Tests date picker calendar widget by navigating backwards through months to select July 4, 2007 and verifying the result

Starting URL: https://kristinek.github.io/site/examples/actions

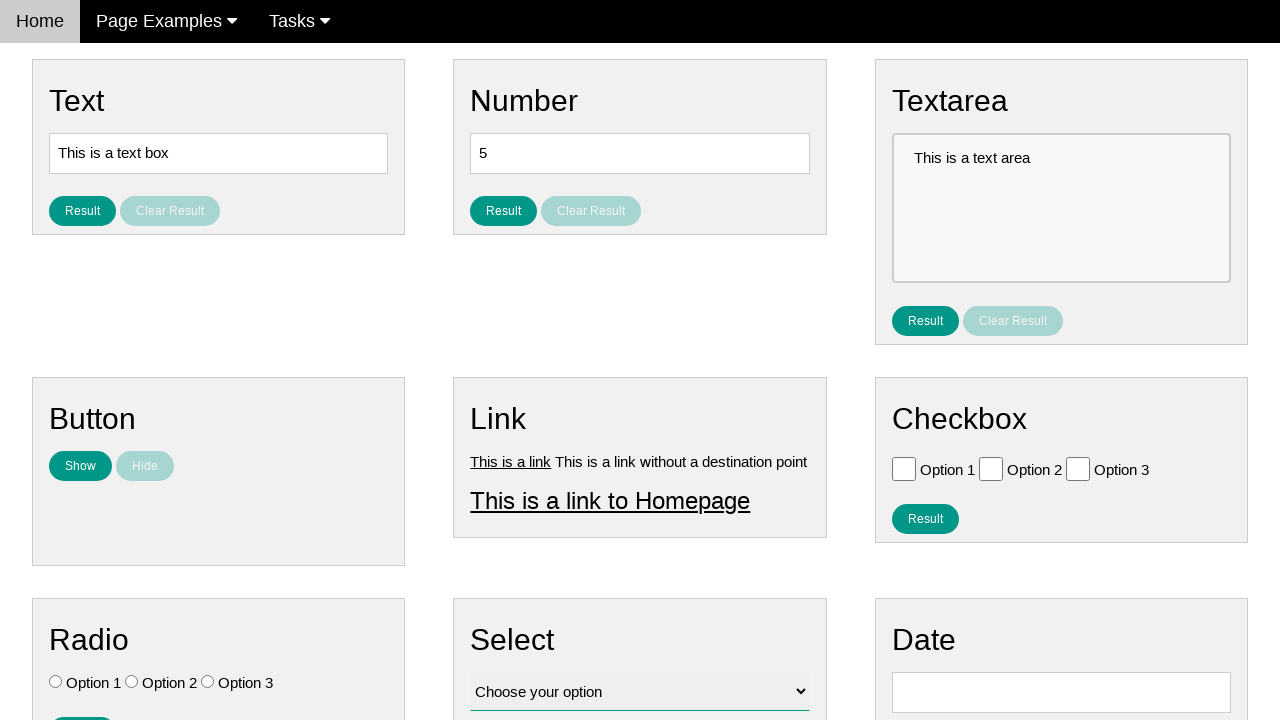

Clicked on date input field to open calendar widget at (1061, 692) on input#vfb-8
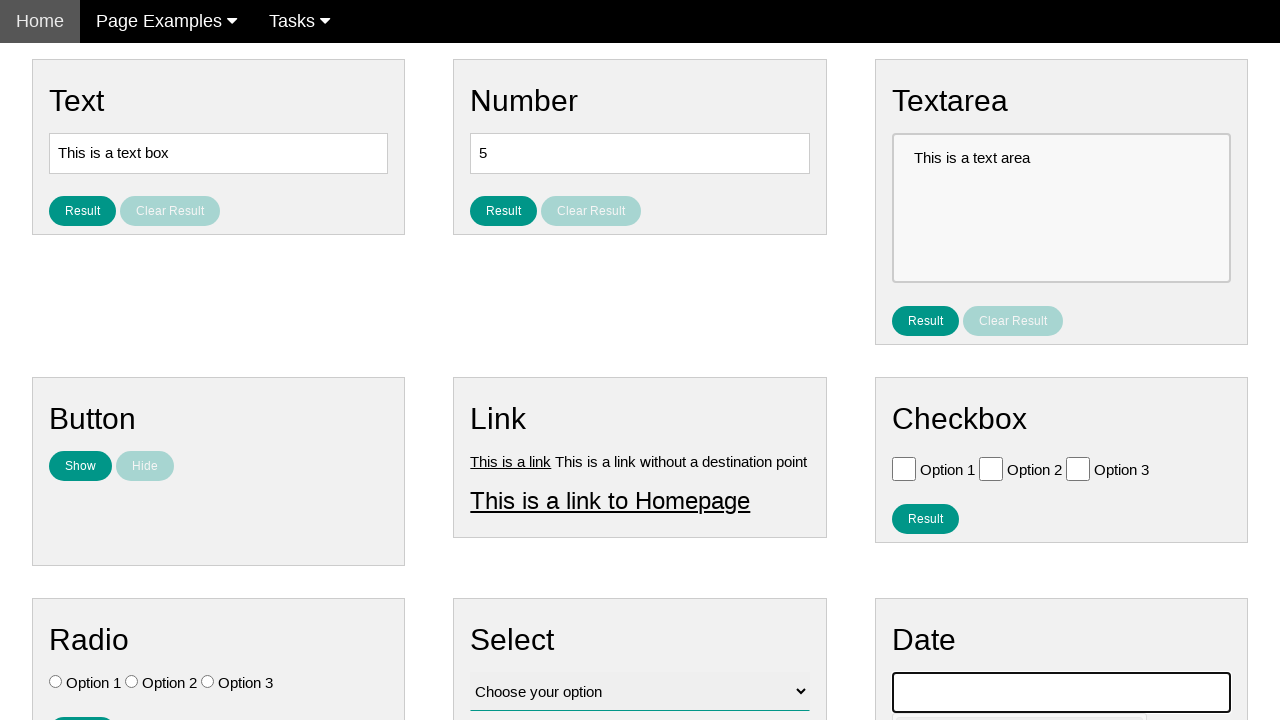

Calendar widget appeared with navigation controls
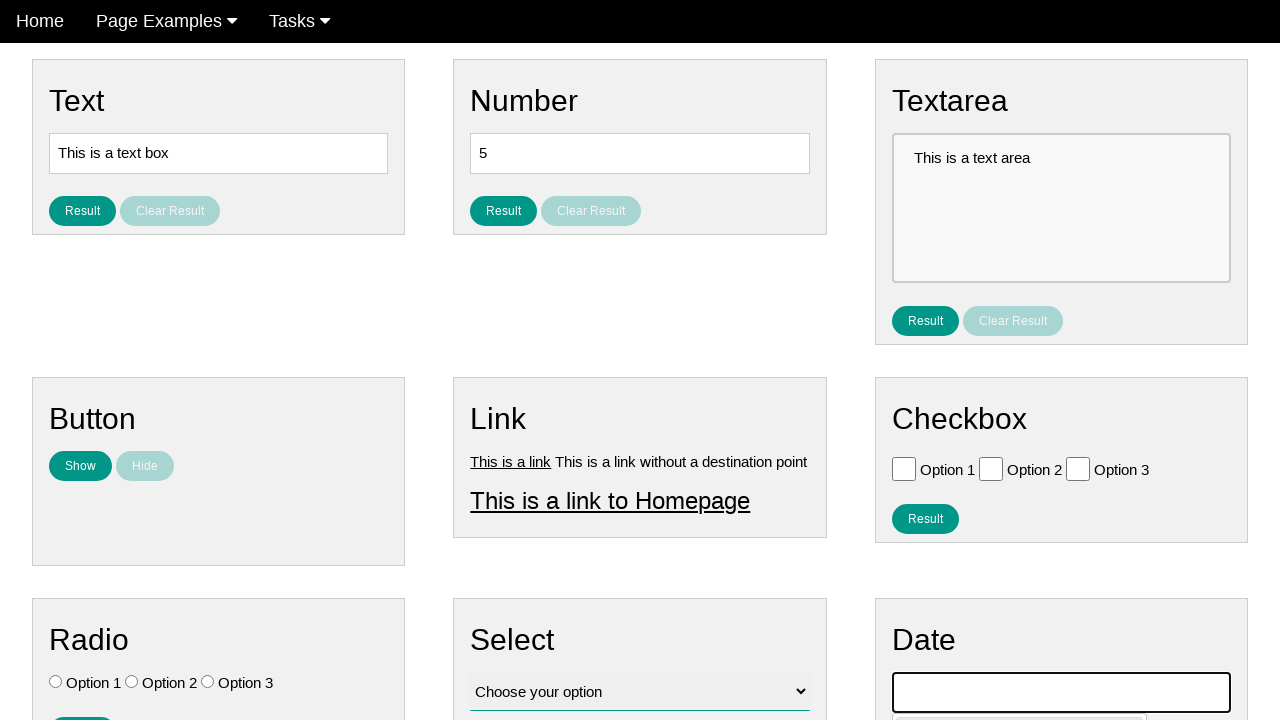

Clicked previous month button (iteration 1 of 141) to navigate backwards through months towards July 2007 at (912, 408) on xpath=//*[contains(@class, 'ui-datepicker-prev')]
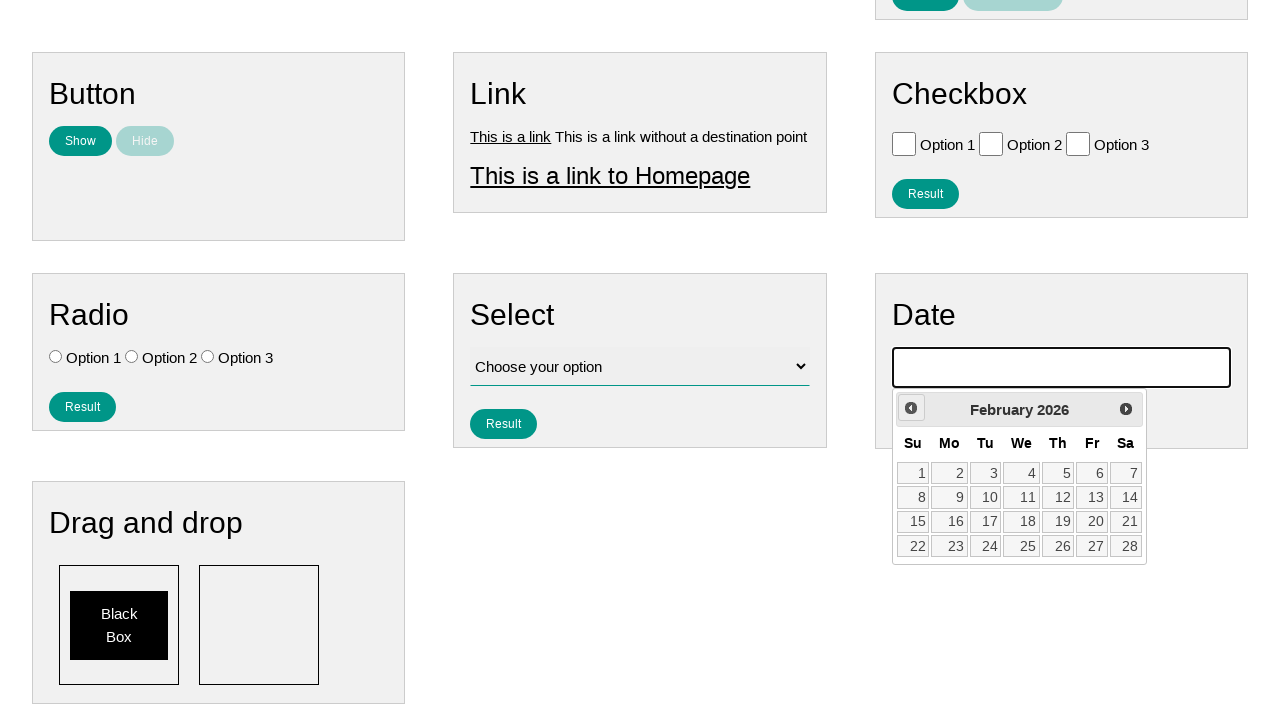

Waited for month transition to complete
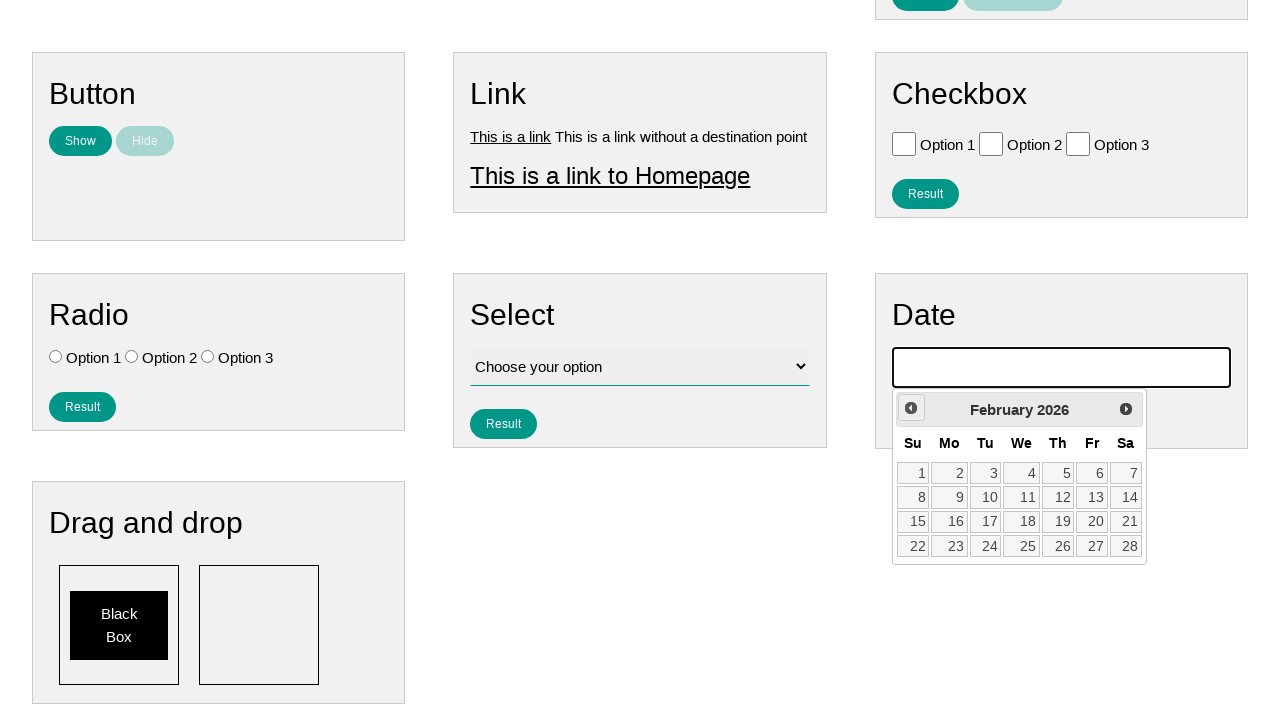

Clicked previous month button (iteration 2 of 141) to navigate backwards through months towards July 2007 at (911, 408) on xpath=//*[contains(@class, 'ui-datepicker-prev')]
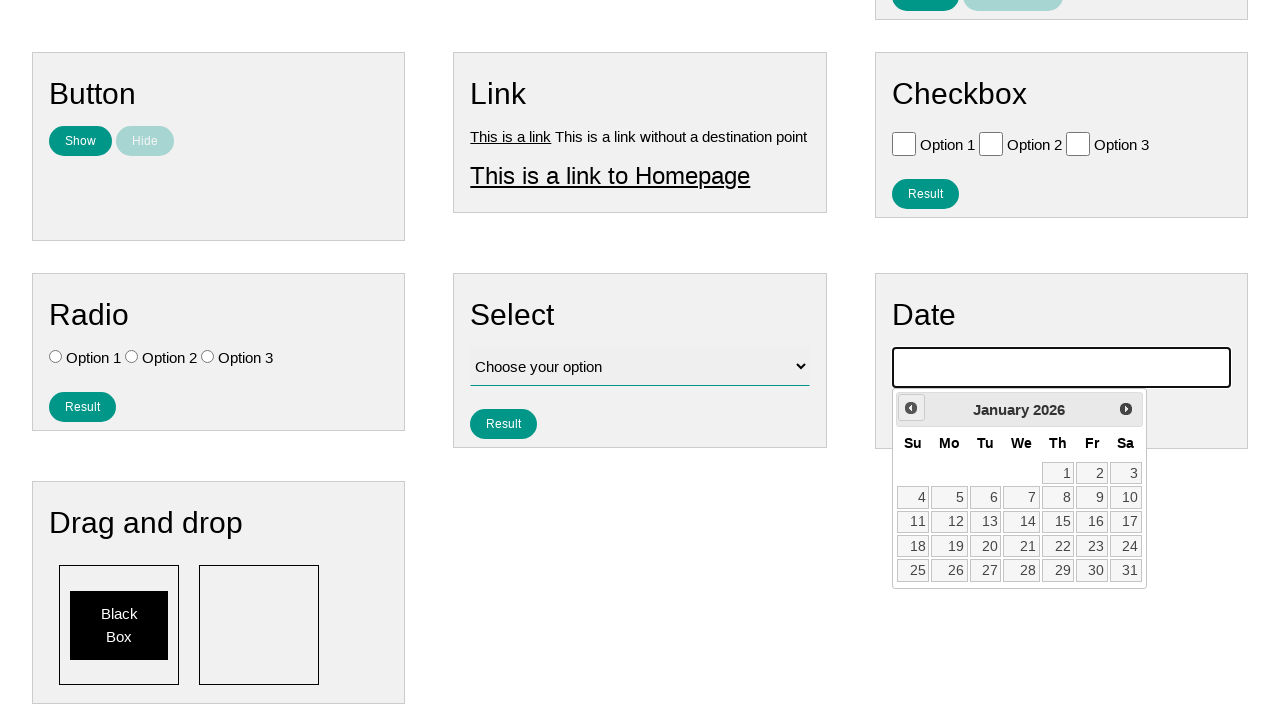

Waited for month transition to complete
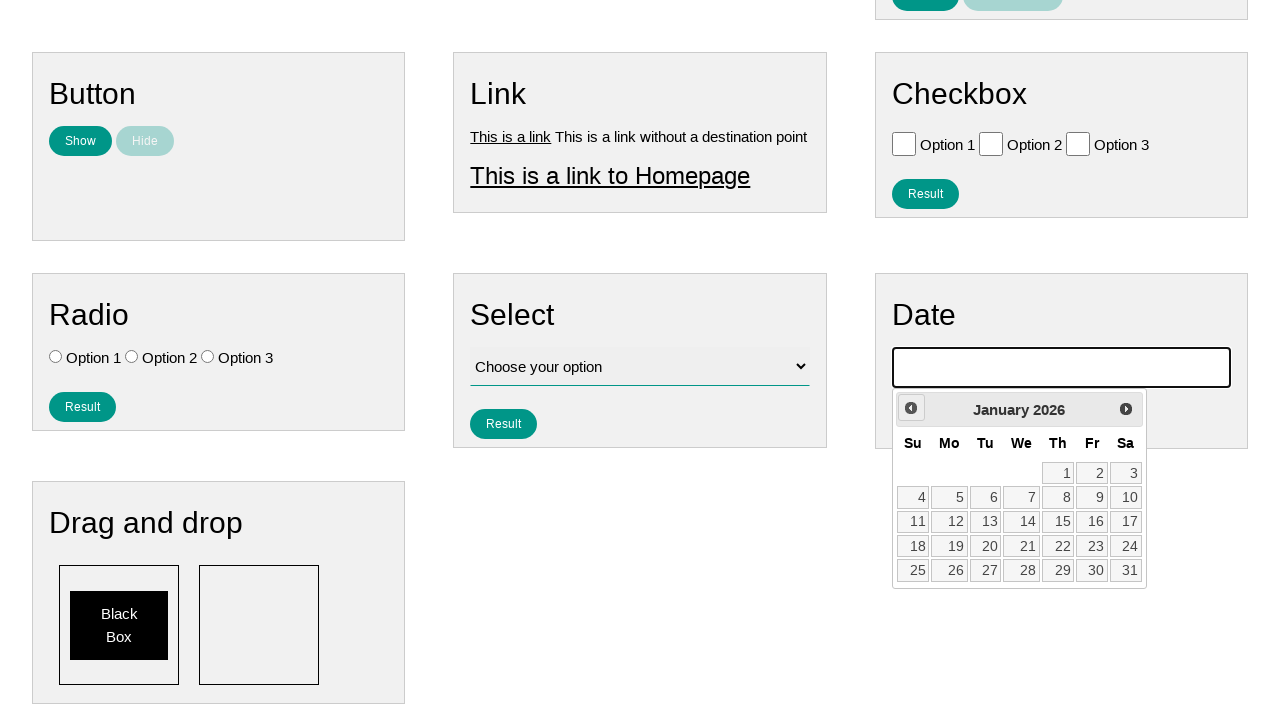

Clicked previous month button (iteration 3 of 141) to navigate backwards through months towards July 2007 at (911, 408) on xpath=//*[contains(@class, 'ui-datepicker-prev')]
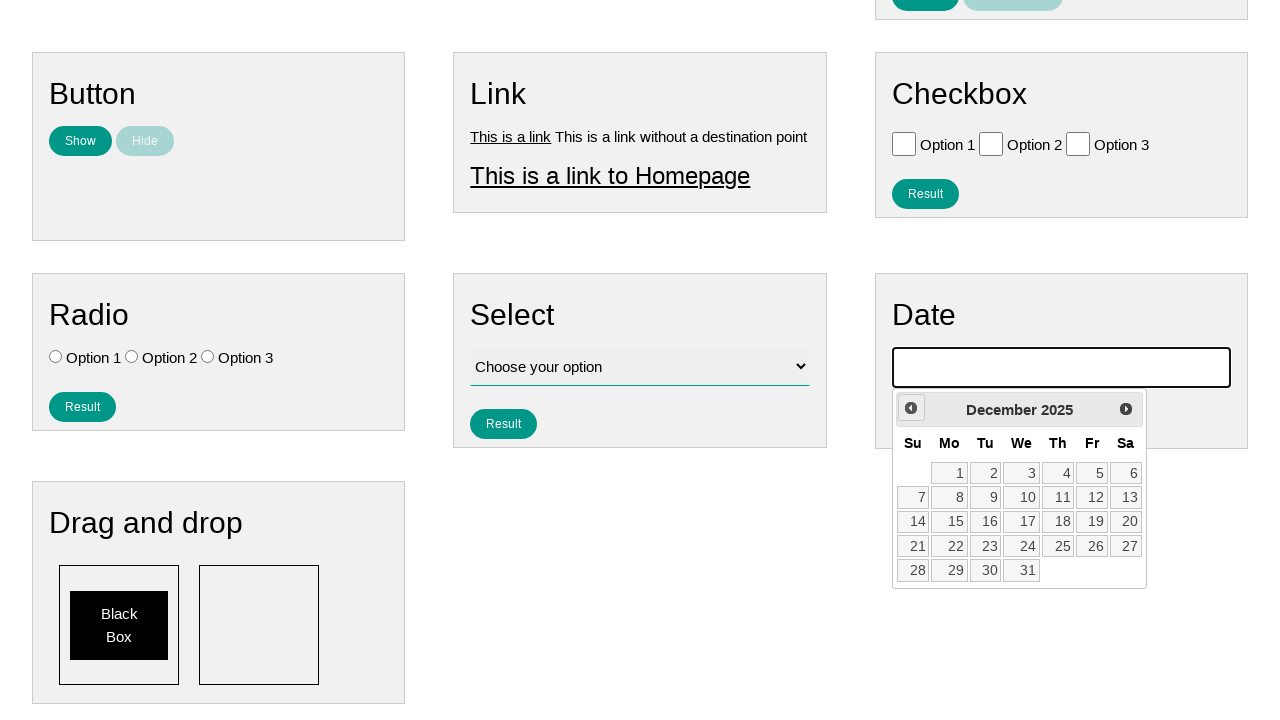

Waited for month transition to complete
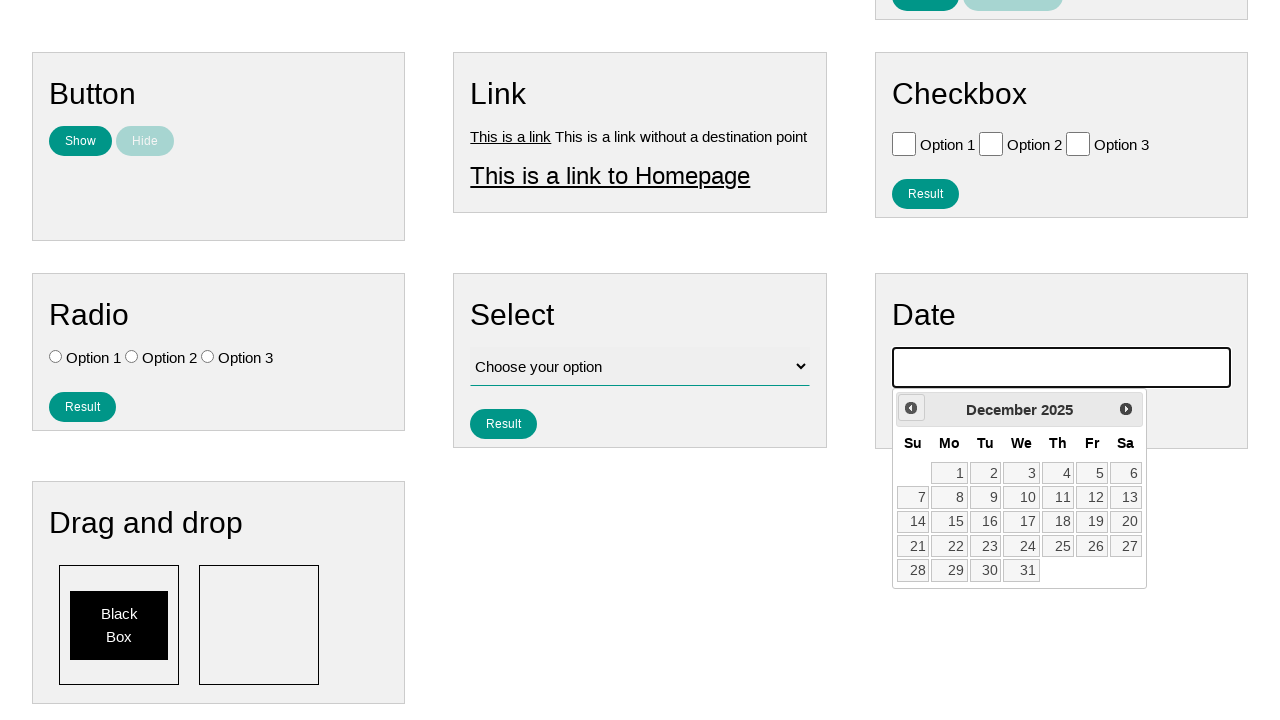

Clicked previous month button (iteration 4 of 141) to navigate backwards through months towards July 2007 at (911, 408) on xpath=//*[contains(@class, 'ui-datepicker-prev')]
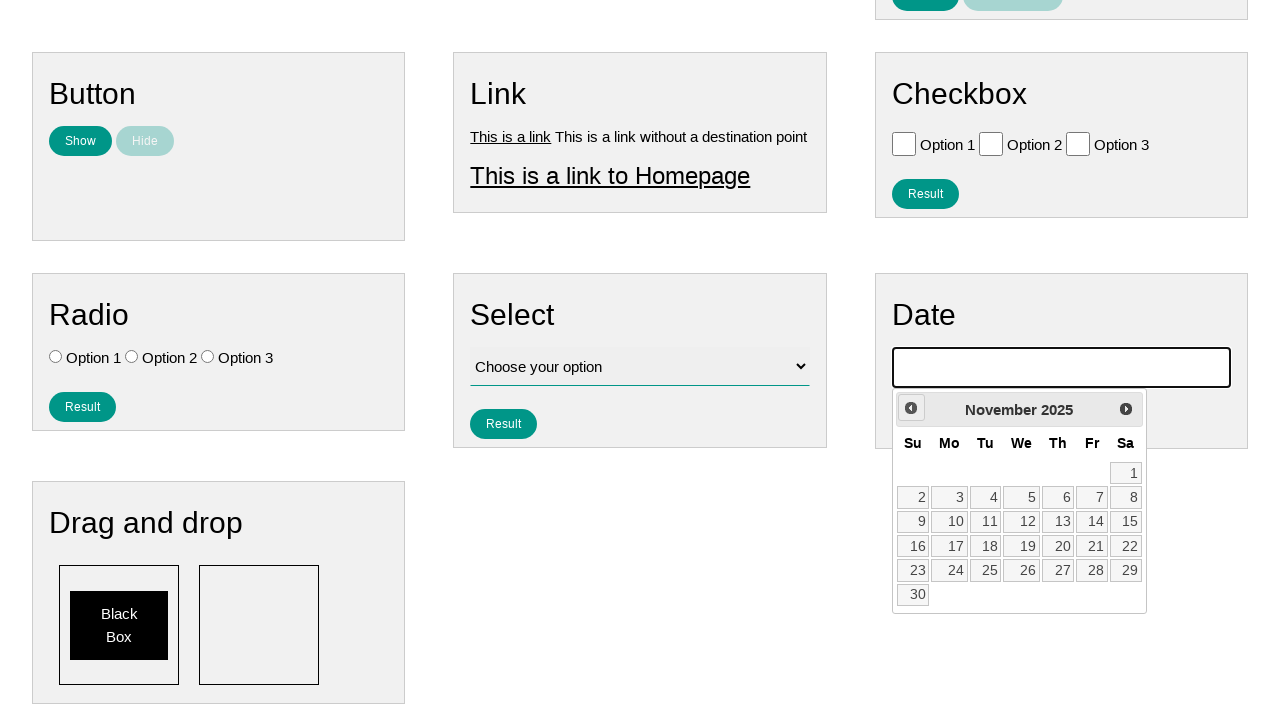

Waited for month transition to complete
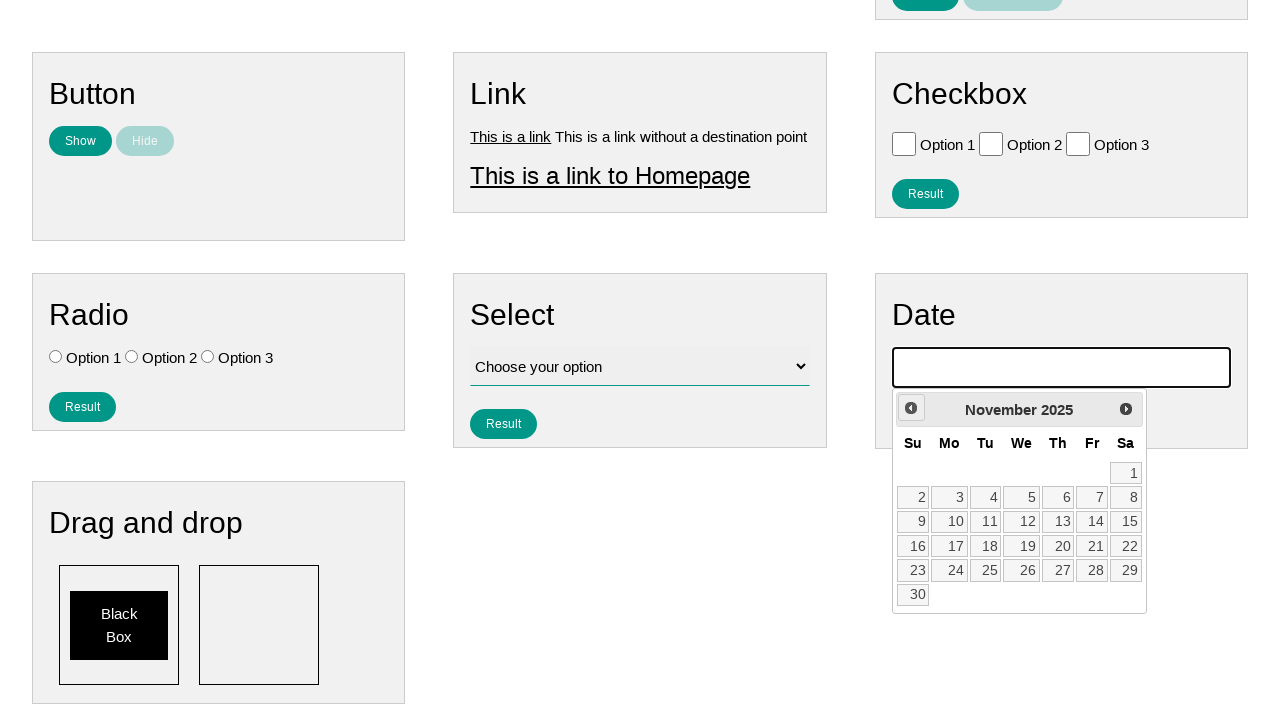

Clicked previous month button (iteration 5 of 141) to navigate backwards through months towards July 2007 at (911, 408) on xpath=//*[contains(@class, 'ui-datepicker-prev')]
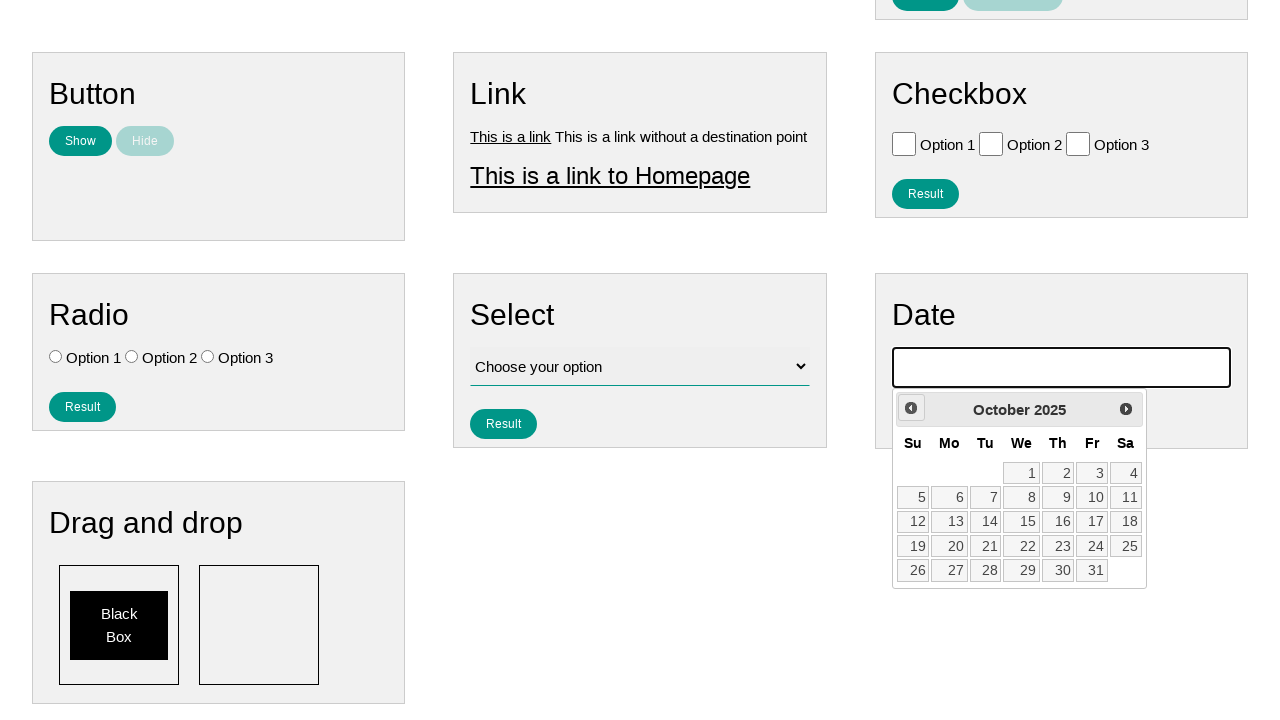

Waited for month transition to complete
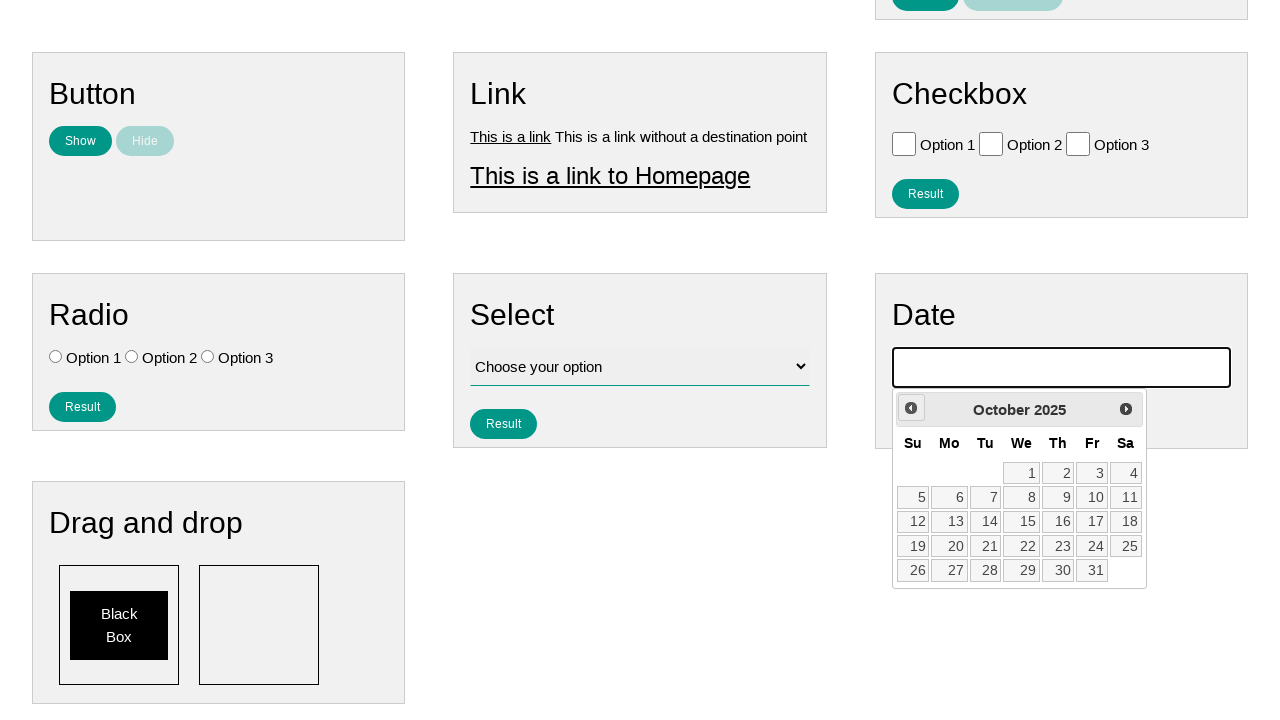

Clicked previous month button (iteration 6 of 141) to navigate backwards through months towards July 2007 at (911, 408) on xpath=//*[contains(@class, 'ui-datepicker-prev')]
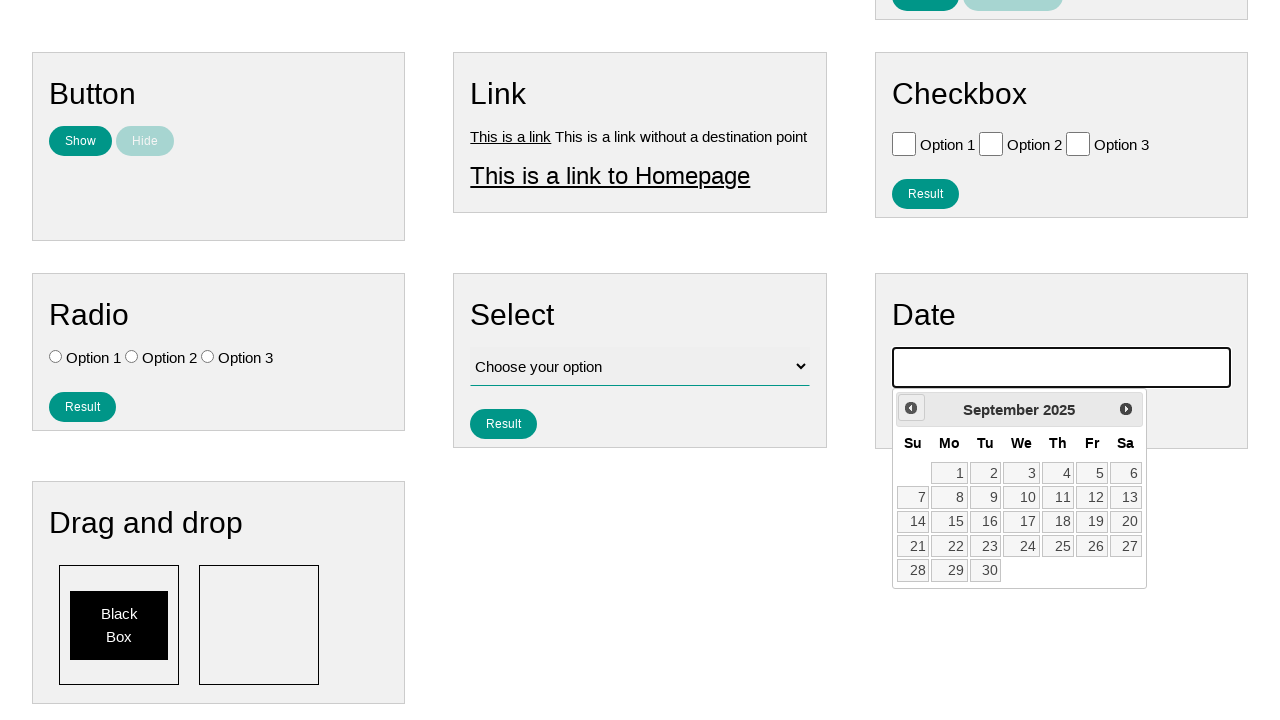

Waited for month transition to complete
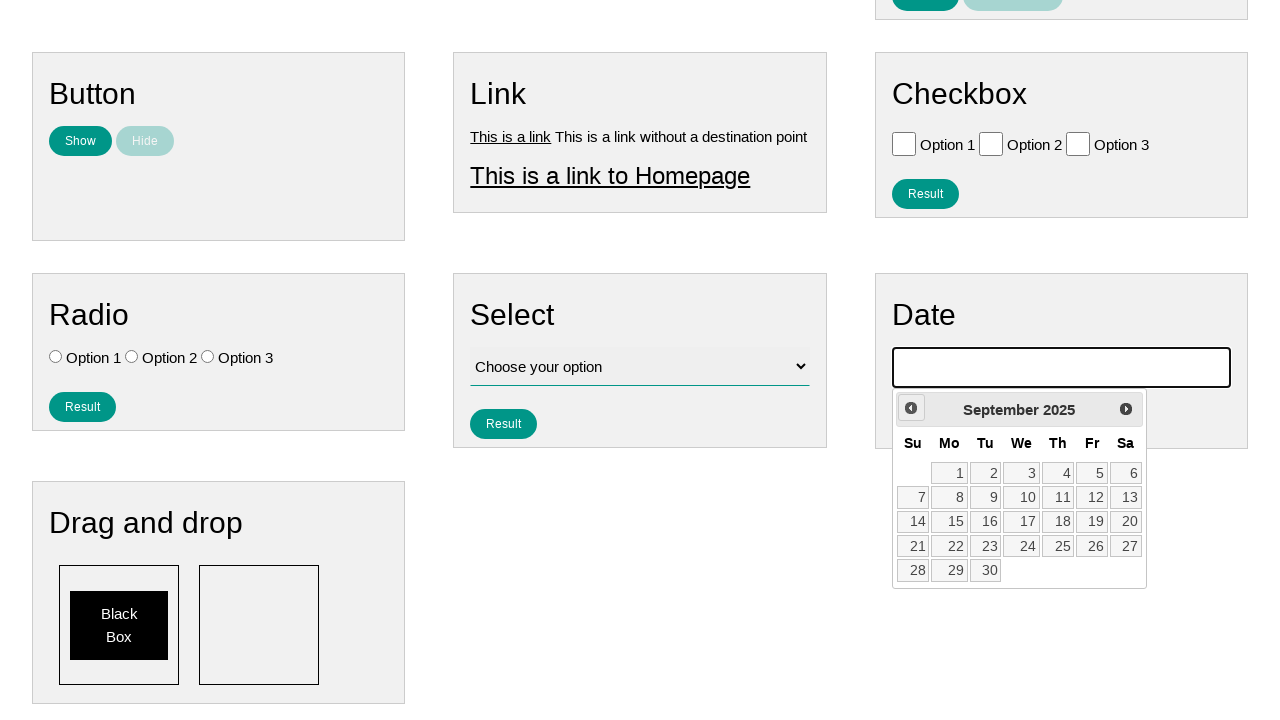

Clicked previous month button (iteration 7 of 141) to navigate backwards through months towards July 2007 at (911, 408) on xpath=//*[contains(@class, 'ui-datepicker-prev')]
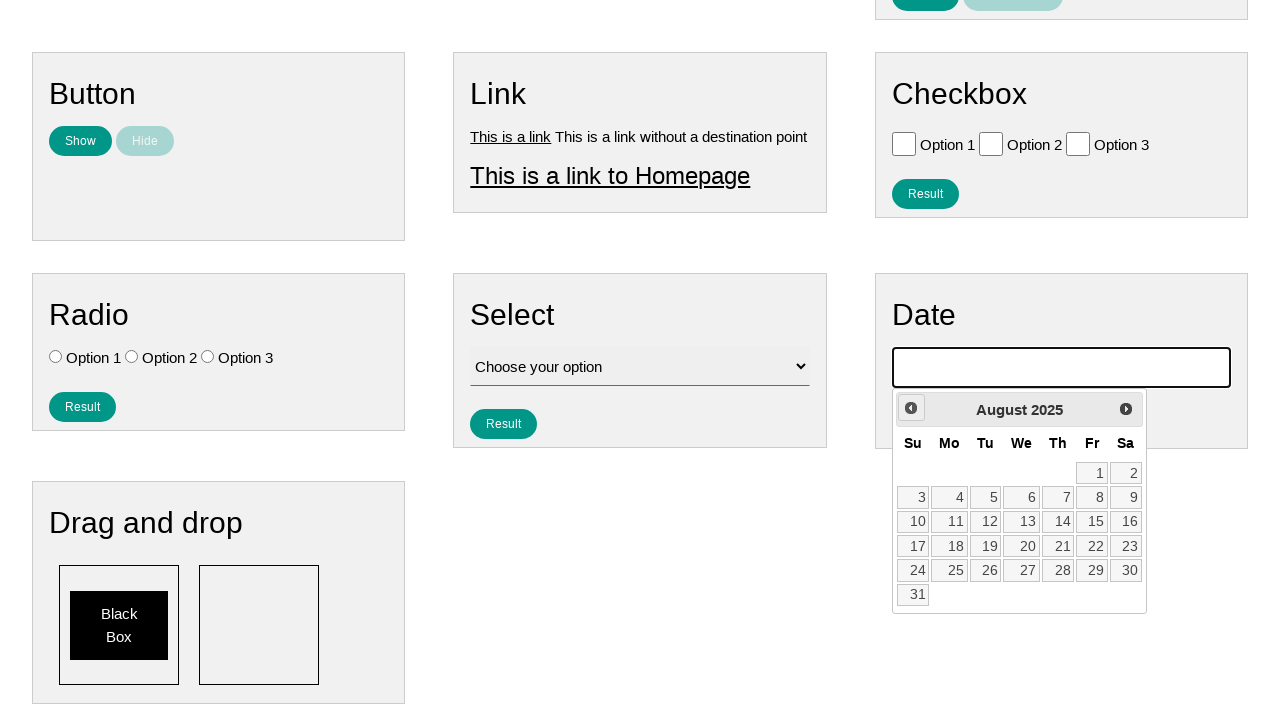

Waited for month transition to complete
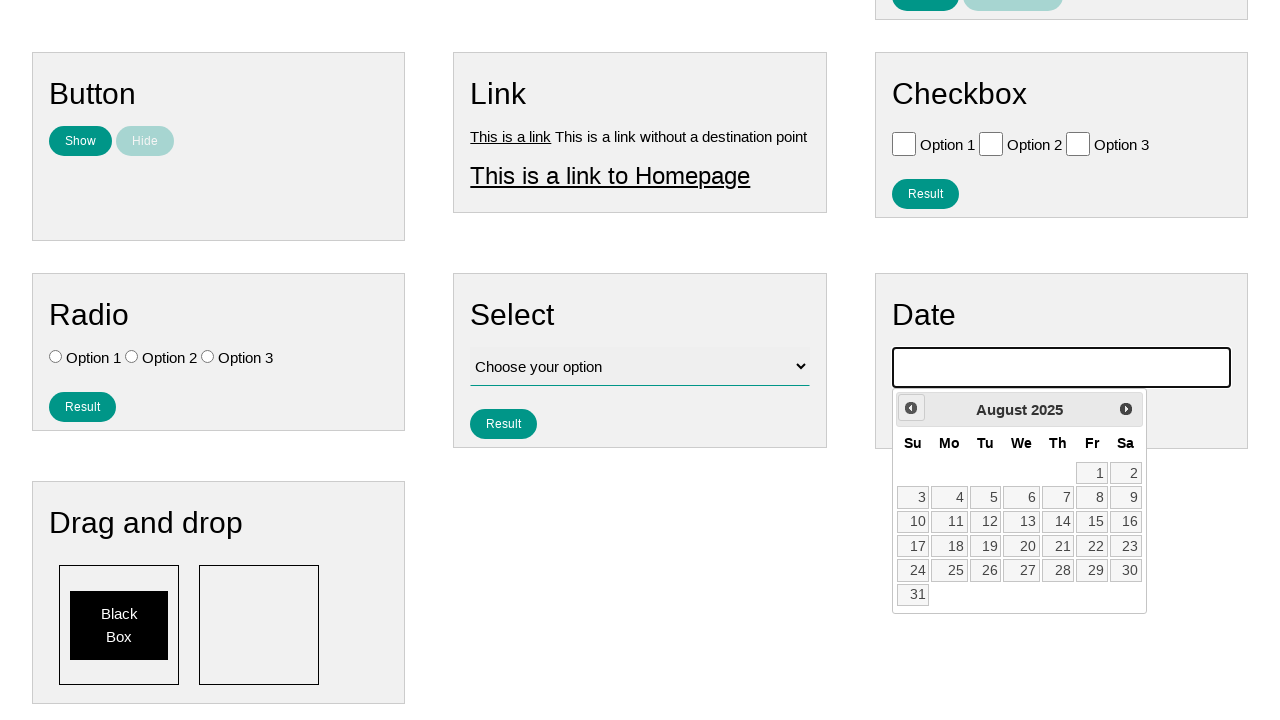

Clicked previous month button (iteration 8 of 141) to navigate backwards through months towards July 2007 at (911, 408) on xpath=//*[contains(@class, 'ui-datepicker-prev')]
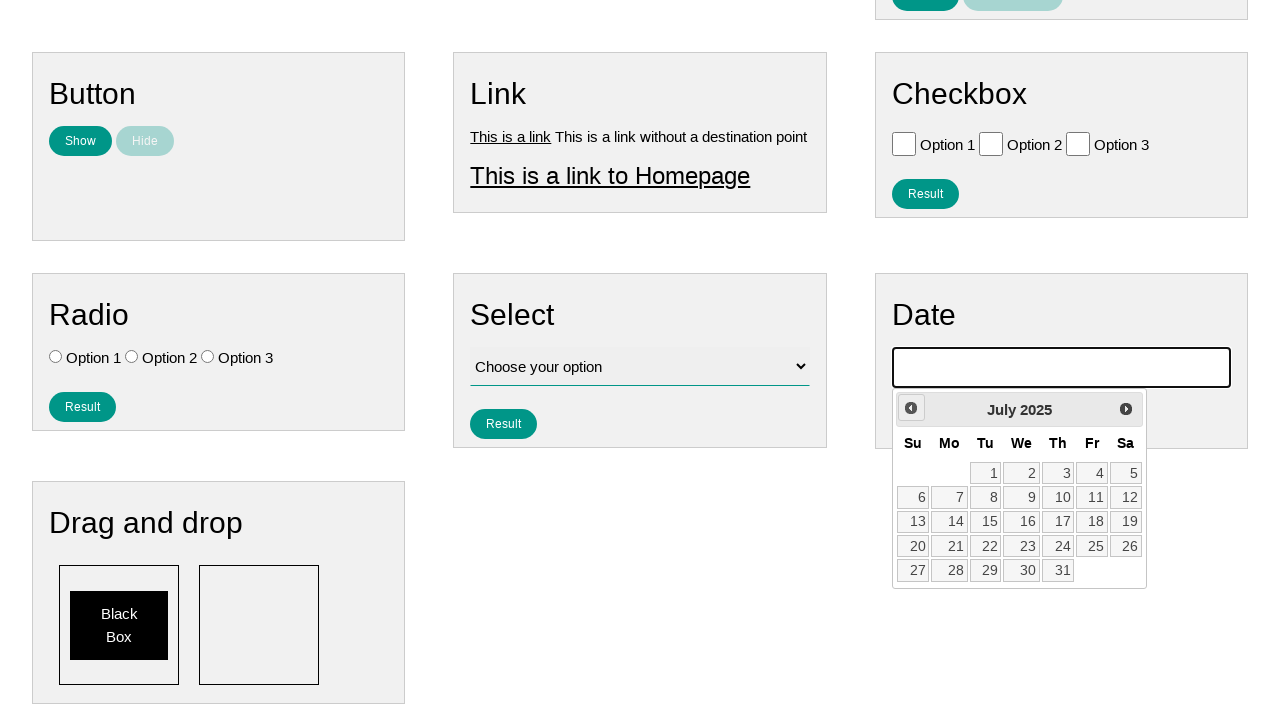

Waited for month transition to complete
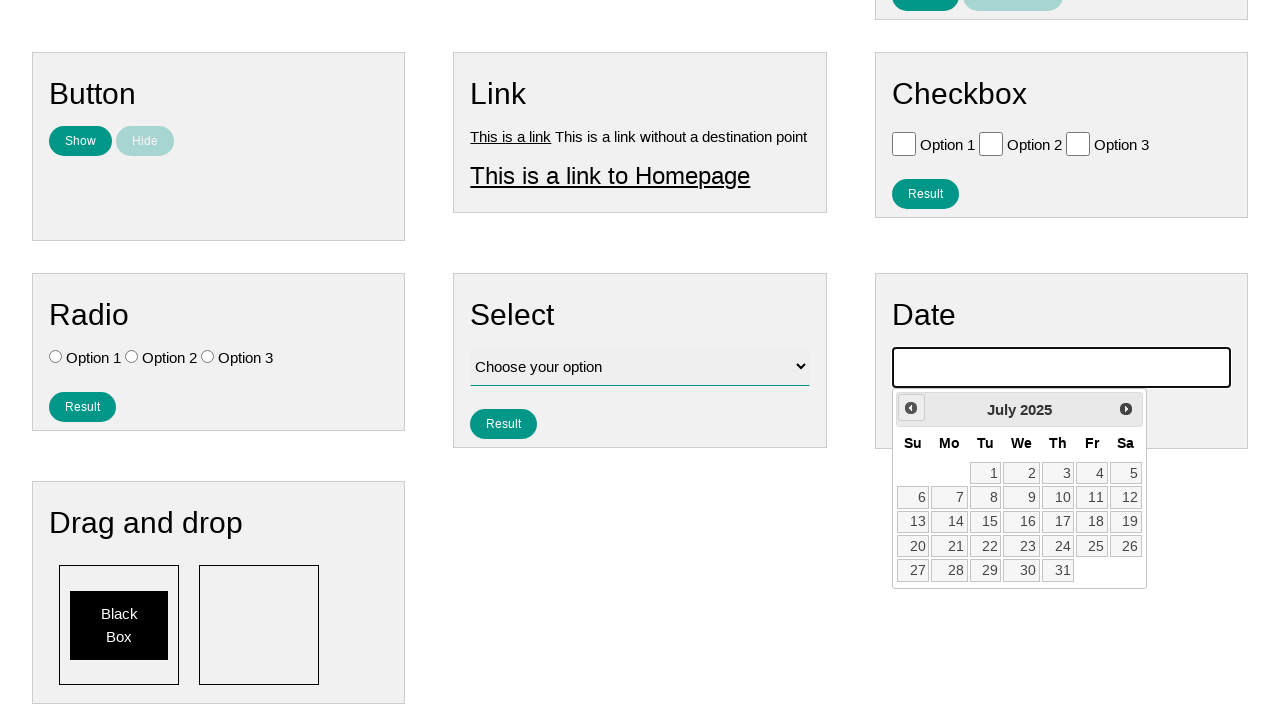

Clicked previous month button (iteration 9 of 141) to navigate backwards through months towards July 2007 at (911, 408) on xpath=//*[contains(@class, 'ui-datepicker-prev')]
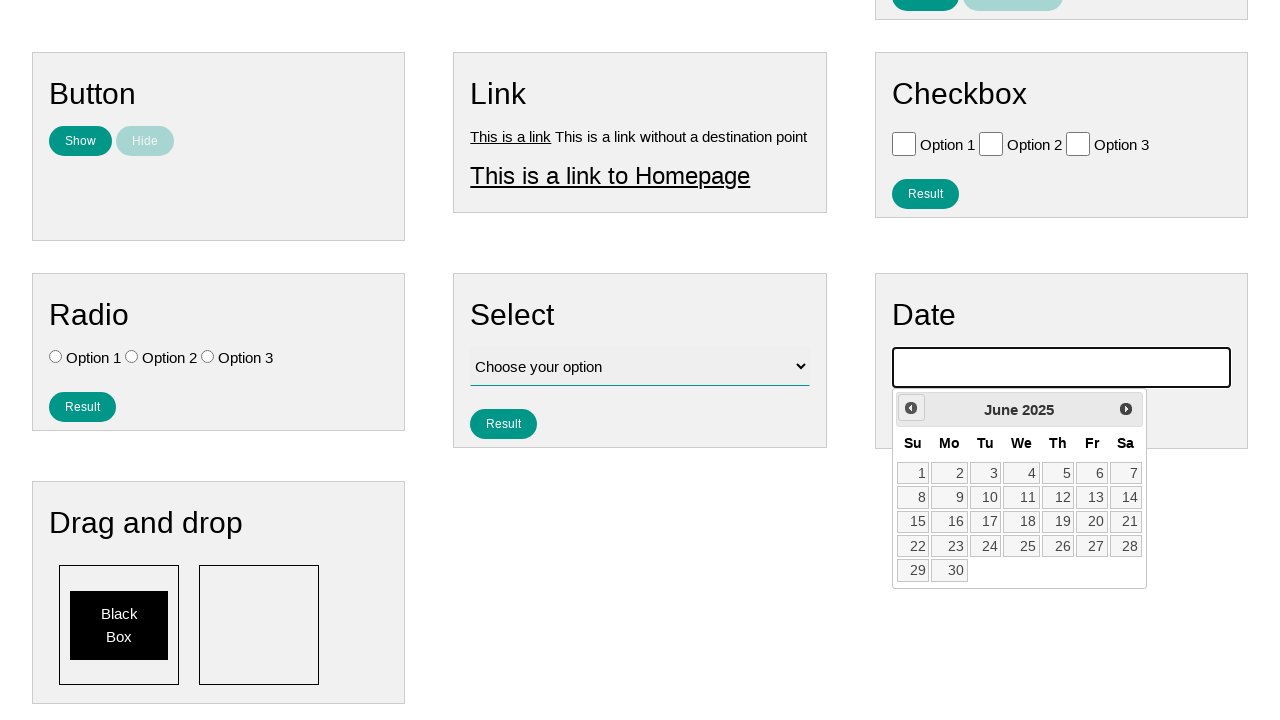

Waited for month transition to complete
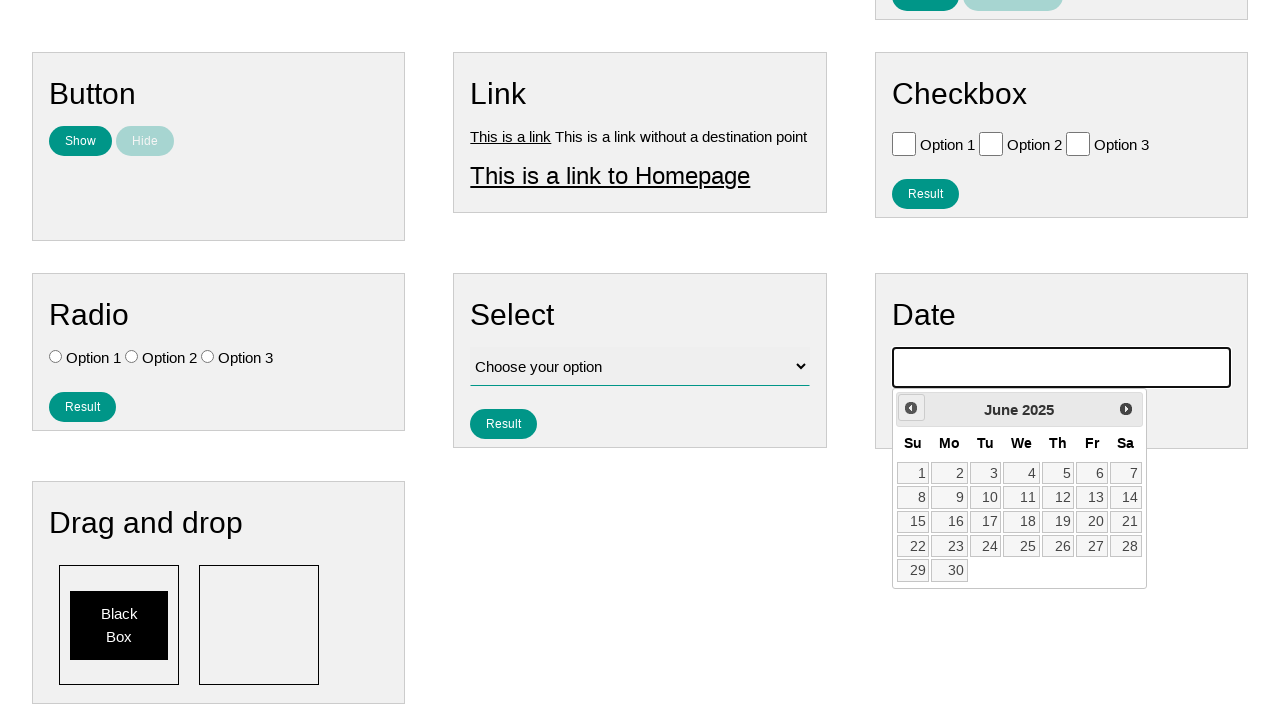

Clicked previous month button (iteration 10 of 141) to navigate backwards through months towards July 2007 at (911, 408) on xpath=//*[contains(@class, 'ui-datepicker-prev')]
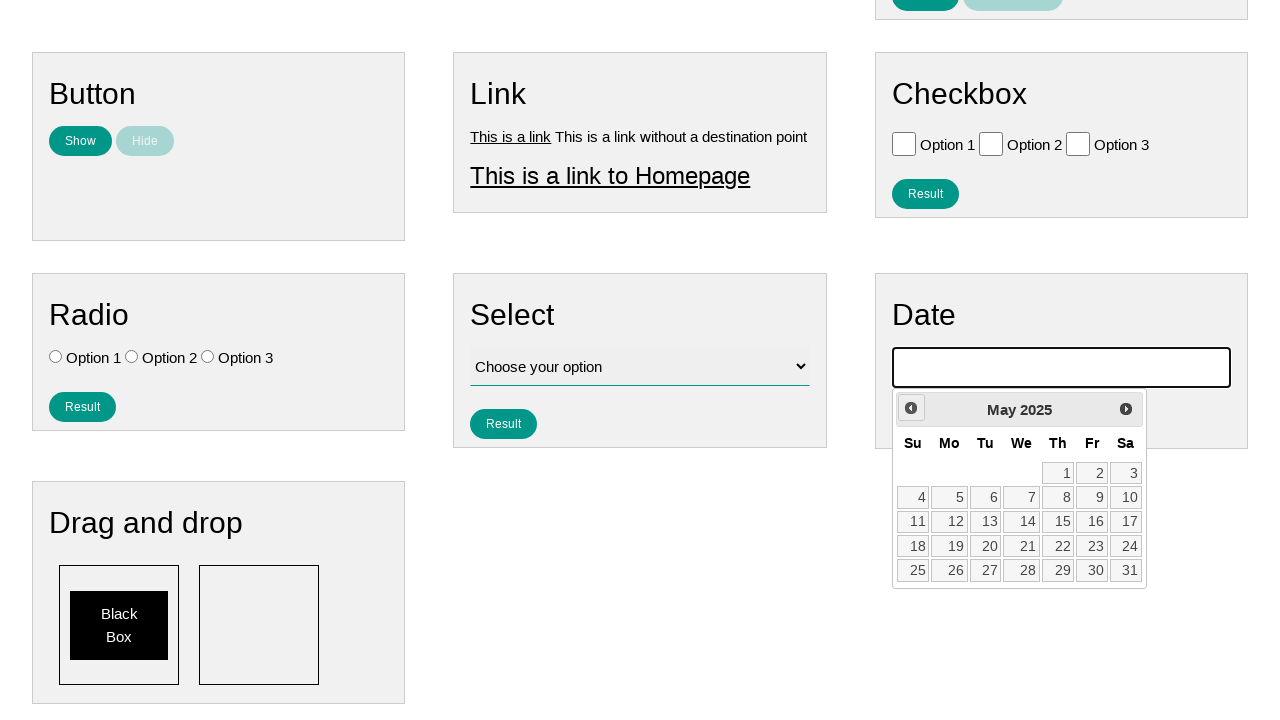

Waited for month transition to complete
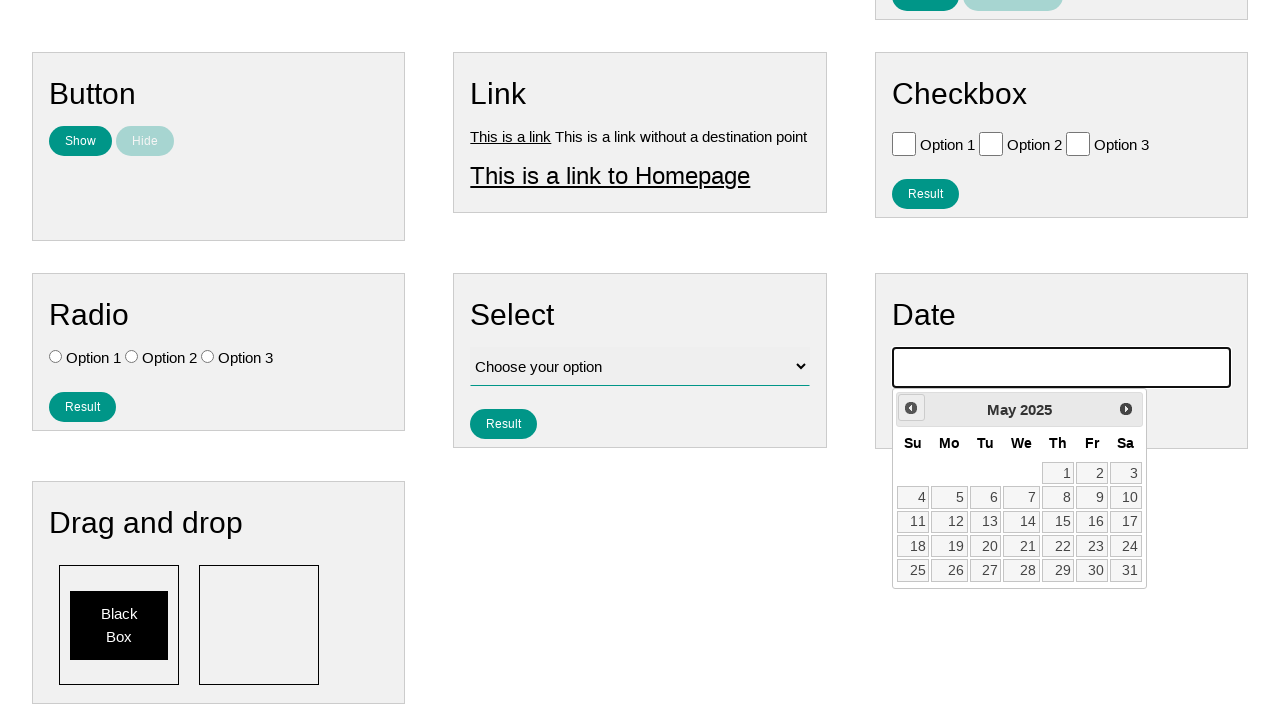

Clicked previous month button (iteration 11 of 141) to navigate backwards through months towards July 2007 at (911, 408) on xpath=//*[contains(@class, 'ui-datepicker-prev')]
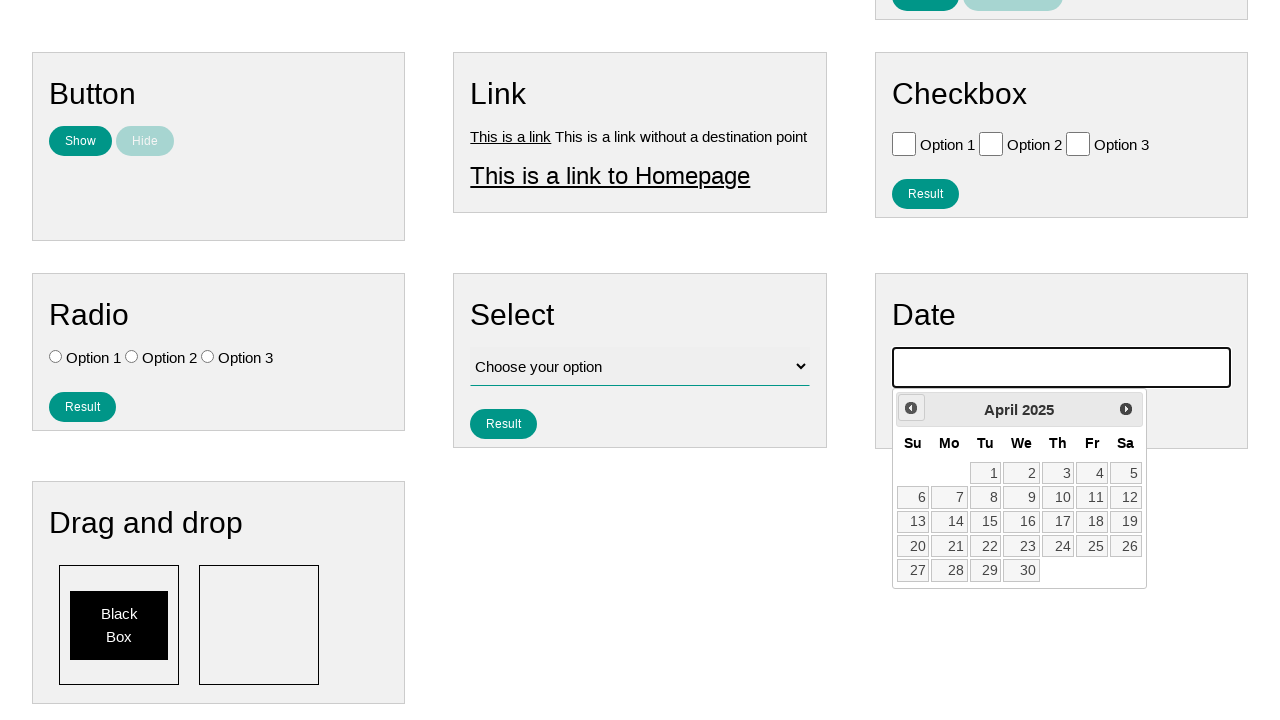

Waited for month transition to complete
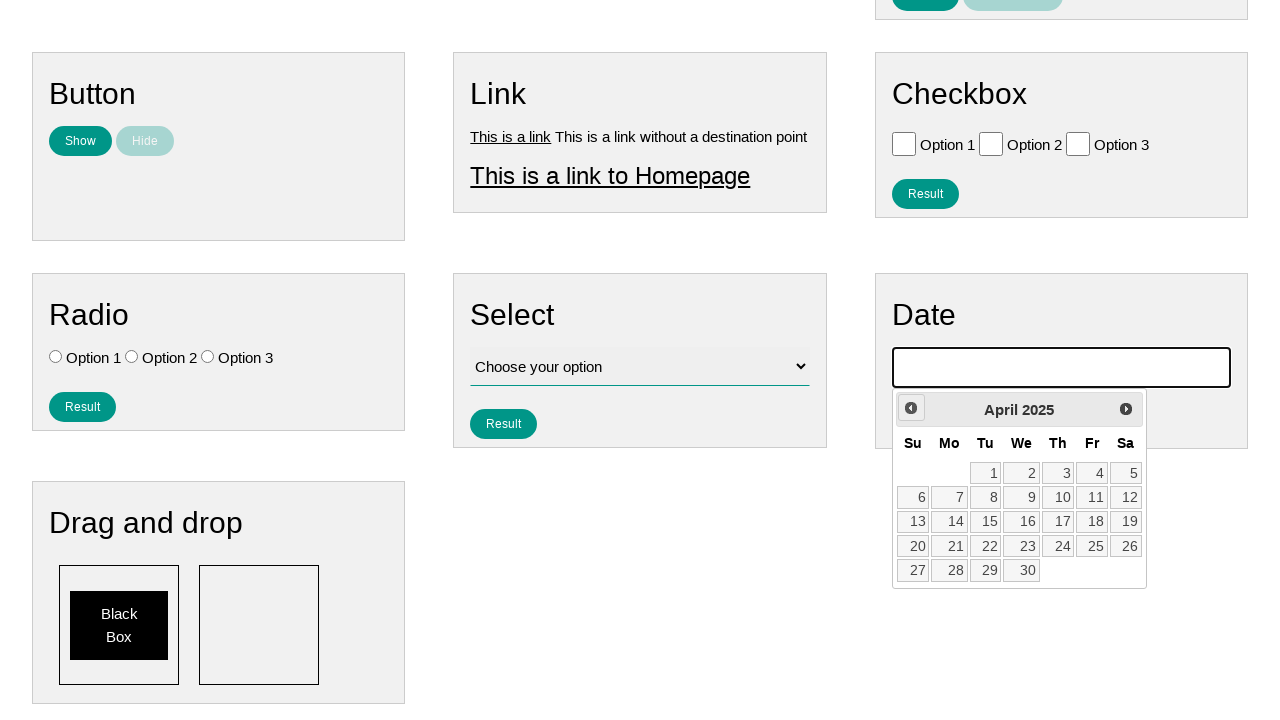

Clicked previous month button (iteration 12 of 141) to navigate backwards through months towards July 2007 at (911, 408) on xpath=//*[contains(@class, 'ui-datepicker-prev')]
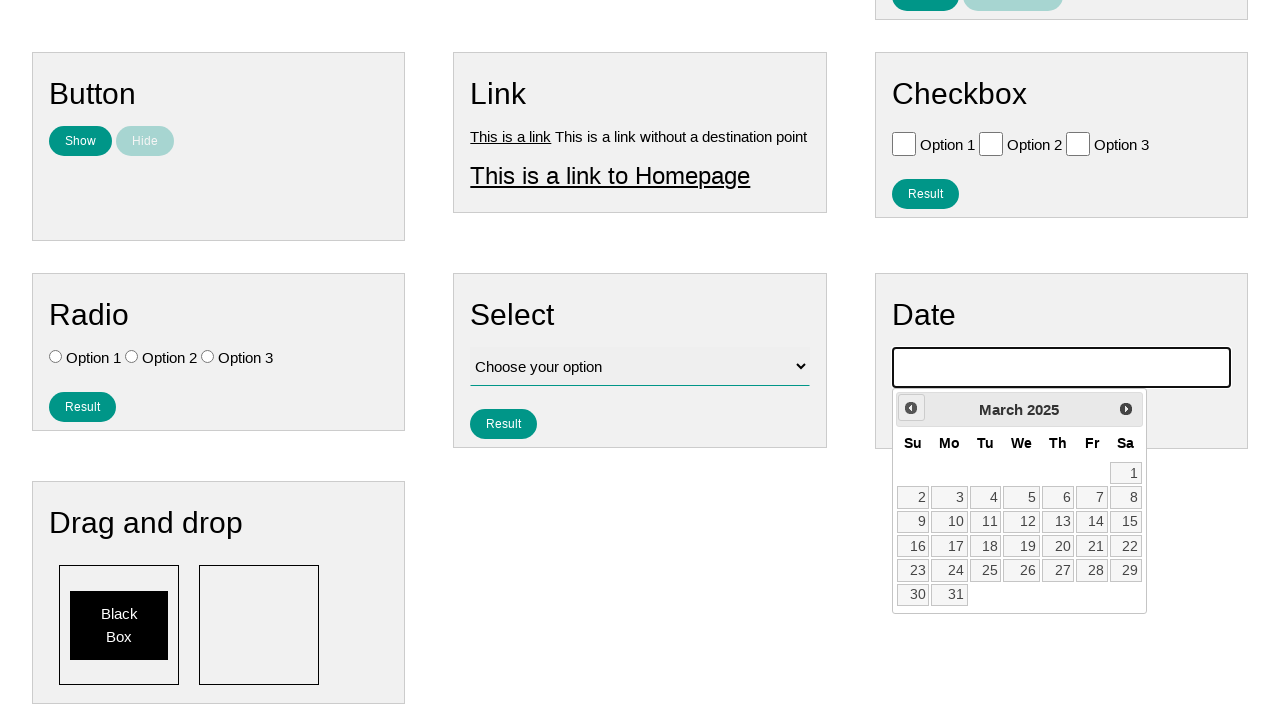

Waited for month transition to complete
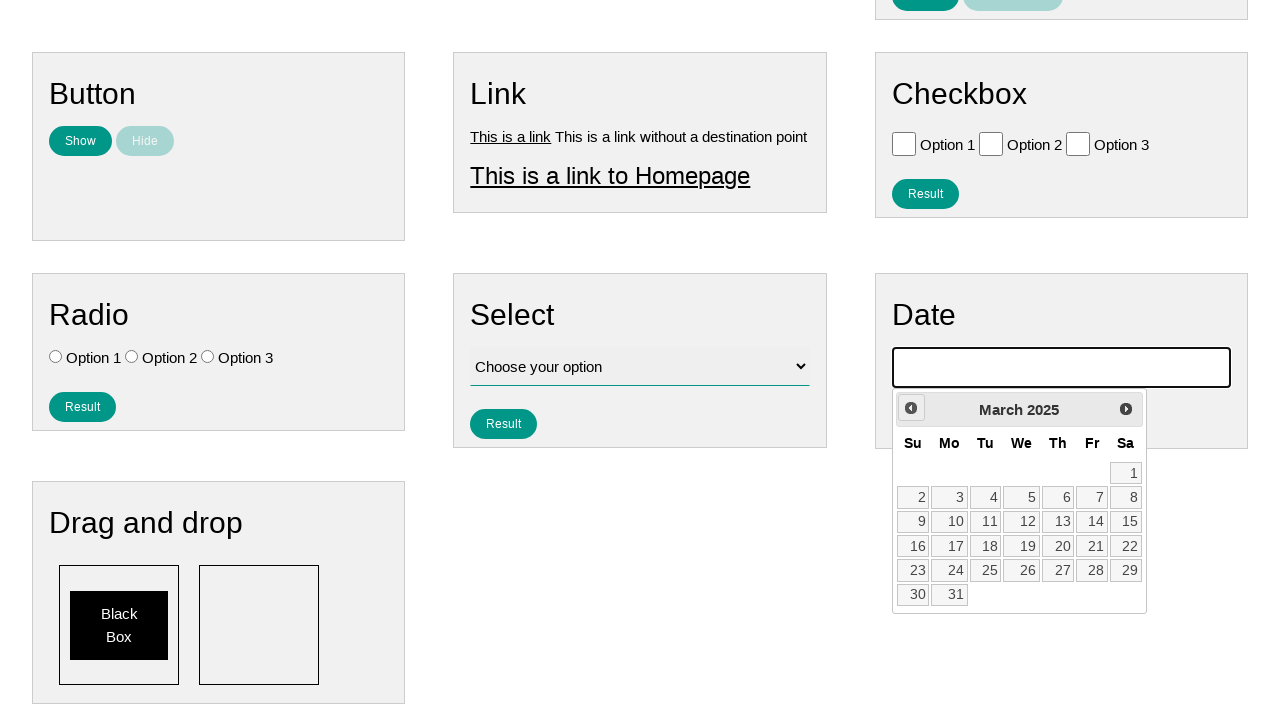

Clicked previous month button (iteration 13 of 141) to navigate backwards through months towards July 2007 at (911, 408) on xpath=//*[contains(@class, 'ui-datepicker-prev')]
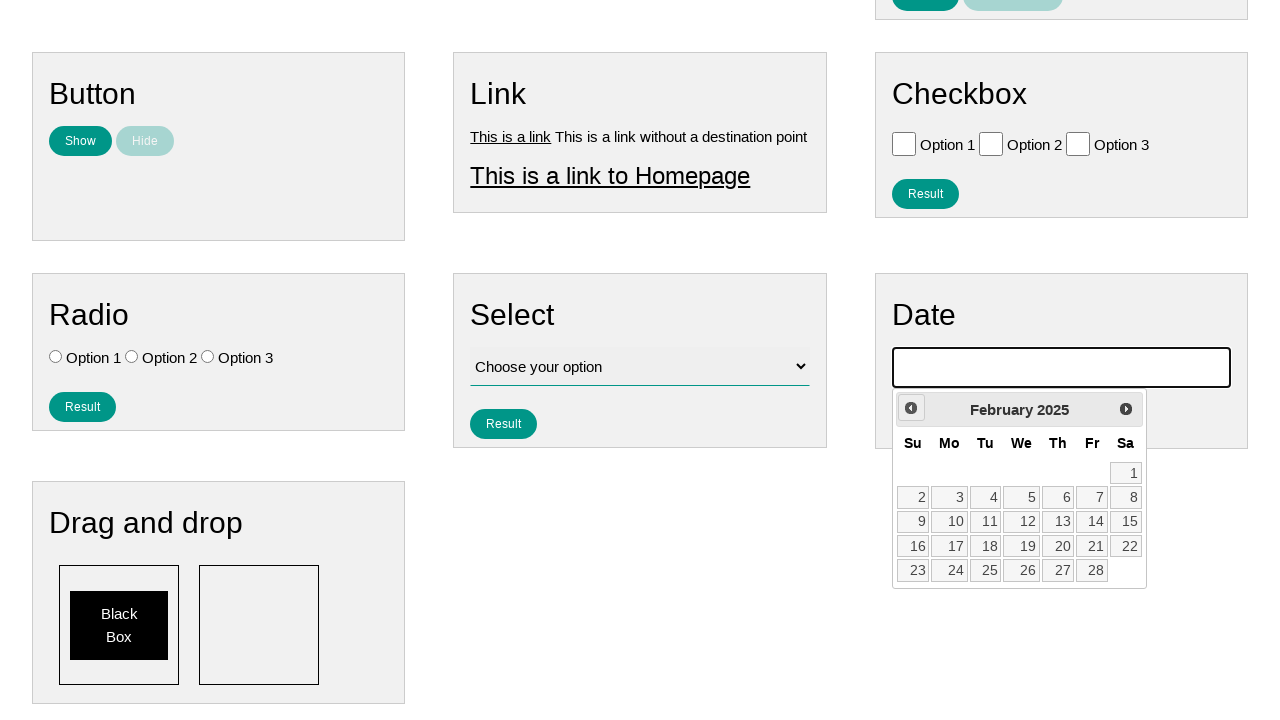

Waited for month transition to complete
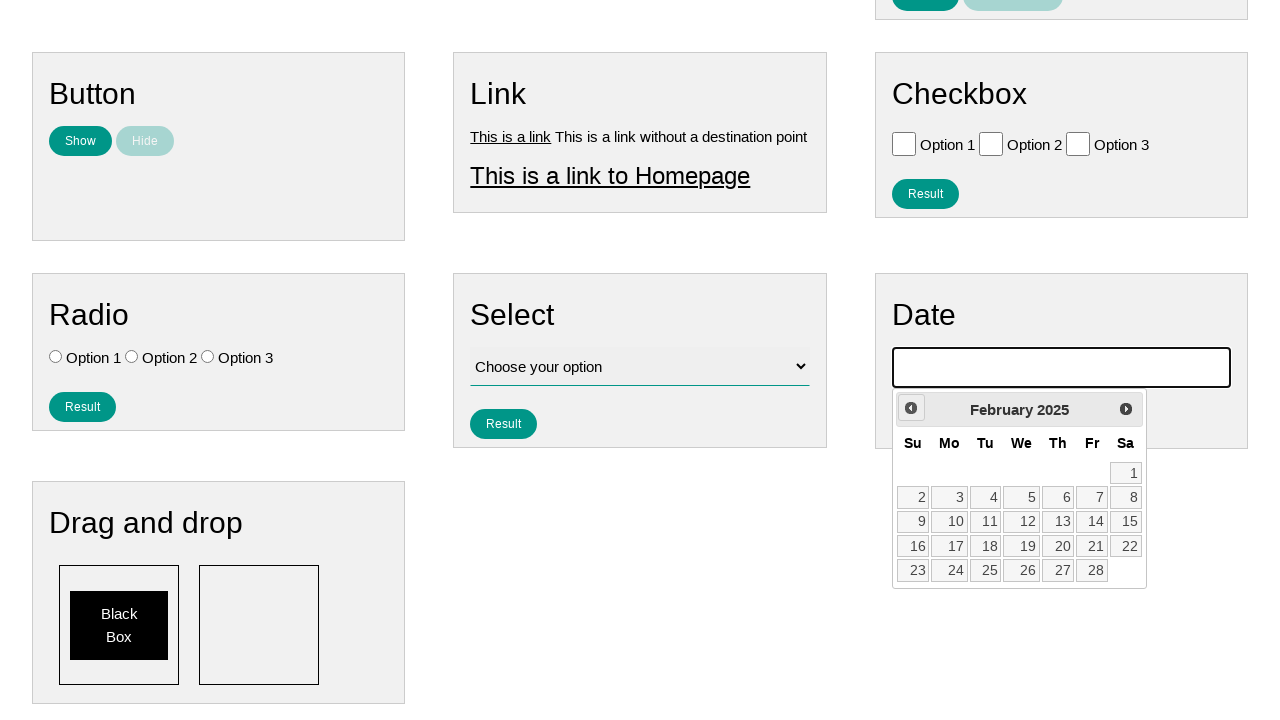

Clicked previous month button (iteration 14 of 141) to navigate backwards through months towards July 2007 at (911, 408) on xpath=//*[contains(@class, 'ui-datepicker-prev')]
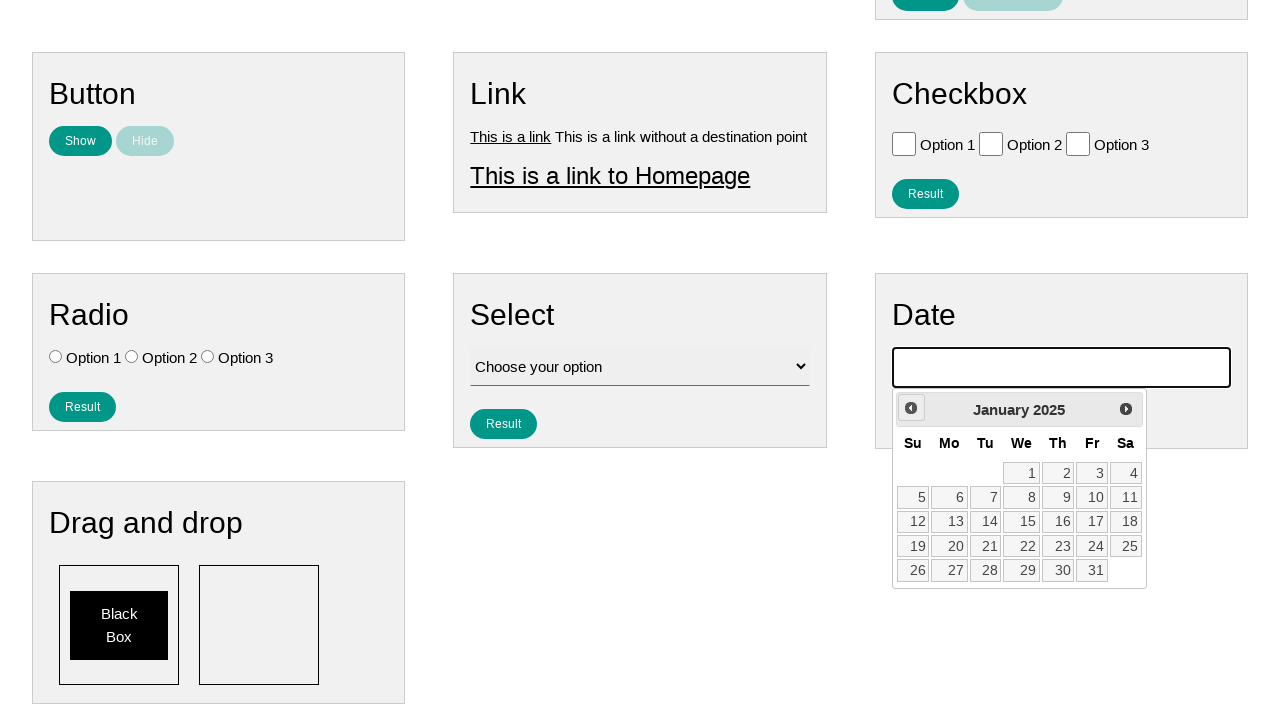

Waited for month transition to complete
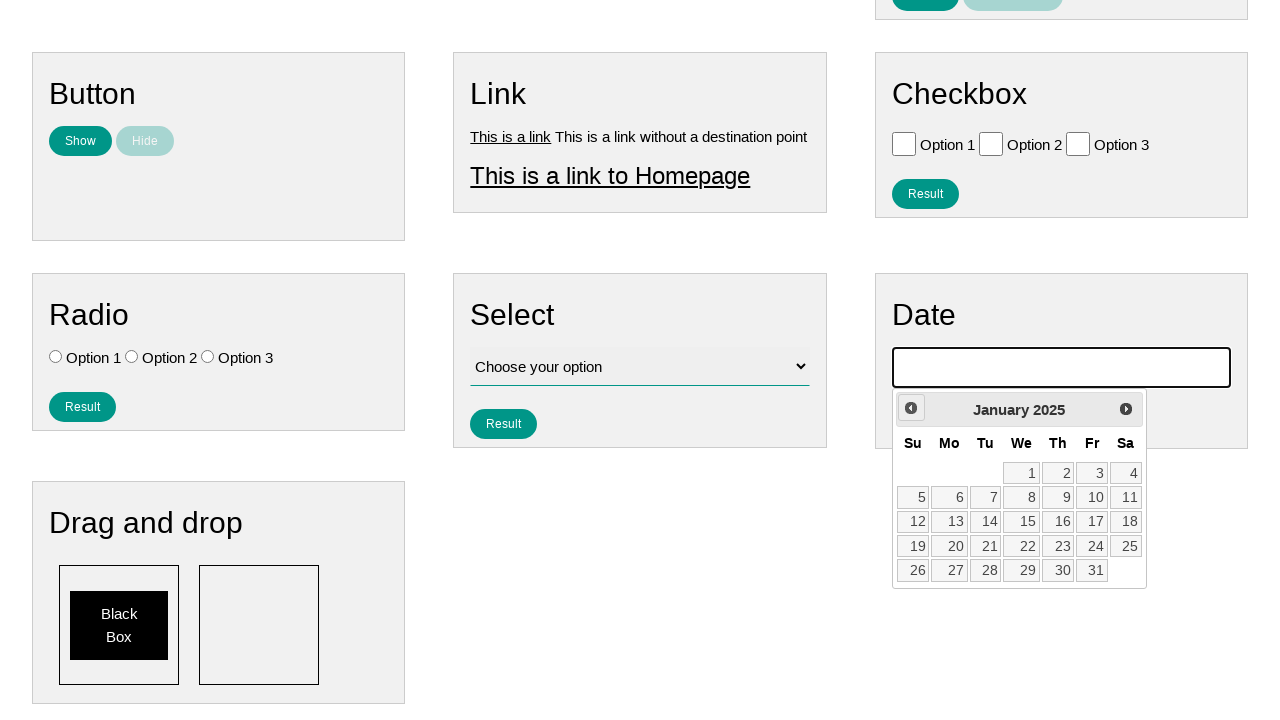

Clicked previous month button (iteration 15 of 141) to navigate backwards through months towards July 2007 at (911, 408) on xpath=//*[contains(@class, 'ui-datepicker-prev')]
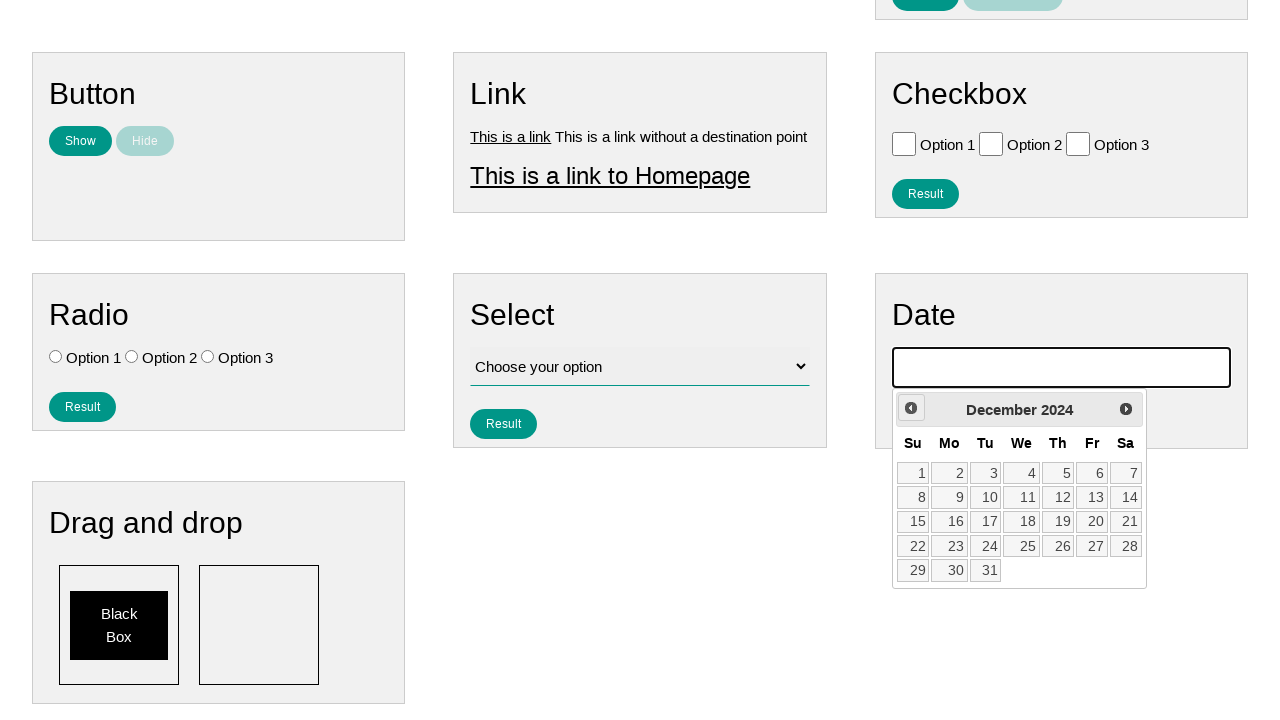

Waited for month transition to complete
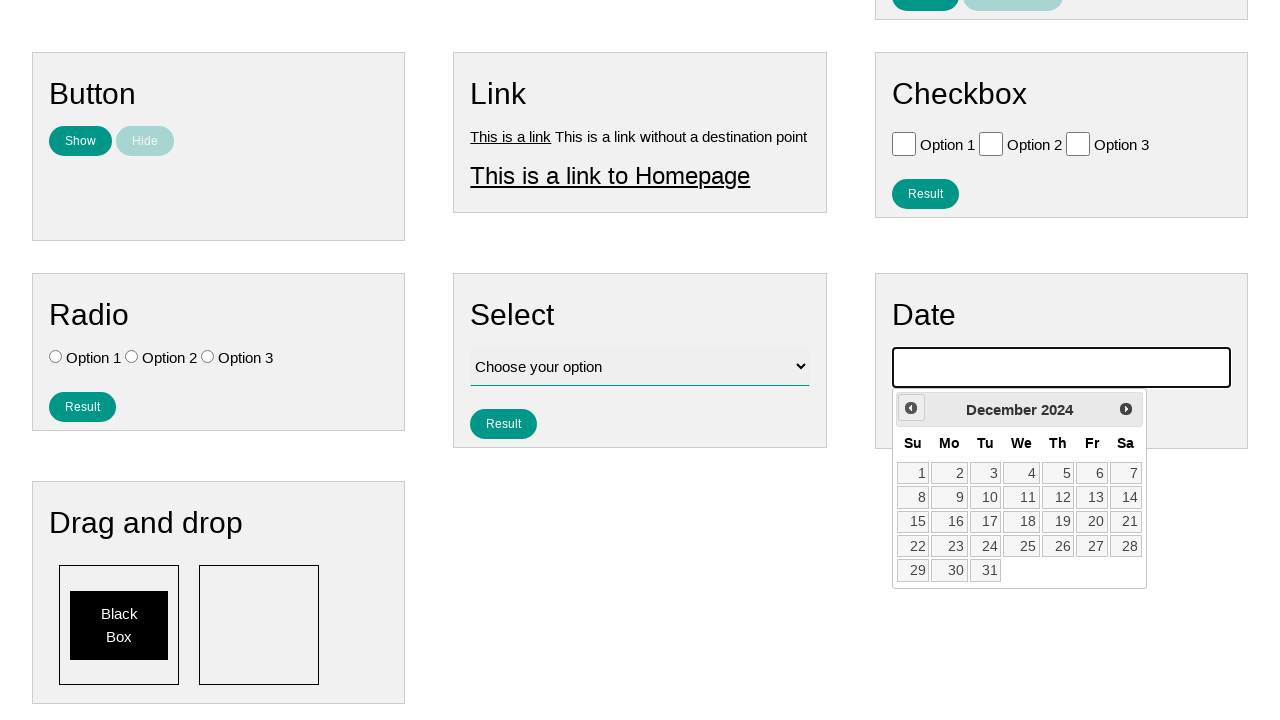

Clicked previous month button (iteration 16 of 141) to navigate backwards through months towards July 2007 at (911, 408) on xpath=//*[contains(@class, 'ui-datepicker-prev')]
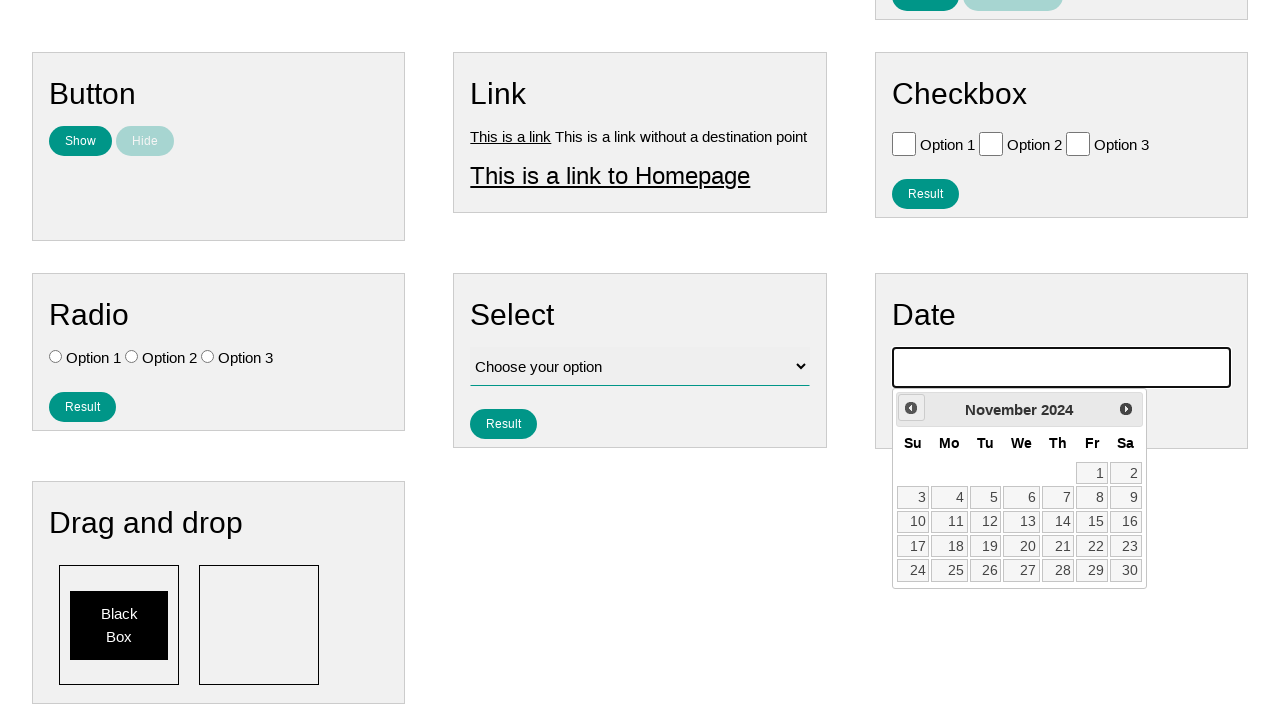

Waited for month transition to complete
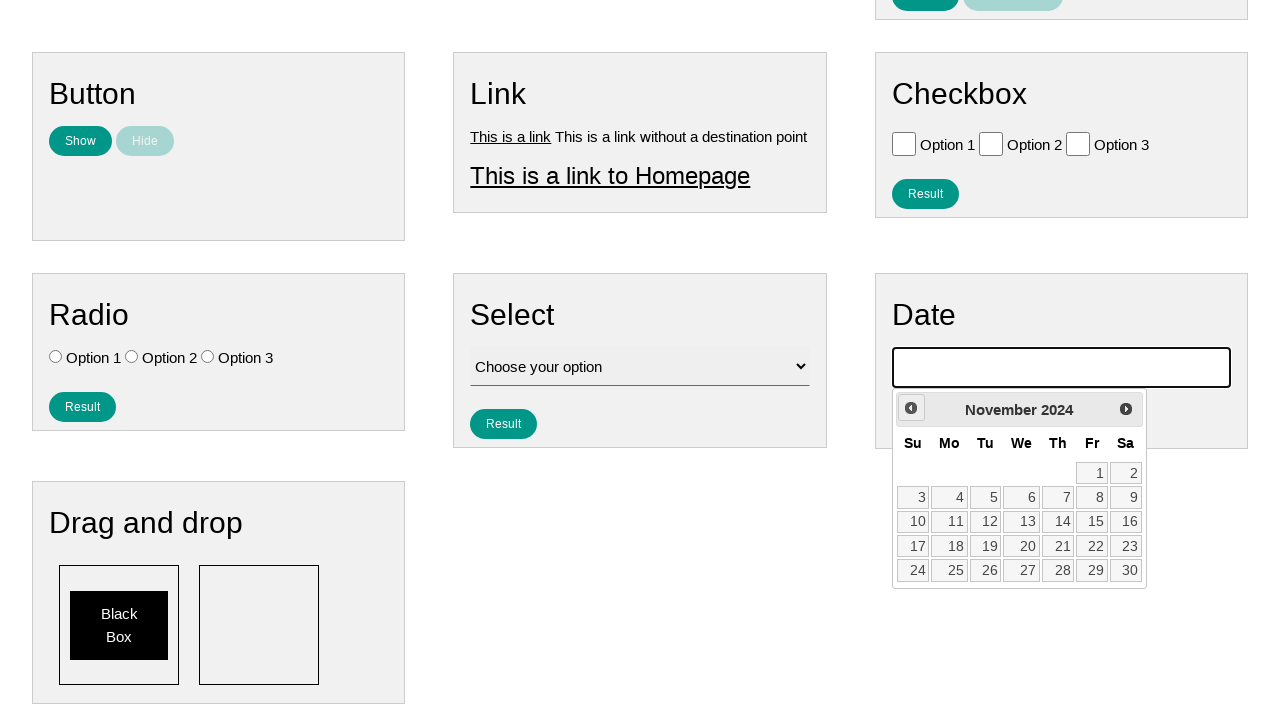

Clicked previous month button (iteration 17 of 141) to navigate backwards through months towards July 2007 at (911, 408) on xpath=//*[contains(@class, 'ui-datepicker-prev')]
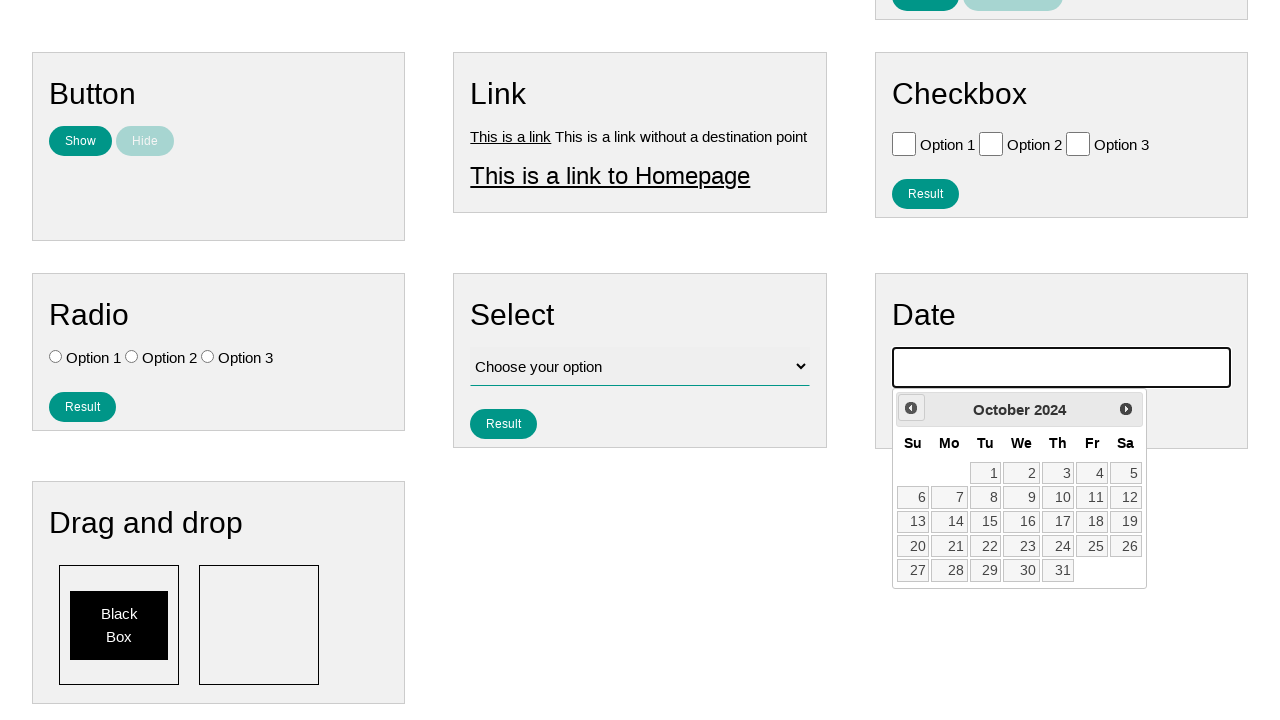

Waited for month transition to complete
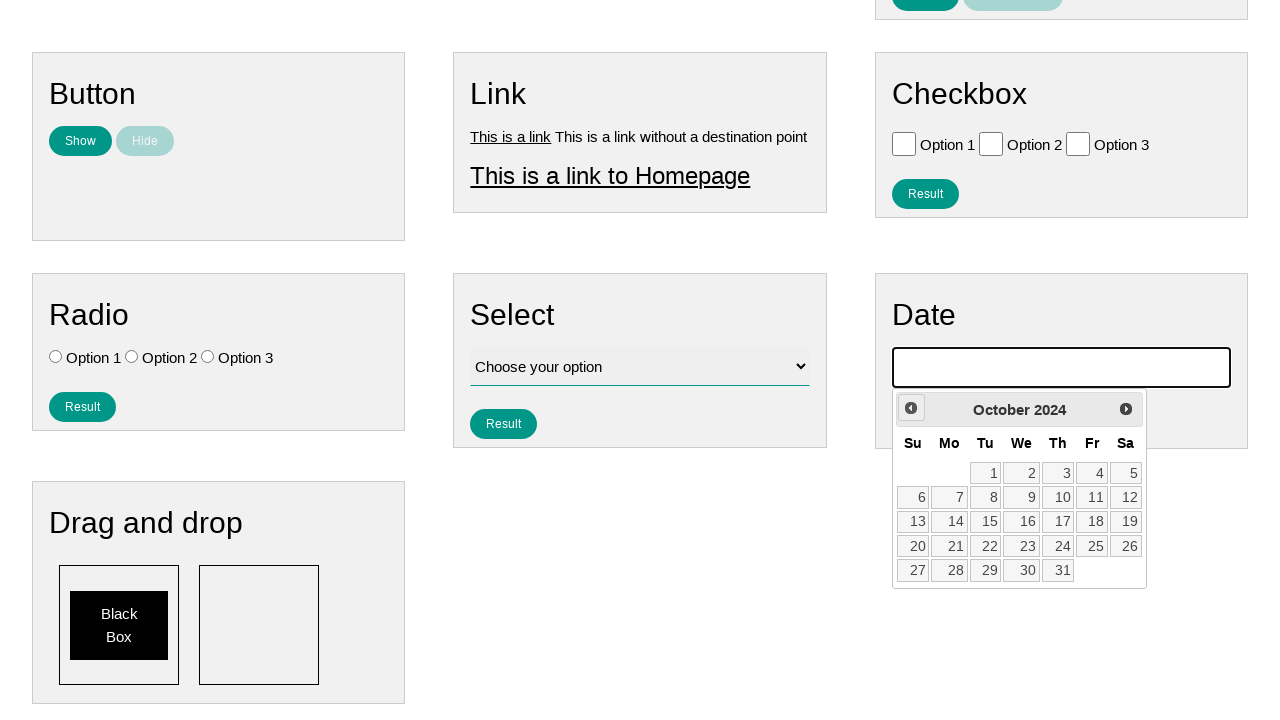

Clicked previous month button (iteration 18 of 141) to navigate backwards through months towards July 2007 at (911, 408) on xpath=//*[contains(@class, 'ui-datepicker-prev')]
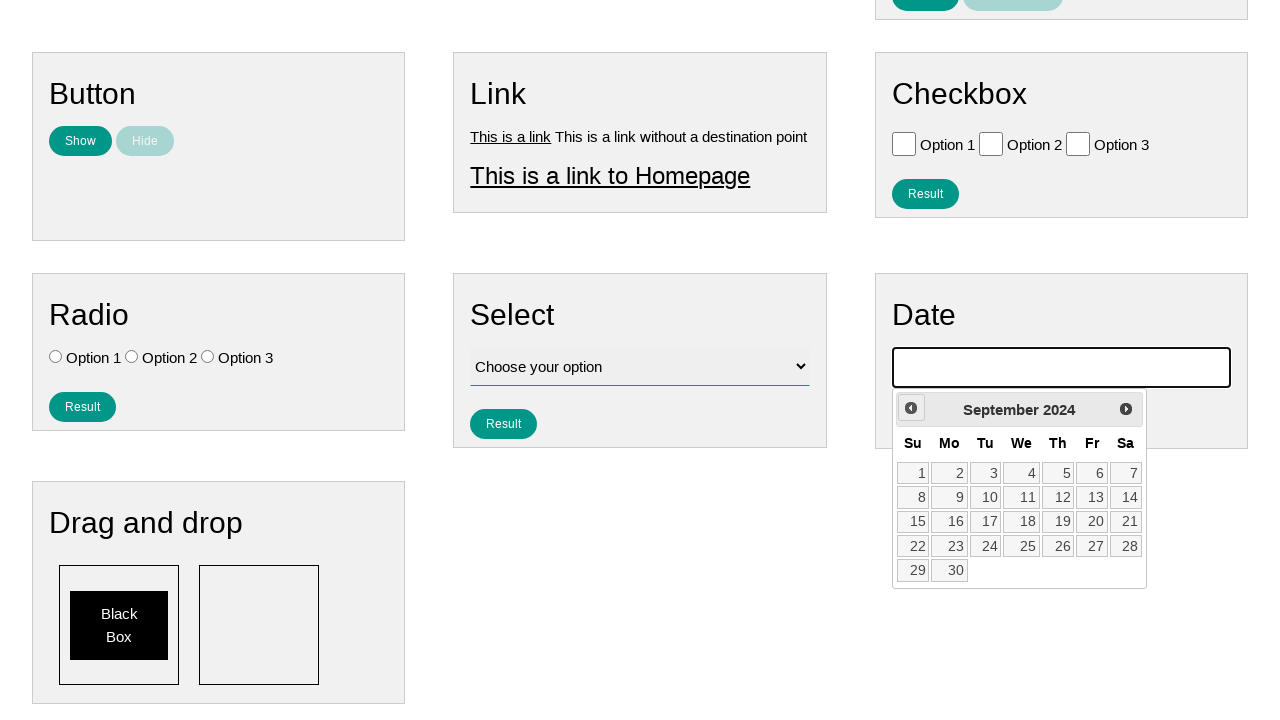

Waited for month transition to complete
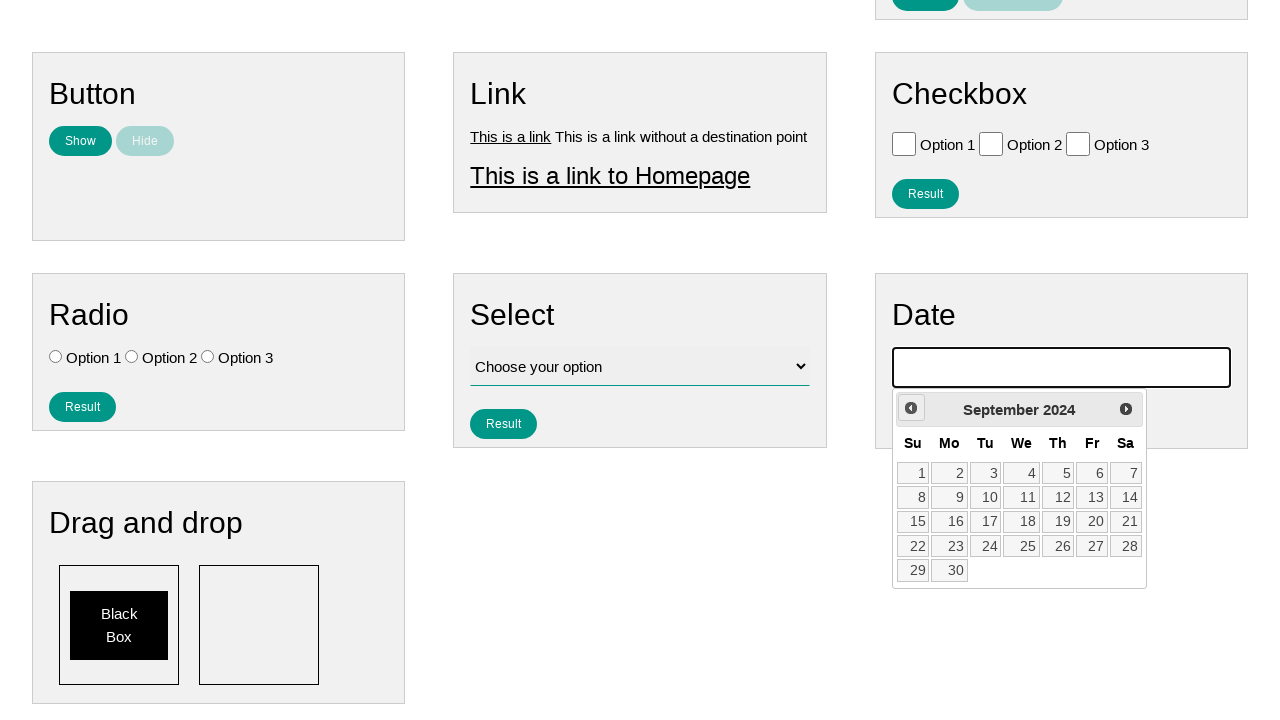

Clicked previous month button (iteration 19 of 141) to navigate backwards through months towards July 2007 at (911, 408) on xpath=//*[contains(@class, 'ui-datepicker-prev')]
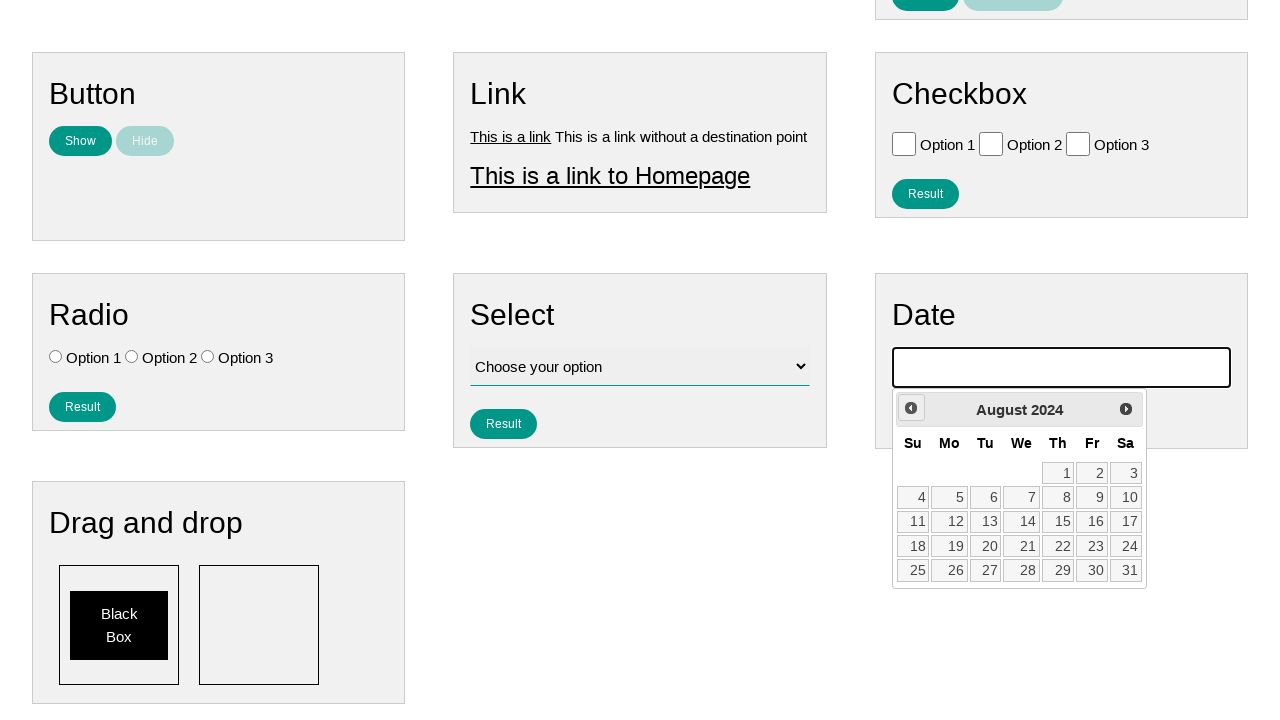

Waited for month transition to complete
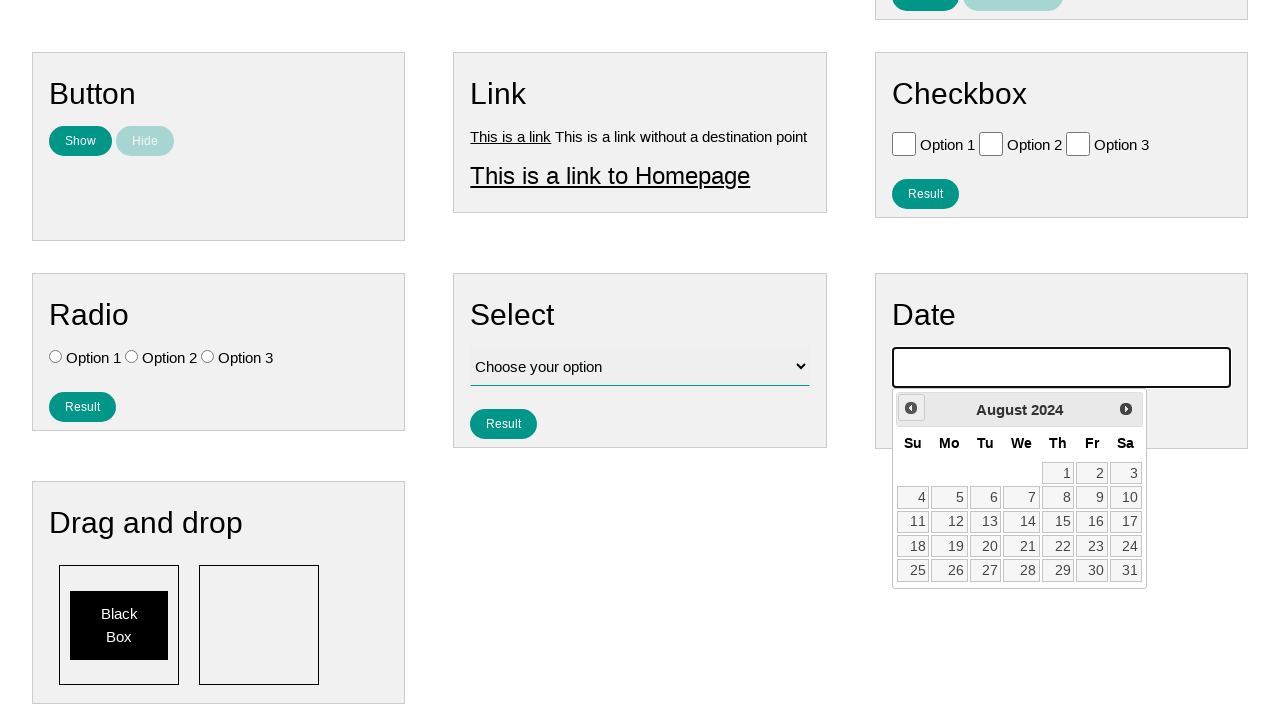

Clicked previous month button (iteration 20 of 141) to navigate backwards through months towards July 2007 at (911, 408) on xpath=//*[contains(@class, 'ui-datepicker-prev')]
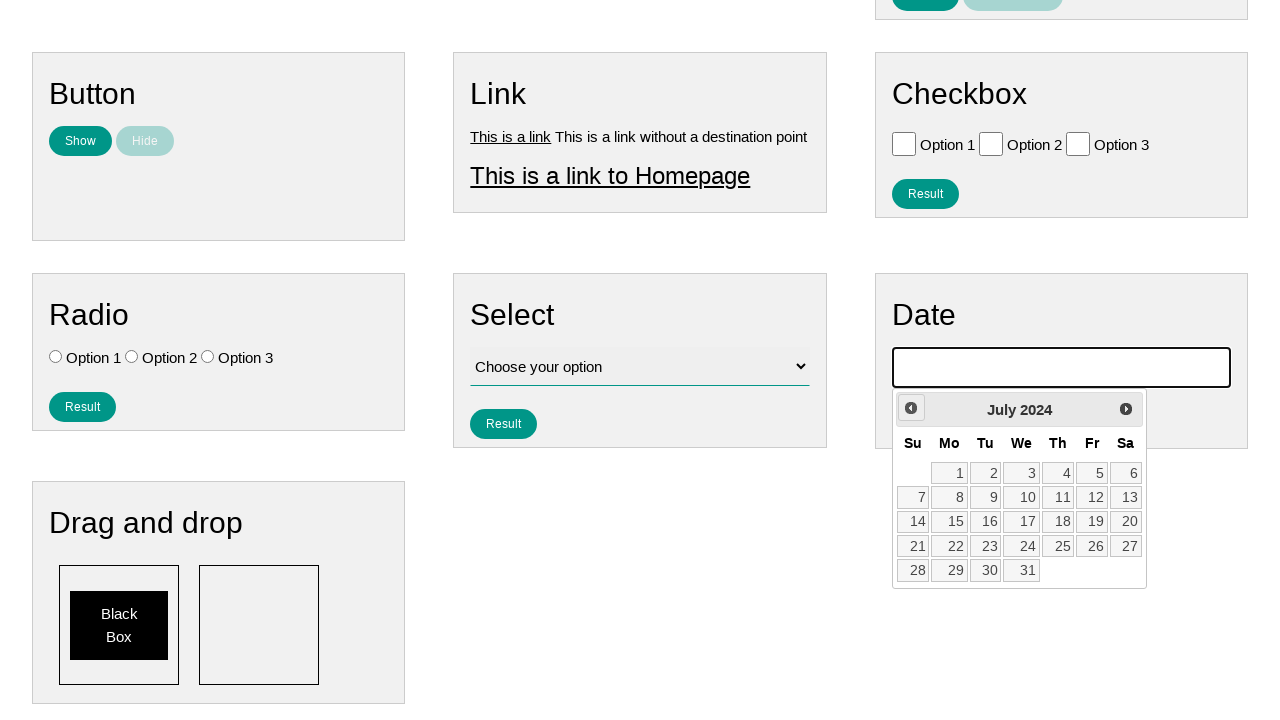

Waited for month transition to complete
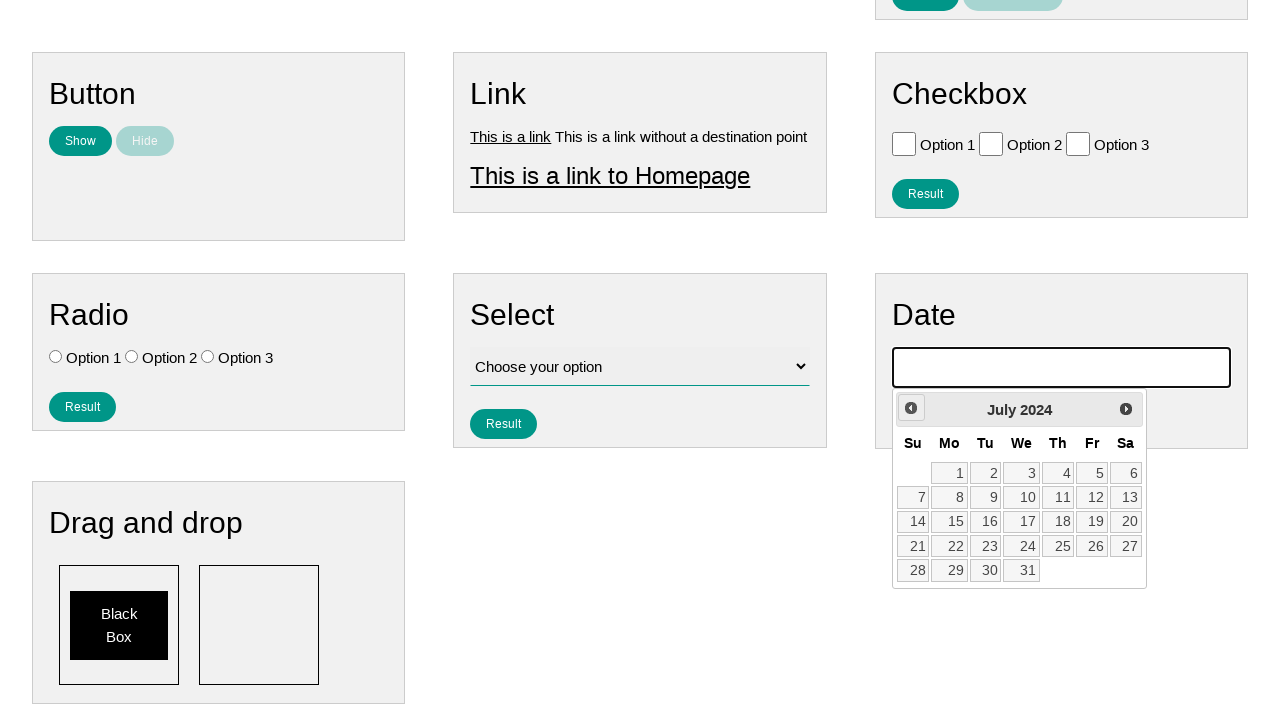

Clicked previous month button (iteration 21 of 141) to navigate backwards through months towards July 2007 at (911, 408) on xpath=//*[contains(@class, 'ui-datepicker-prev')]
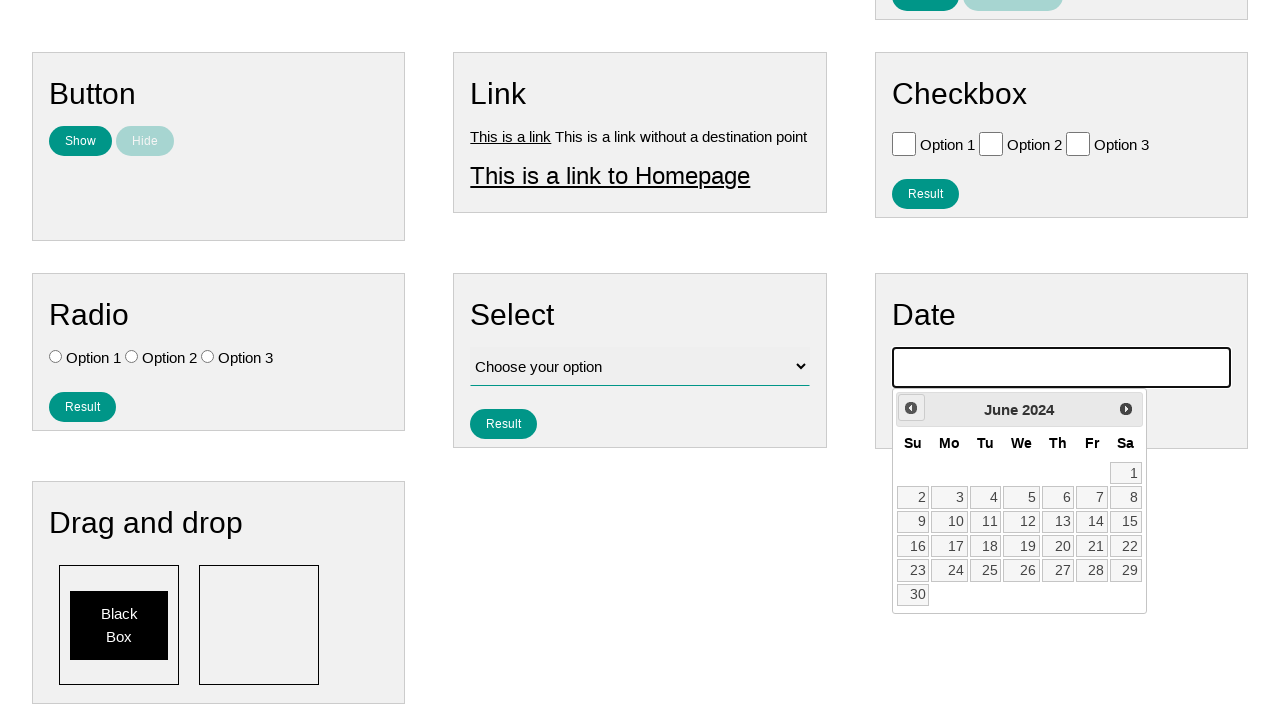

Waited for month transition to complete
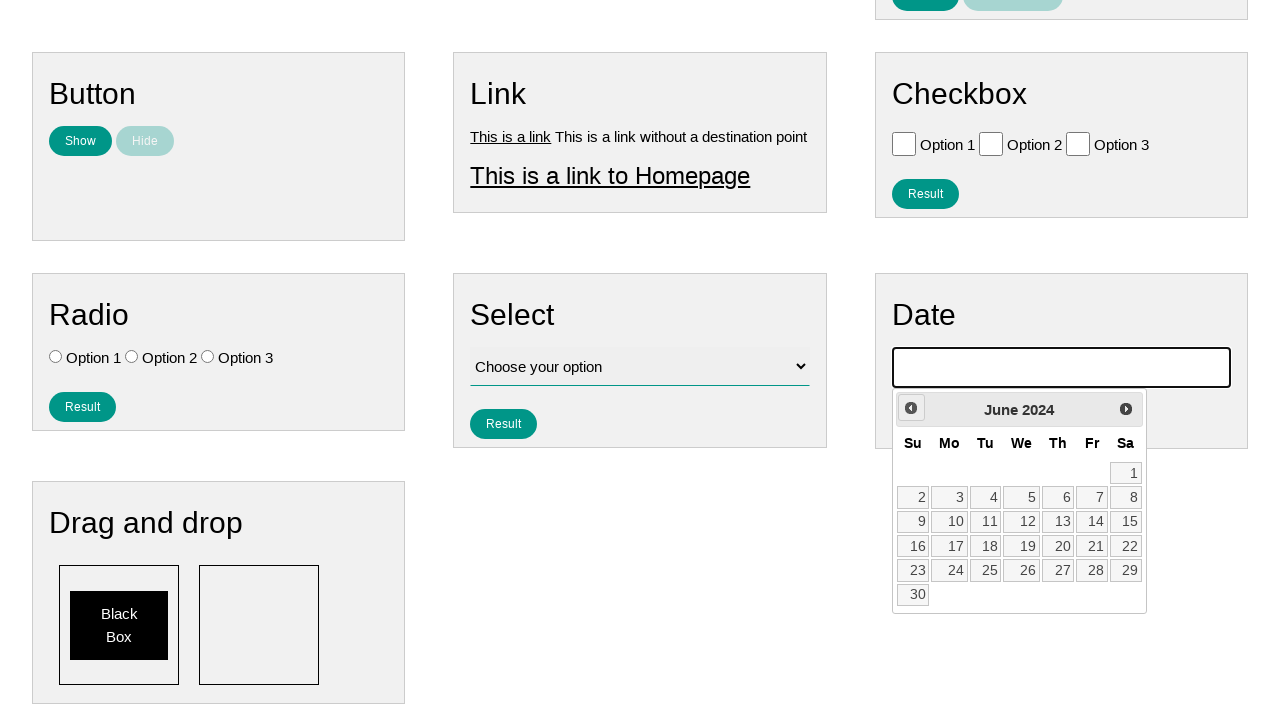

Clicked previous month button (iteration 22 of 141) to navigate backwards through months towards July 2007 at (911, 408) on xpath=//*[contains(@class, 'ui-datepicker-prev')]
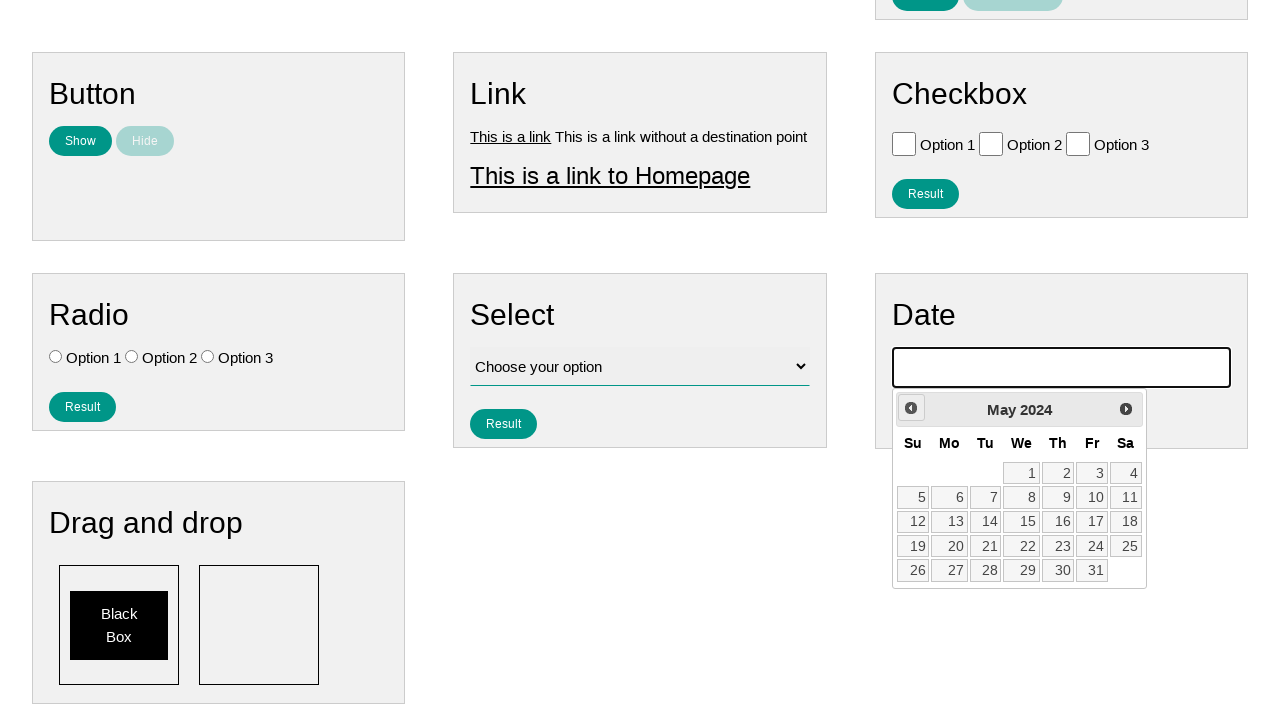

Waited for month transition to complete
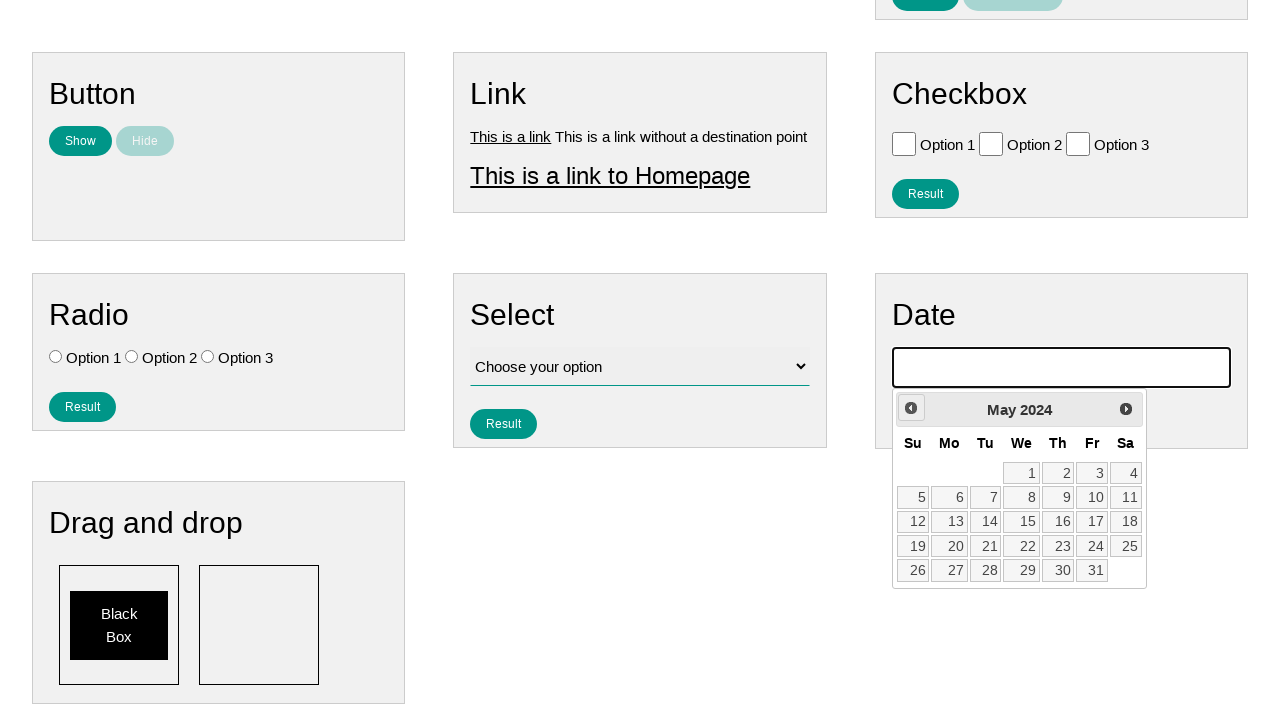

Clicked previous month button (iteration 23 of 141) to navigate backwards through months towards July 2007 at (911, 408) on xpath=//*[contains(@class, 'ui-datepicker-prev')]
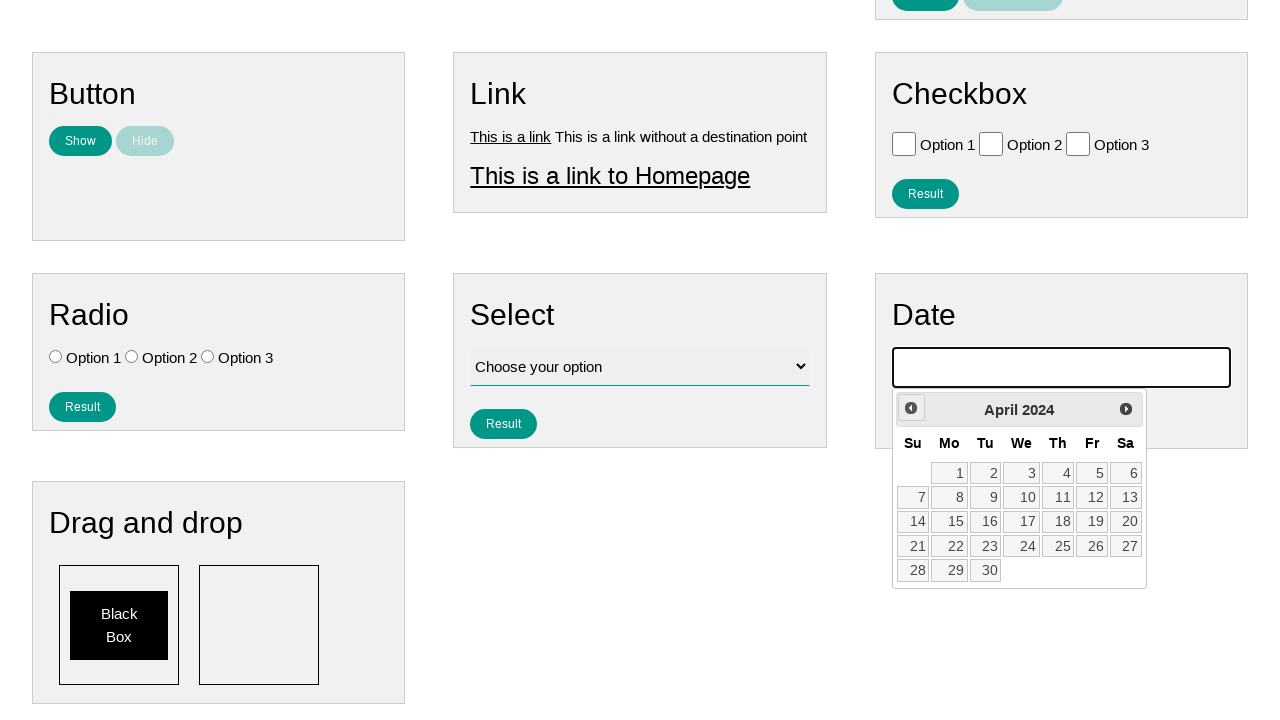

Waited for month transition to complete
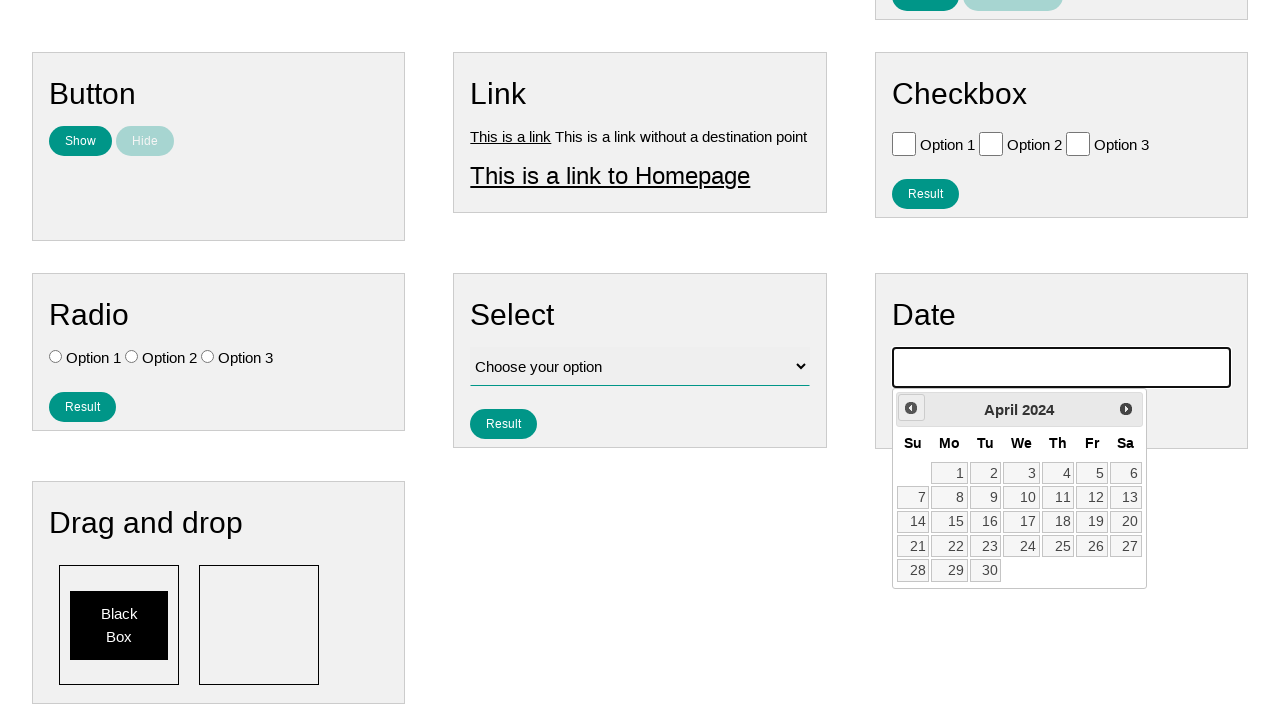

Clicked previous month button (iteration 24 of 141) to navigate backwards through months towards July 2007 at (911, 408) on xpath=//*[contains(@class, 'ui-datepicker-prev')]
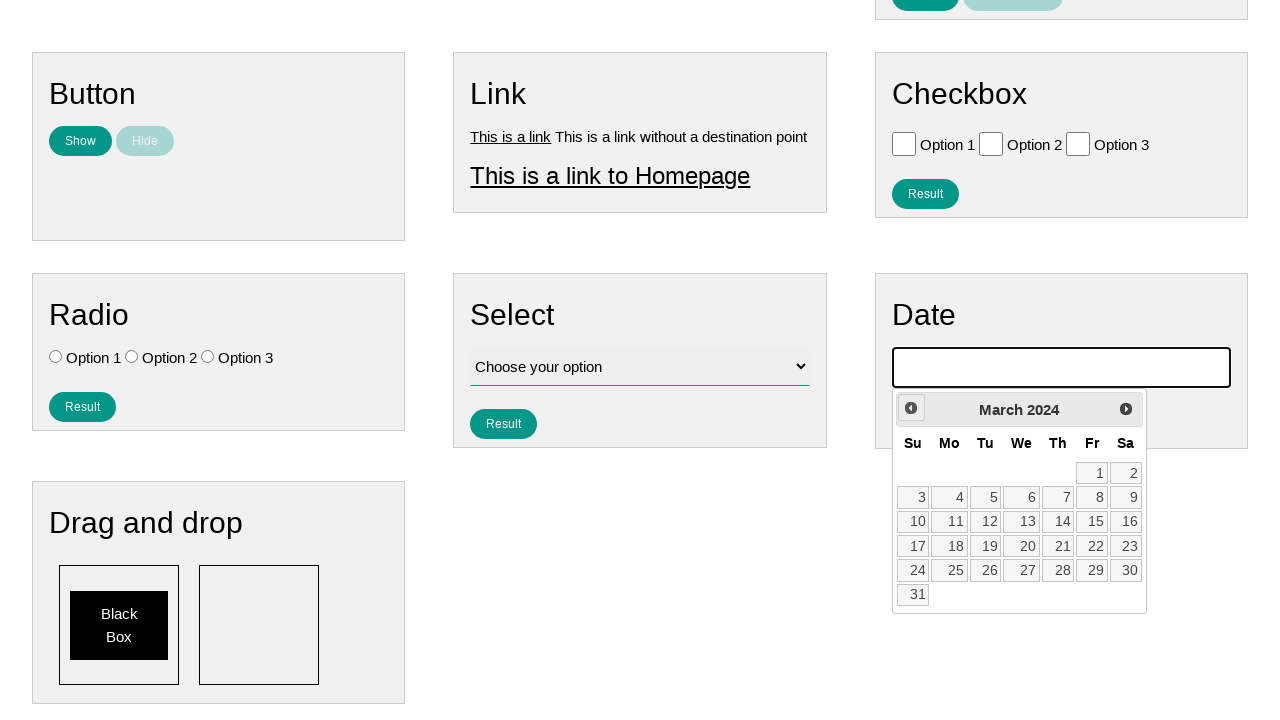

Waited for month transition to complete
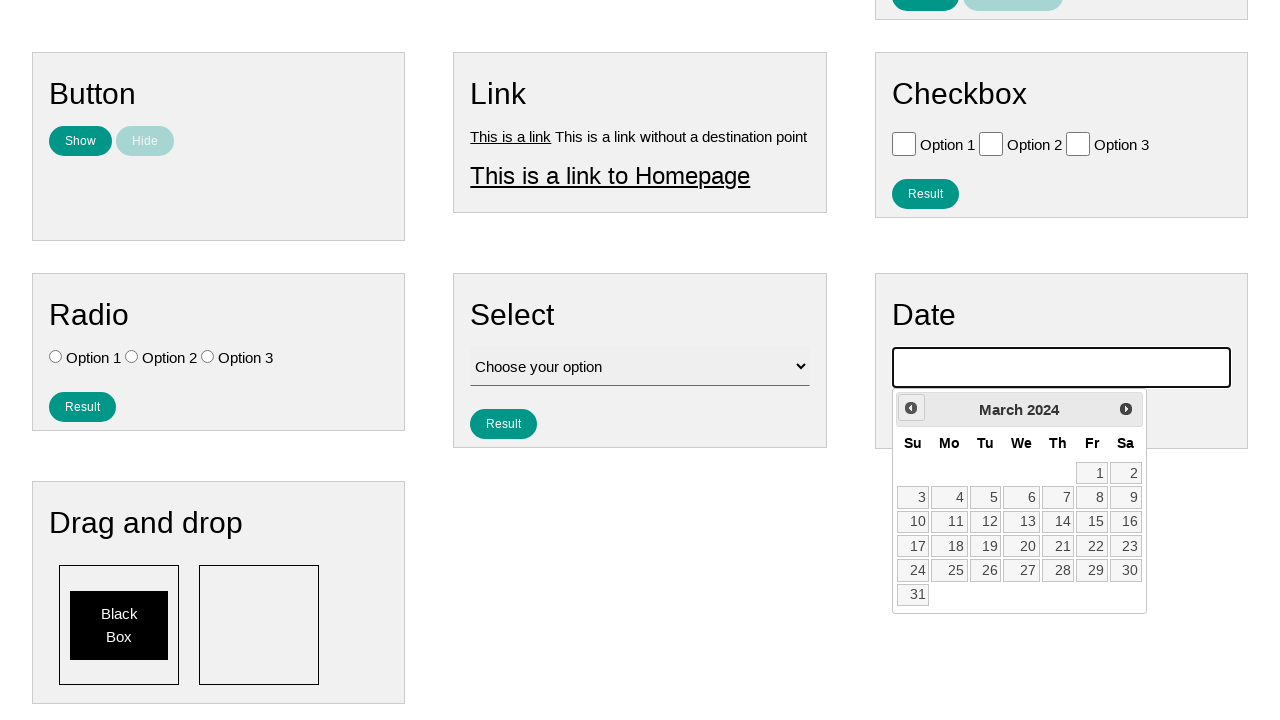

Clicked previous month button (iteration 25 of 141) to navigate backwards through months towards July 2007 at (911, 408) on xpath=//*[contains(@class, 'ui-datepicker-prev')]
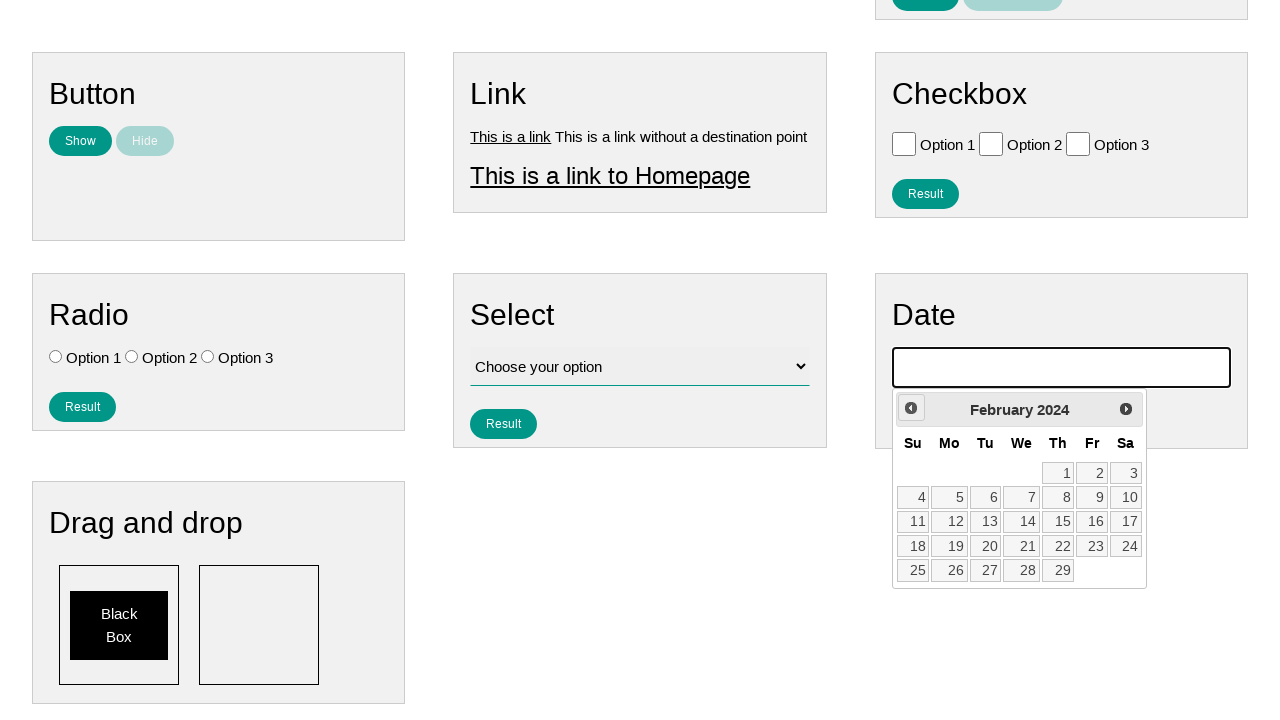

Waited for month transition to complete
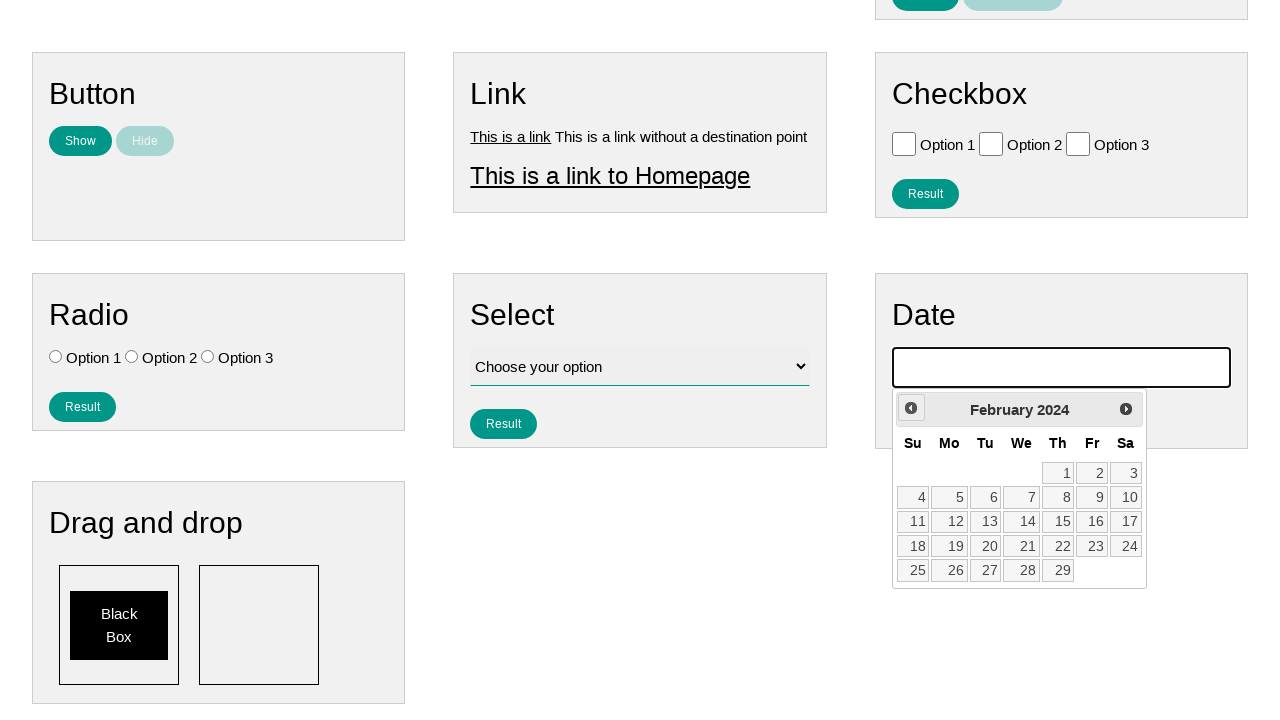

Clicked previous month button (iteration 26 of 141) to navigate backwards through months towards July 2007 at (911, 408) on xpath=//*[contains(@class, 'ui-datepicker-prev')]
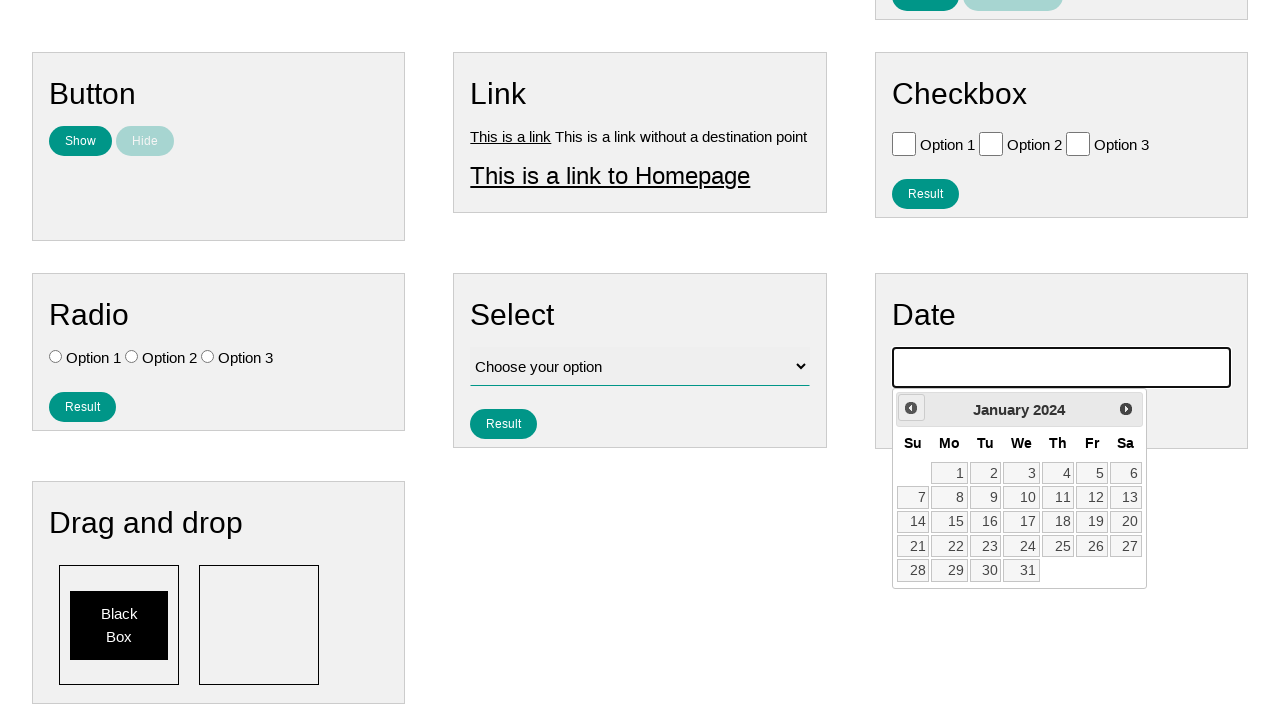

Waited for month transition to complete
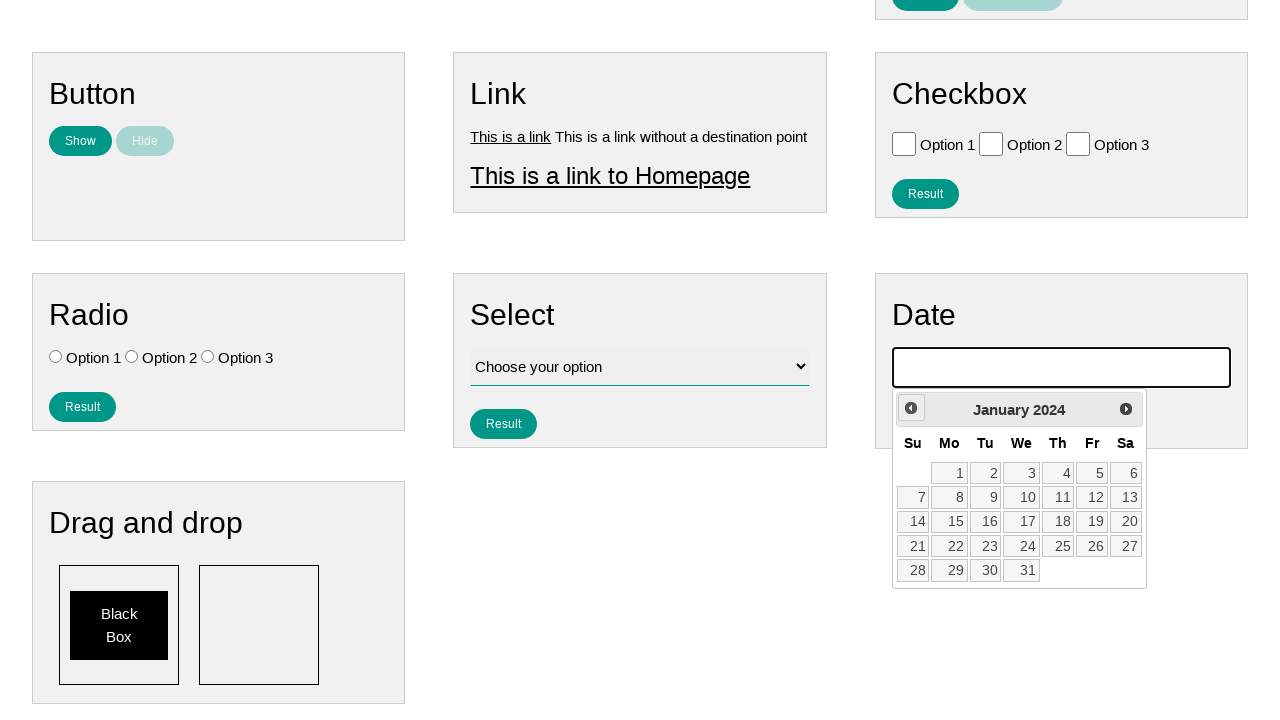

Clicked previous month button (iteration 27 of 141) to navigate backwards through months towards July 2007 at (911, 408) on xpath=//*[contains(@class, 'ui-datepicker-prev')]
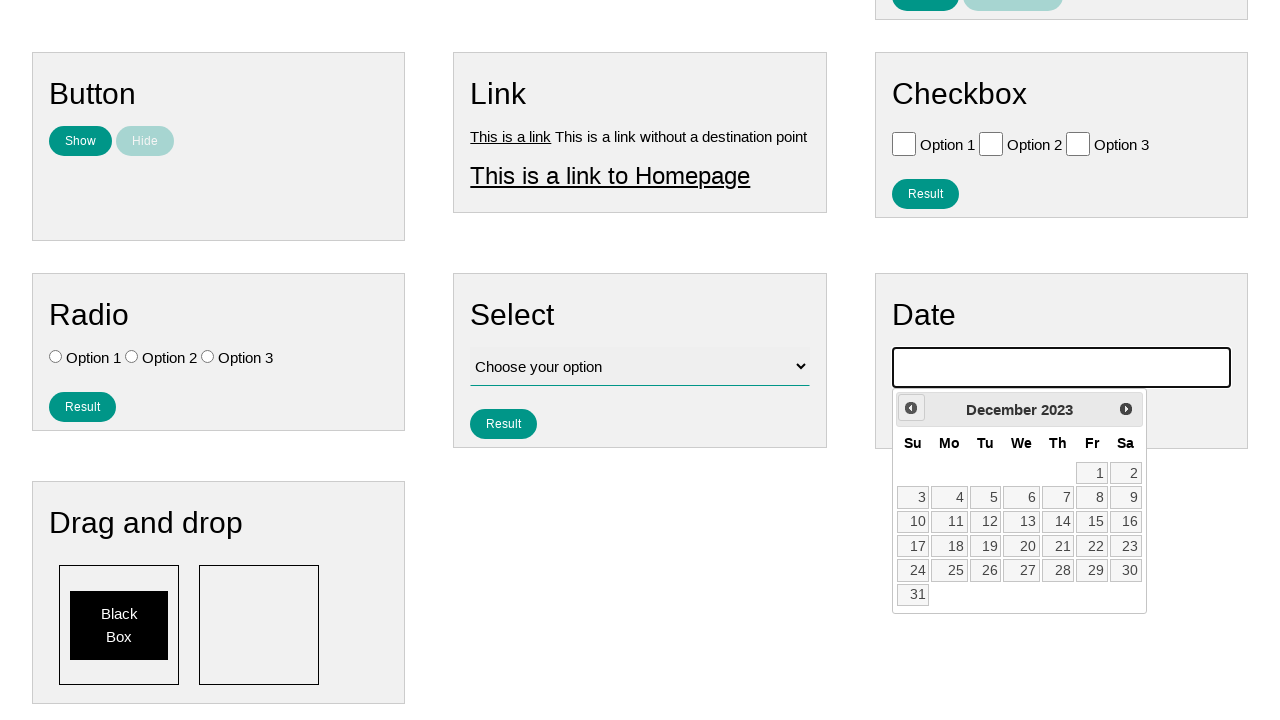

Waited for month transition to complete
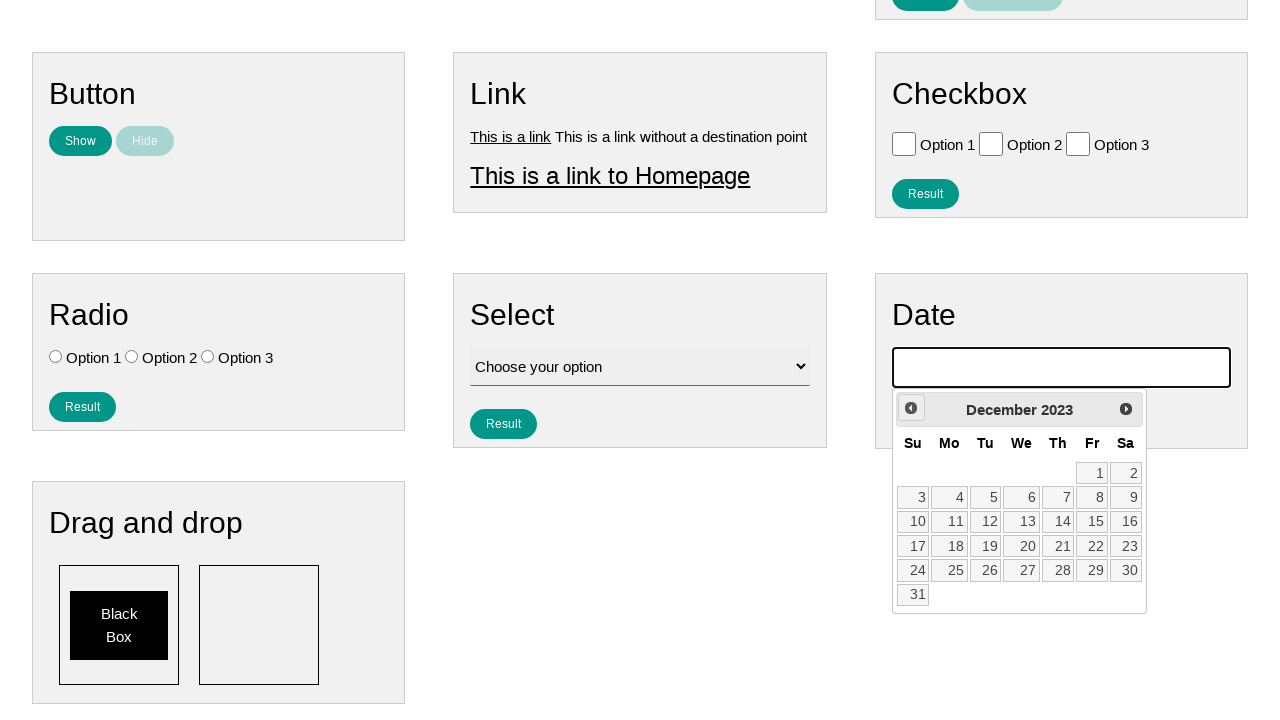

Clicked previous month button (iteration 28 of 141) to navigate backwards through months towards July 2007 at (911, 408) on xpath=//*[contains(@class, 'ui-datepicker-prev')]
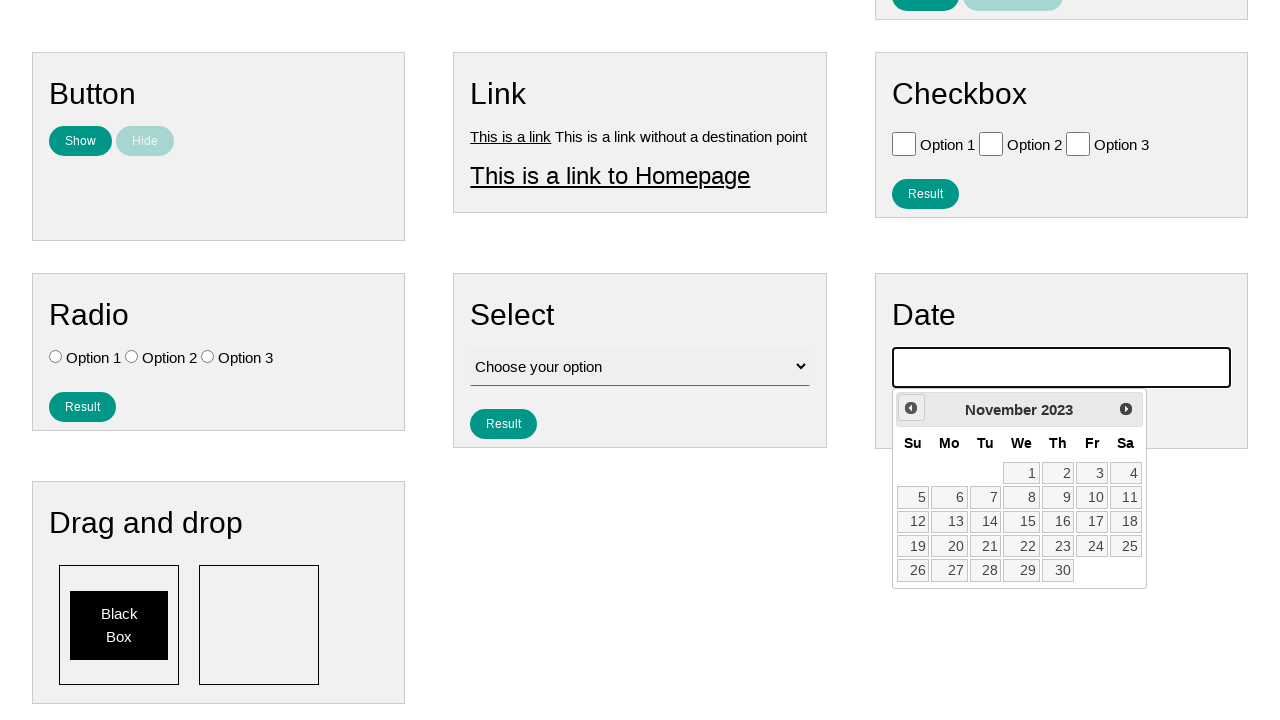

Waited for month transition to complete
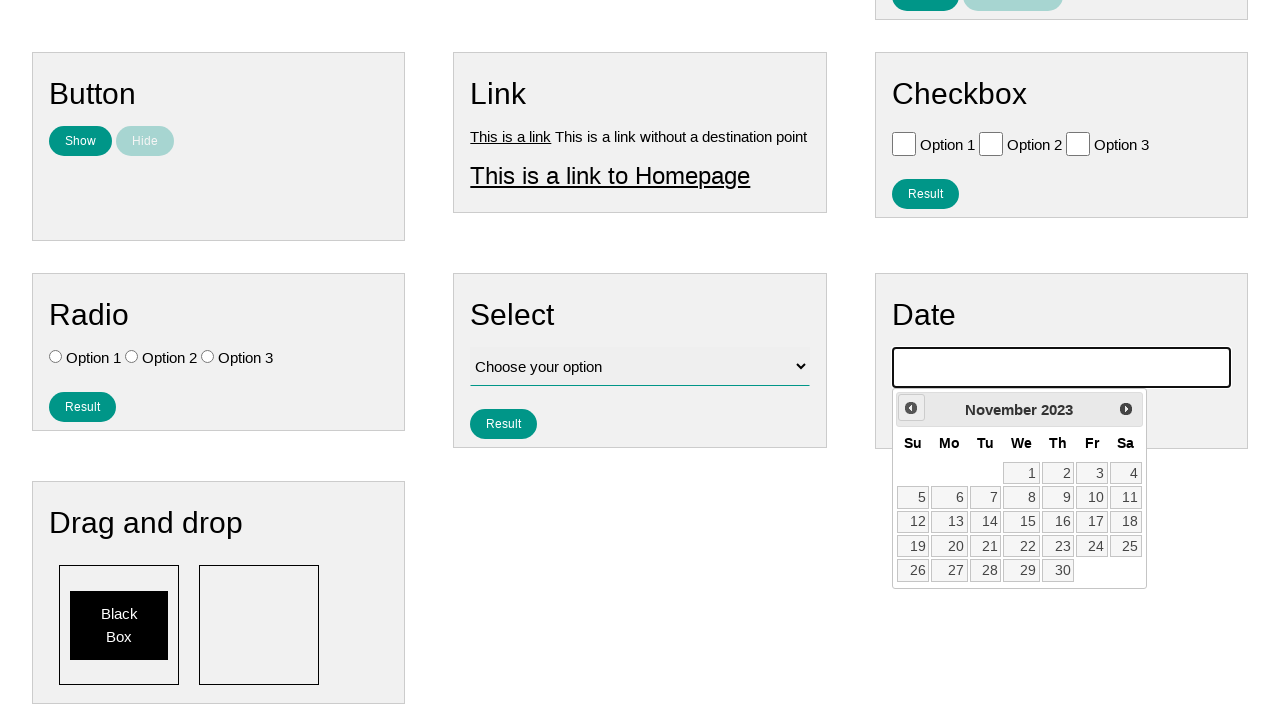

Clicked previous month button (iteration 29 of 141) to navigate backwards through months towards July 2007 at (911, 408) on xpath=//*[contains(@class, 'ui-datepicker-prev')]
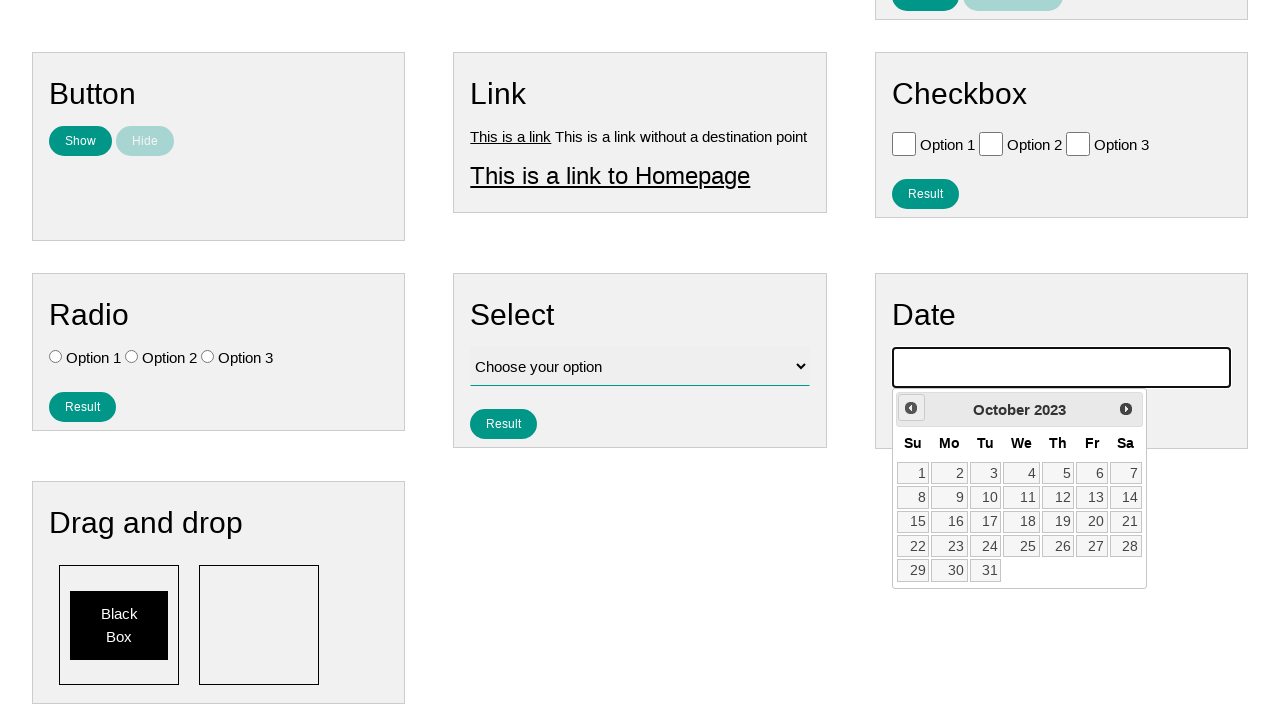

Waited for month transition to complete
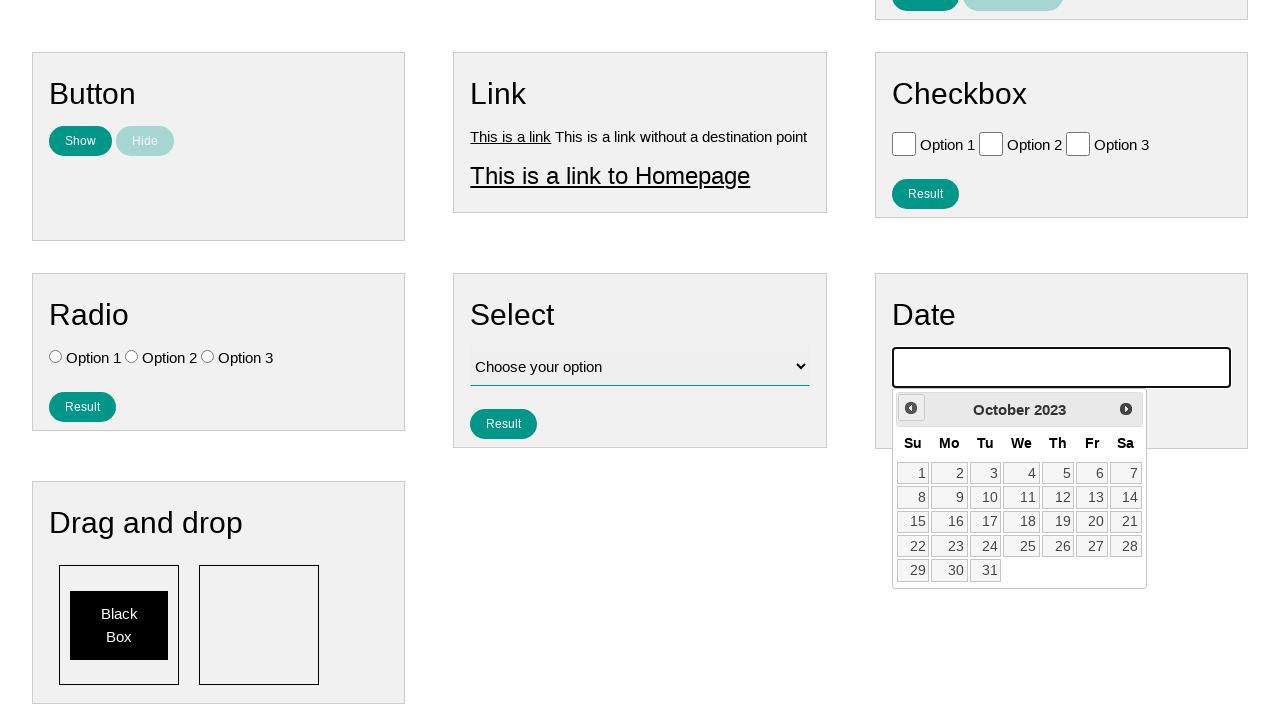

Clicked previous month button (iteration 30 of 141) to navigate backwards through months towards July 2007 at (911, 408) on xpath=//*[contains(@class, 'ui-datepicker-prev')]
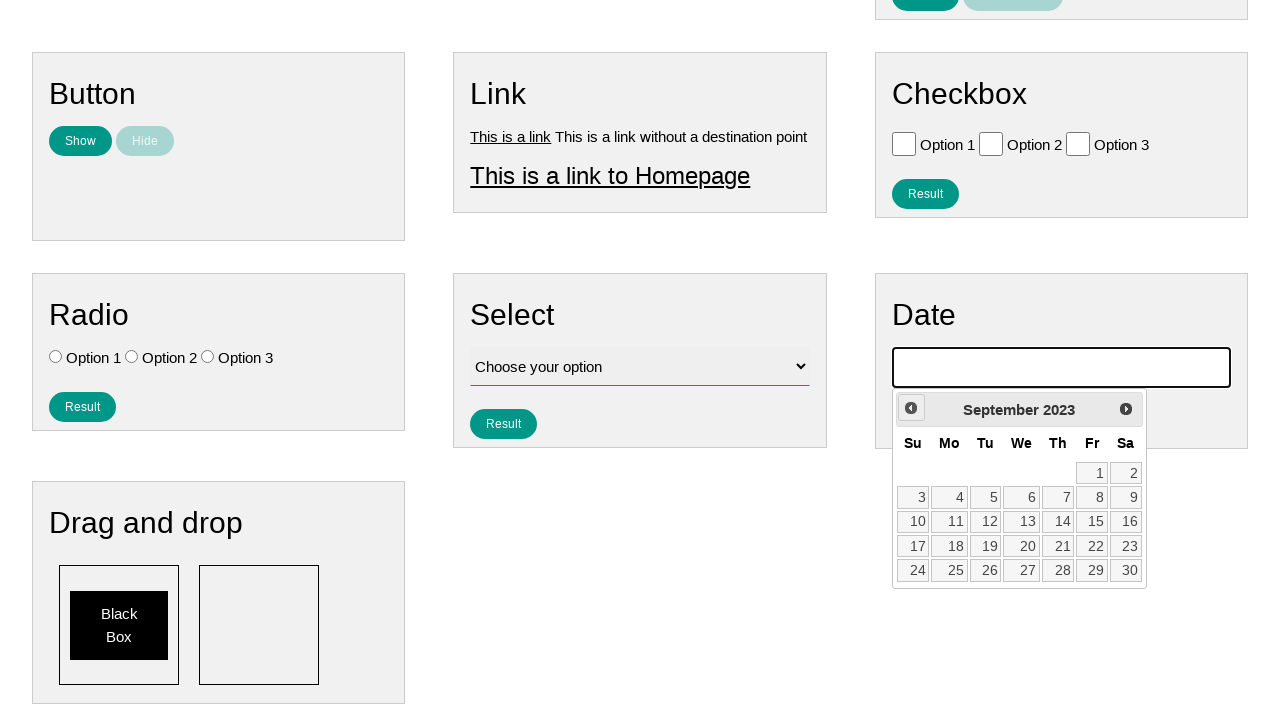

Waited for month transition to complete
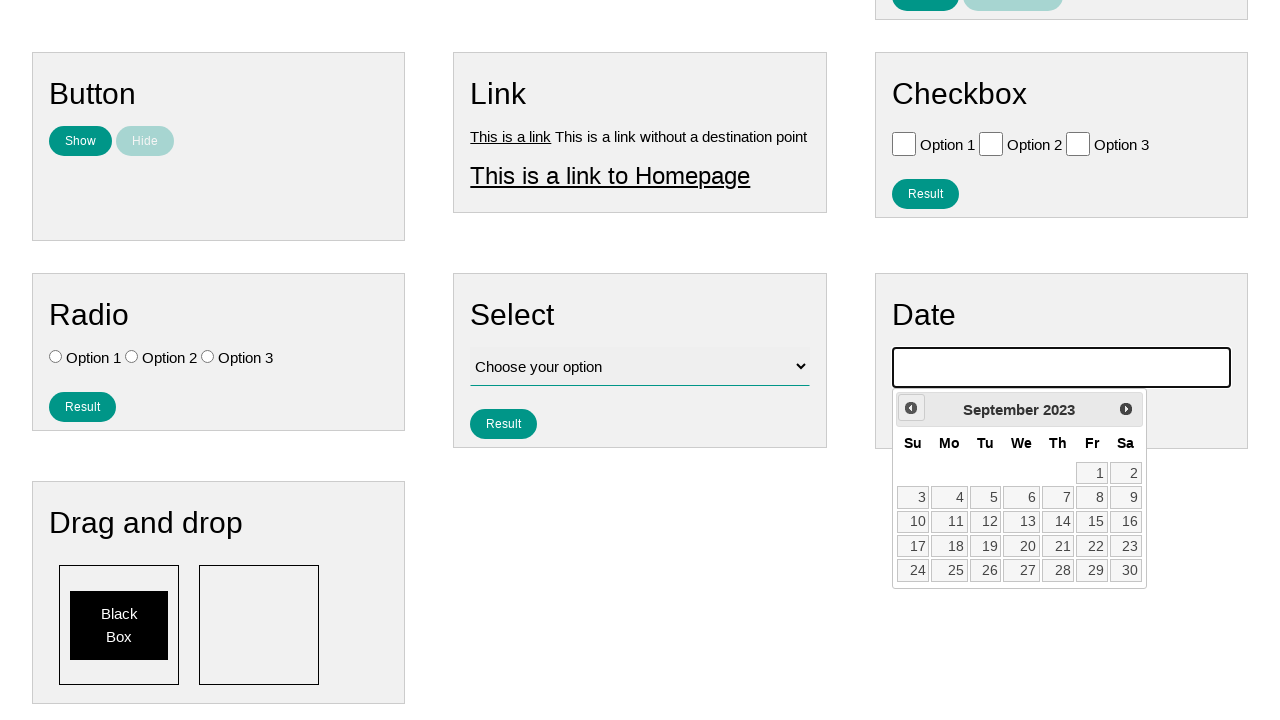

Clicked previous month button (iteration 31 of 141) to navigate backwards through months towards July 2007 at (911, 408) on xpath=//*[contains(@class, 'ui-datepicker-prev')]
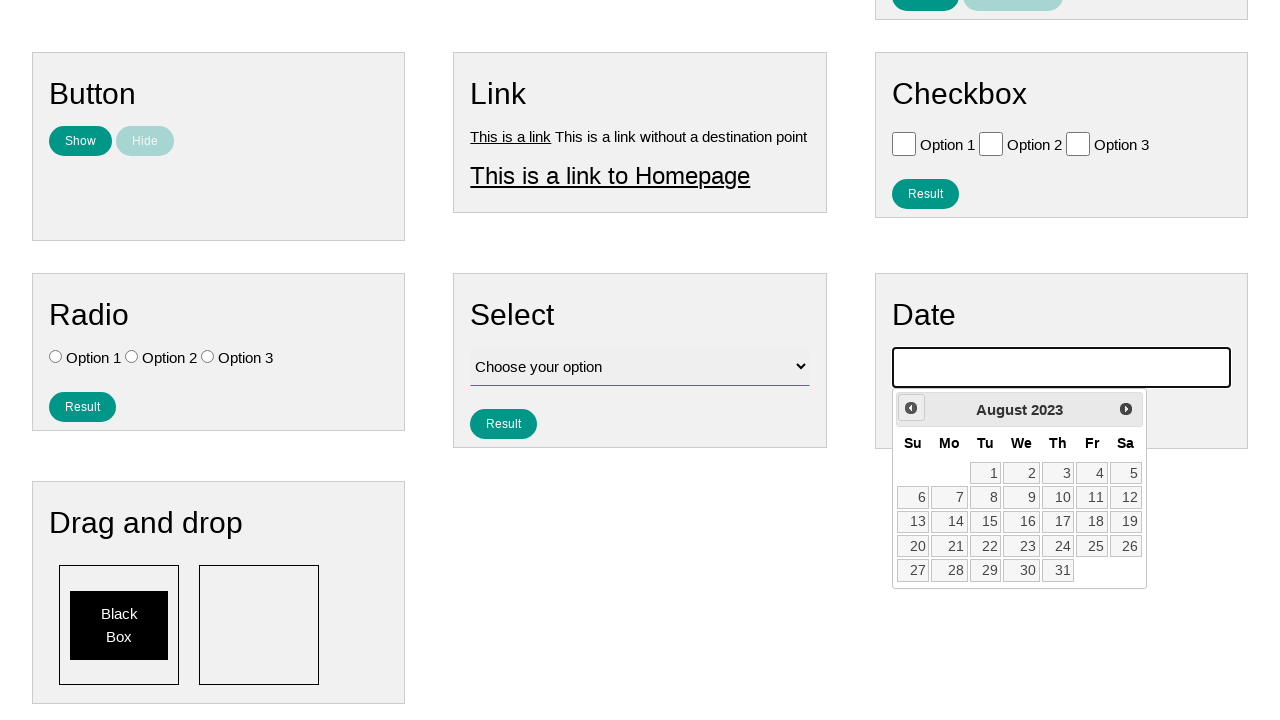

Waited for month transition to complete
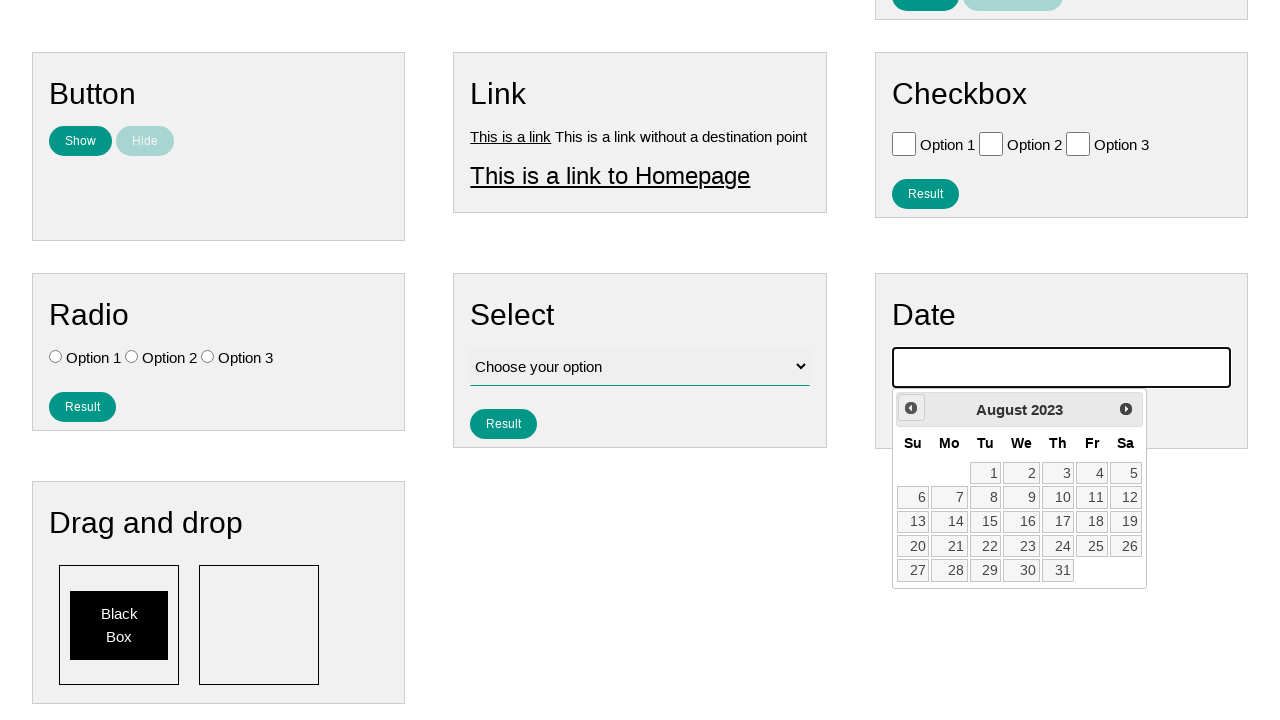

Clicked previous month button (iteration 32 of 141) to navigate backwards through months towards July 2007 at (911, 408) on xpath=//*[contains(@class, 'ui-datepicker-prev')]
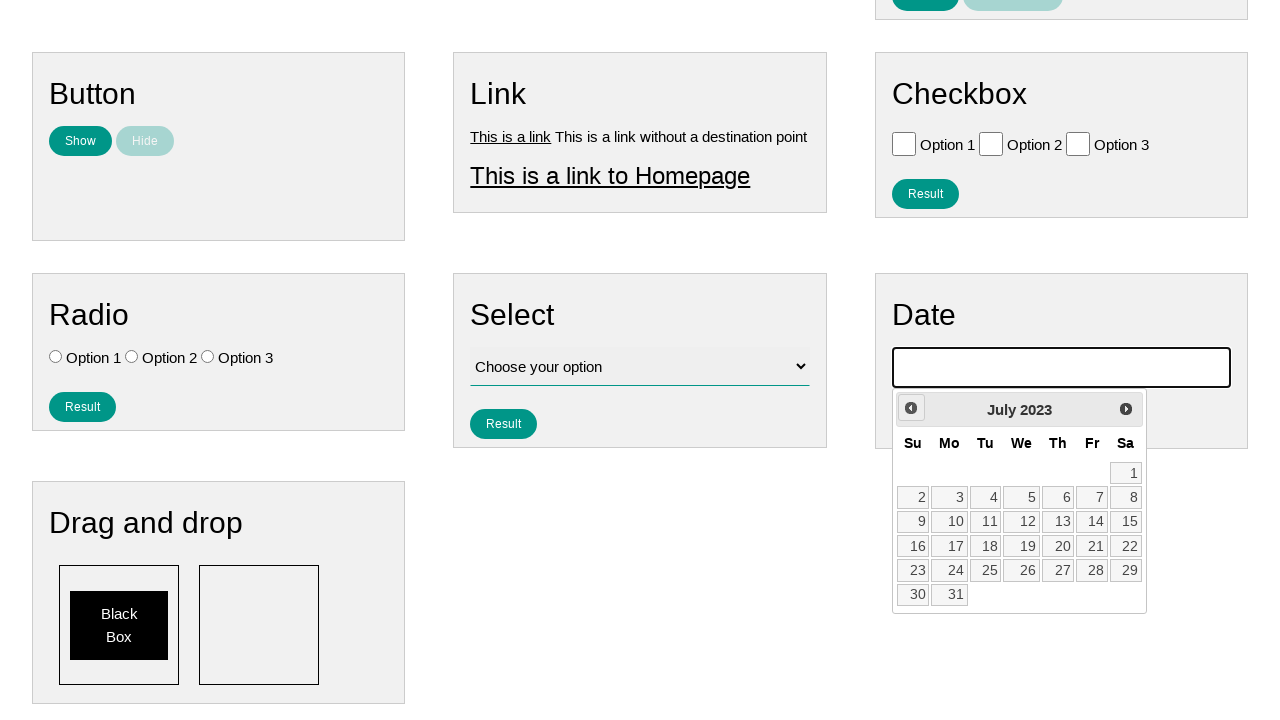

Waited for month transition to complete
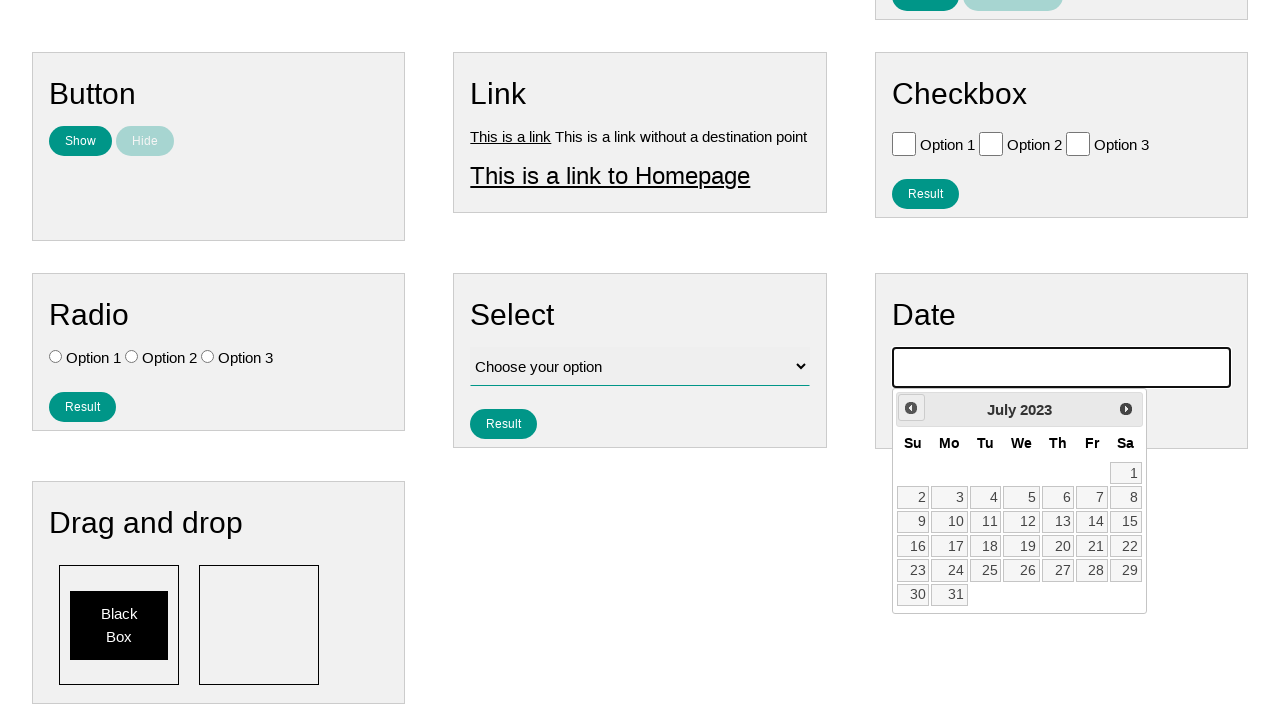

Clicked previous month button (iteration 33 of 141) to navigate backwards through months towards July 2007 at (911, 408) on xpath=//*[contains(@class, 'ui-datepicker-prev')]
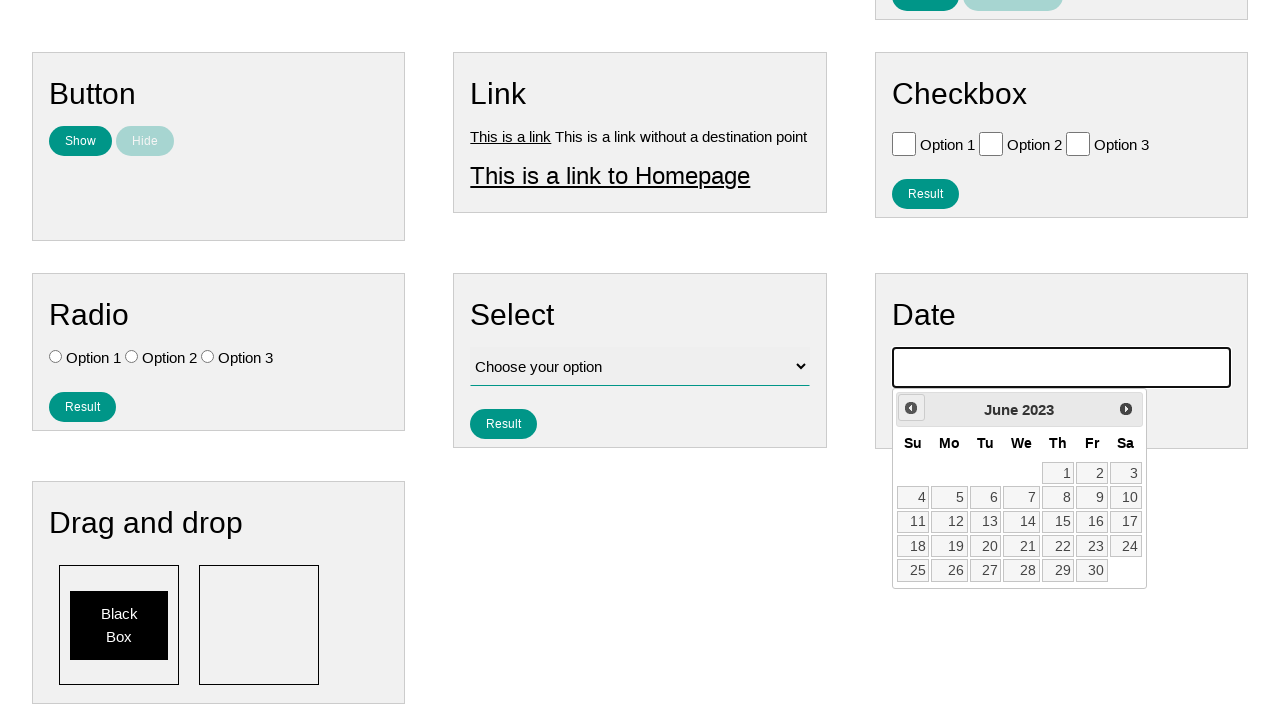

Waited for month transition to complete
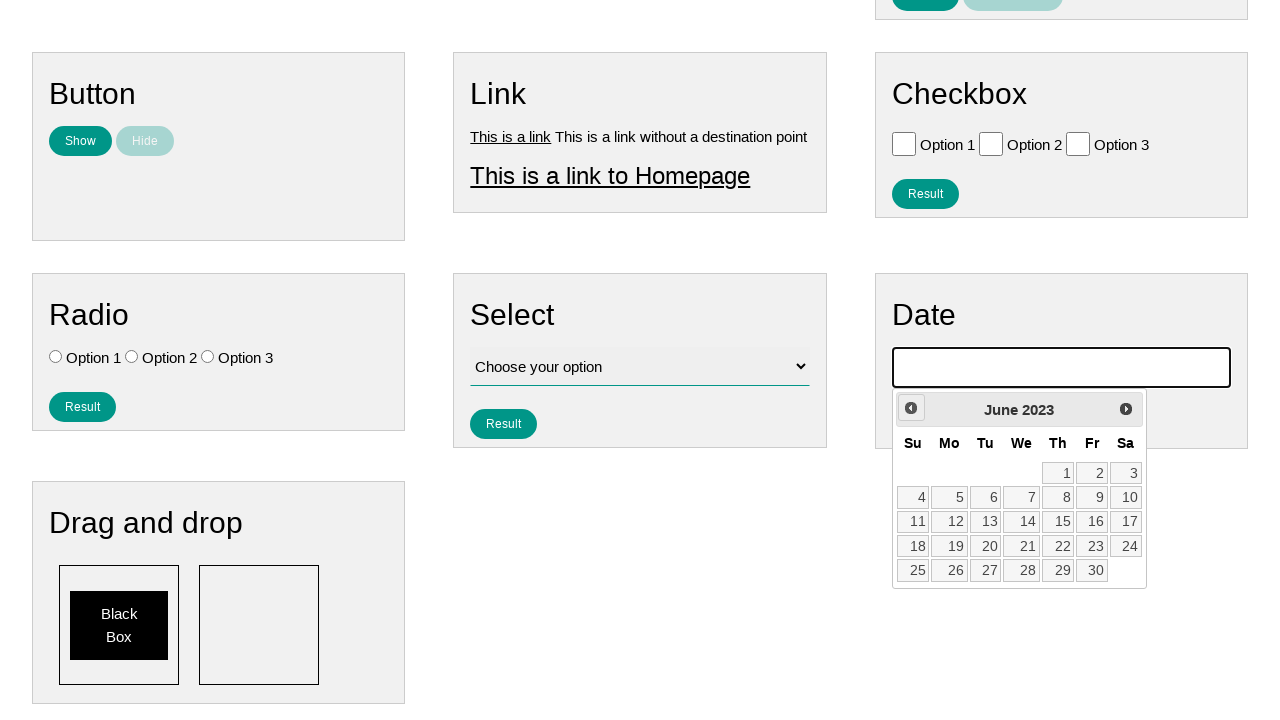

Clicked previous month button (iteration 34 of 141) to navigate backwards through months towards July 2007 at (911, 408) on xpath=//*[contains(@class, 'ui-datepicker-prev')]
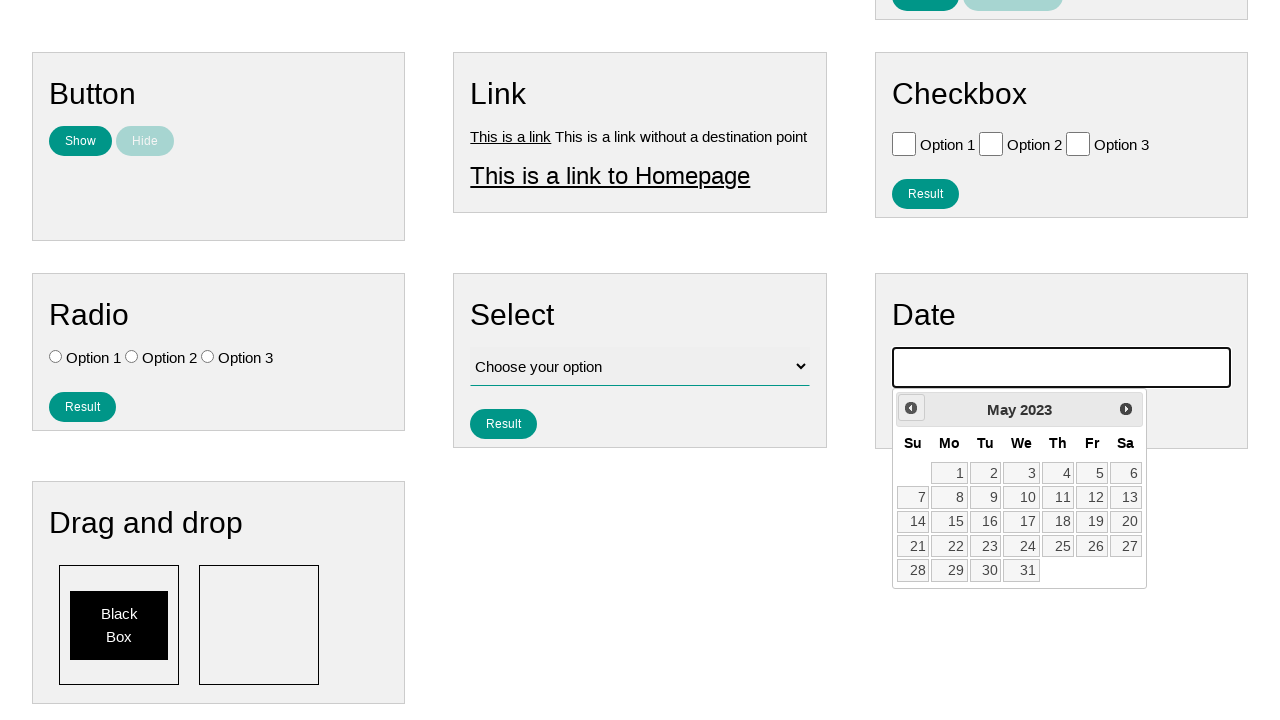

Waited for month transition to complete
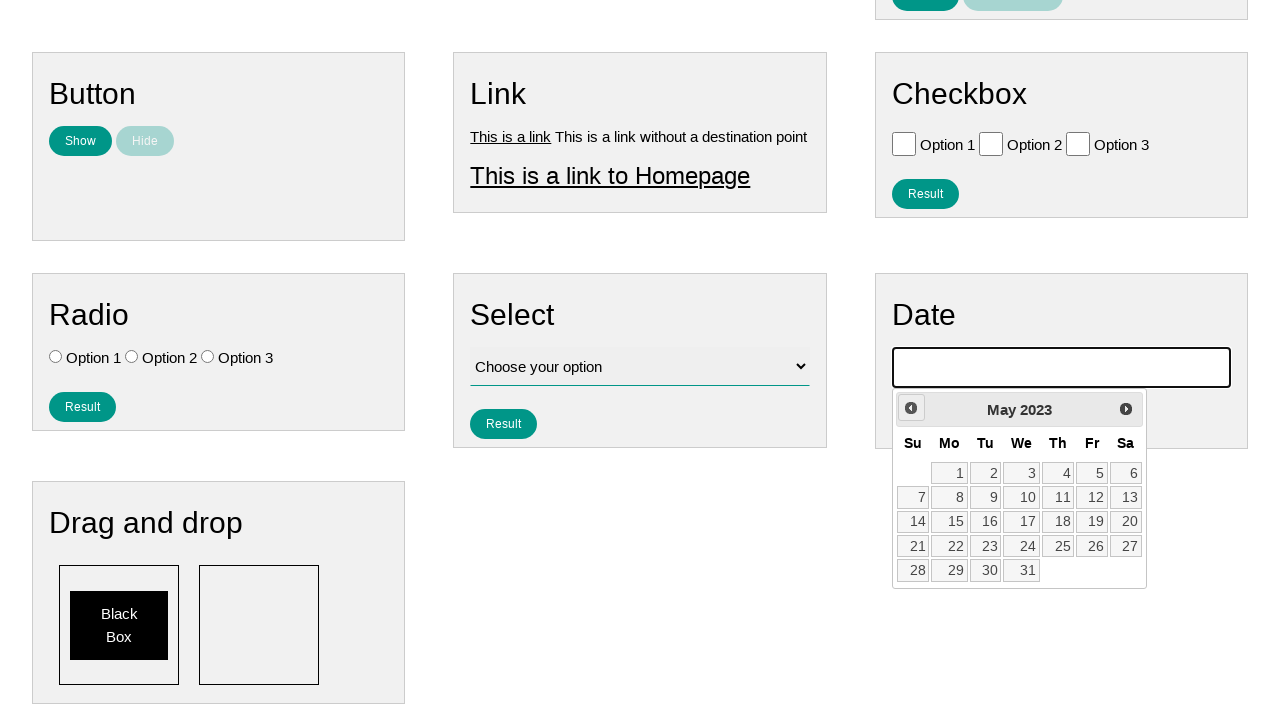

Clicked previous month button (iteration 35 of 141) to navigate backwards through months towards July 2007 at (911, 408) on xpath=//*[contains(@class, 'ui-datepicker-prev')]
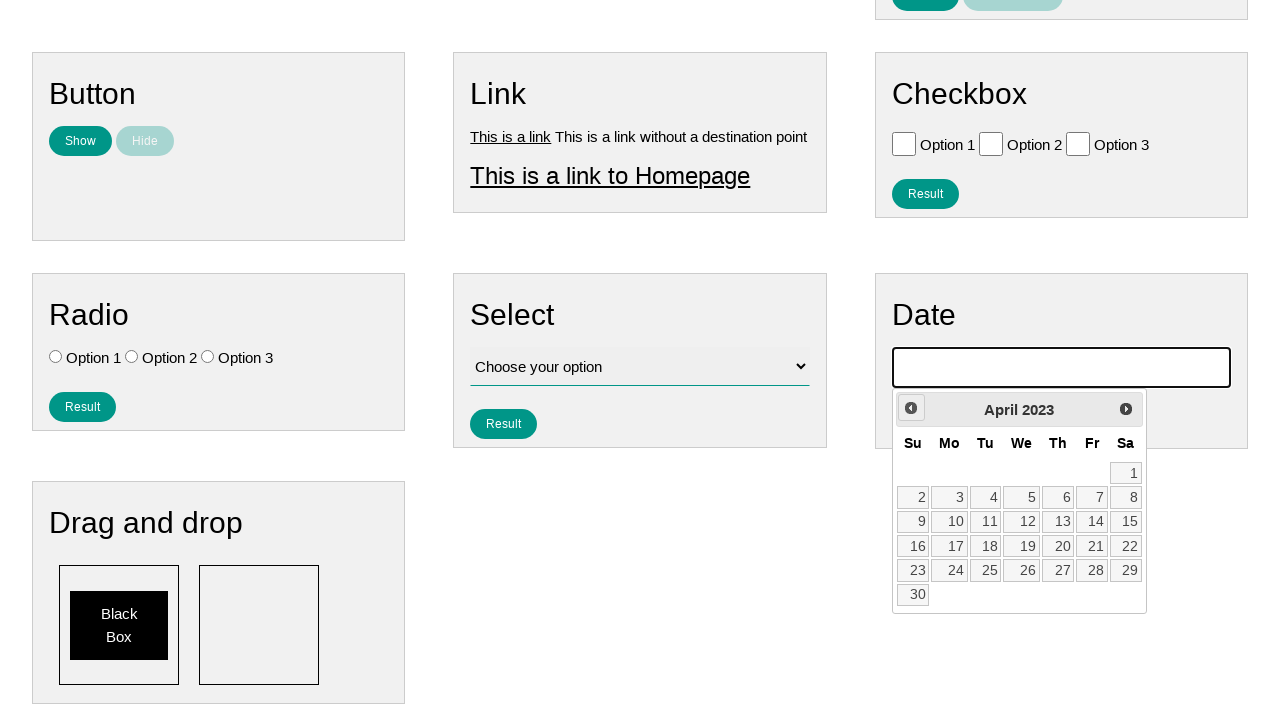

Waited for month transition to complete
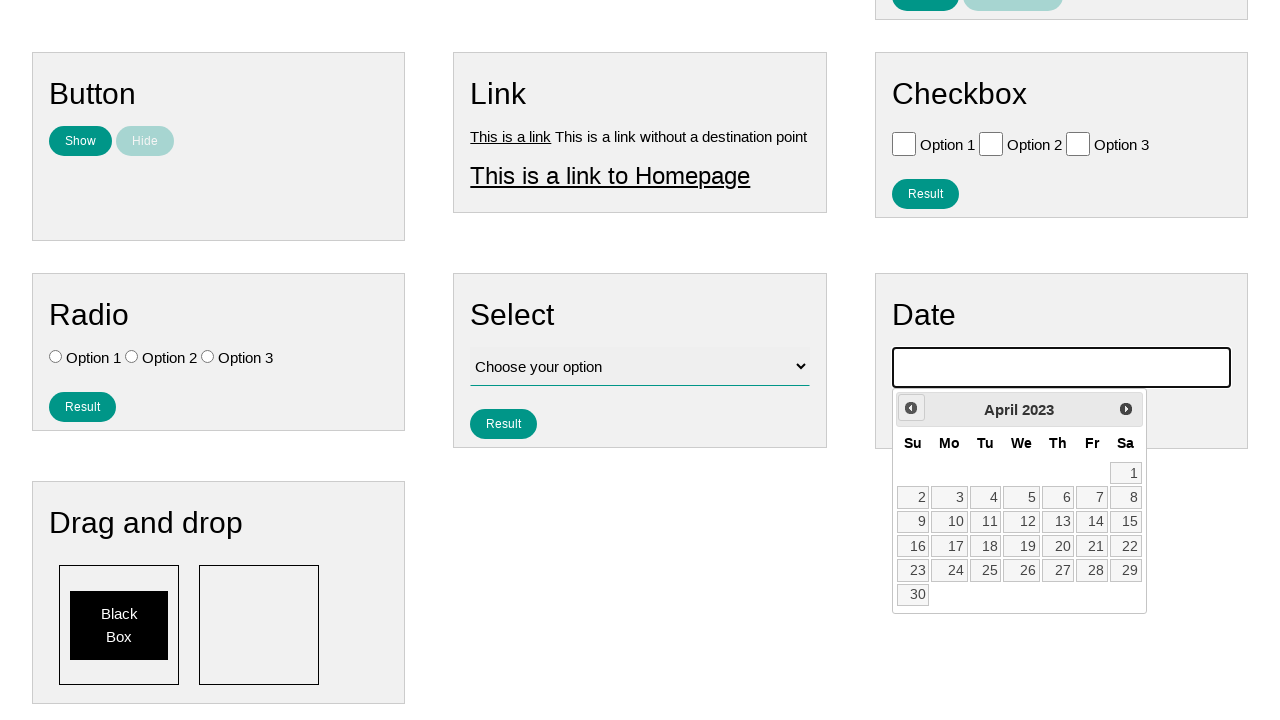

Clicked previous month button (iteration 36 of 141) to navigate backwards through months towards July 2007 at (911, 408) on xpath=//*[contains(@class, 'ui-datepicker-prev')]
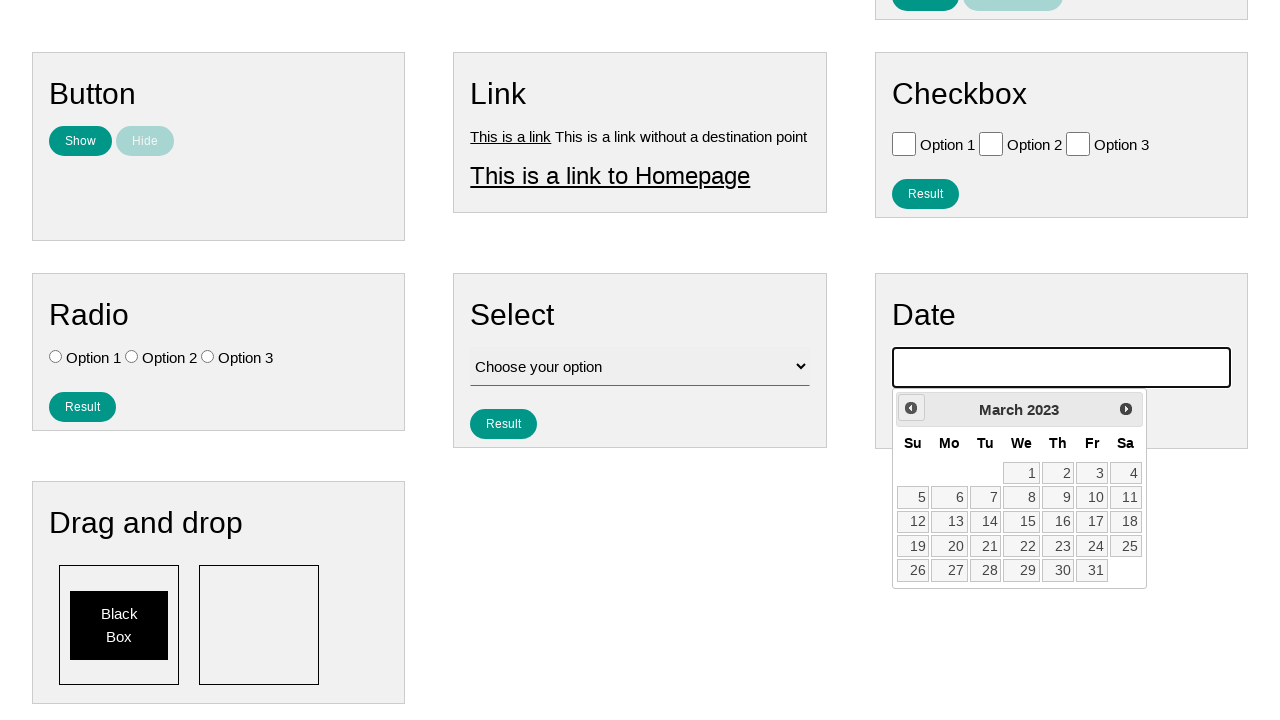

Waited for month transition to complete
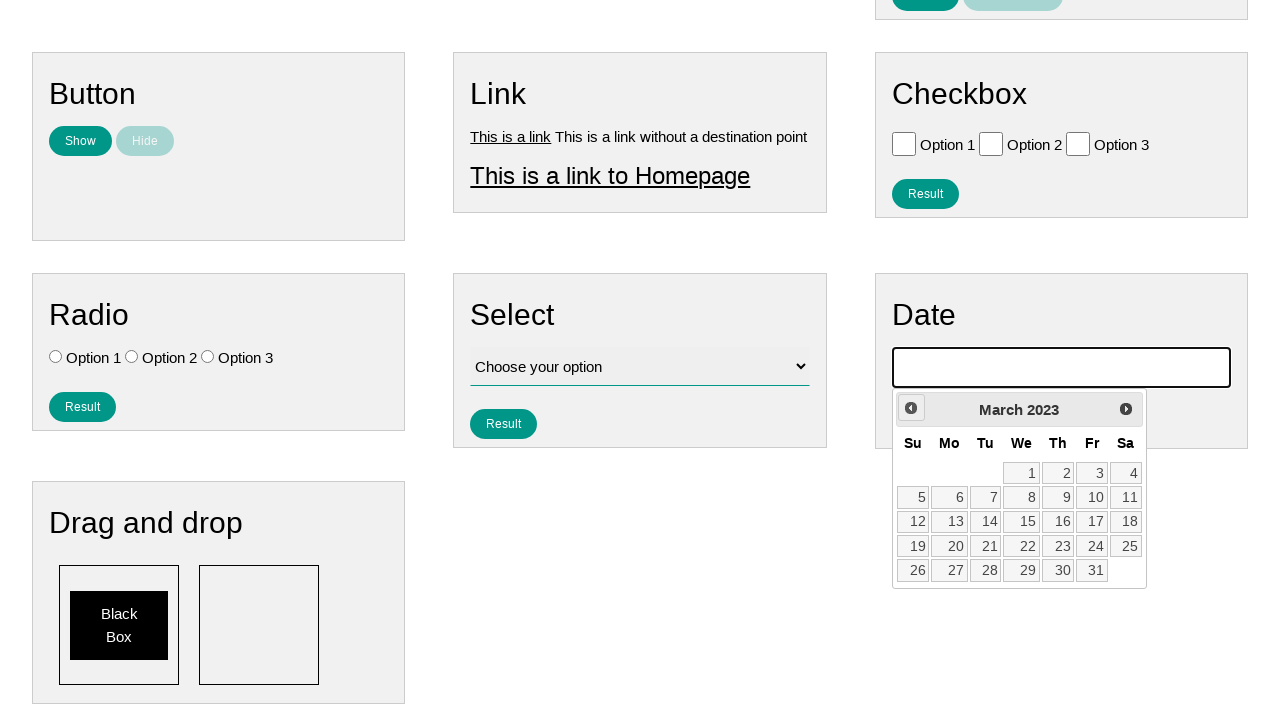

Clicked previous month button (iteration 37 of 141) to navigate backwards through months towards July 2007 at (911, 408) on xpath=//*[contains(@class, 'ui-datepicker-prev')]
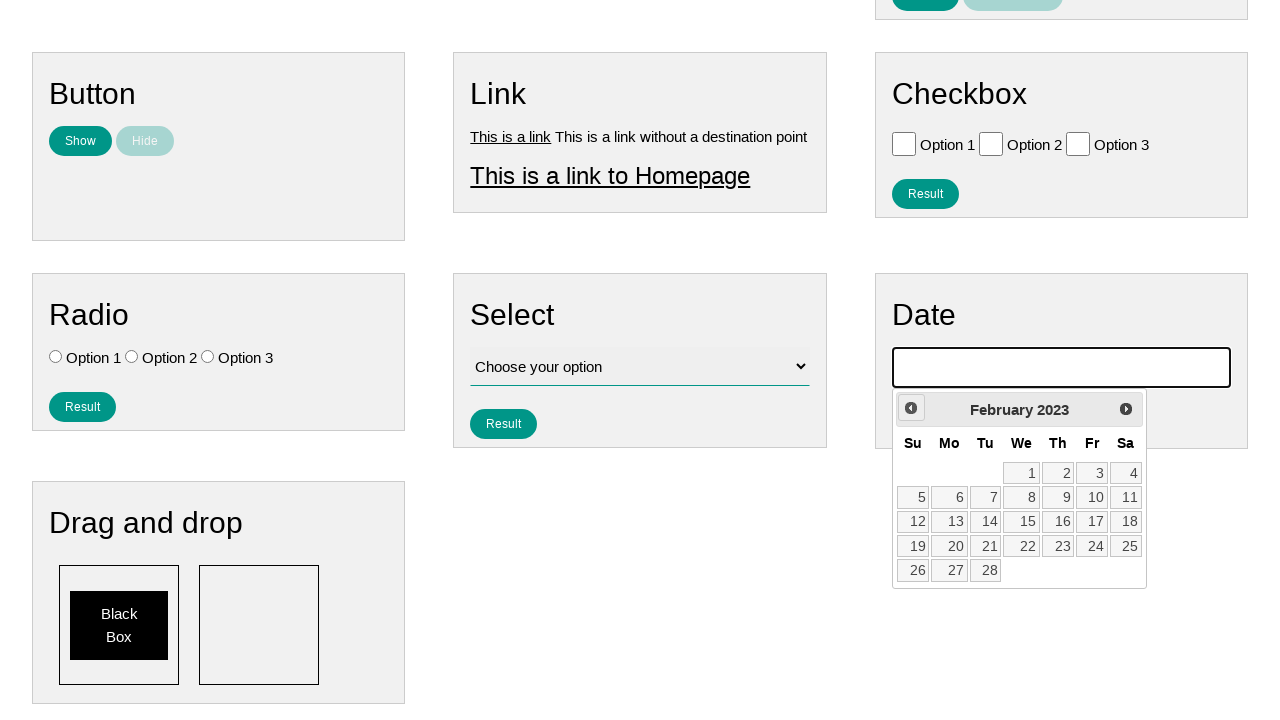

Waited for month transition to complete
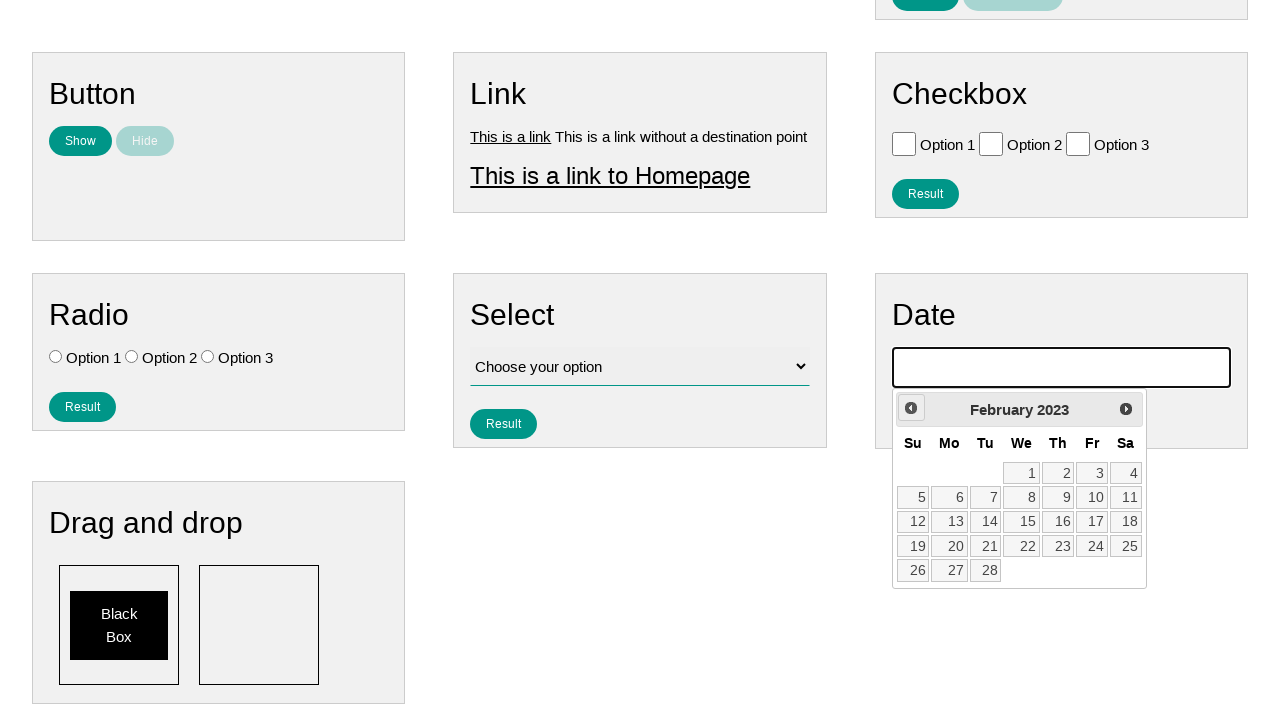

Clicked previous month button (iteration 38 of 141) to navigate backwards through months towards July 2007 at (911, 408) on xpath=//*[contains(@class, 'ui-datepicker-prev')]
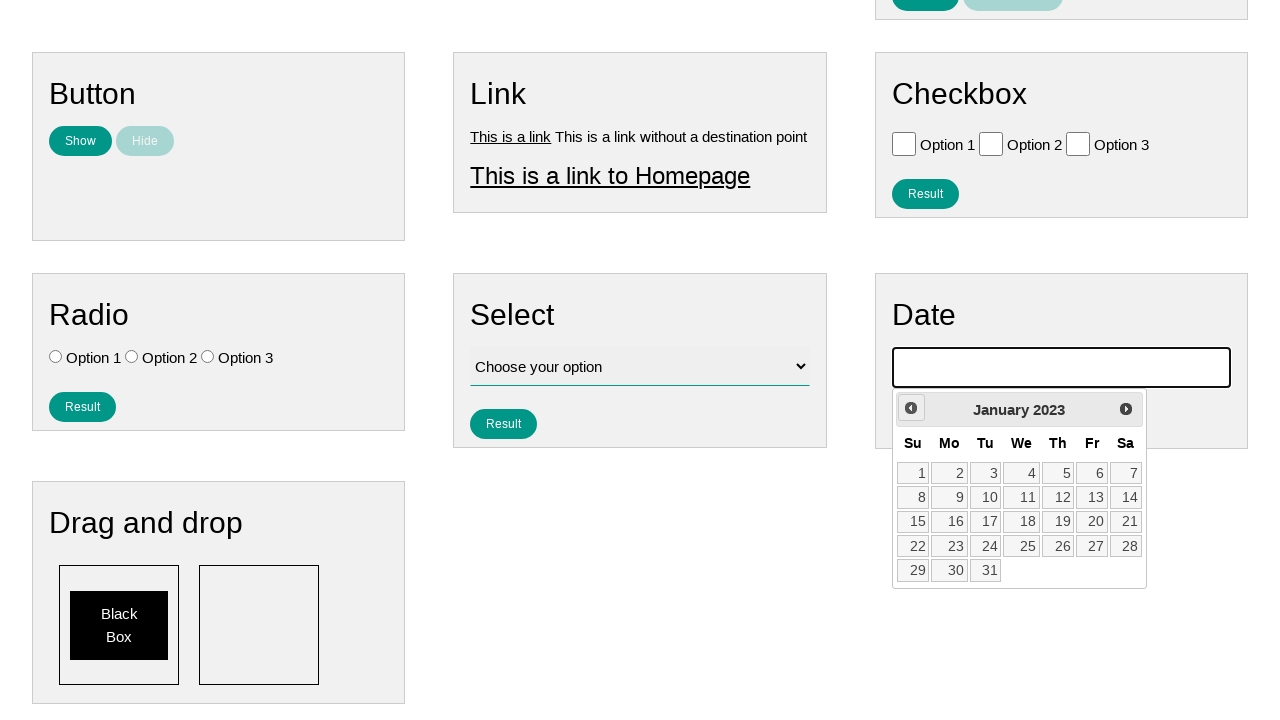

Waited for month transition to complete
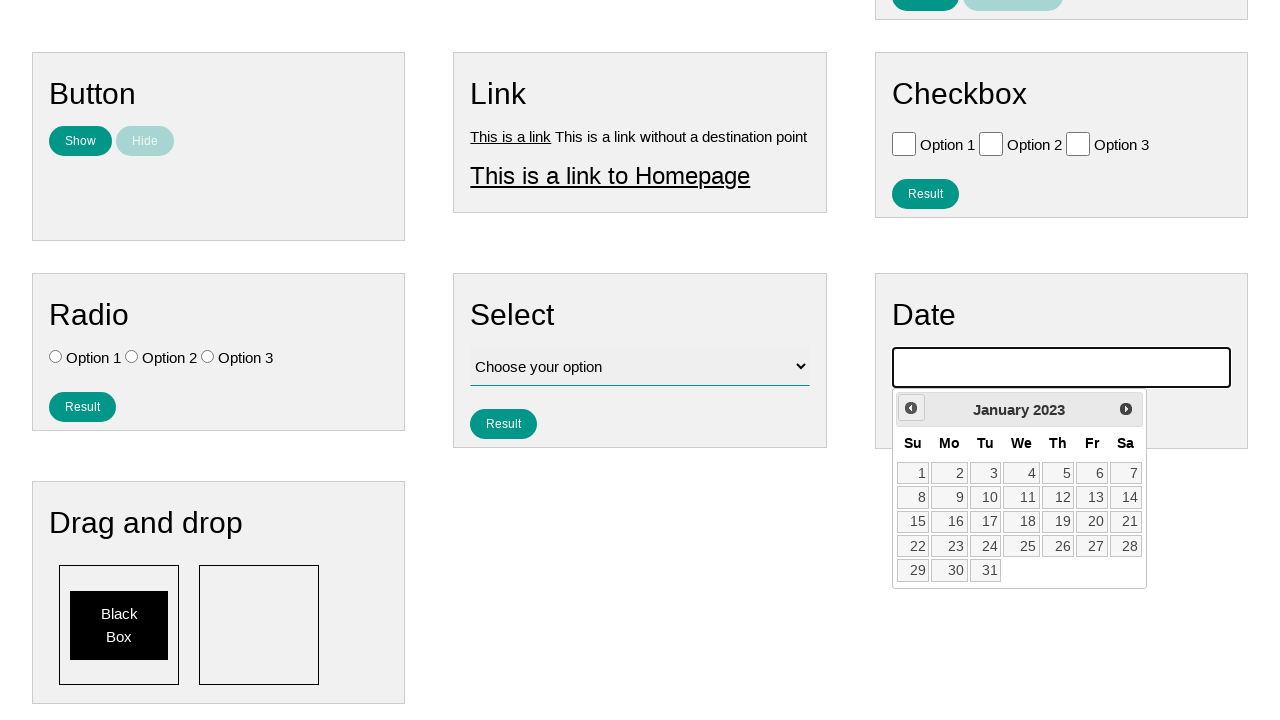

Clicked previous month button (iteration 39 of 141) to navigate backwards through months towards July 2007 at (911, 408) on xpath=//*[contains(@class, 'ui-datepicker-prev')]
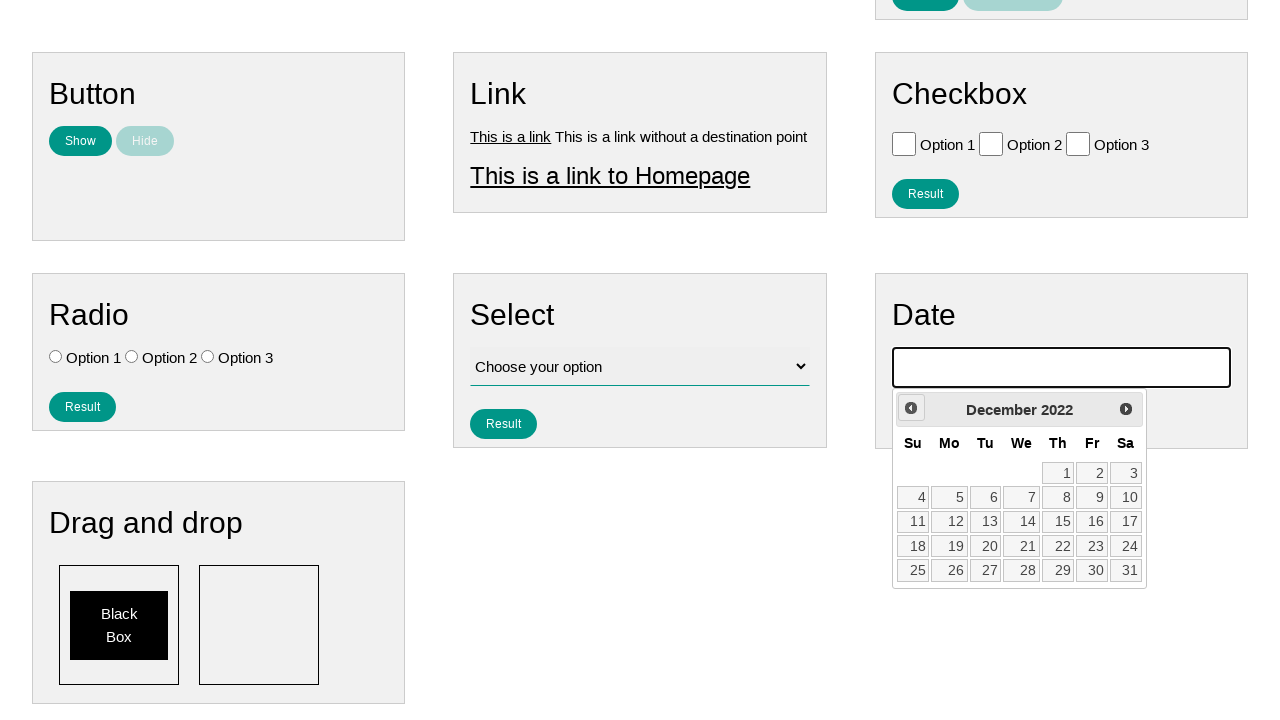

Waited for month transition to complete
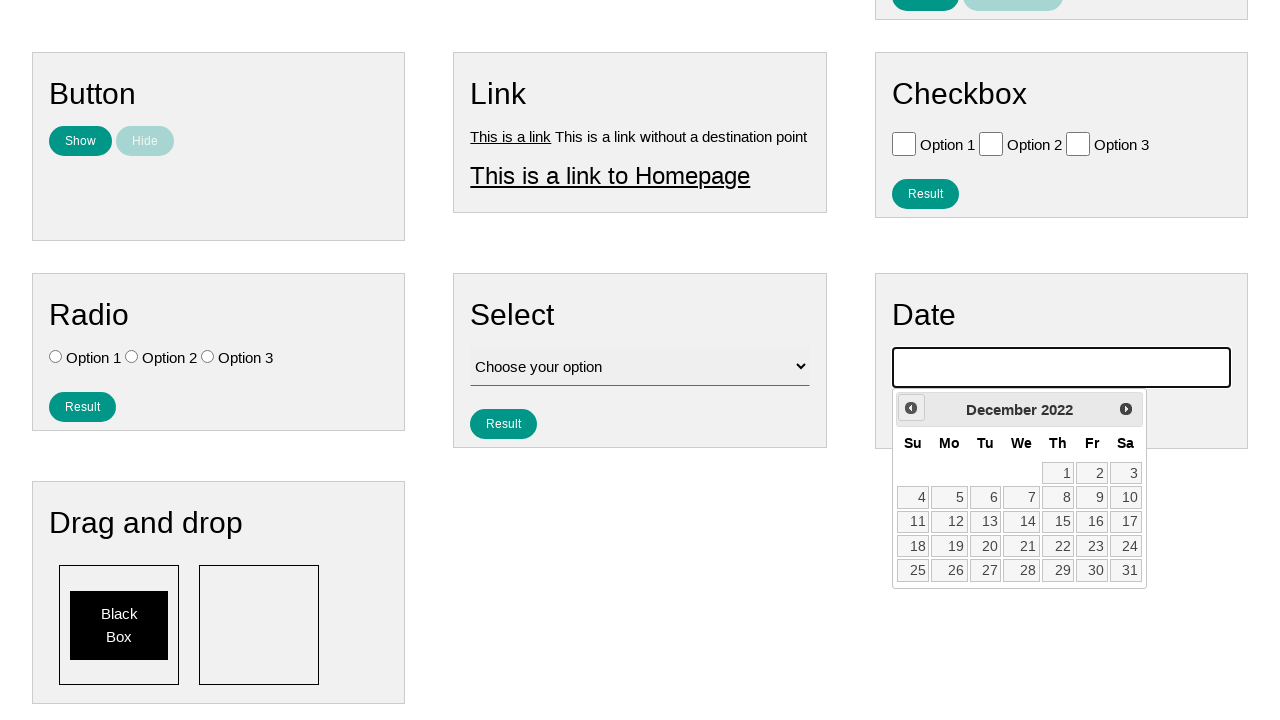

Clicked previous month button (iteration 40 of 141) to navigate backwards through months towards July 2007 at (911, 408) on xpath=//*[contains(@class, 'ui-datepicker-prev')]
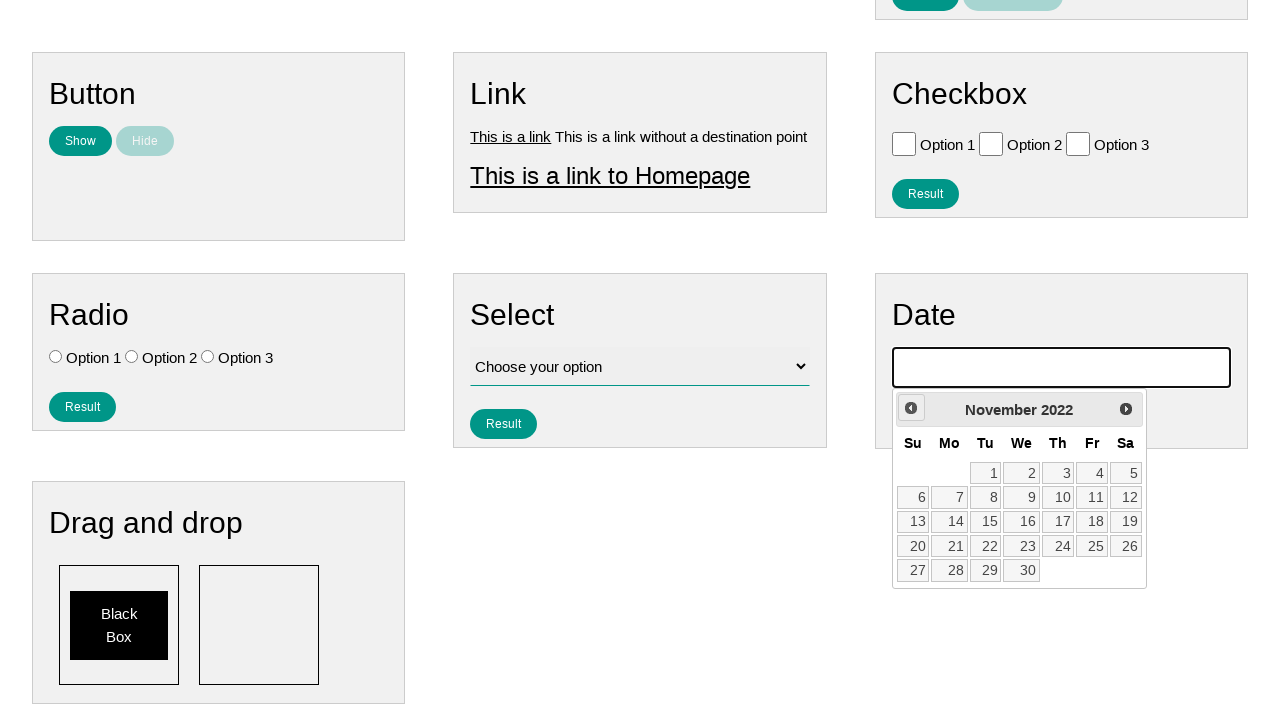

Waited for month transition to complete
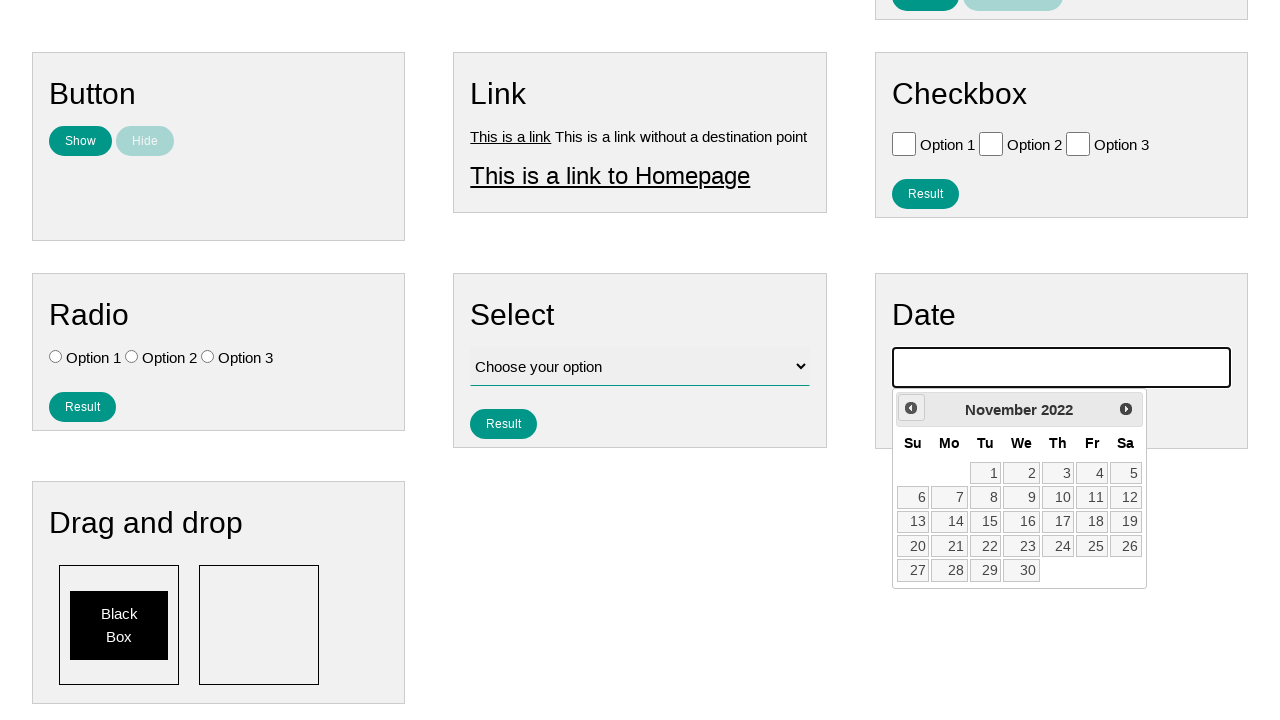

Clicked previous month button (iteration 41 of 141) to navigate backwards through months towards July 2007 at (911, 408) on xpath=//*[contains(@class, 'ui-datepicker-prev')]
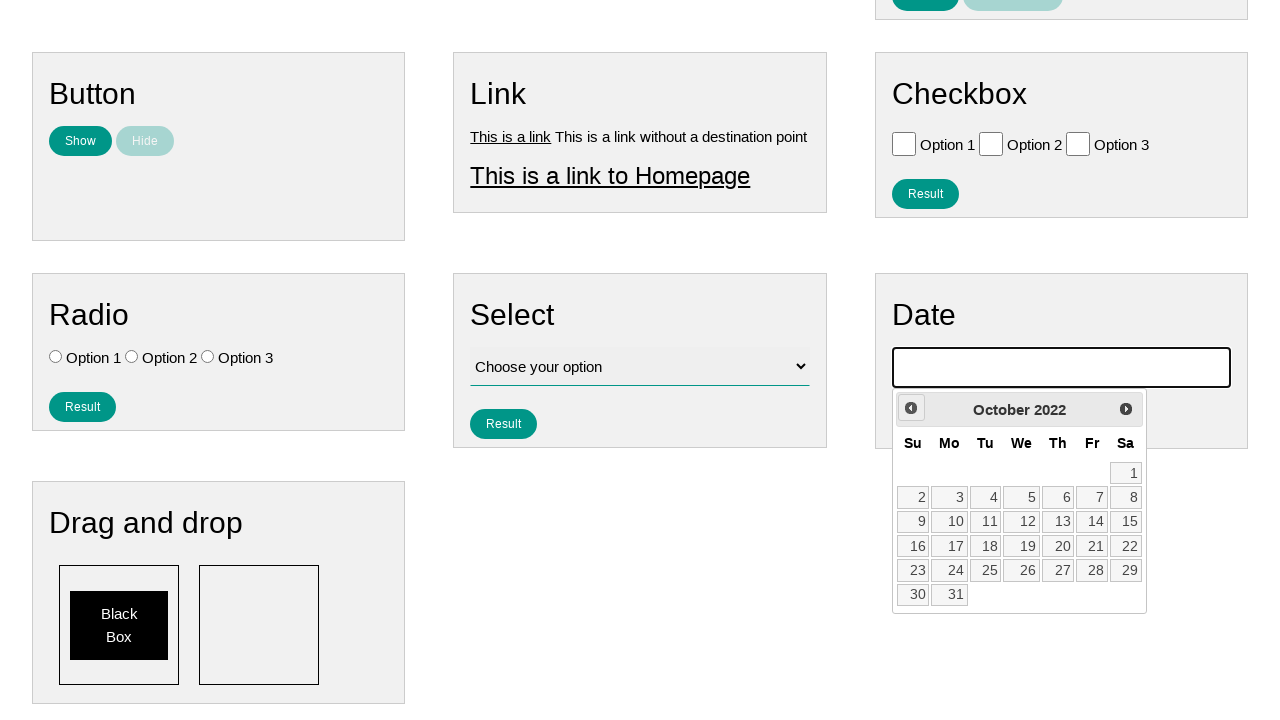

Waited for month transition to complete
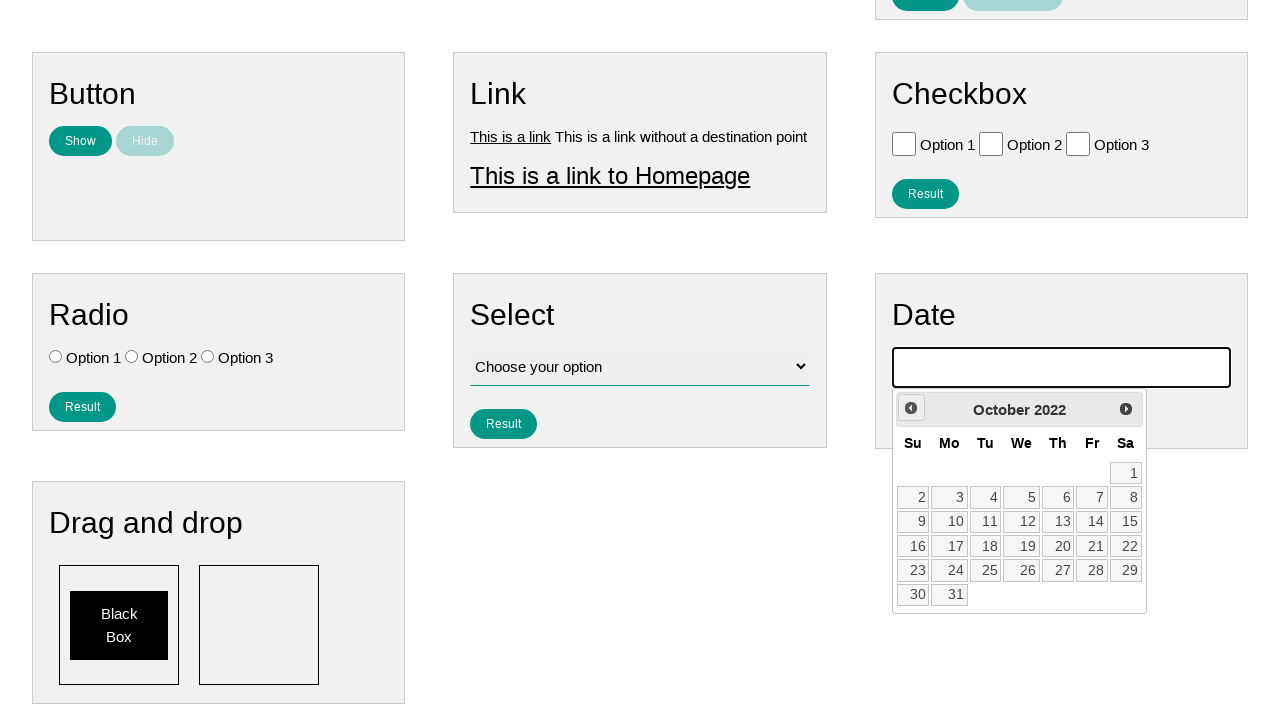

Clicked previous month button (iteration 42 of 141) to navigate backwards through months towards July 2007 at (911, 408) on xpath=//*[contains(@class, 'ui-datepicker-prev')]
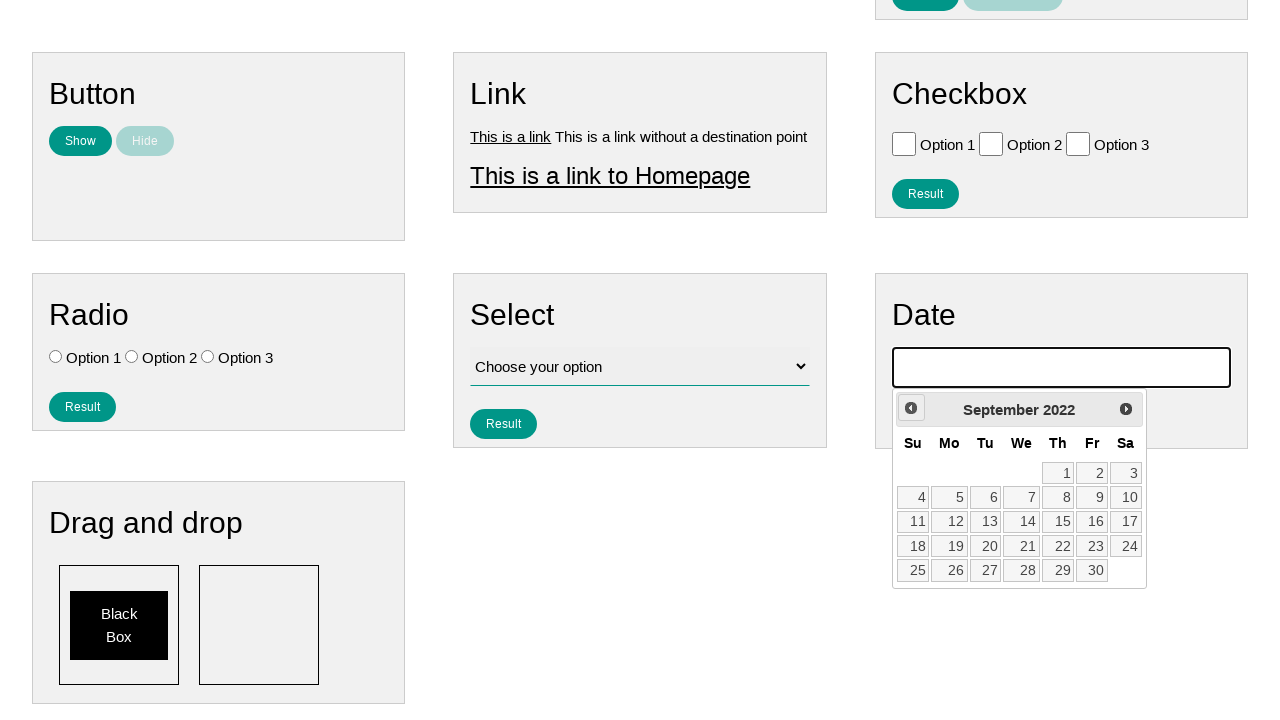

Waited for month transition to complete
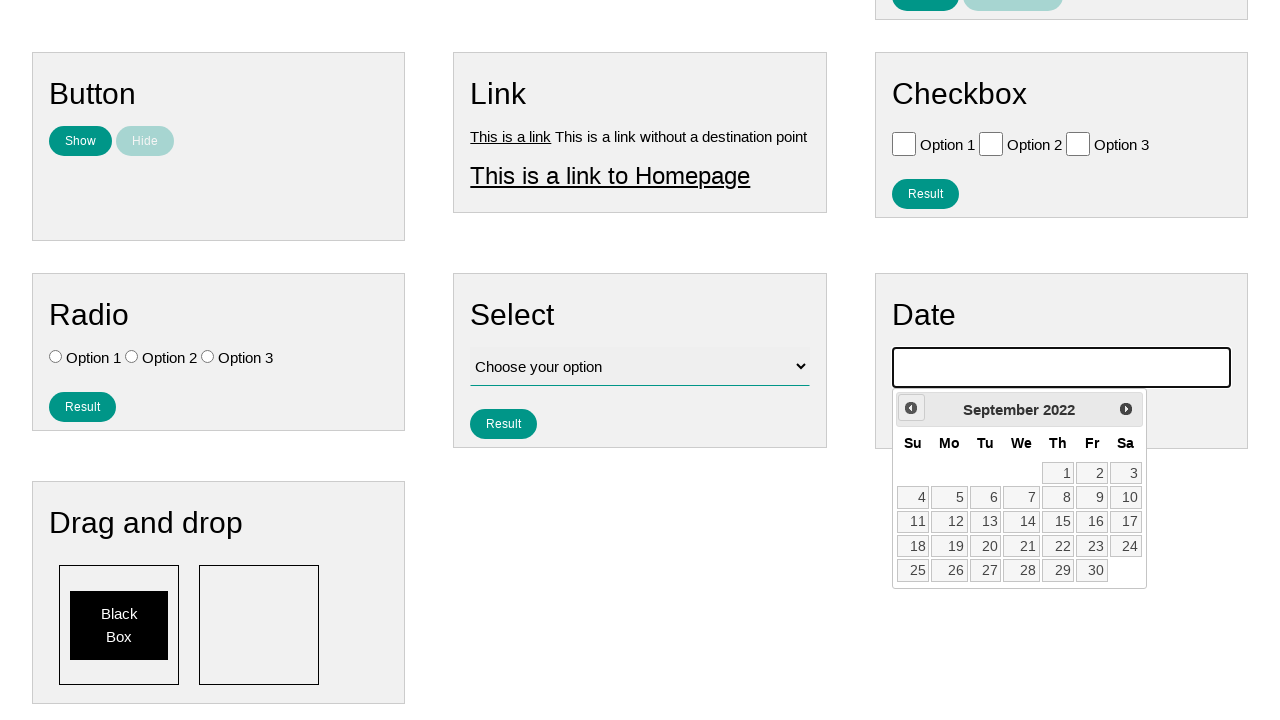

Clicked previous month button (iteration 43 of 141) to navigate backwards through months towards July 2007 at (911, 408) on xpath=//*[contains(@class, 'ui-datepicker-prev')]
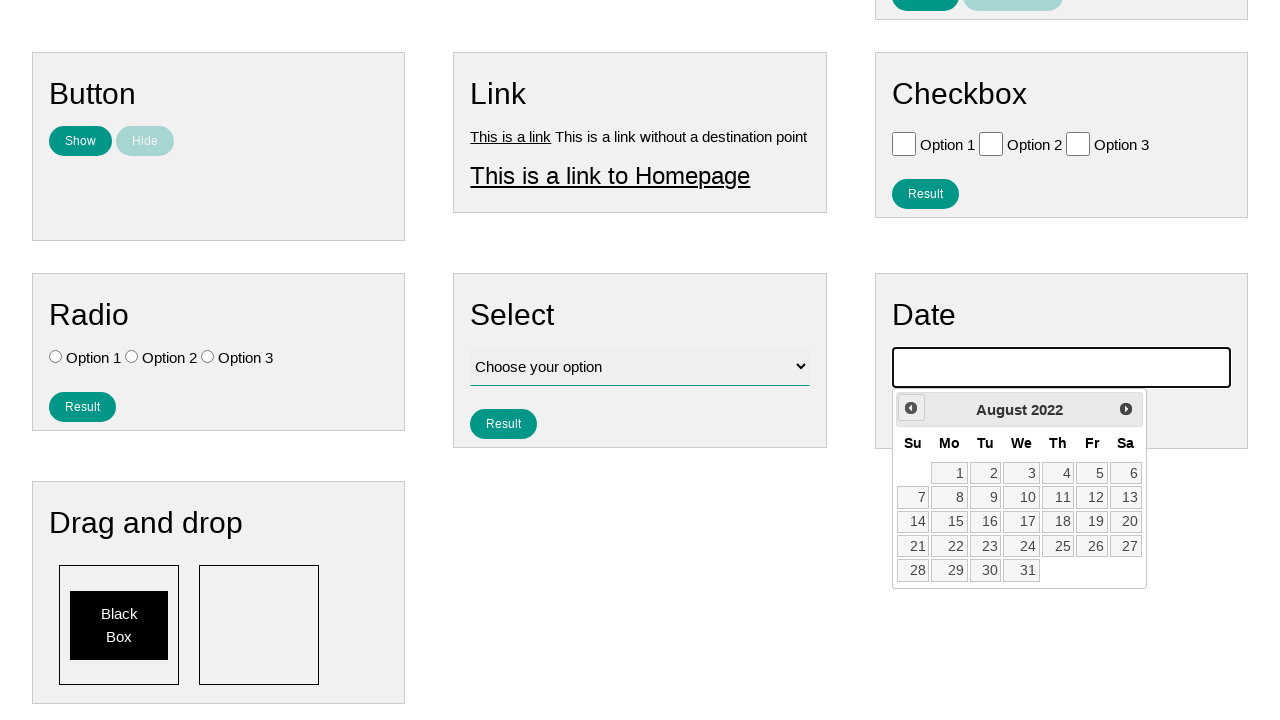

Waited for month transition to complete
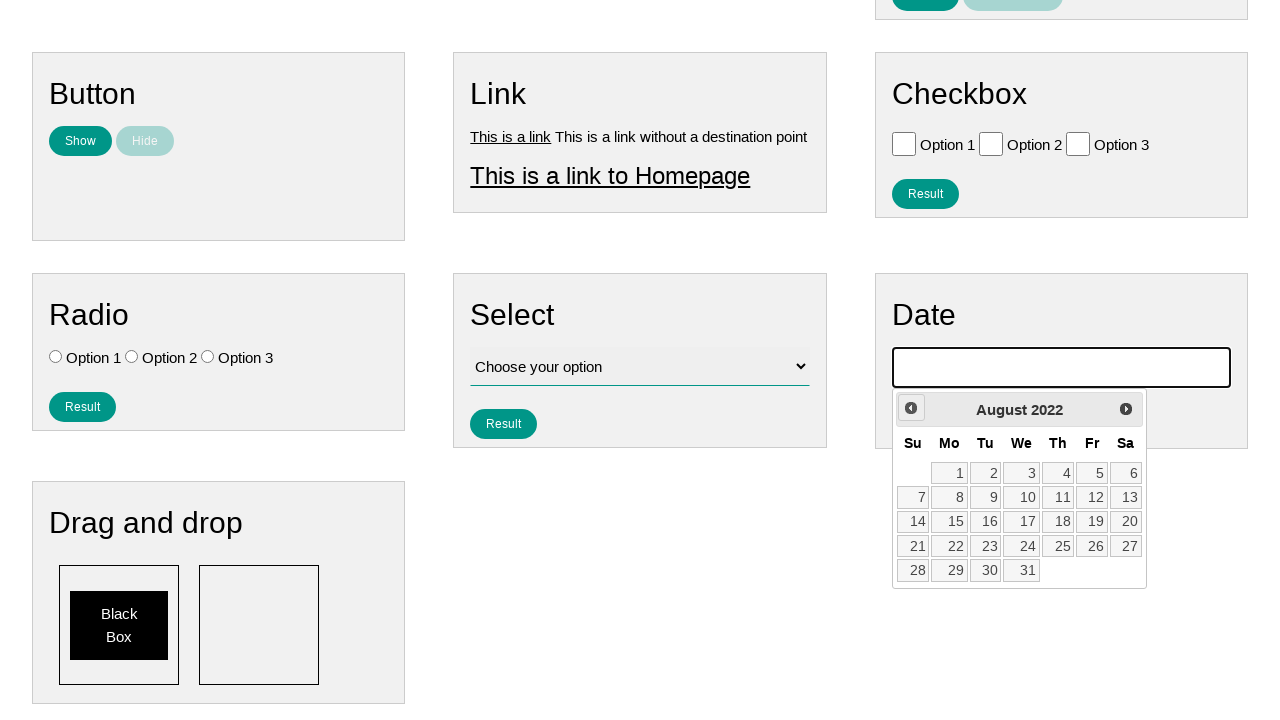

Clicked previous month button (iteration 44 of 141) to navigate backwards through months towards July 2007 at (911, 408) on xpath=//*[contains(@class, 'ui-datepicker-prev')]
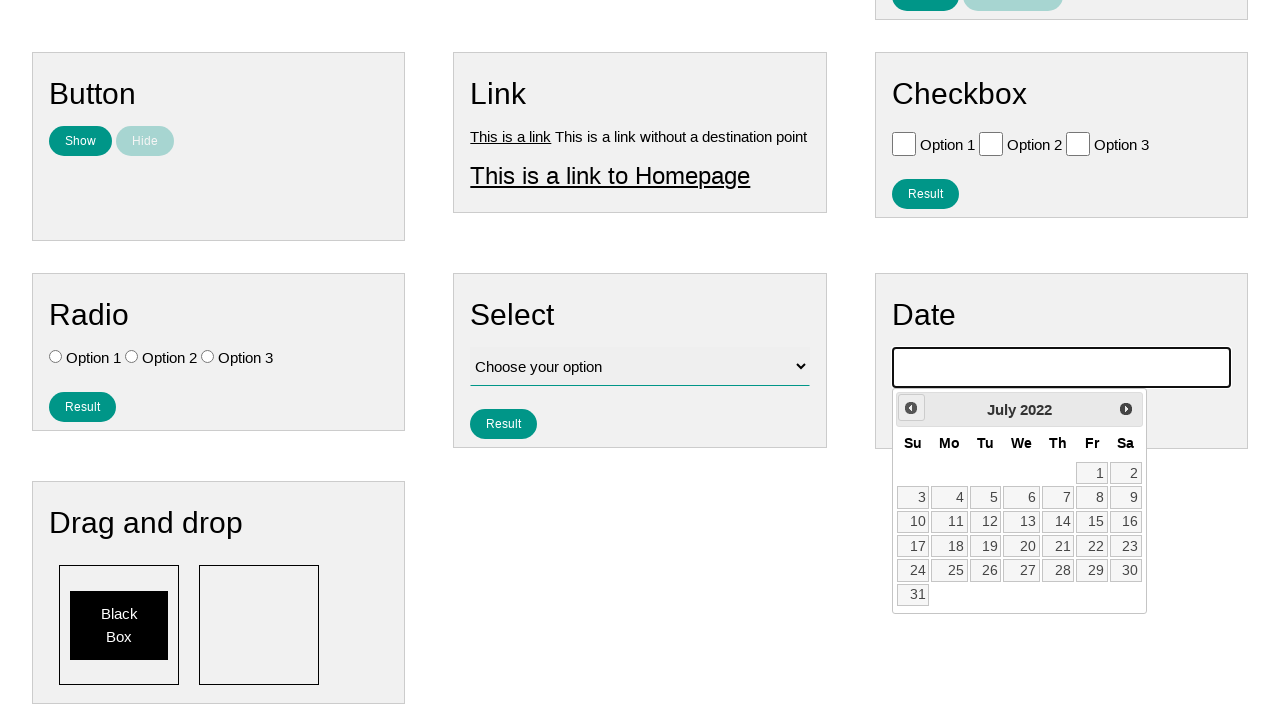

Waited for month transition to complete
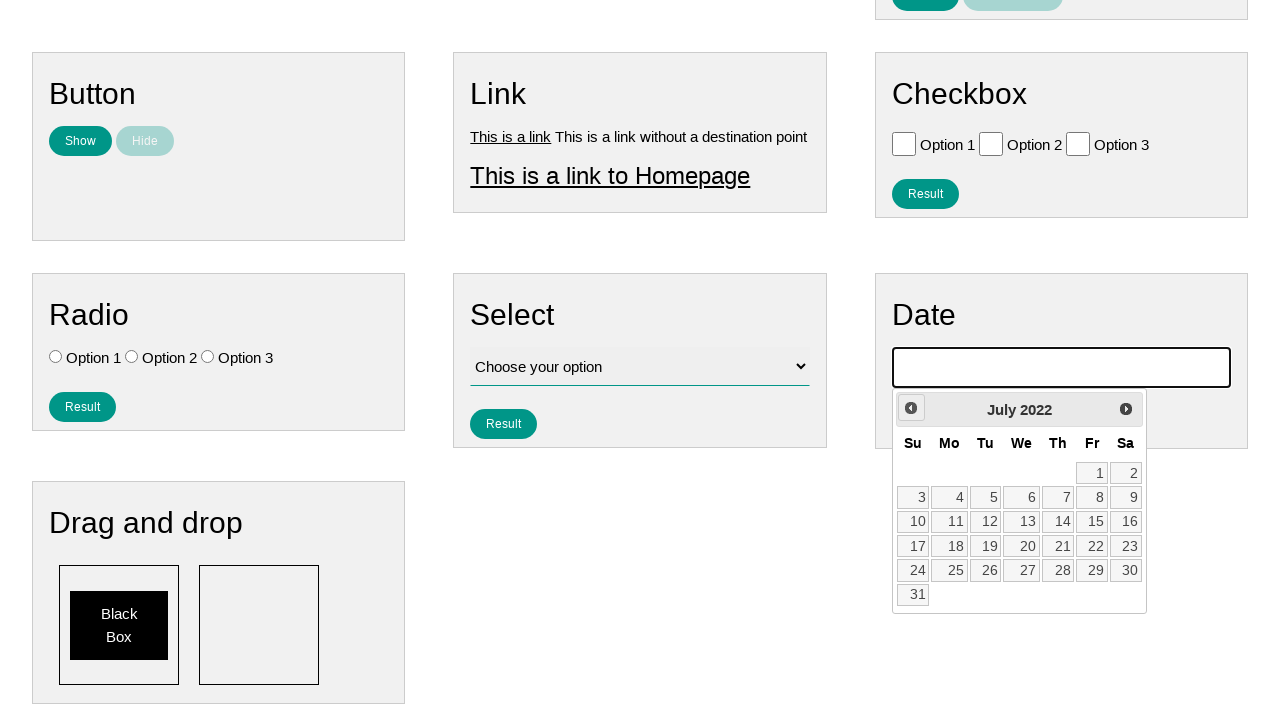

Clicked previous month button (iteration 45 of 141) to navigate backwards through months towards July 2007 at (911, 408) on xpath=//*[contains(@class, 'ui-datepicker-prev')]
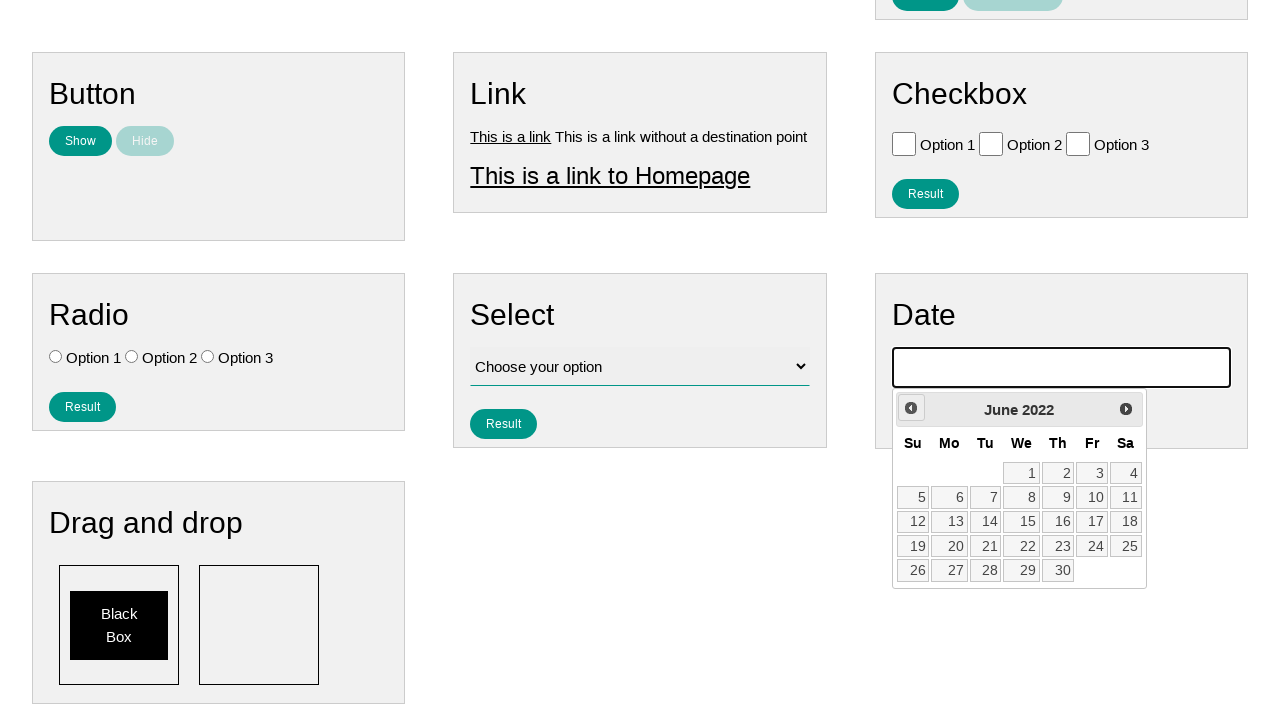

Waited for month transition to complete
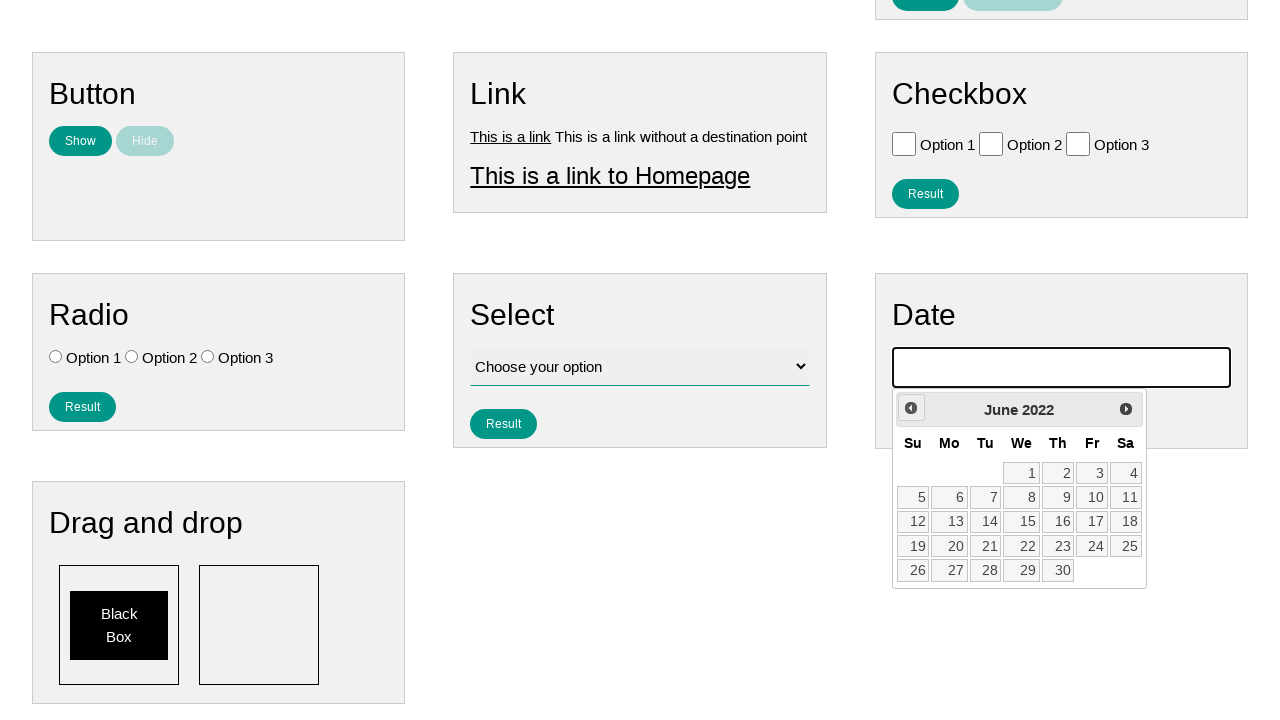

Clicked previous month button (iteration 46 of 141) to navigate backwards through months towards July 2007 at (911, 408) on xpath=//*[contains(@class, 'ui-datepicker-prev')]
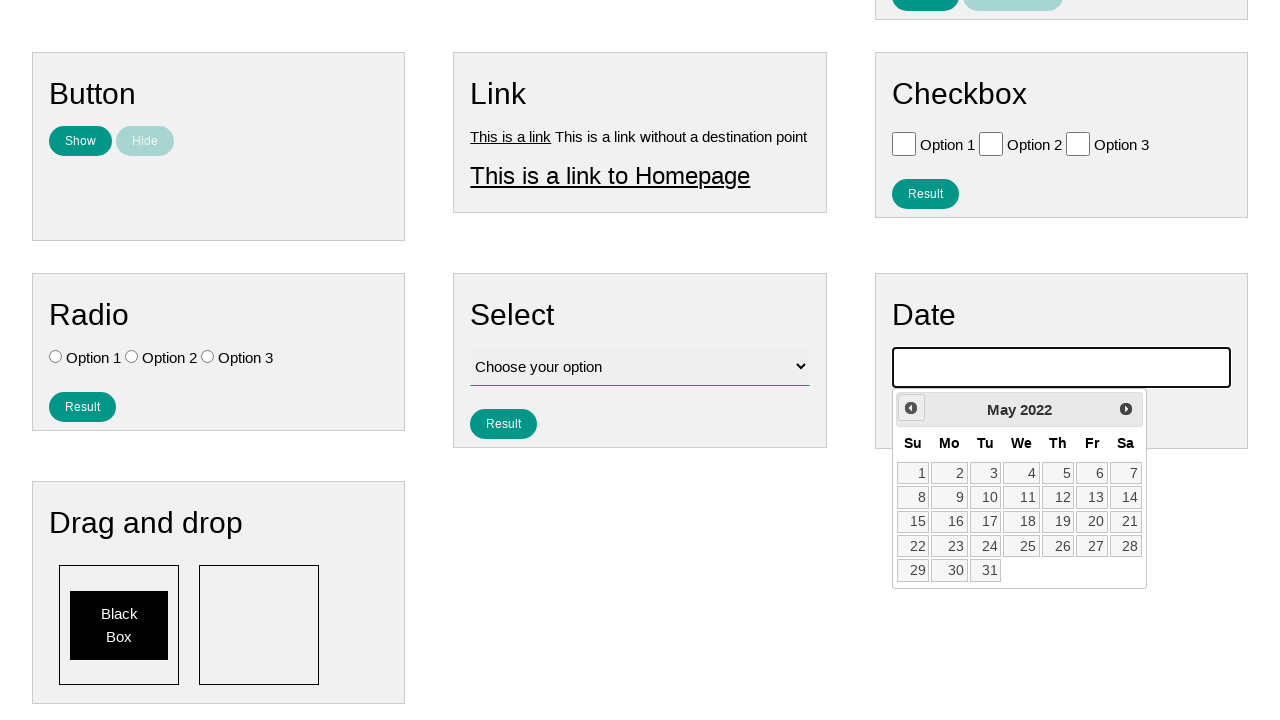

Waited for month transition to complete
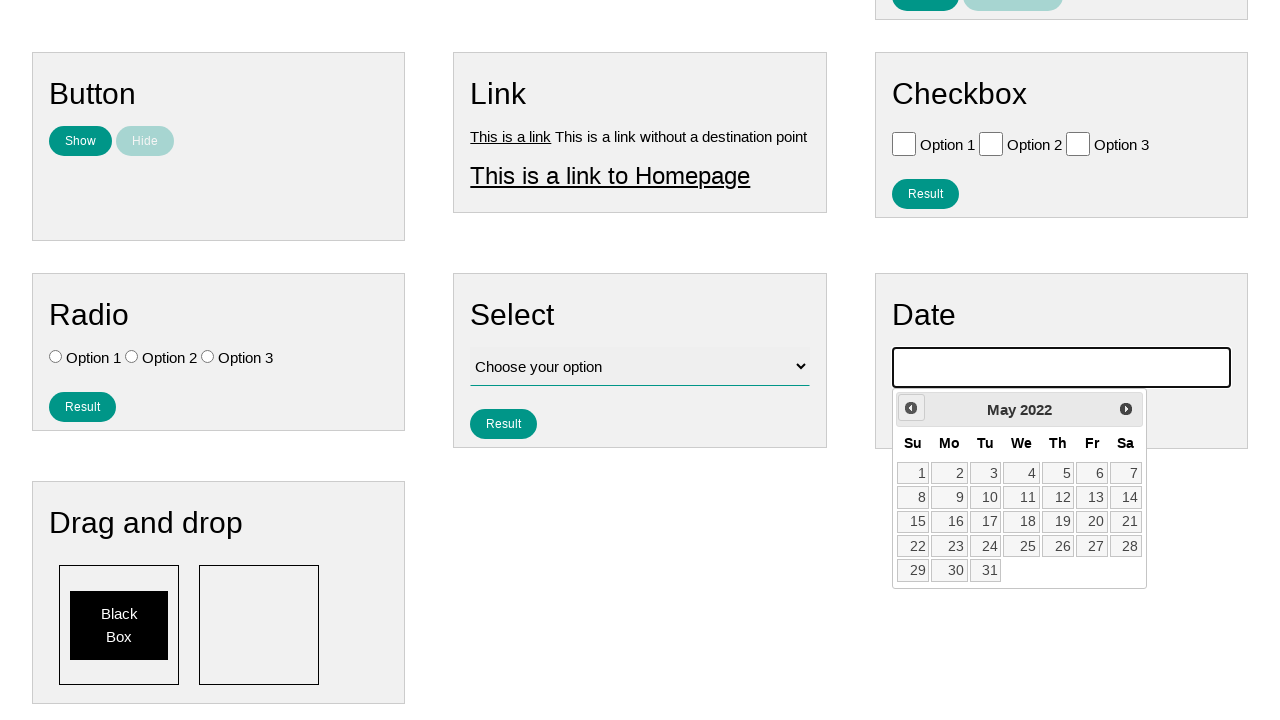

Clicked previous month button (iteration 47 of 141) to navigate backwards through months towards July 2007 at (911, 408) on xpath=//*[contains(@class, 'ui-datepicker-prev')]
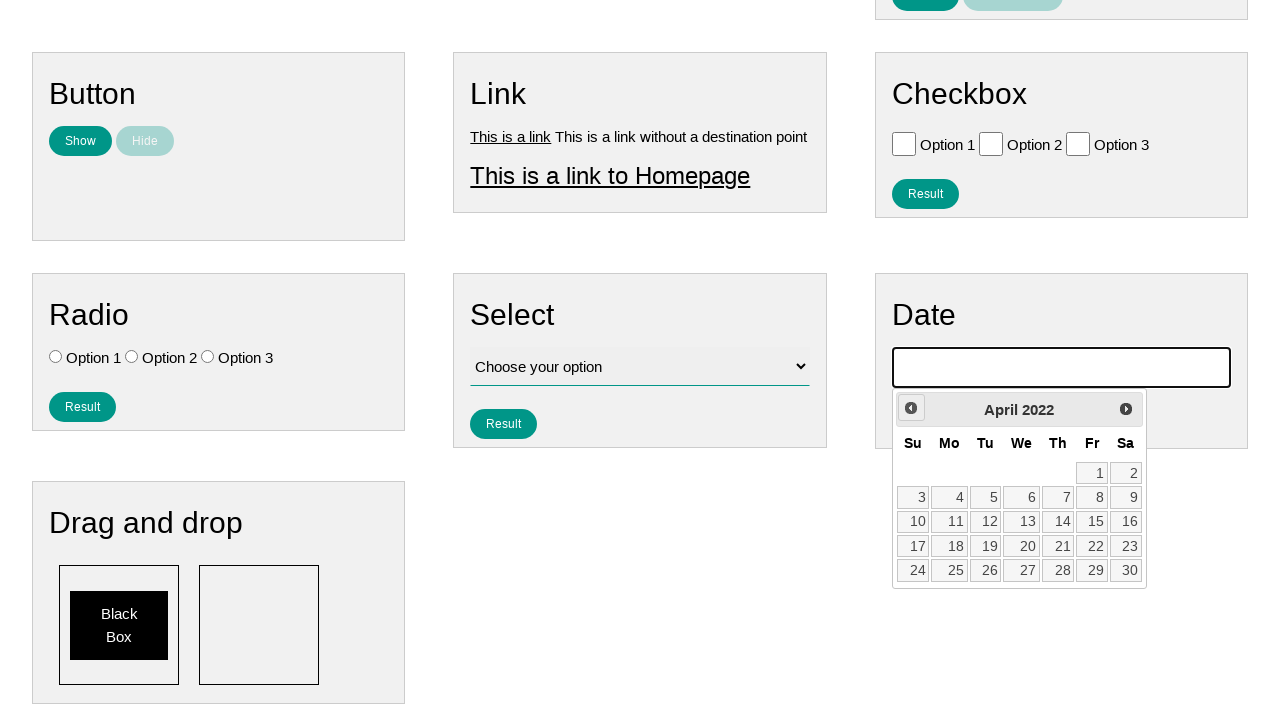

Waited for month transition to complete
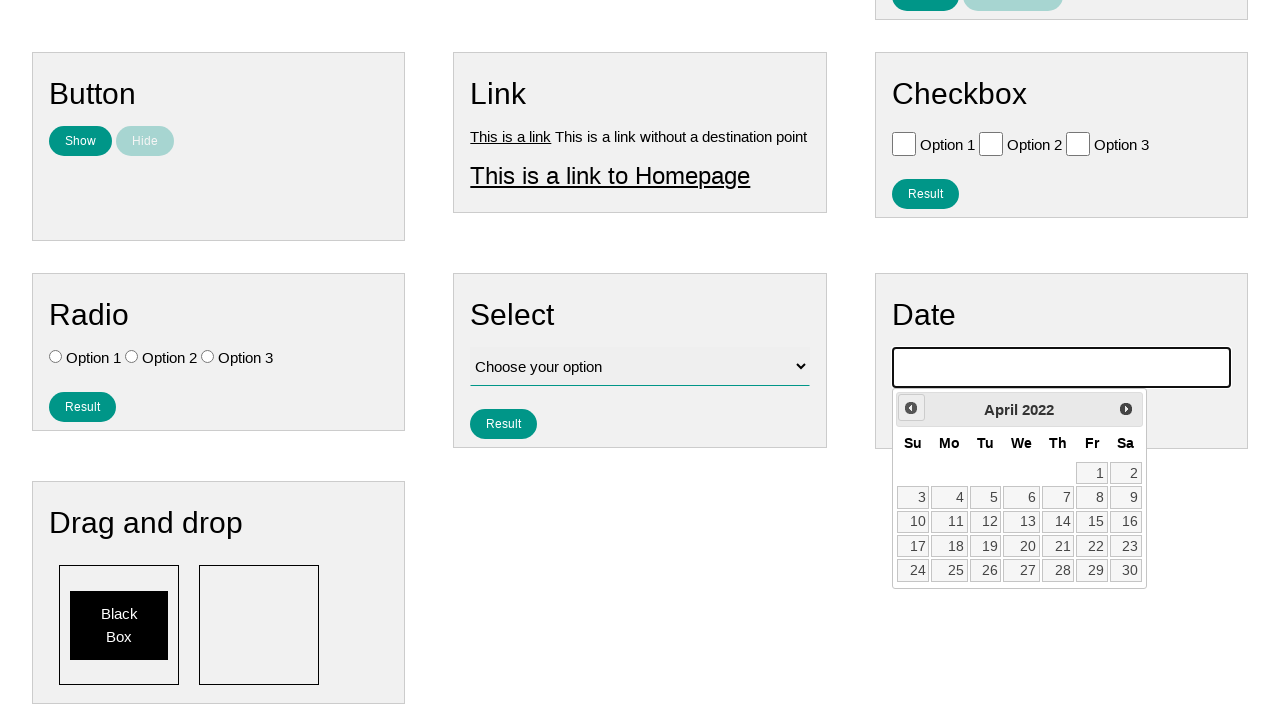

Clicked previous month button (iteration 48 of 141) to navigate backwards through months towards July 2007 at (911, 408) on xpath=//*[contains(@class, 'ui-datepicker-prev')]
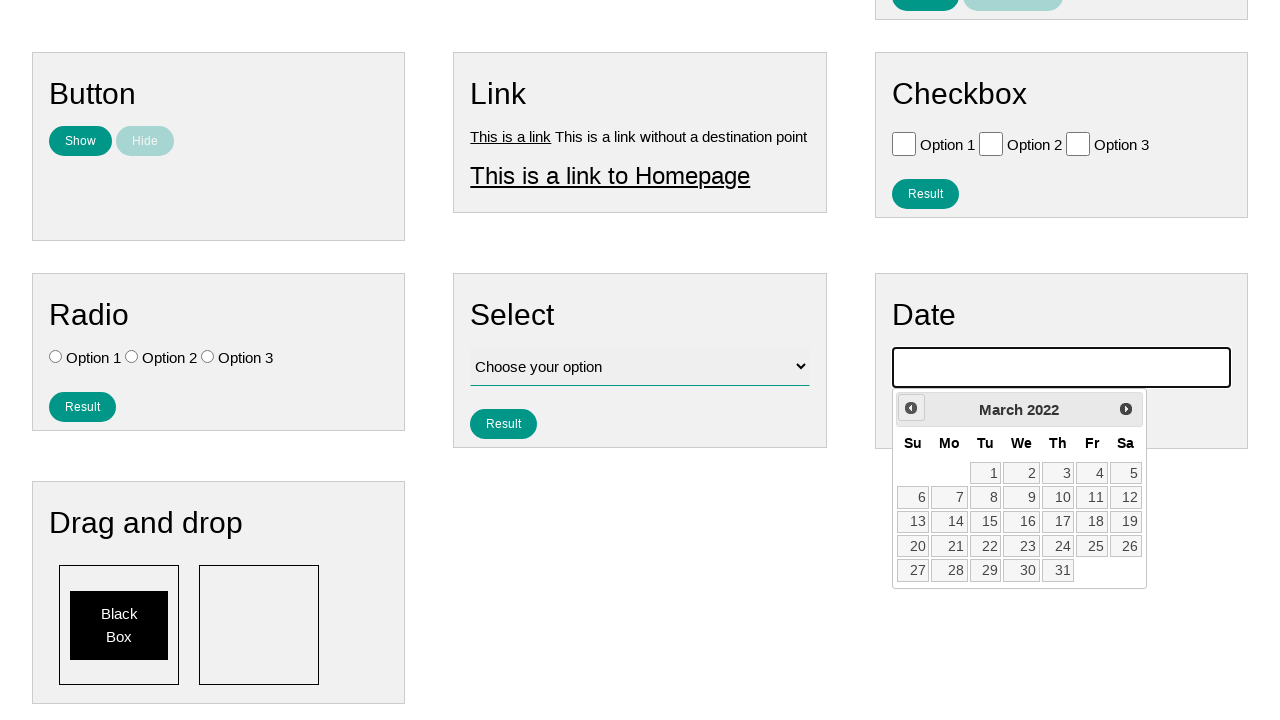

Waited for month transition to complete
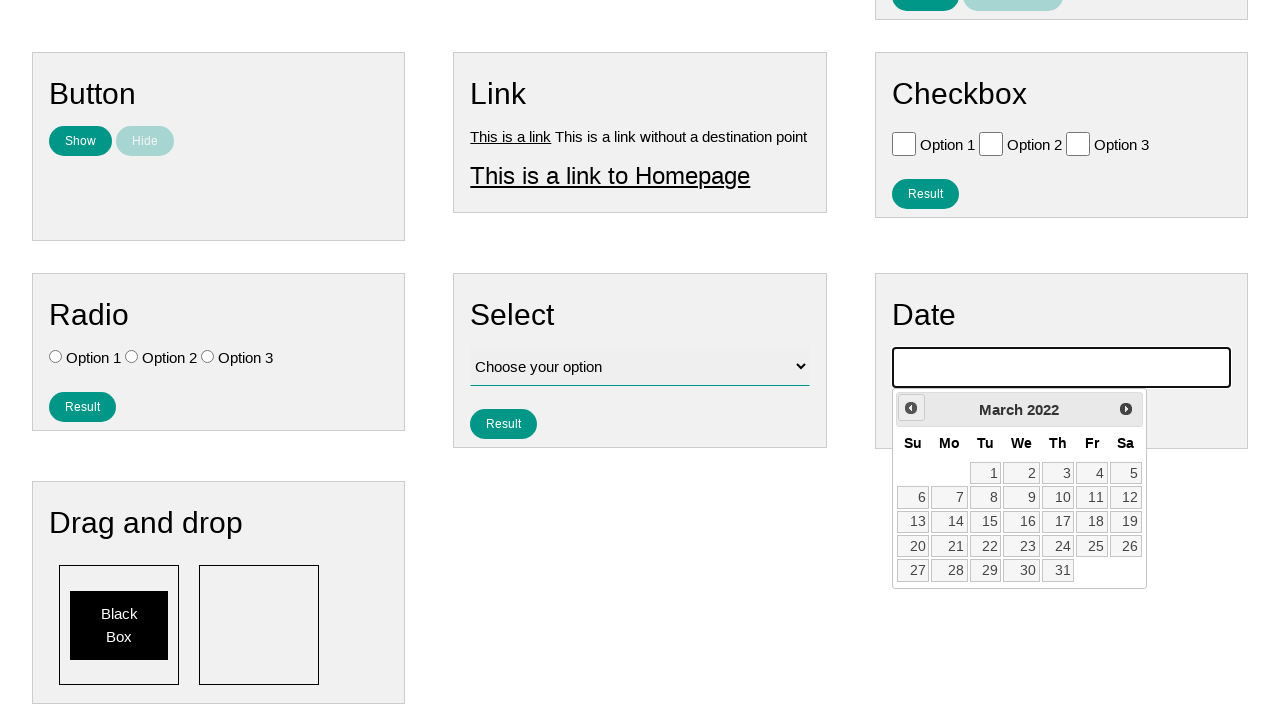

Clicked previous month button (iteration 49 of 141) to navigate backwards through months towards July 2007 at (911, 408) on xpath=//*[contains(@class, 'ui-datepicker-prev')]
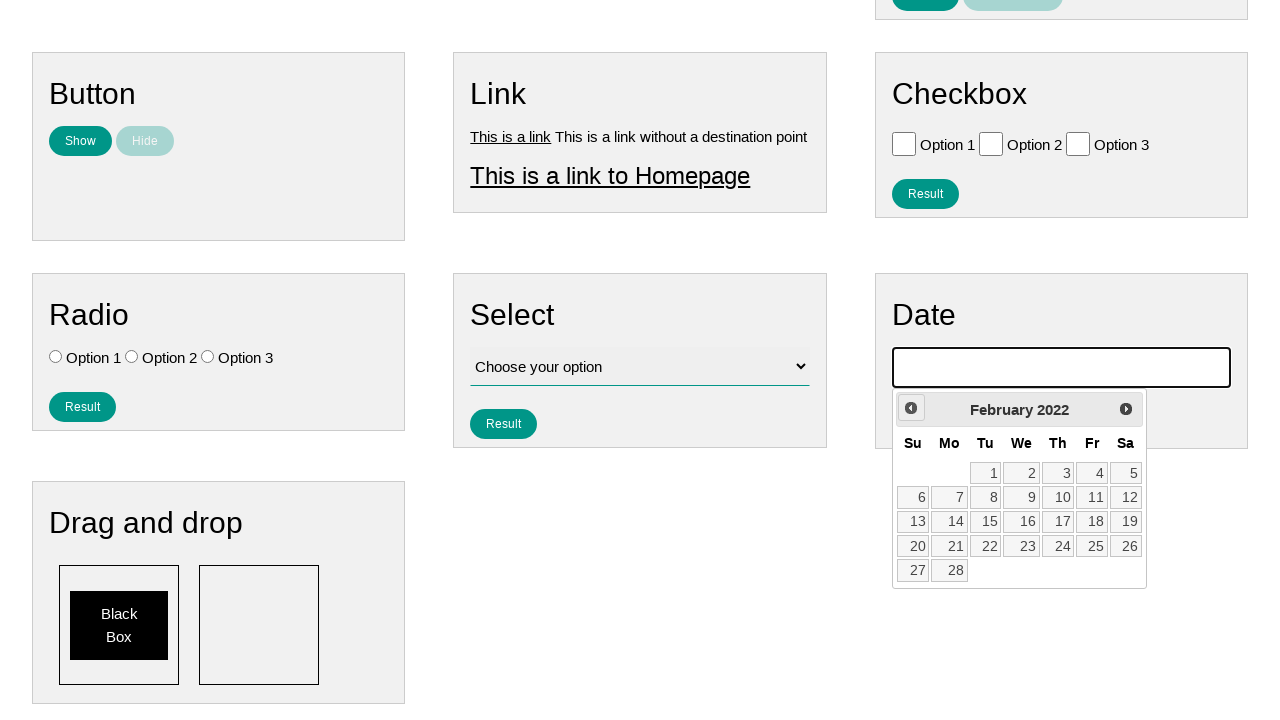

Waited for month transition to complete
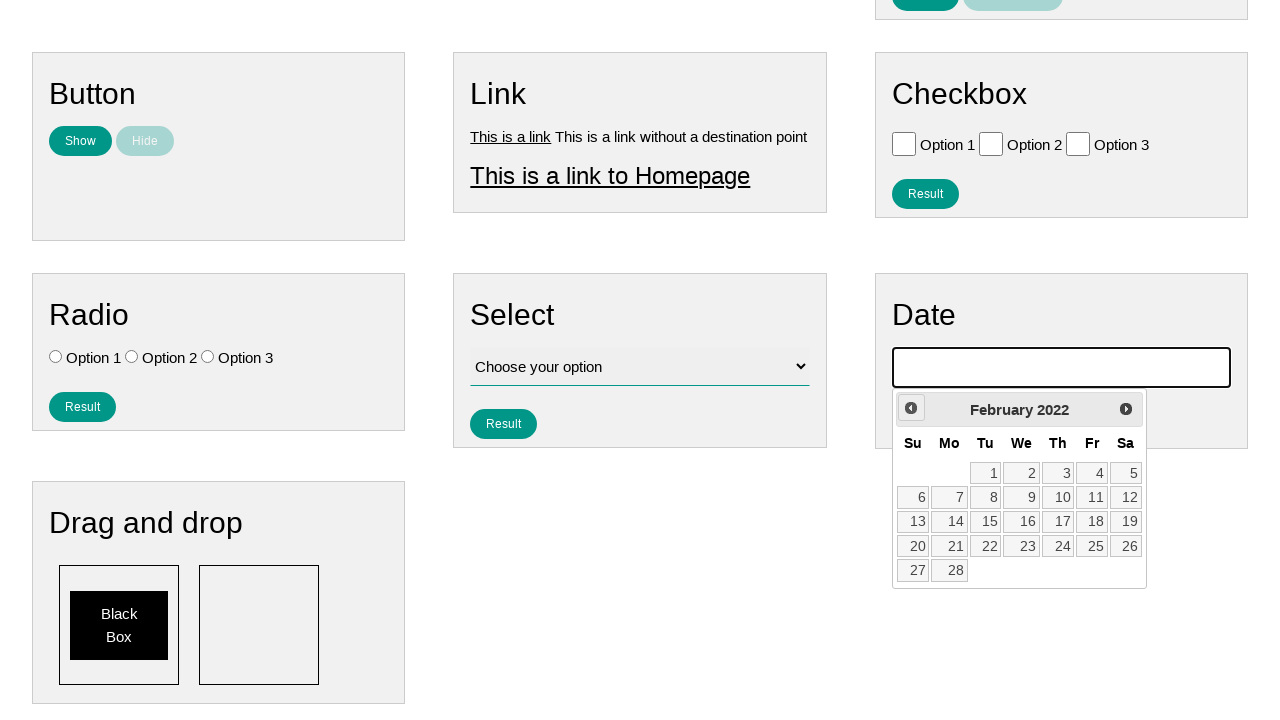

Clicked previous month button (iteration 50 of 141) to navigate backwards through months towards July 2007 at (911, 408) on xpath=//*[contains(@class, 'ui-datepicker-prev')]
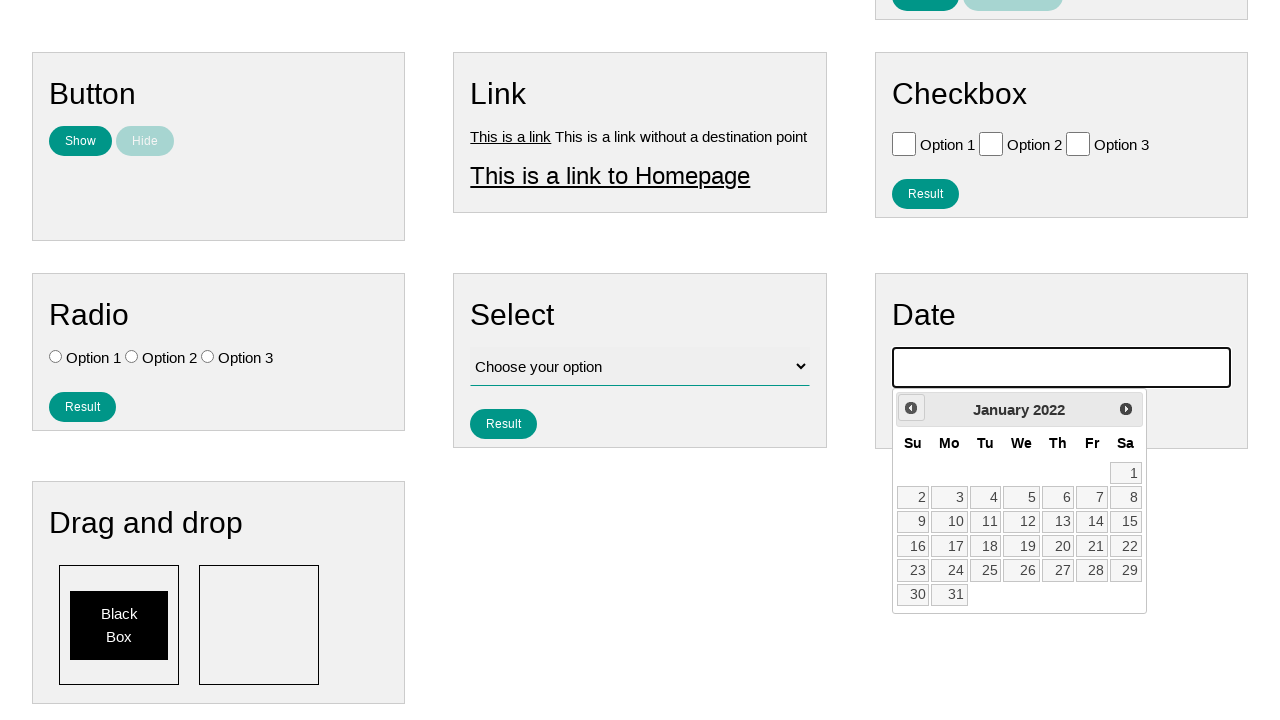

Waited for month transition to complete
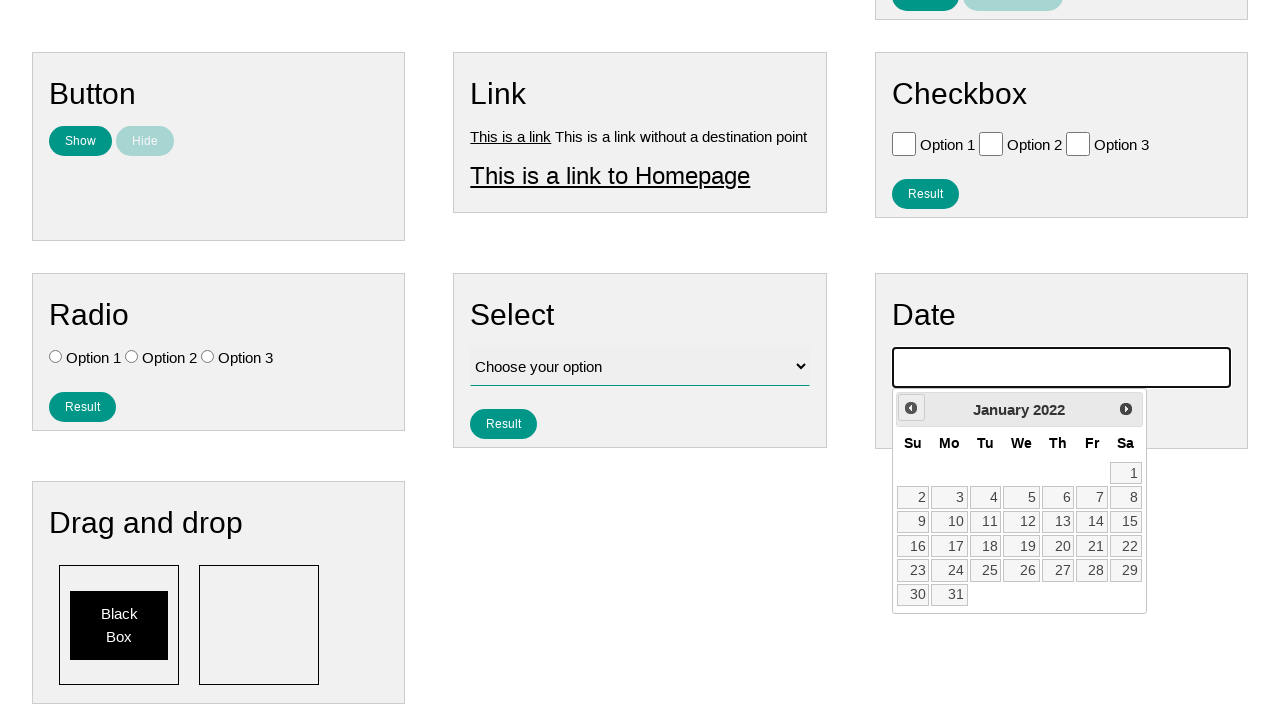

Clicked previous month button (iteration 51 of 141) to navigate backwards through months towards July 2007 at (911, 408) on xpath=//*[contains(@class, 'ui-datepicker-prev')]
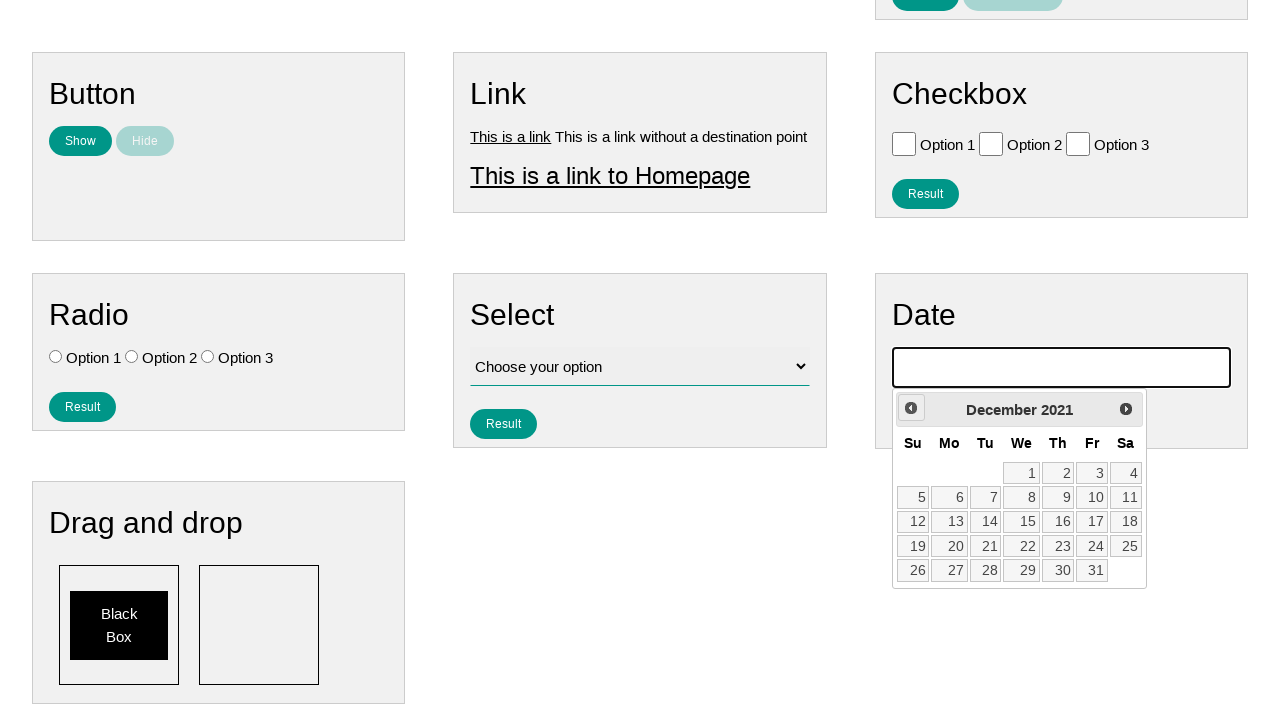

Waited for month transition to complete
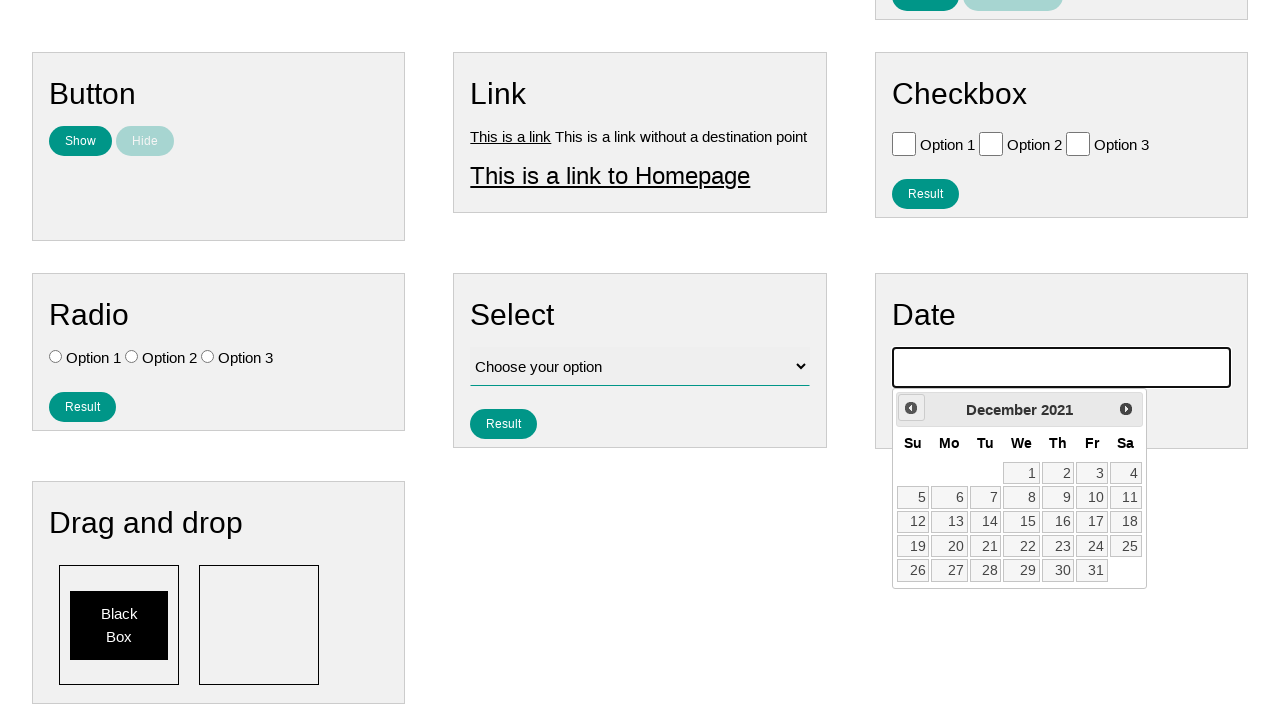

Clicked previous month button (iteration 52 of 141) to navigate backwards through months towards July 2007 at (911, 408) on xpath=//*[contains(@class, 'ui-datepicker-prev')]
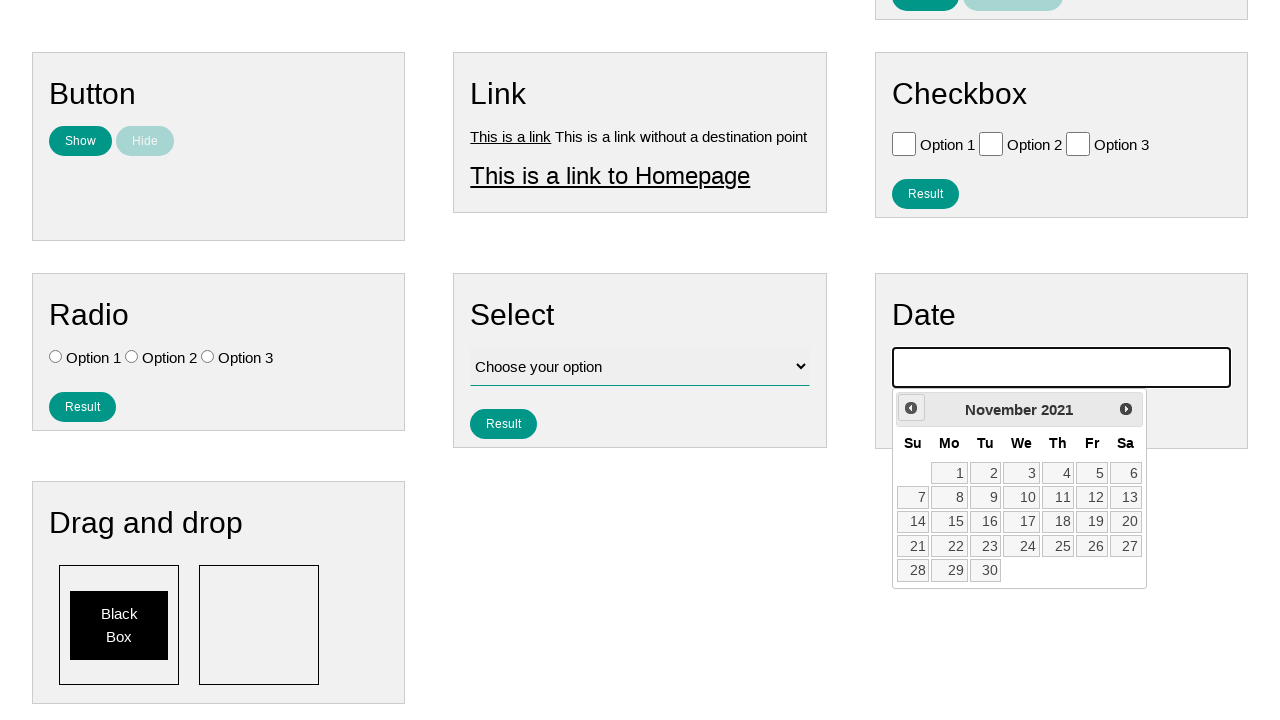

Waited for month transition to complete
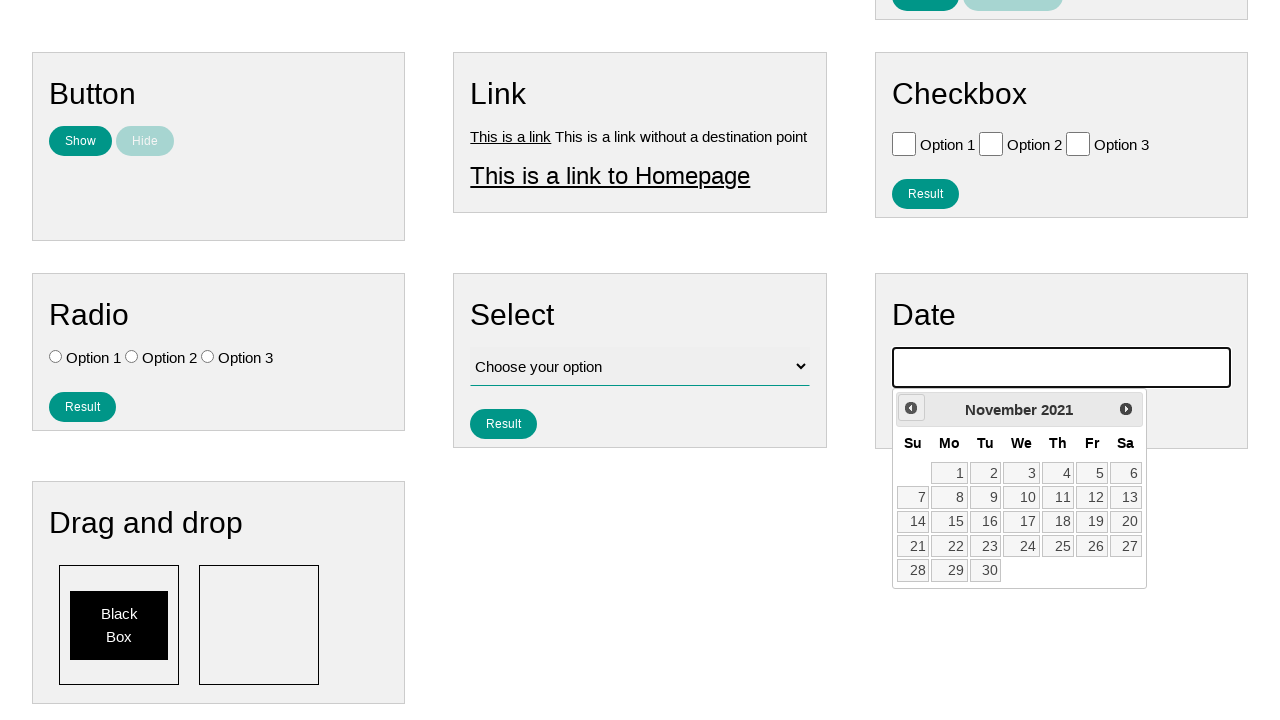

Clicked previous month button (iteration 53 of 141) to navigate backwards through months towards July 2007 at (911, 408) on xpath=//*[contains(@class, 'ui-datepicker-prev')]
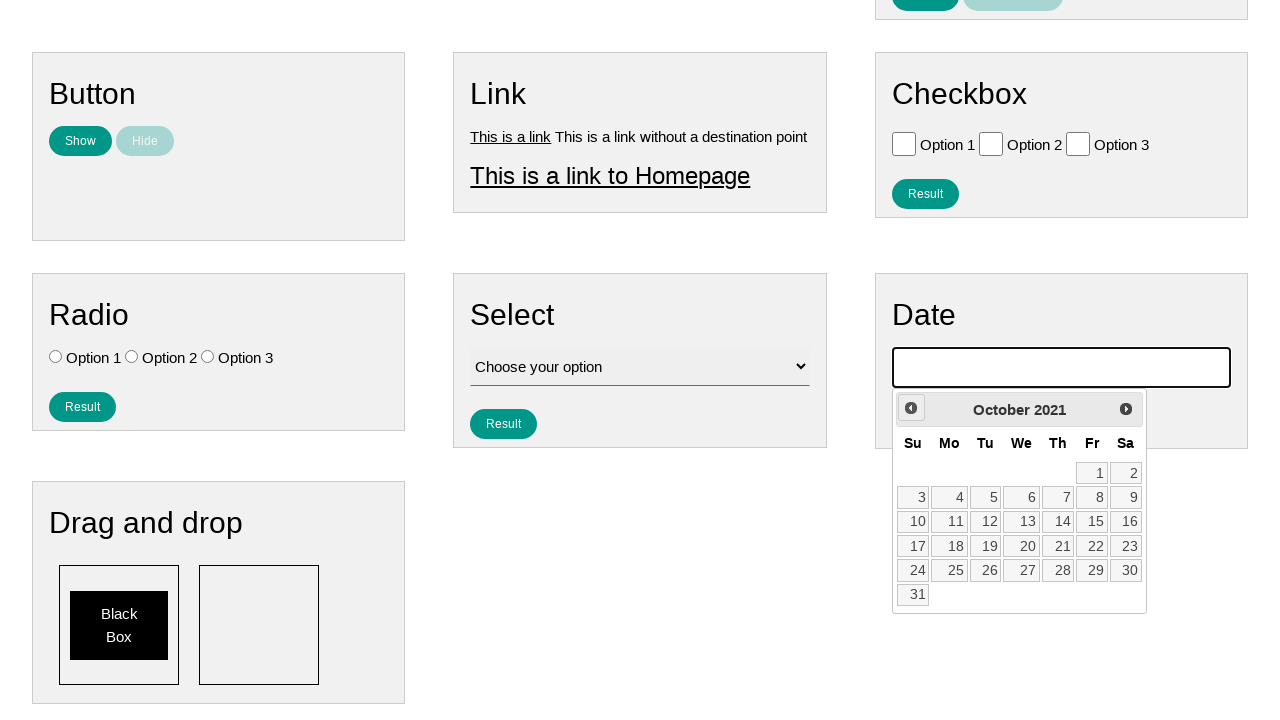

Waited for month transition to complete
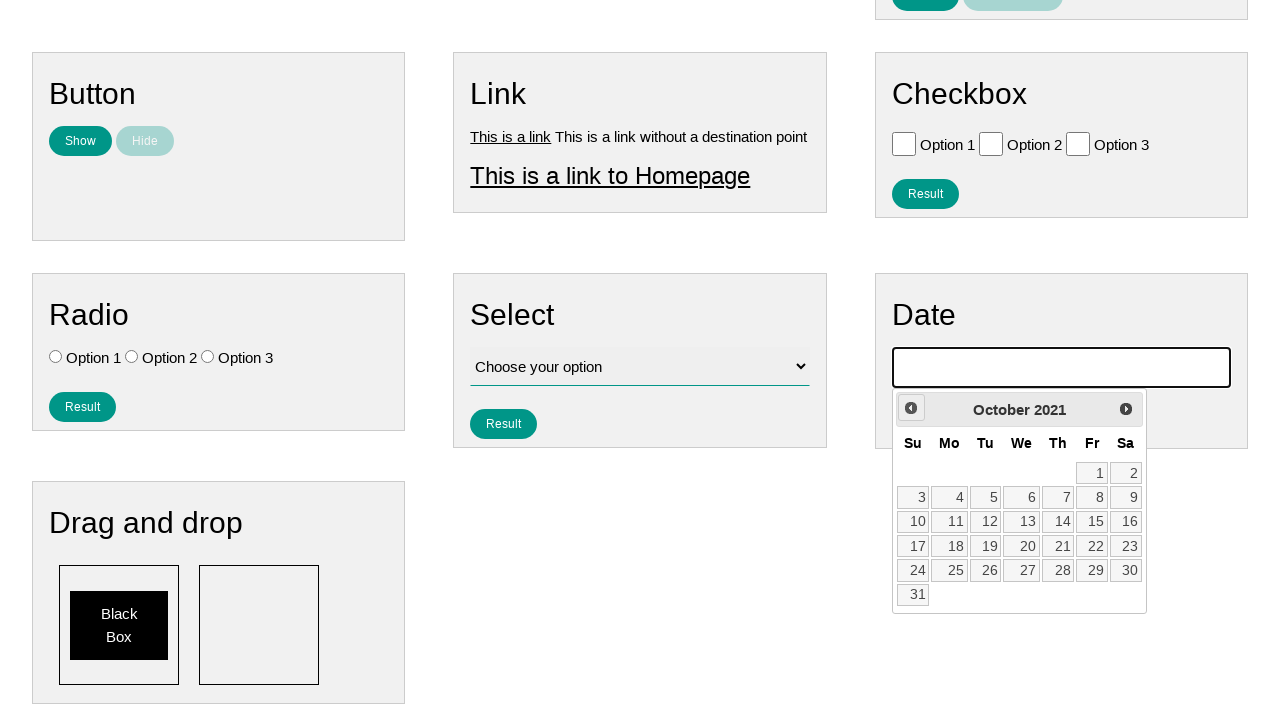

Clicked previous month button (iteration 54 of 141) to navigate backwards through months towards July 2007 at (911, 408) on xpath=//*[contains(@class, 'ui-datepicker-prev')]
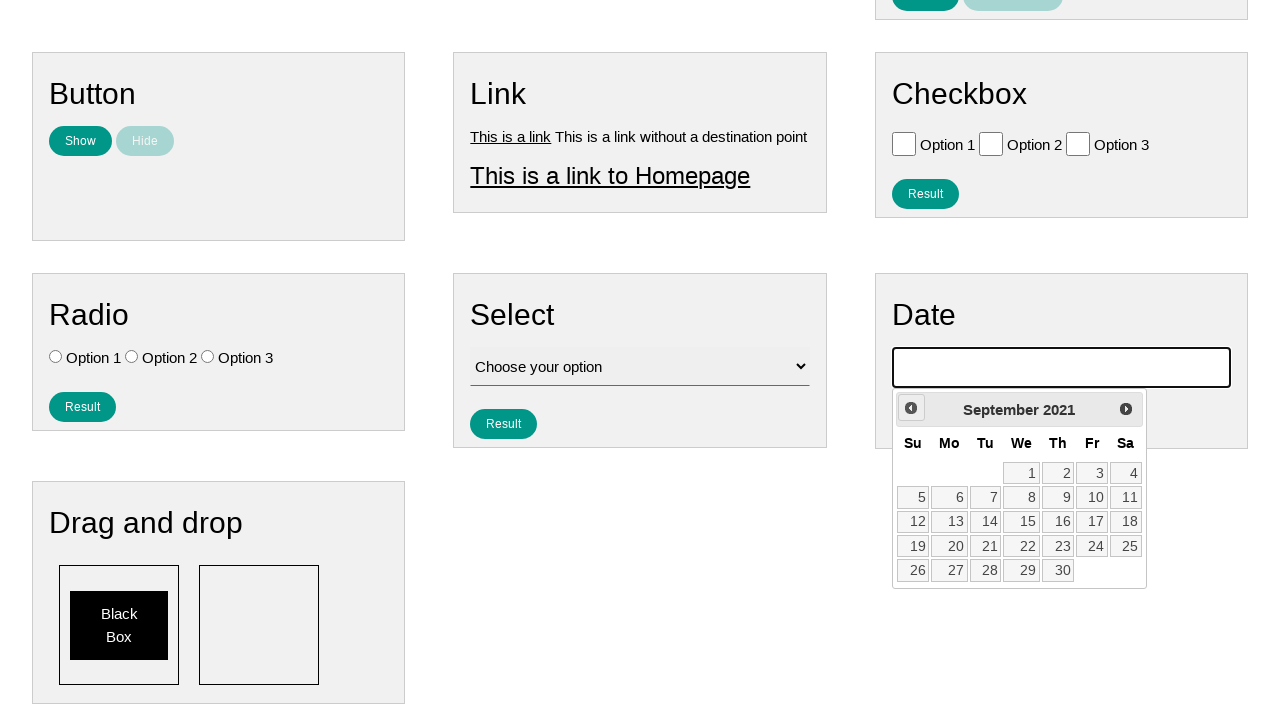

Waited for month transition to complete
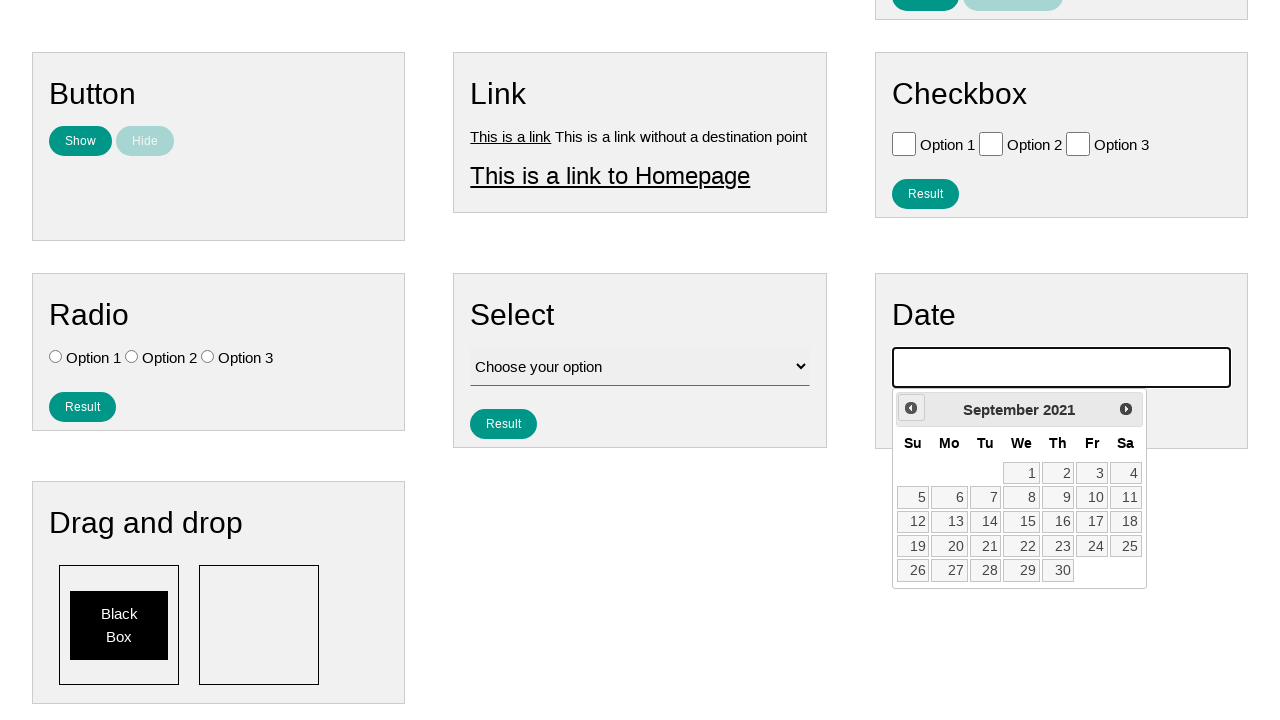

Clicked previous month button (iteration 55 of 141) to navigate backwards through months towards July 2007 at (911, 408) on xpath=//*[contains(@class, 'ui-datepicker-prev')]
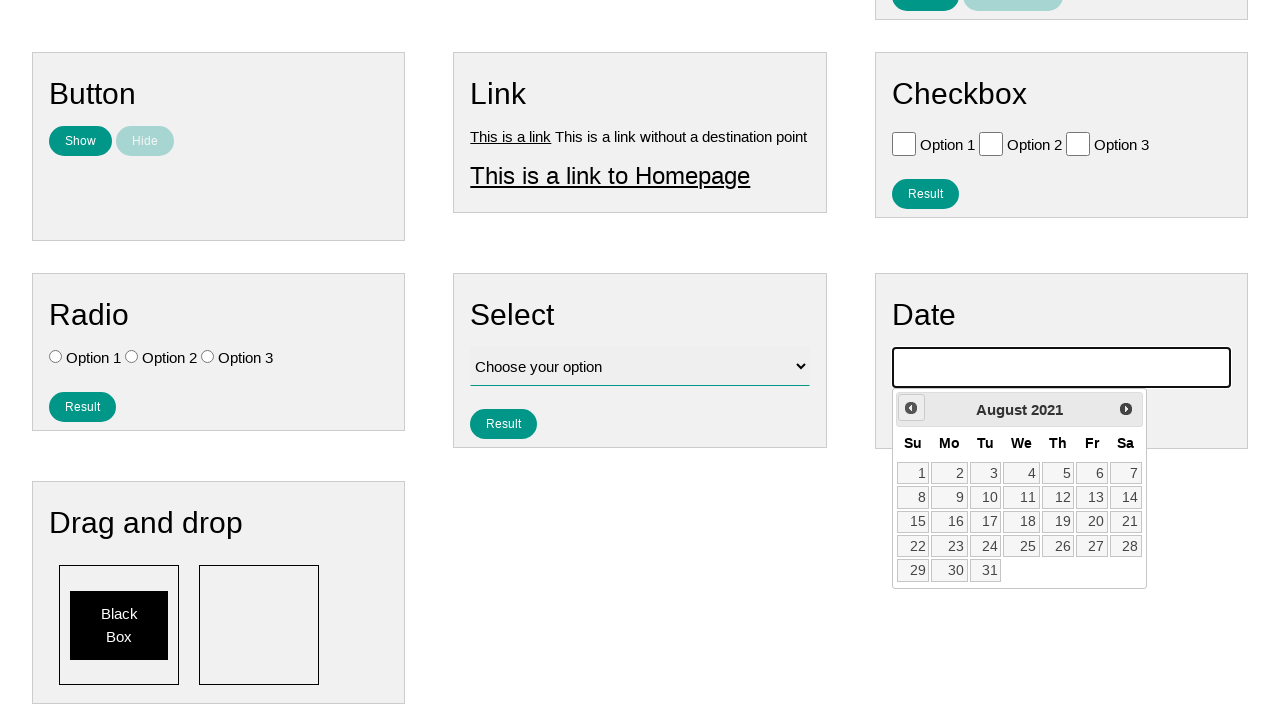

Waited for month transition to complete
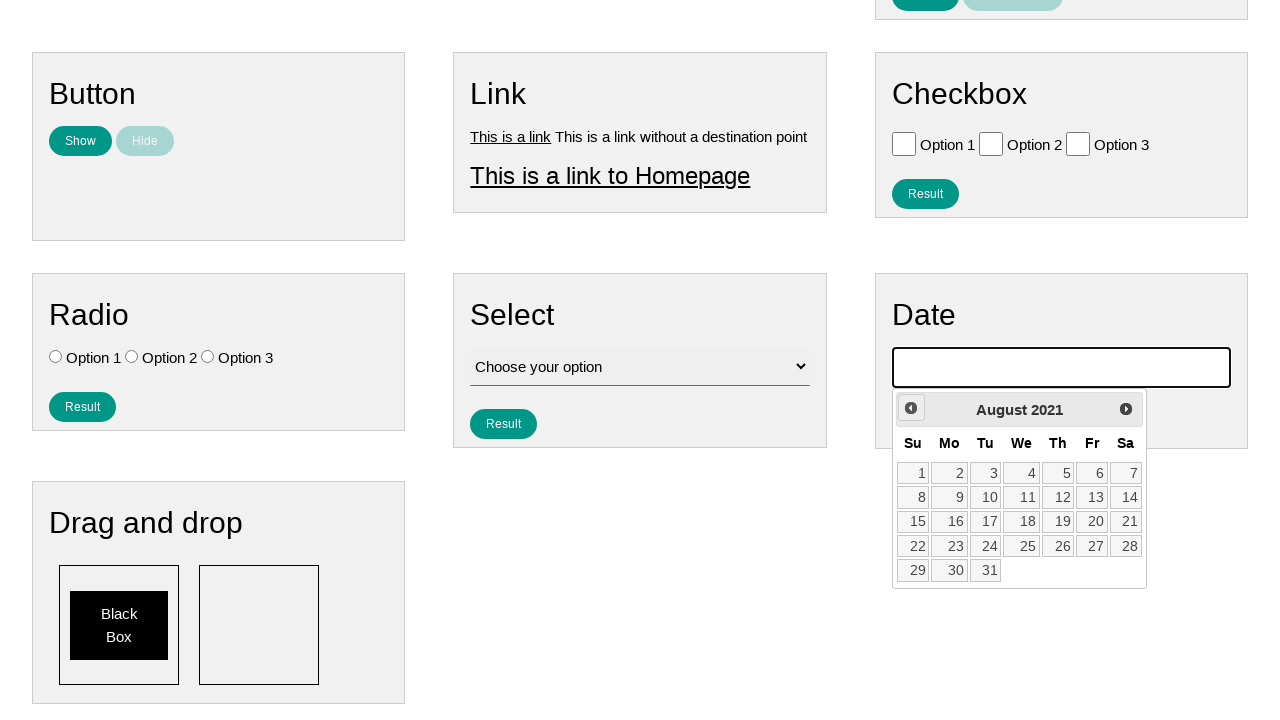

Clicked previous month button (iteration 56 of 141) to navigate backwards through months towards July 2007 at (911, 408) on xpath=//*[contains(@class, 'ui-datepicker-prev')]
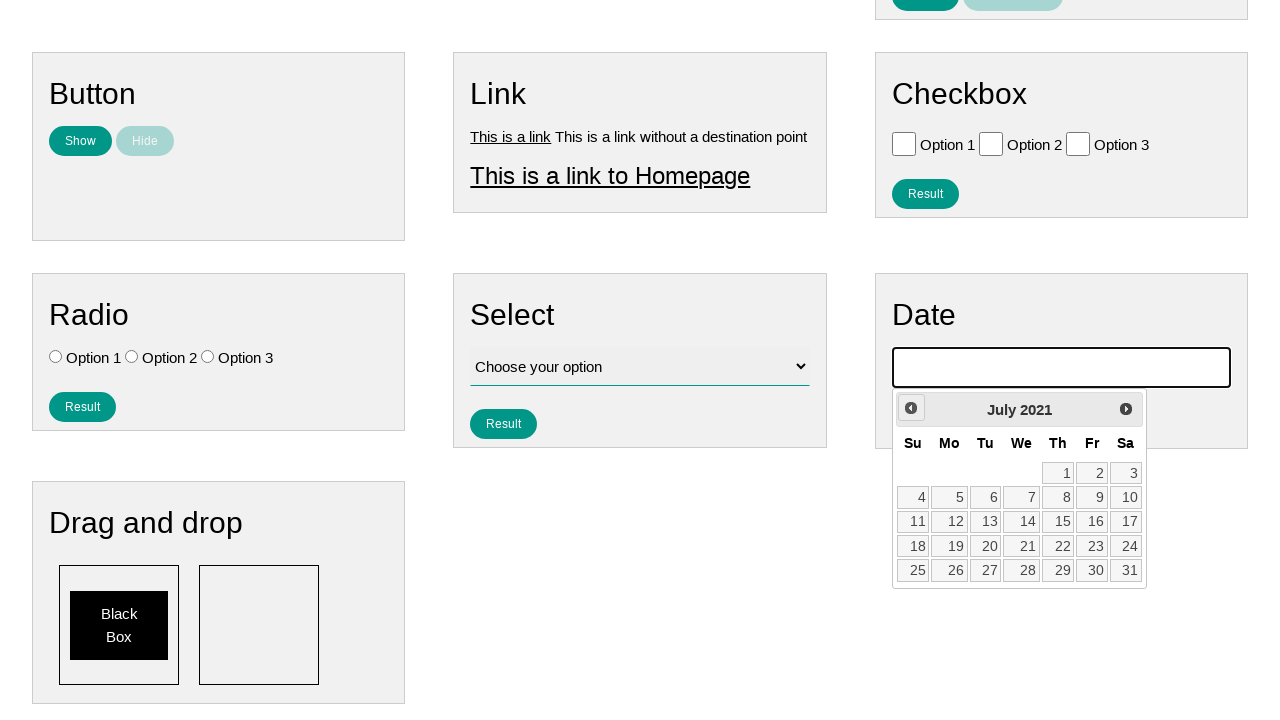

Waited for month transition to complete
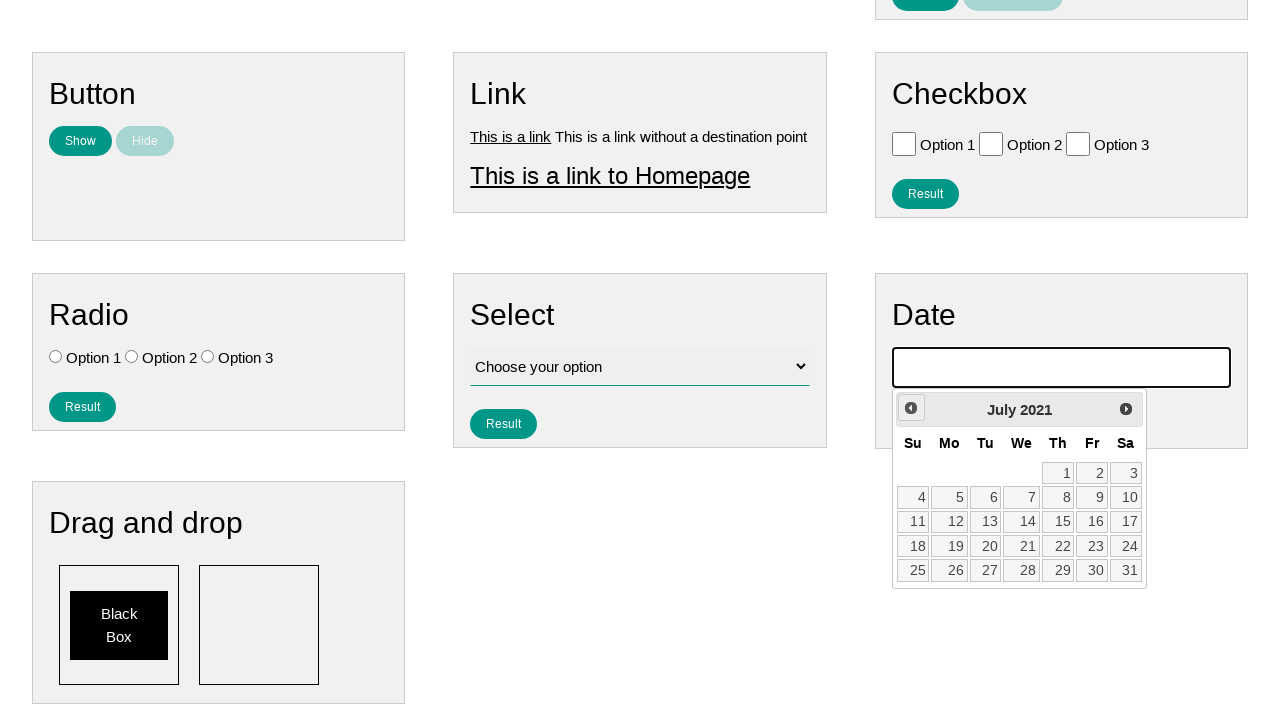

Clicked previous month button (iteration 57 of 141) to navigate backwards through months towards July 2007 at (911, 408) on xpath=//*[contains(@class, 'ui-datepicker-prev')]
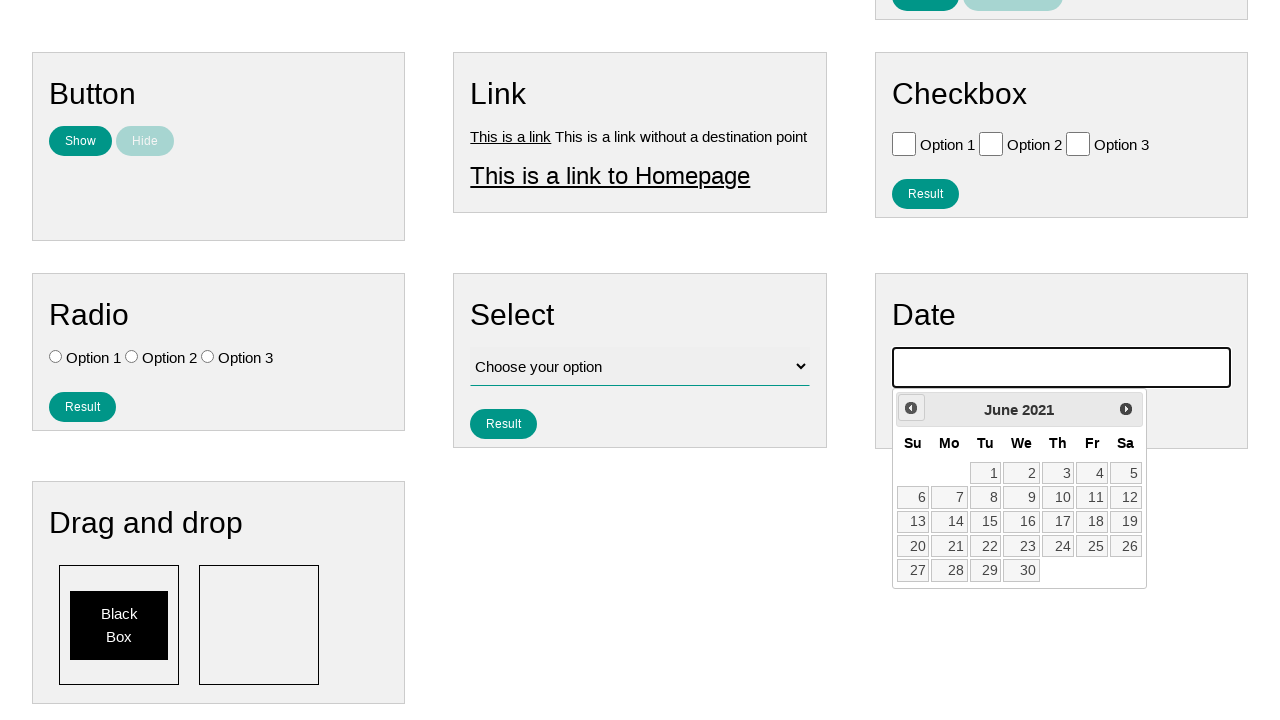

Waited for month transition to complete
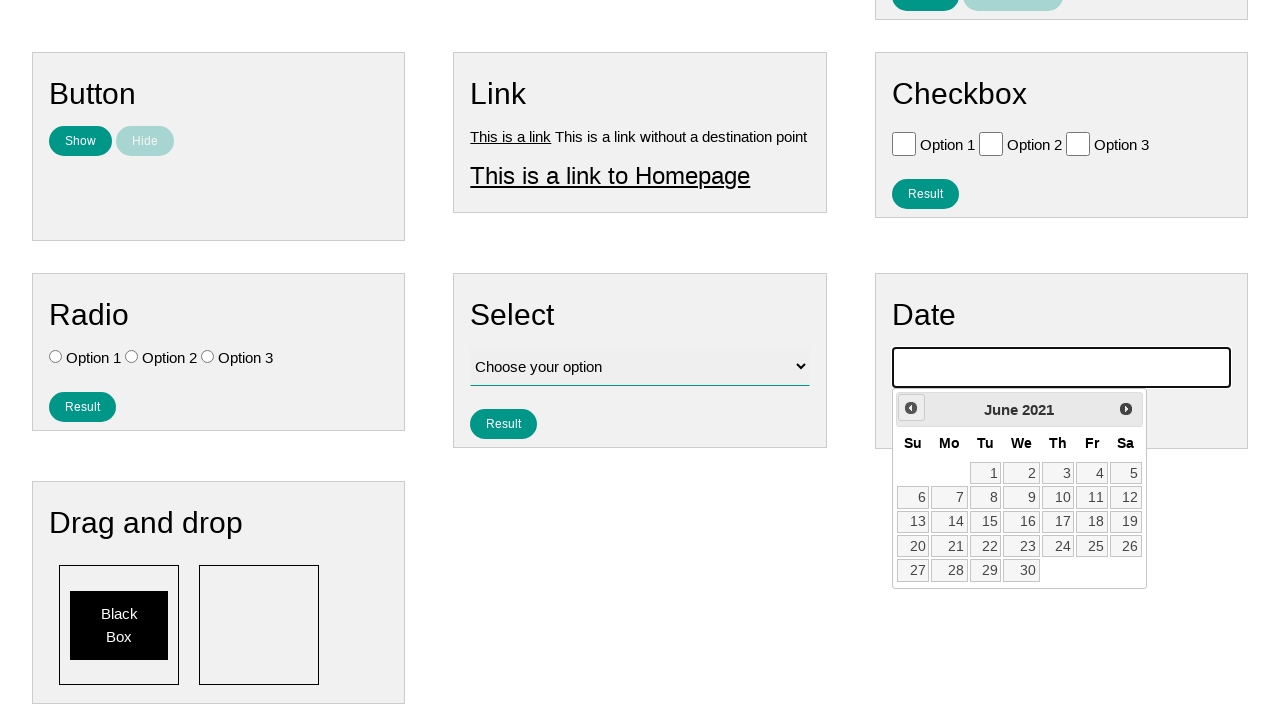

Clicked previous month button (iteration 58 of 141) to navigate backwards through months towards July 2007 at (911, 408) on xpath=//*[contains(@class, 'ui-datepicker-prev')]
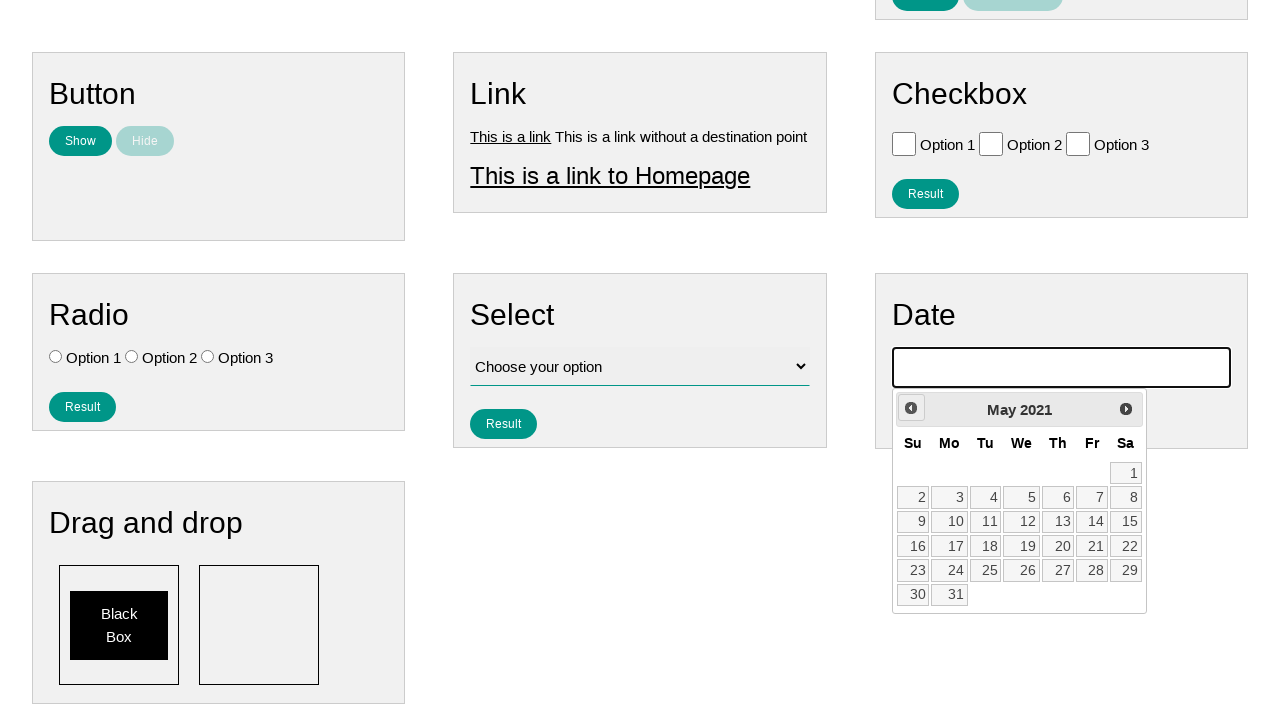

Waited for month transition to complete
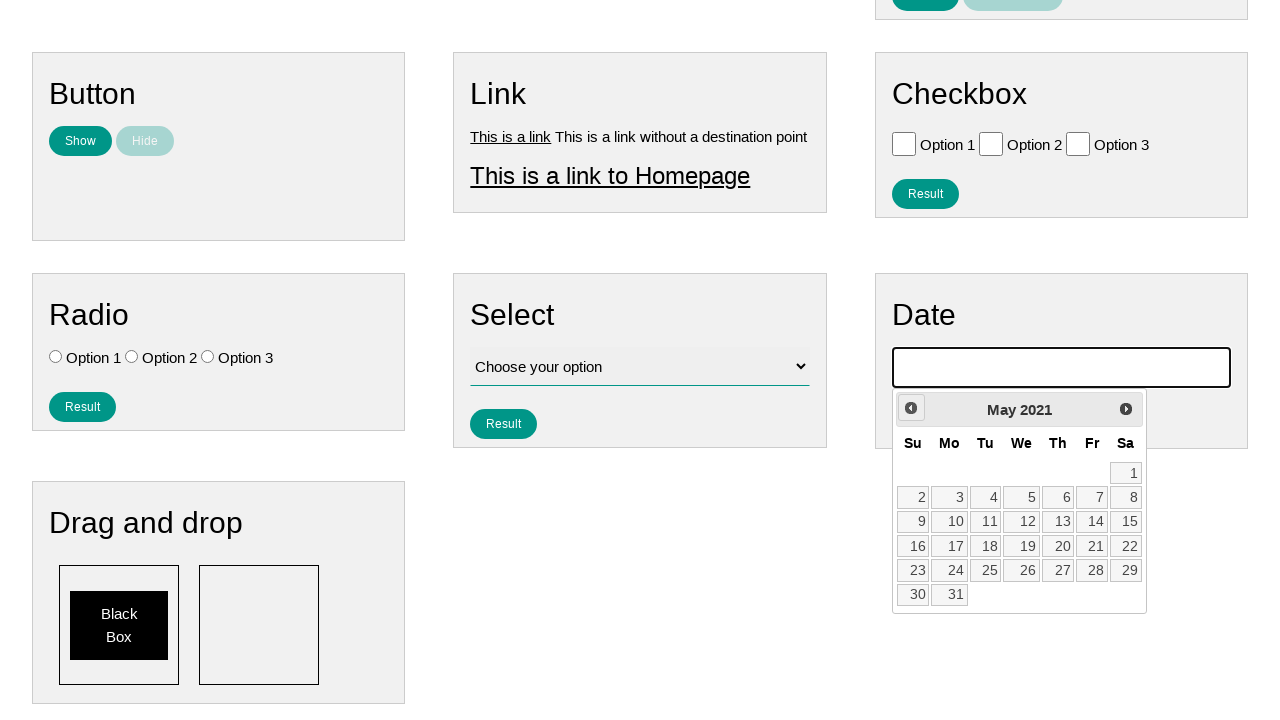

Clicked previous month button (iteration 59 of 141) to navigate backwards through months towards July 2007 at (911, 408) on xpath=//*[contains(@class, 'ui-datepicker-prev')]
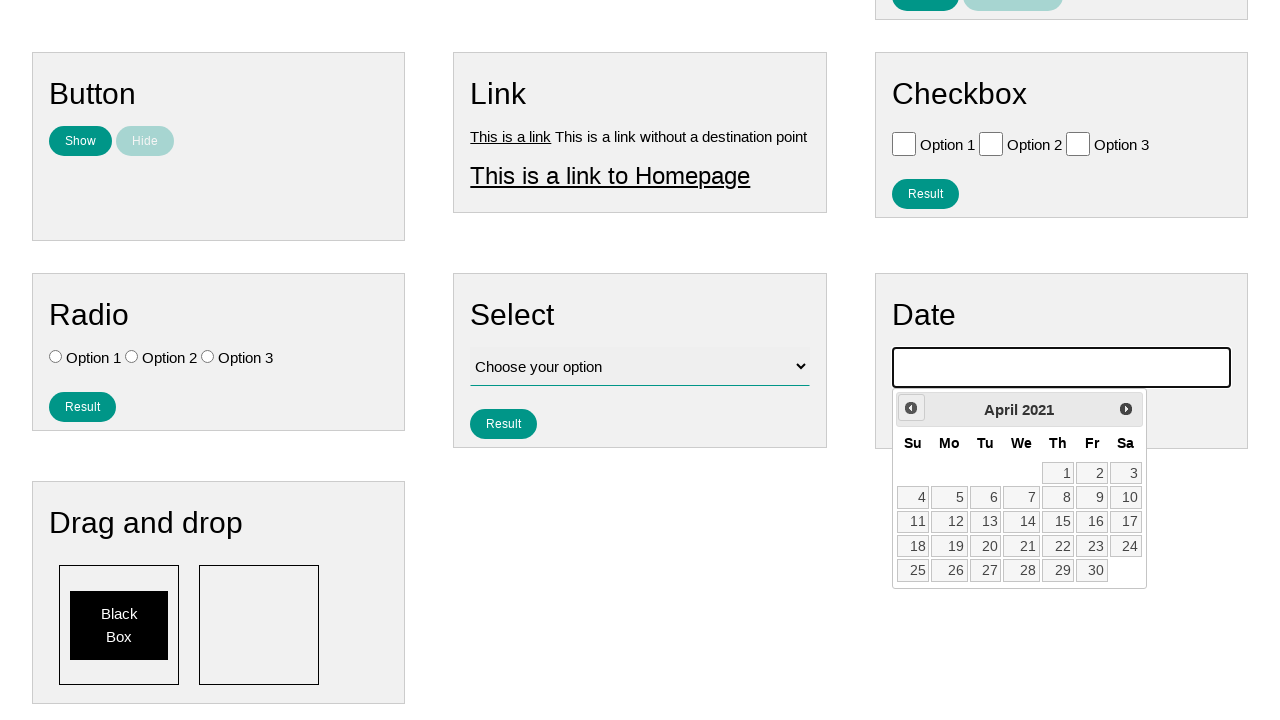

Waited for month transition to complete
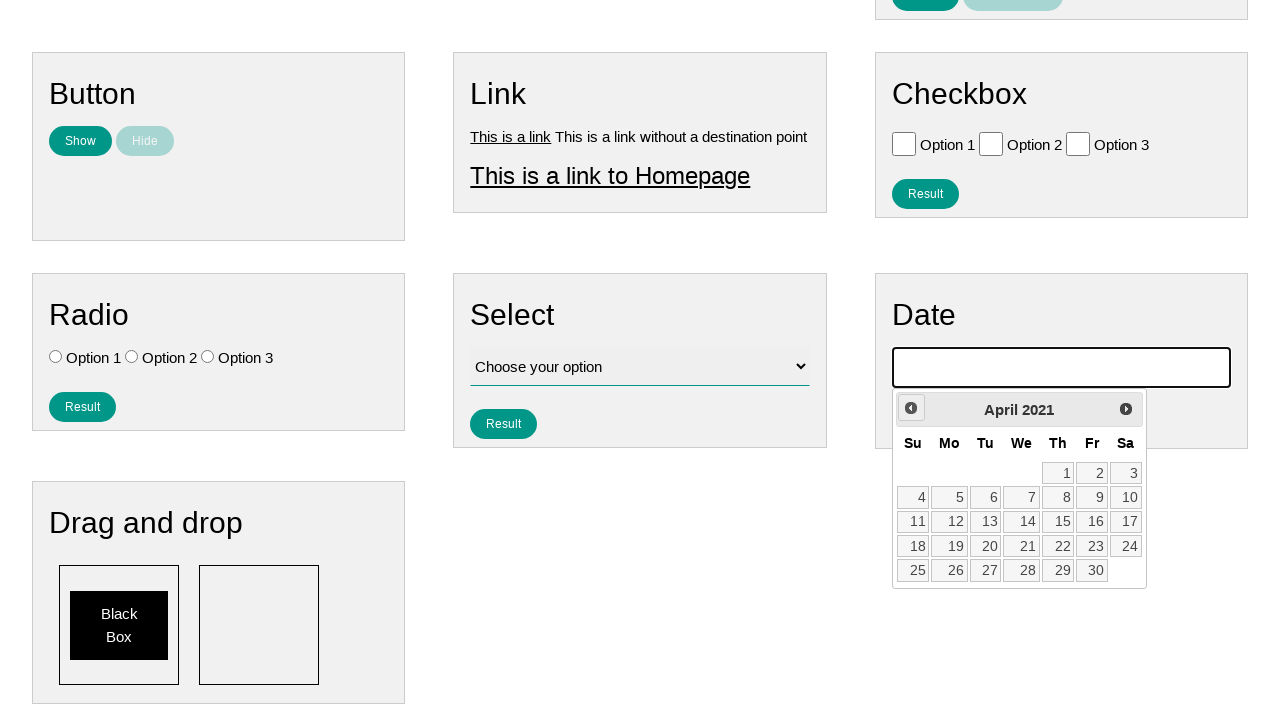

Clicked previous month button (iteration 60 of 141) to navigate backwards through months towards July 2007 at (911, 408) on xpath=//*[contains(@class, 'ui-datepicker-prev')]
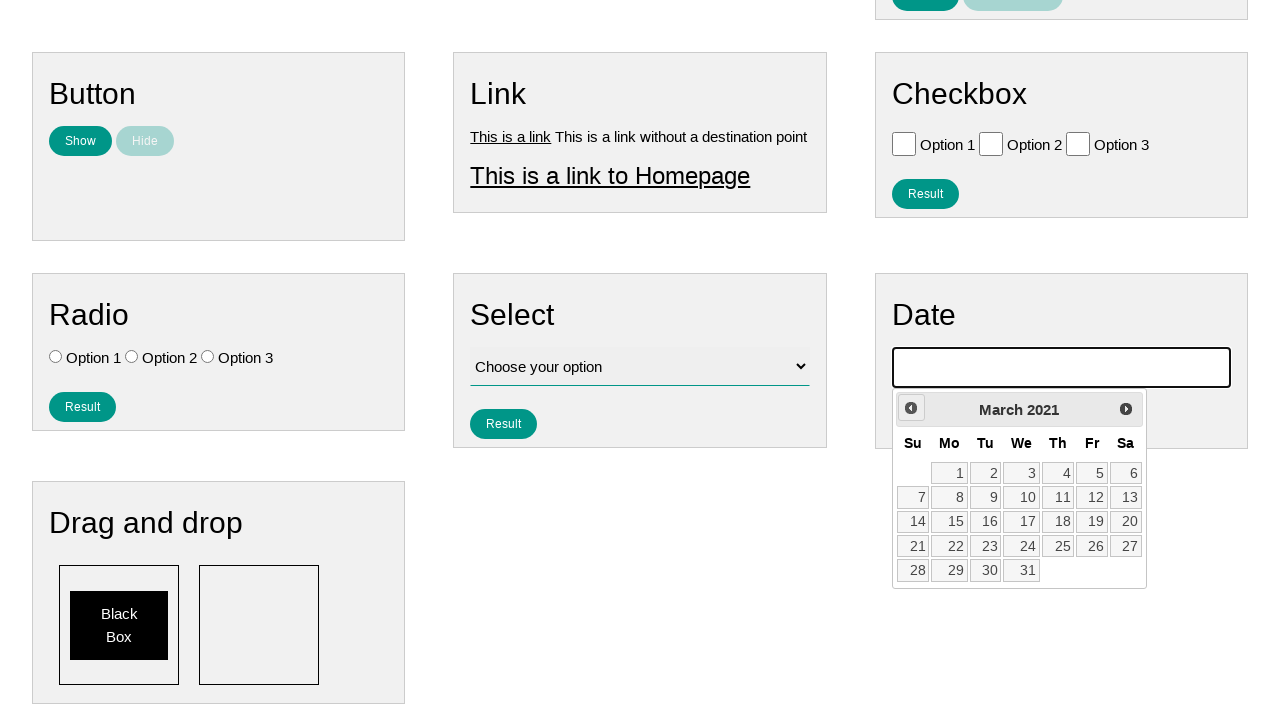

Waited for month transition to complete
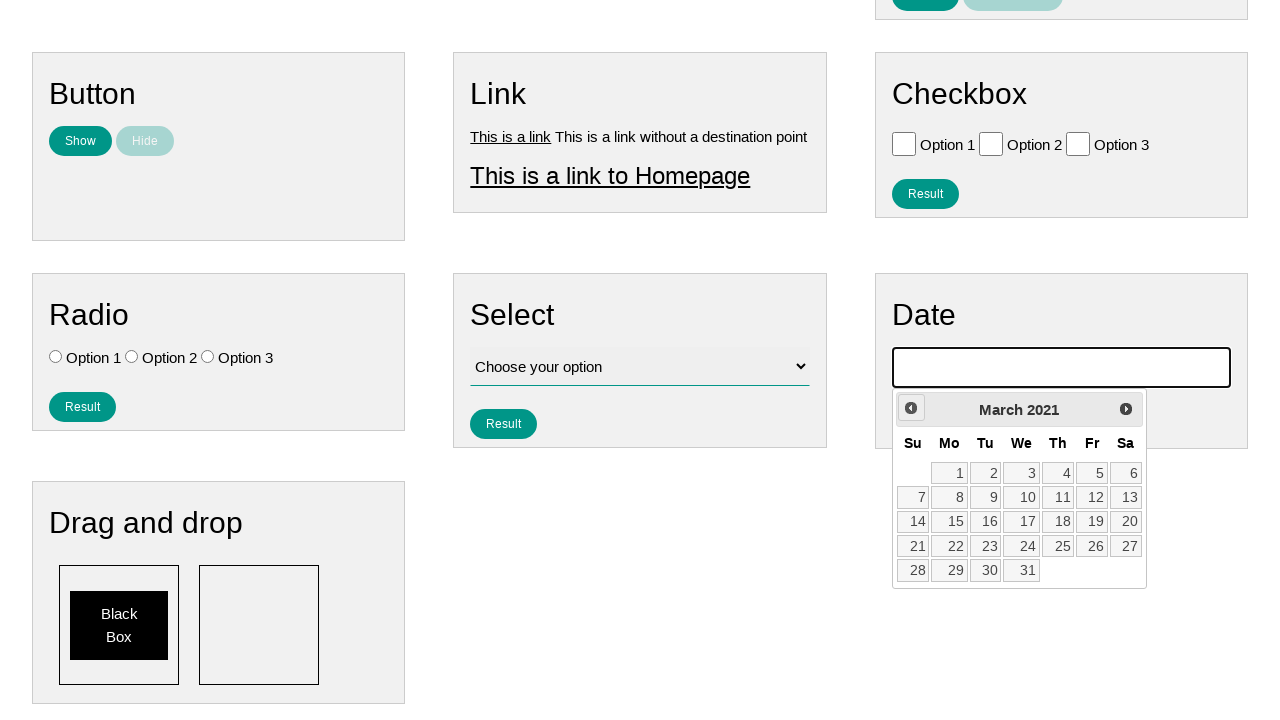

Clicked previous month button (iteration 61 of 141) to navigate backwards through months towards July 2007 at (911, 408) on xpath=//*[contains(@class, 'ui-datepicker-prev')]
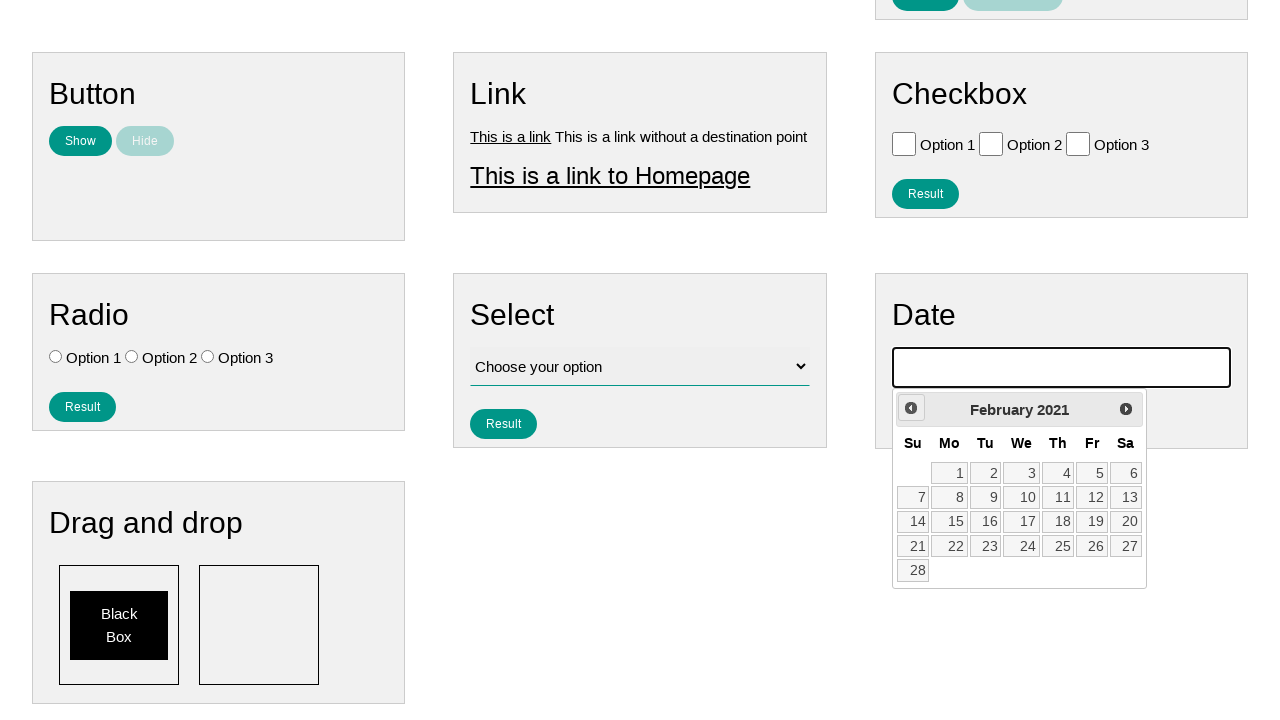

Waited for month transition to complete
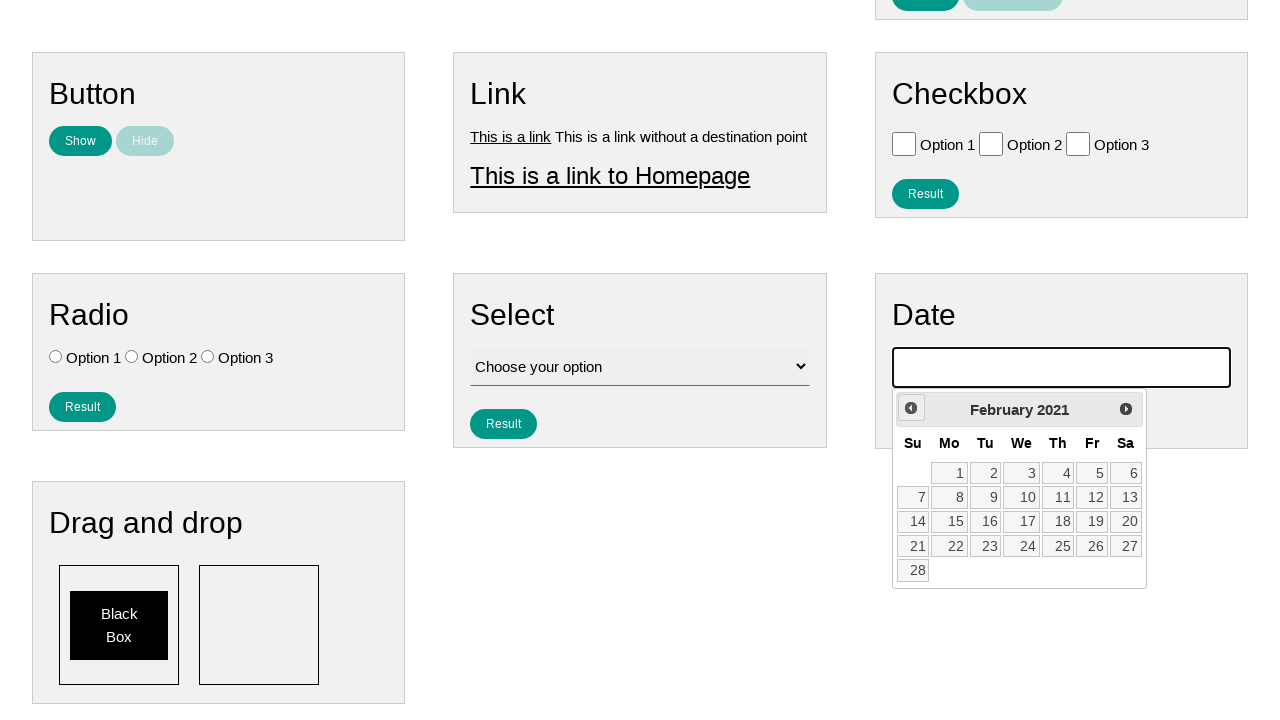

Clicked previous month button (iteration 62 of 141) to navigate backwards through months towards July 2007 at (911, 408) on xpath=//*[contains(@class, 'ui-datepicker-prev')]
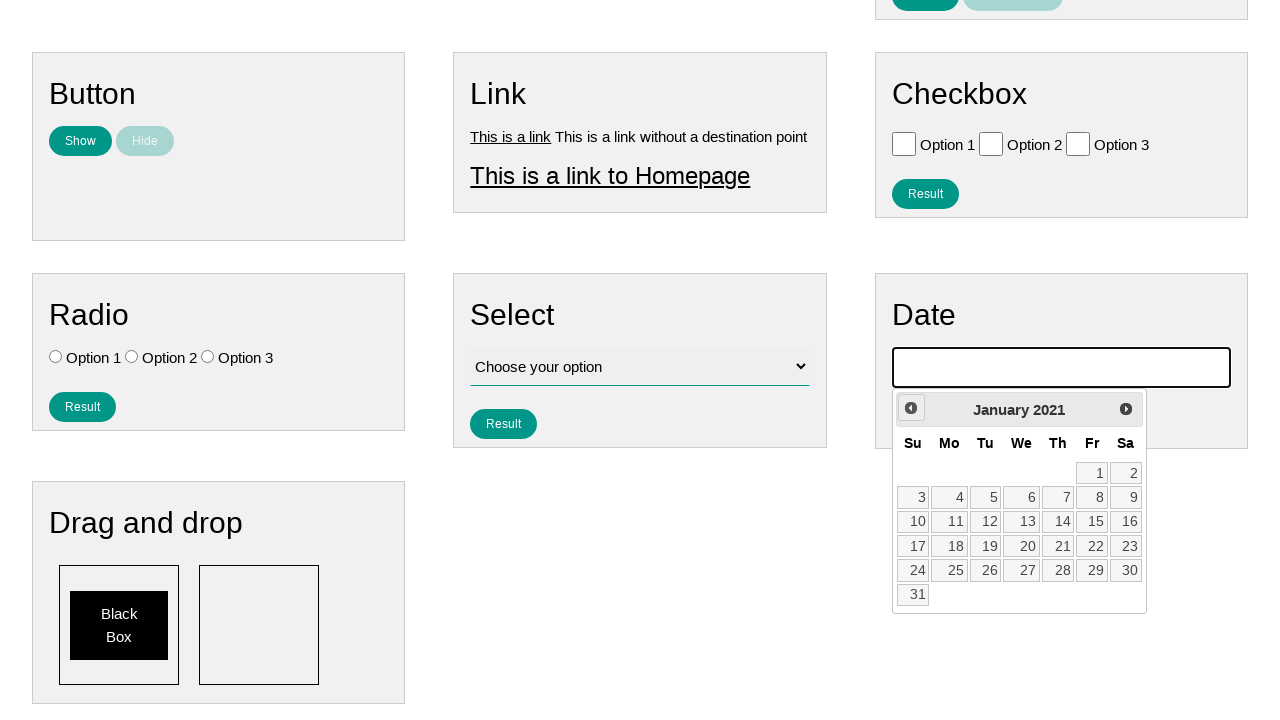

Waited for month transition to complete
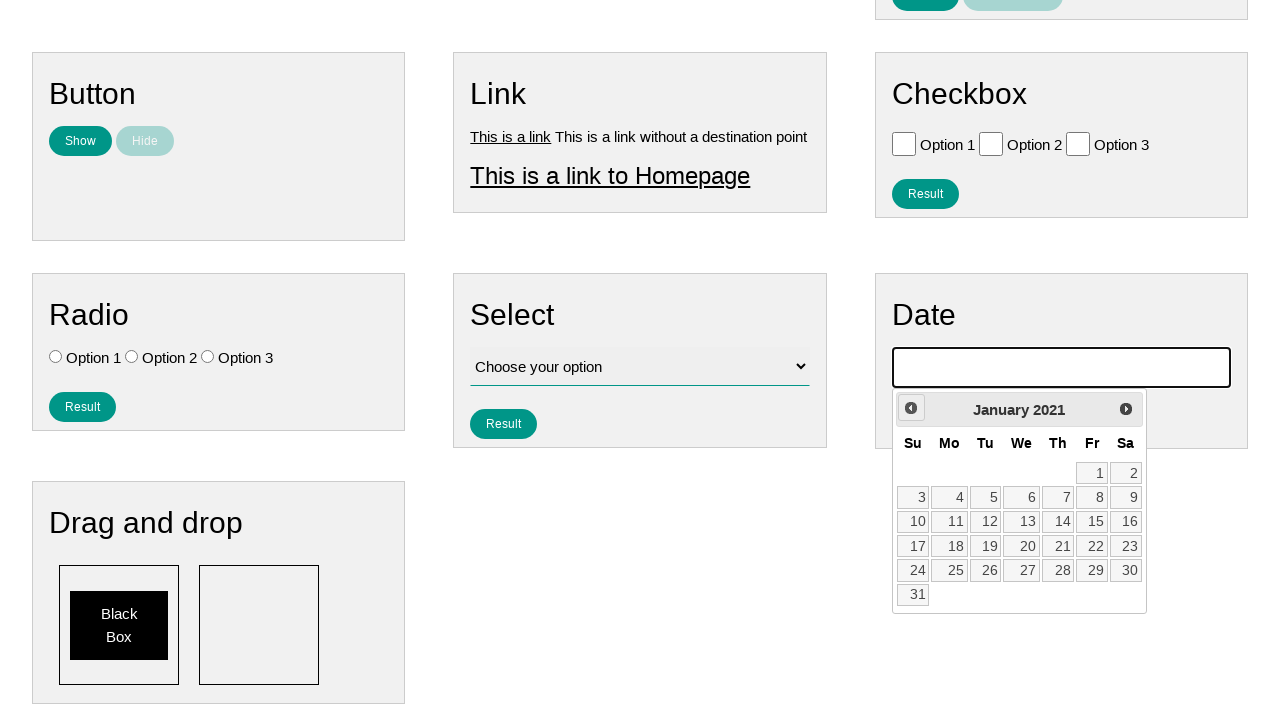

Clicked previous month button (iteration 63 of 141) to navigate backwards through months towards July 2007 at (911, 408) on xpath=//*[contains(@class, 'ui-datepicker-prev')]
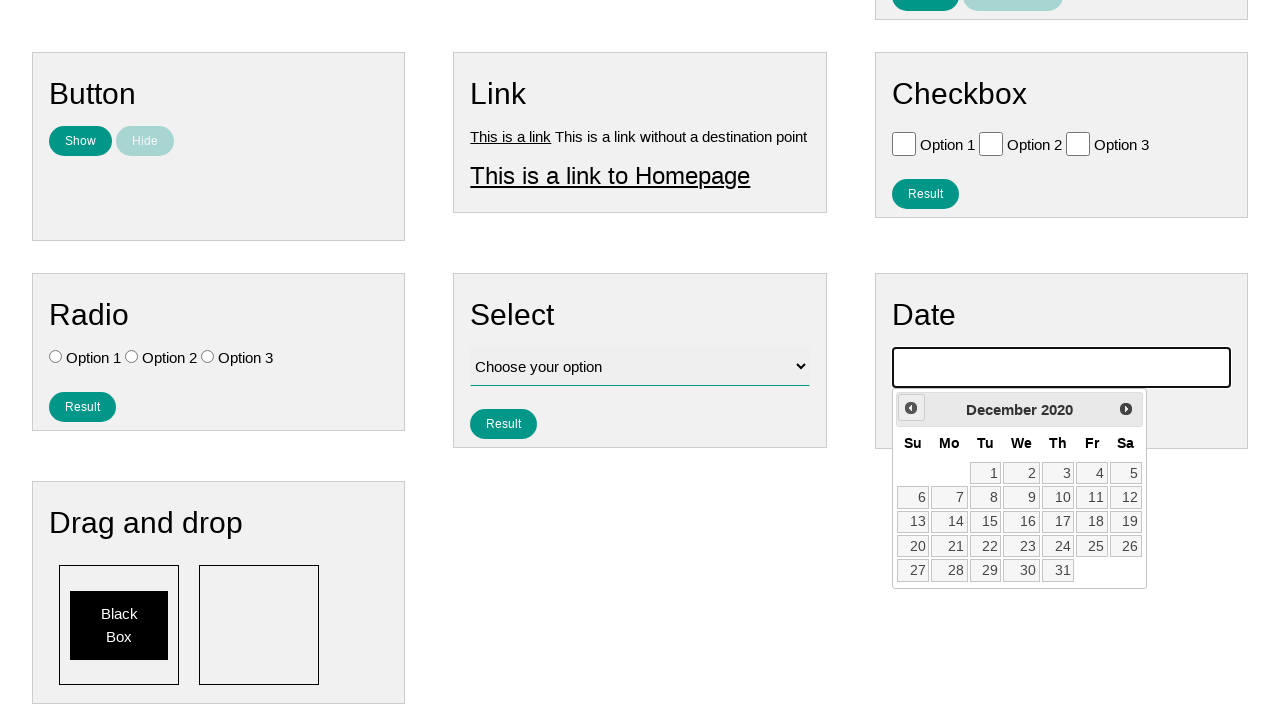

Waited for month transition to complete
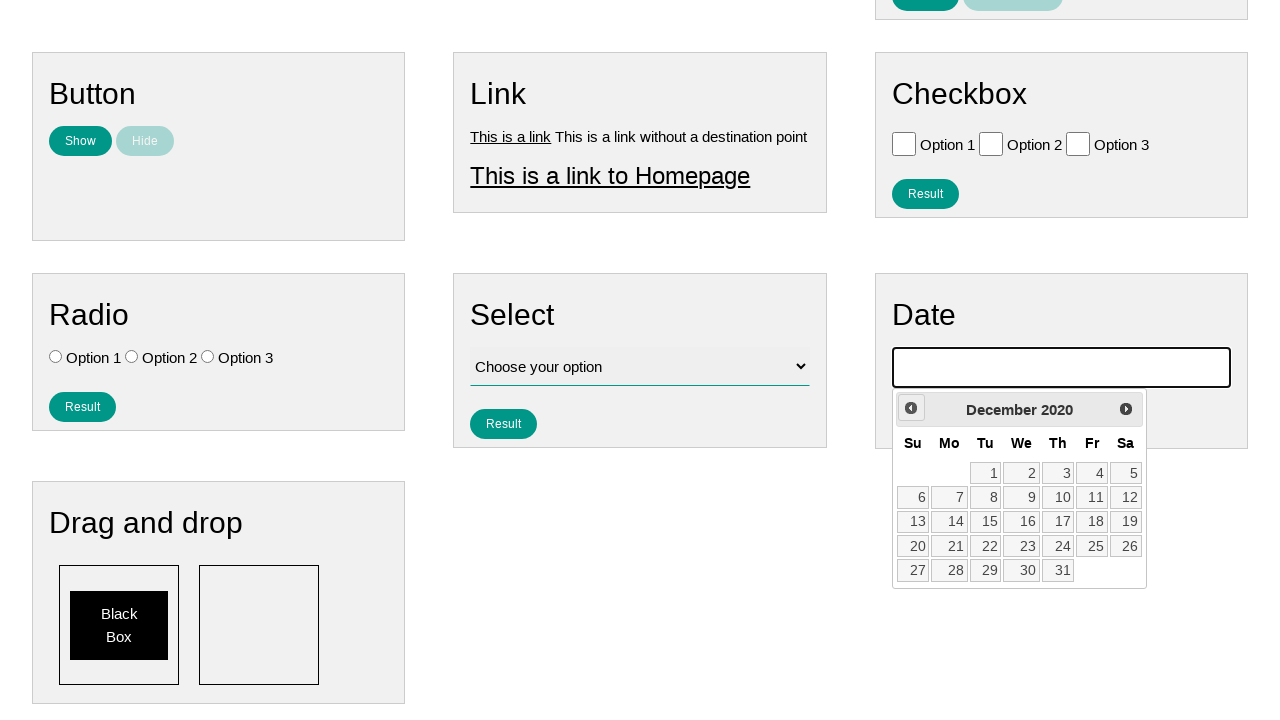

Clicked previous month button (iteration 64 of 141) to navigate backwards through months towards July 2007 at (911, 408) on xpath=//*[contains(@class, 'ui-datepicker-prev')]
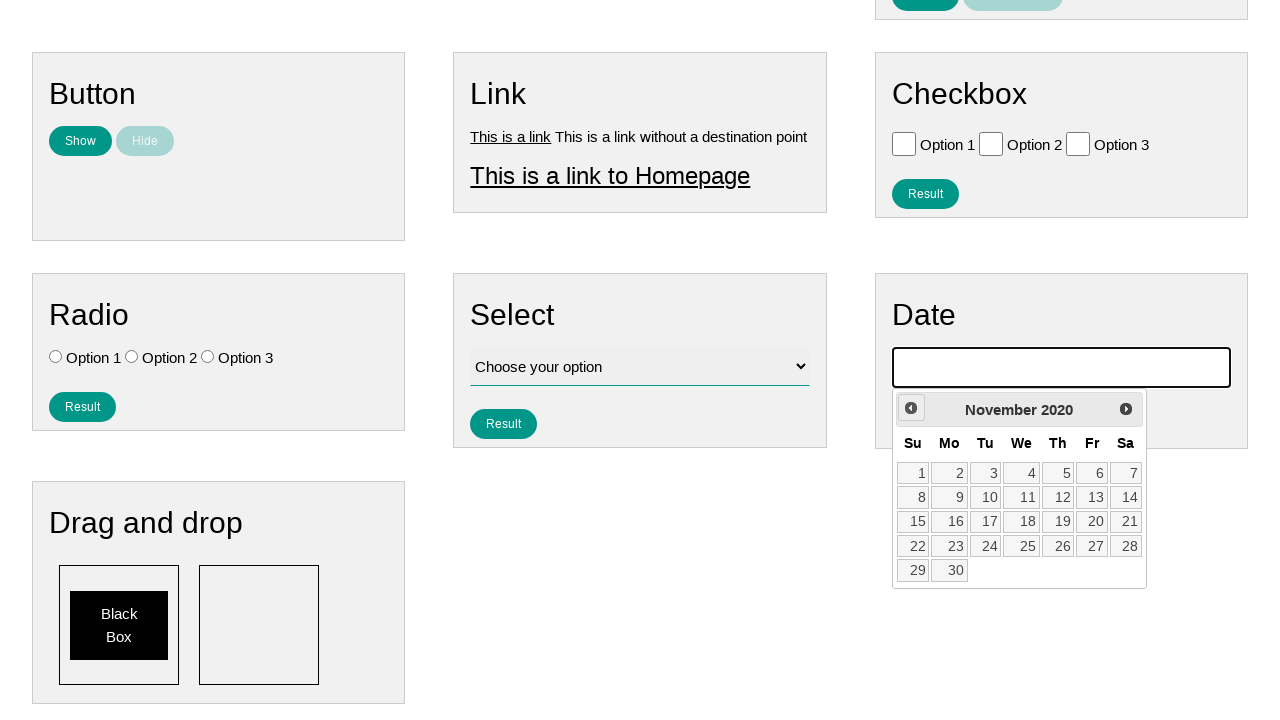

Waited for month transition to complete
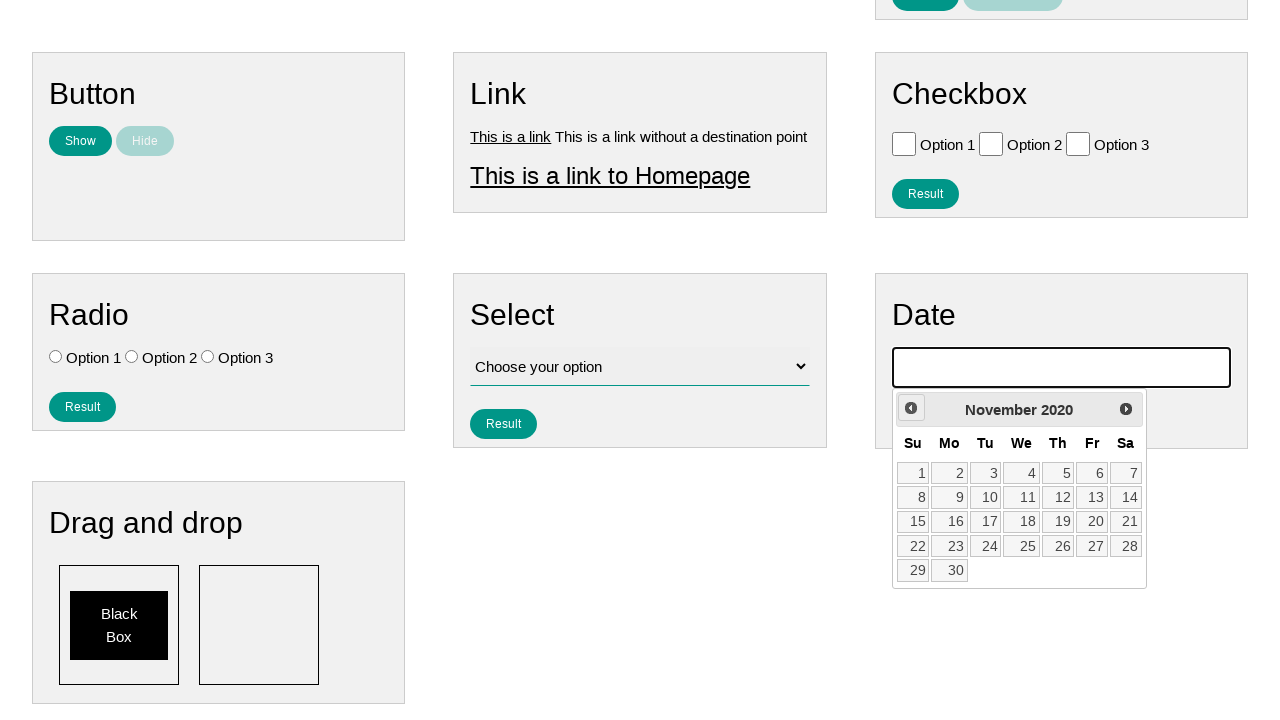

Clicked previous month button (iteration 65 of 141) to navigate backwards through months towards July 2007 at (911, 408) on xpath=//*[contains(@class, 'ui-datepicker-prev')]
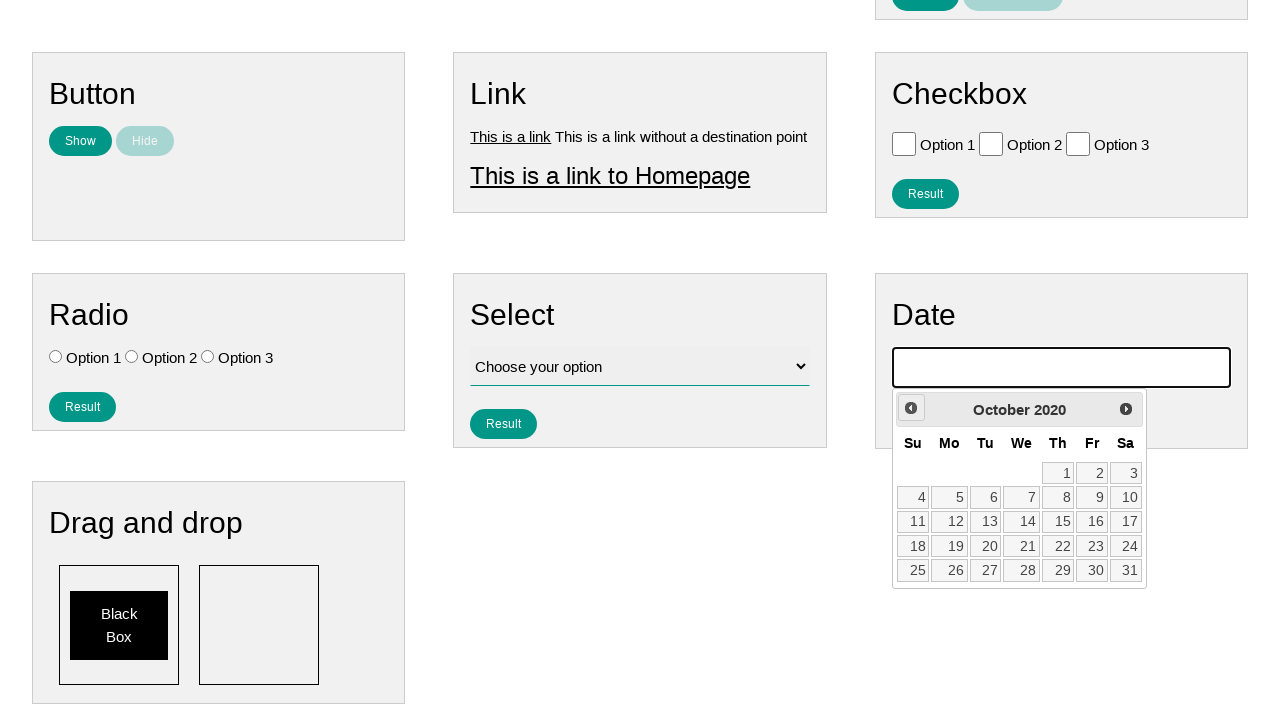

Waited for month transition to complete
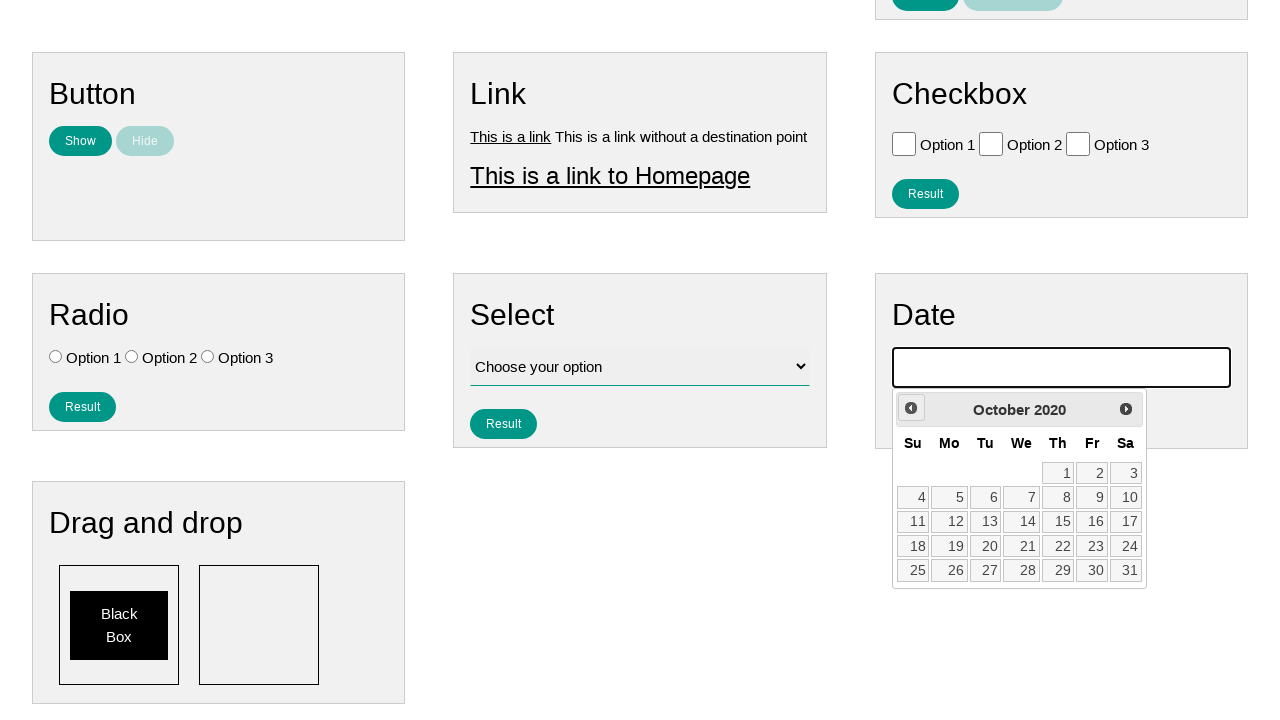

Clicked previous month button (iteration 66 of 141) to navigate backwards through months towards July 2007 at (911, 408) on xpath=//*[contains(@class, 'ui-datepicker-prev')]
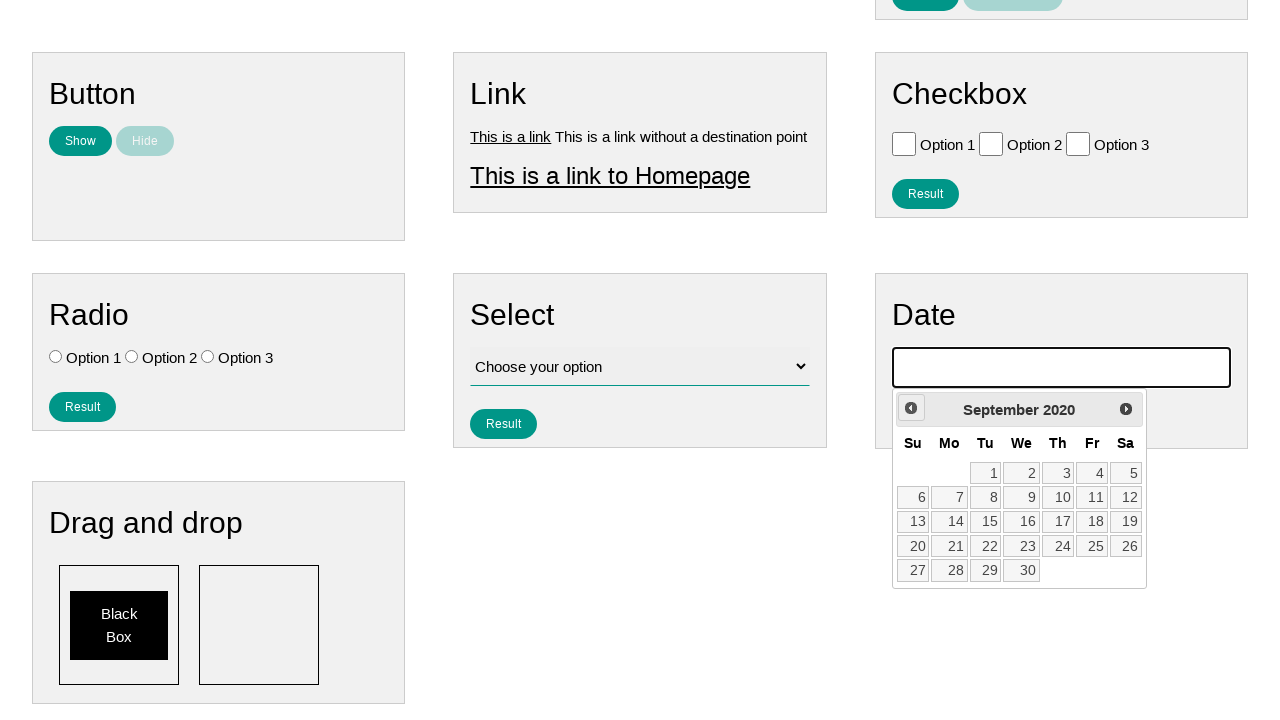

Waited for month transition to complete
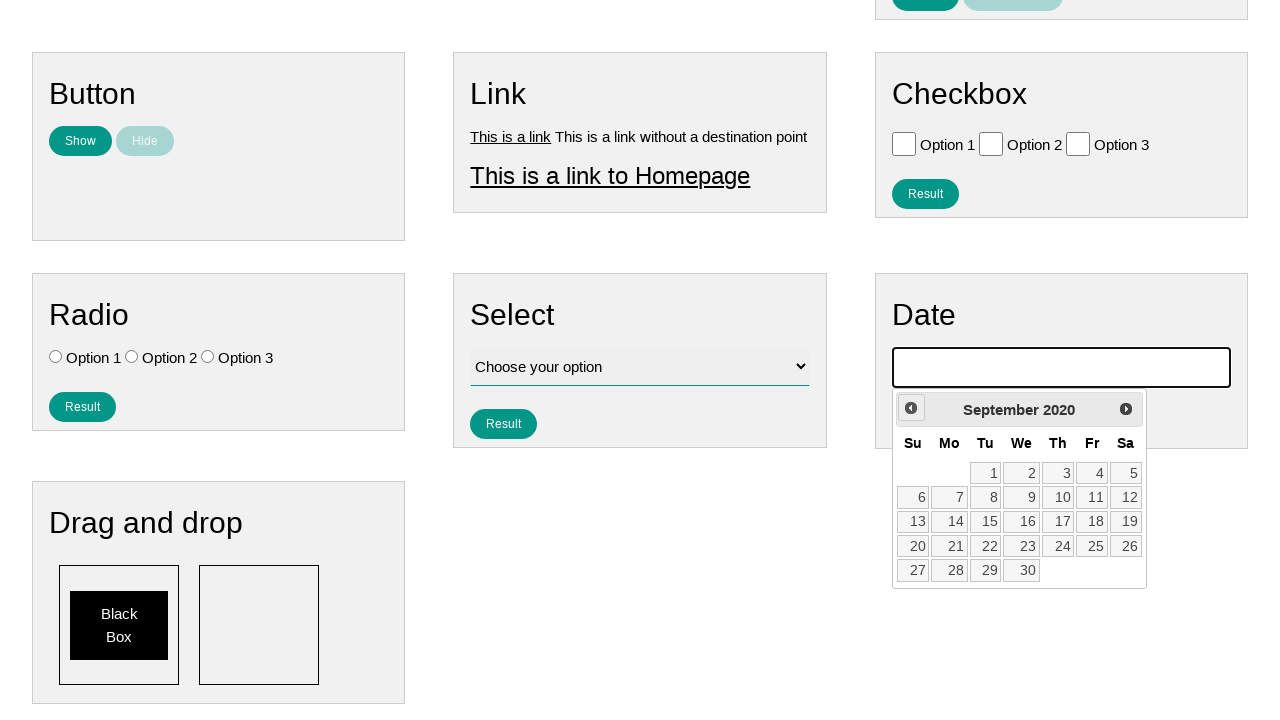

Clicked previous month button (iteration 67 of 141) to navigate backwards through months towards July 2007 at (911, 408) on xpath=//*[contains(@class, 'ui-datepicker-prev')]
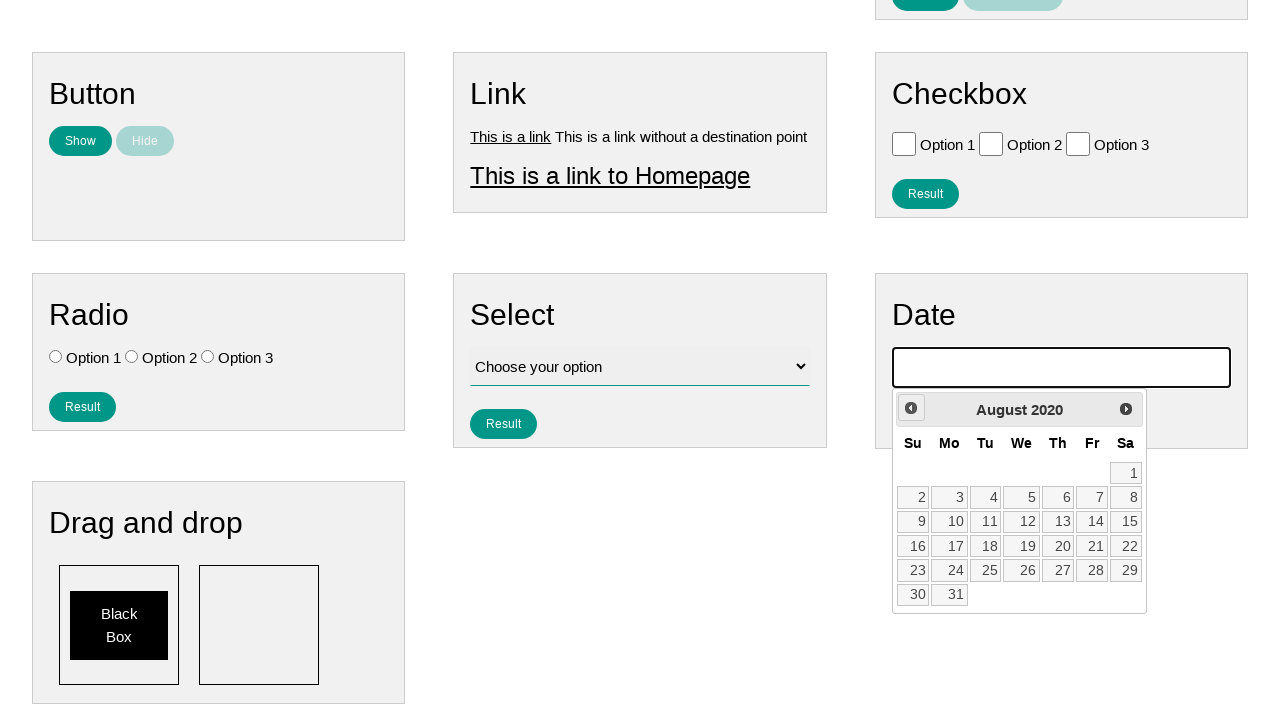

Waited for month transition to complete
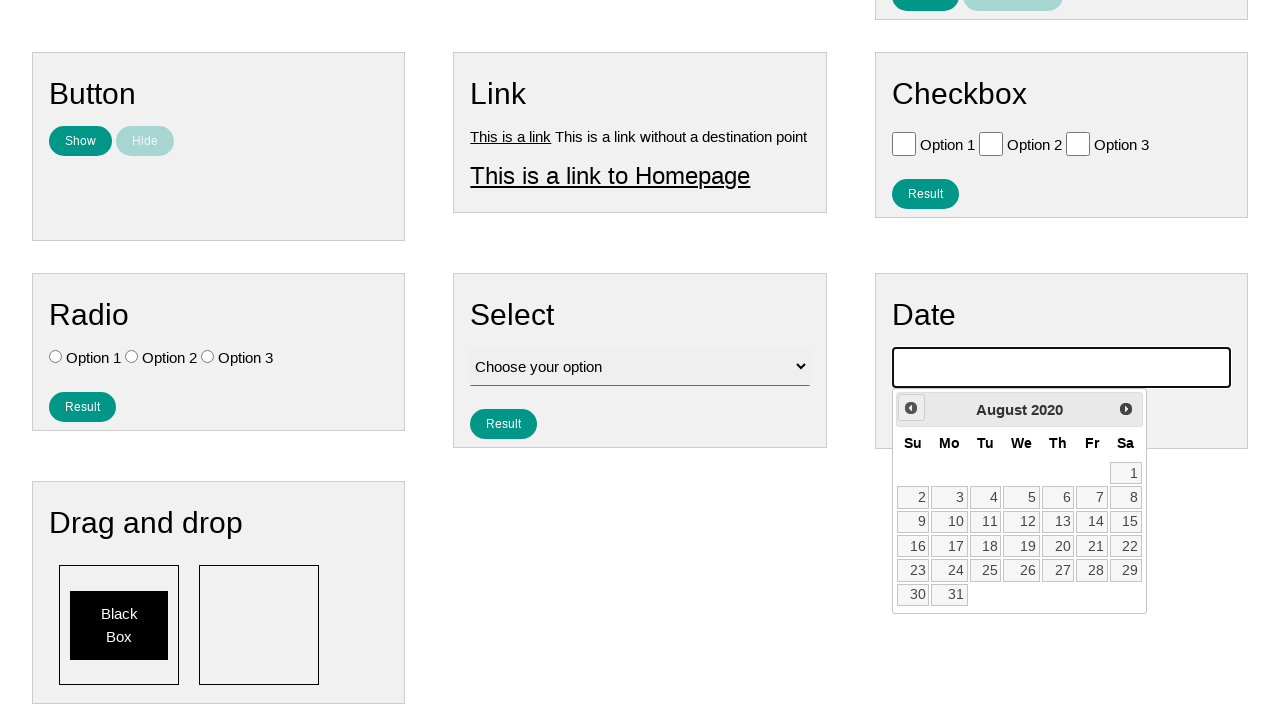

Clicked previous month button (iteration 68 of 141) to navigate backwards through months towards July 2007 at (911, 408) on xpath=//*[contains(@class, 'ui-datepicker-prev')]
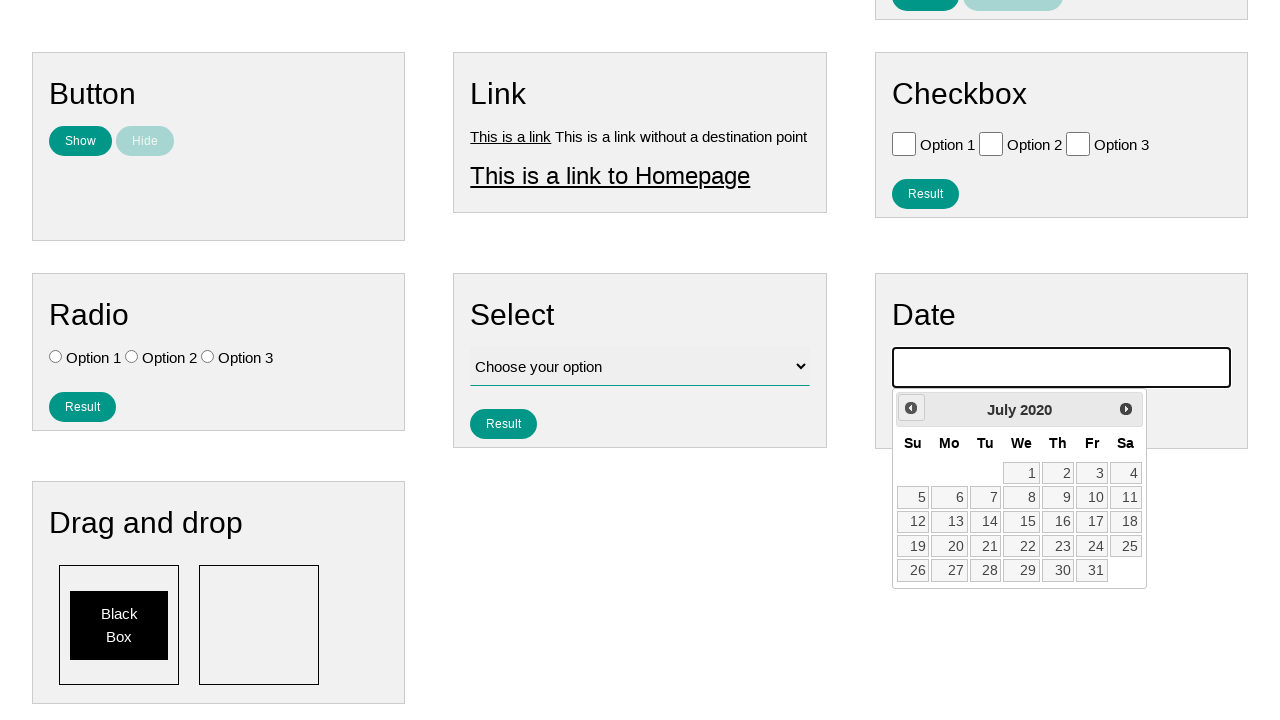

Waited for month transition to complete
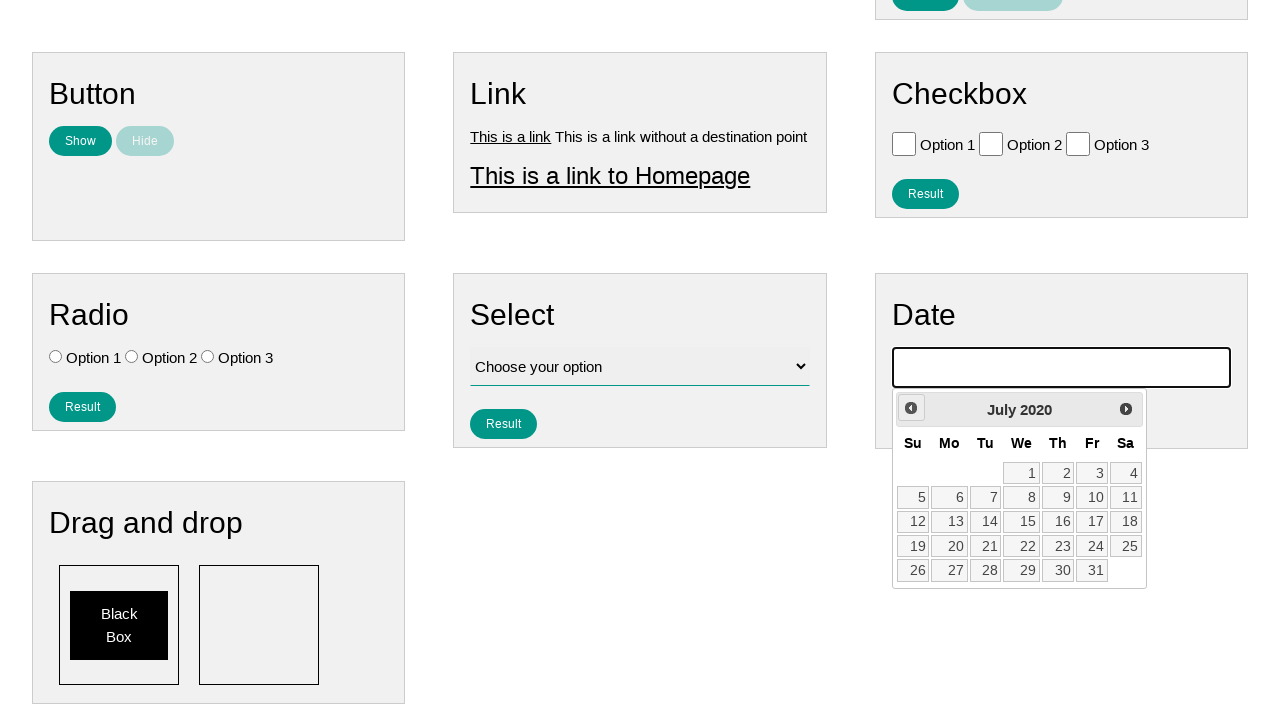

Clicked previous month button (iteration 69 of 141) to navigate backwards through months towards July 2007 at (911, 408) on xpath=//*[contains(@class, 'ui-datepicker-prev')]
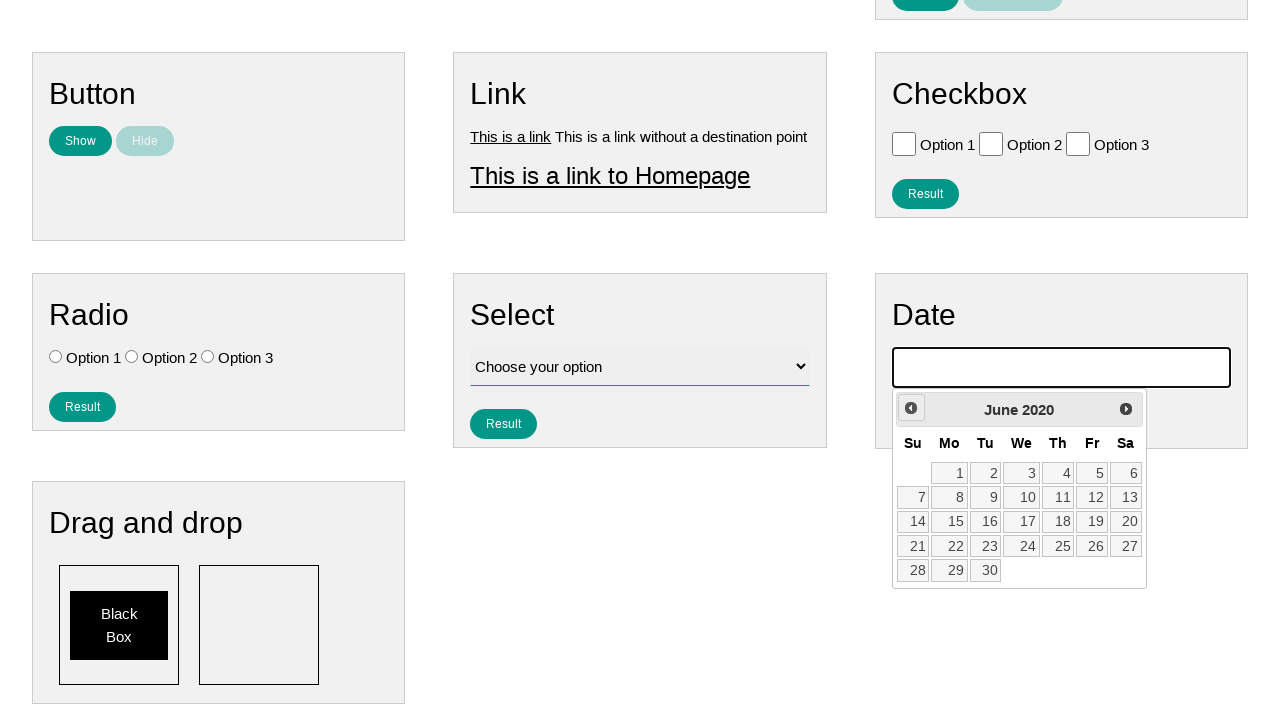

Waited for month transition to complete
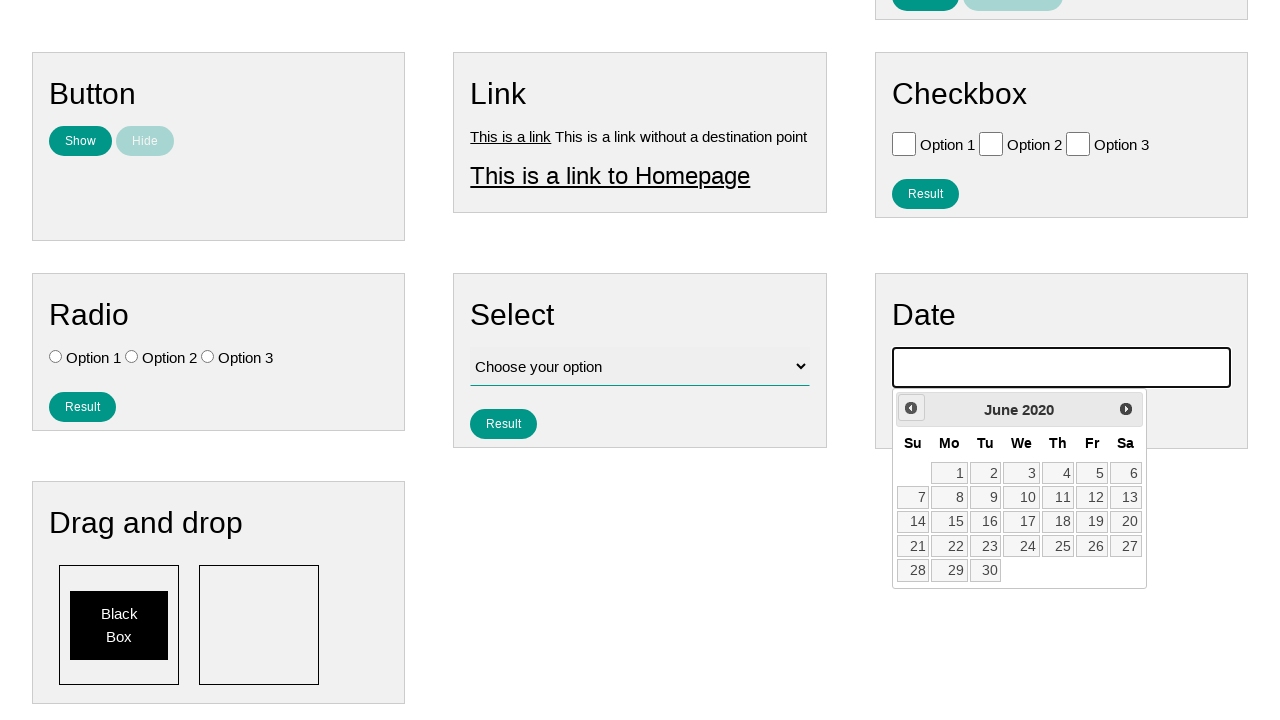

Clicked previous month button (iteration 70 of 141) to navigate backwards through months towards July 2007 at (911, 408) on xpath=//*[contains(@class, 'ui-datepicker-prev')]
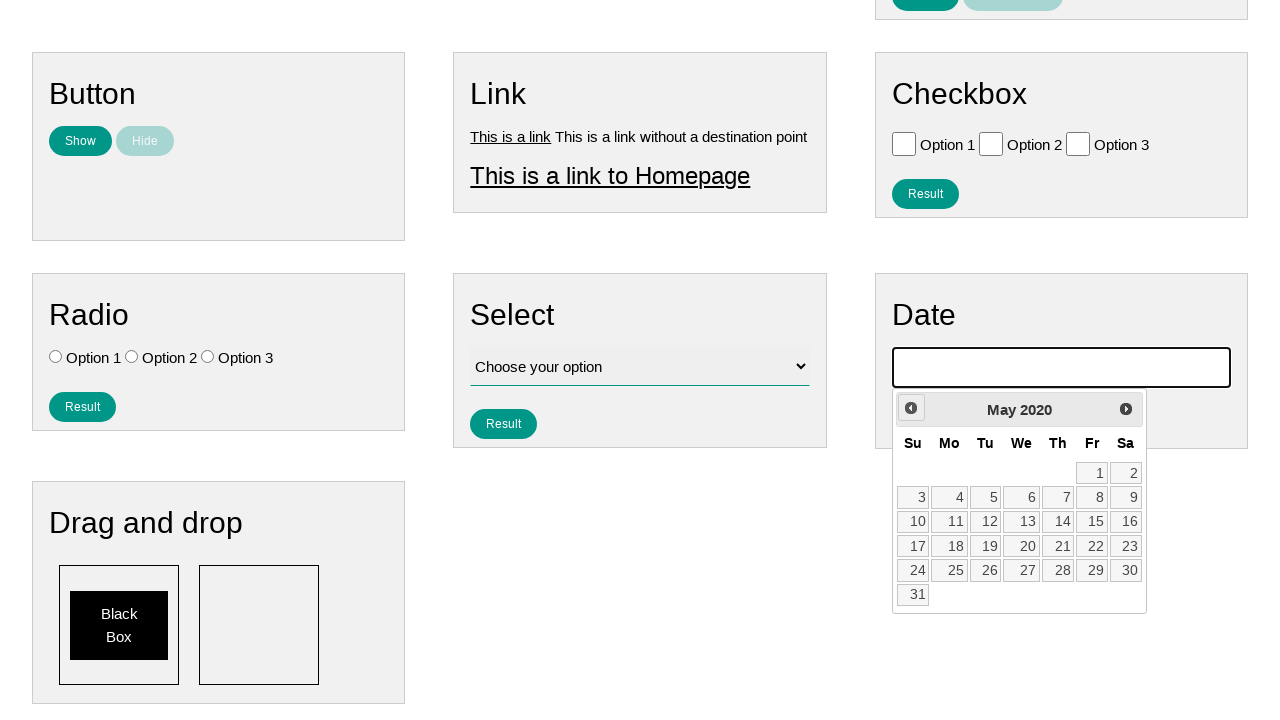

Waited for month transition to complete
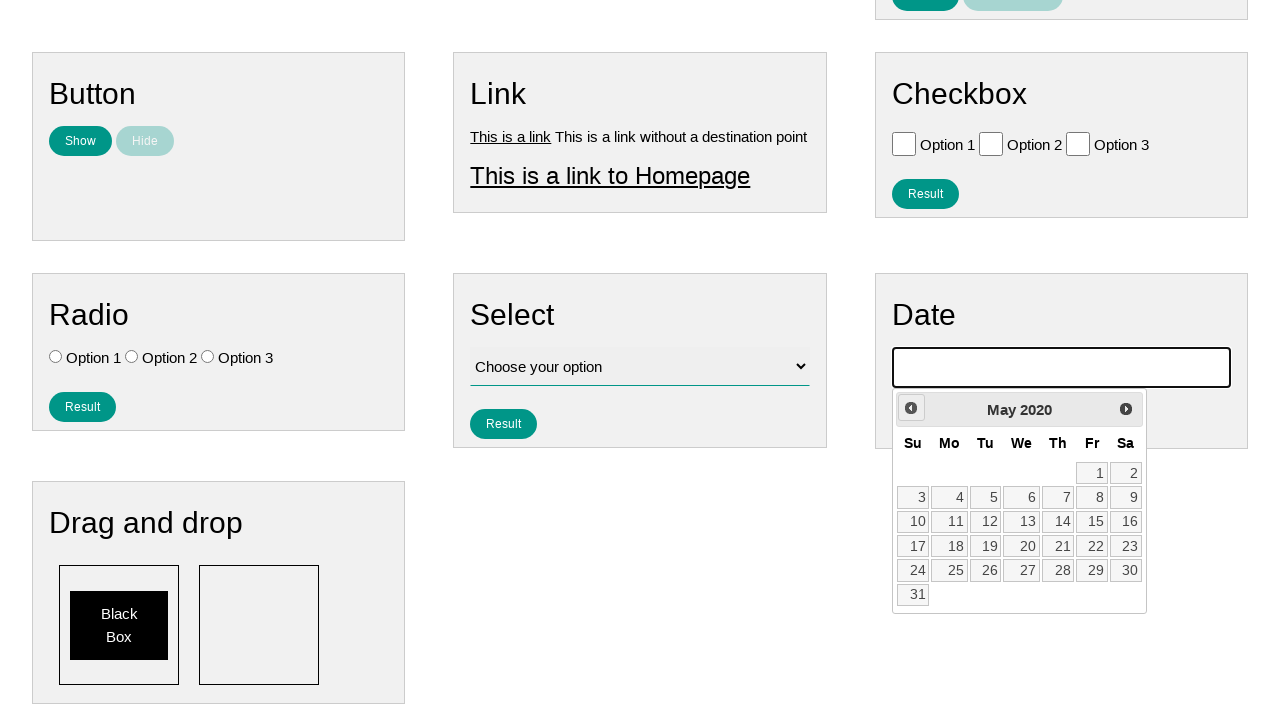

Clicked previous month button (iteration 71 of 141) to navigate backwards through months towards July 2007 at (911, 408) on xpath=//*[contains(@class, 'ui-datepicker-prev')]
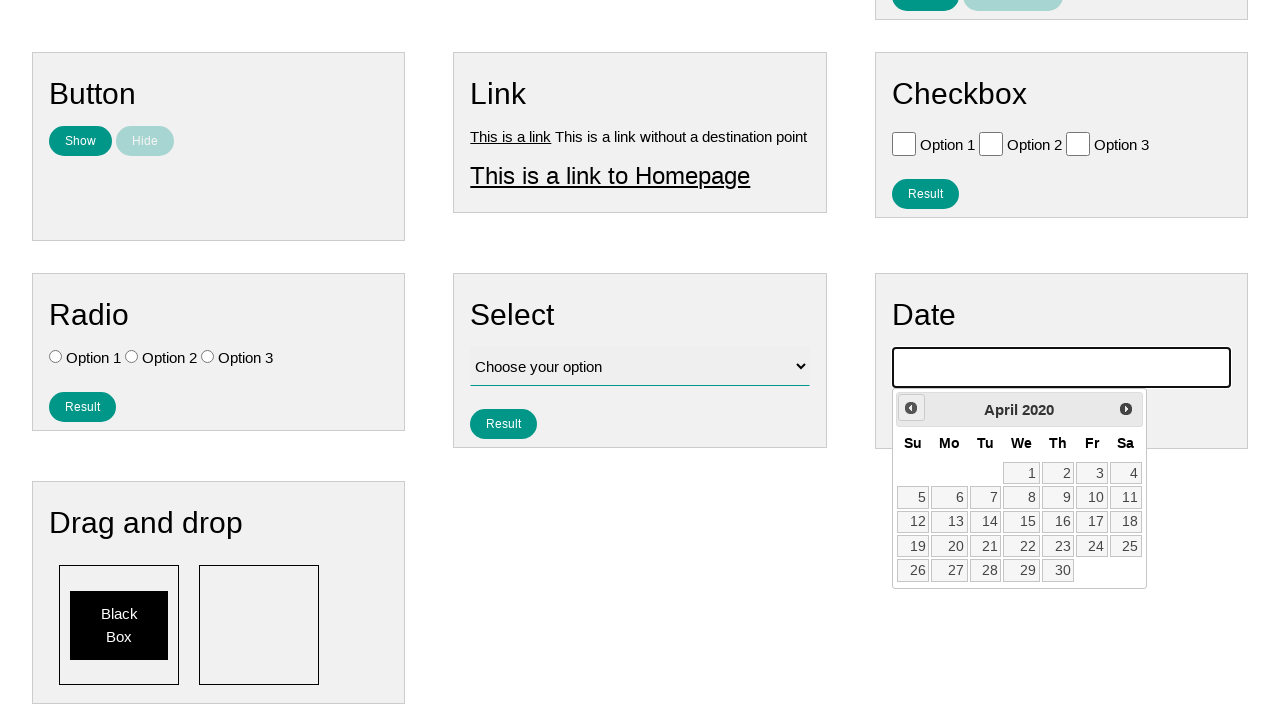

Waited for month transition to complete
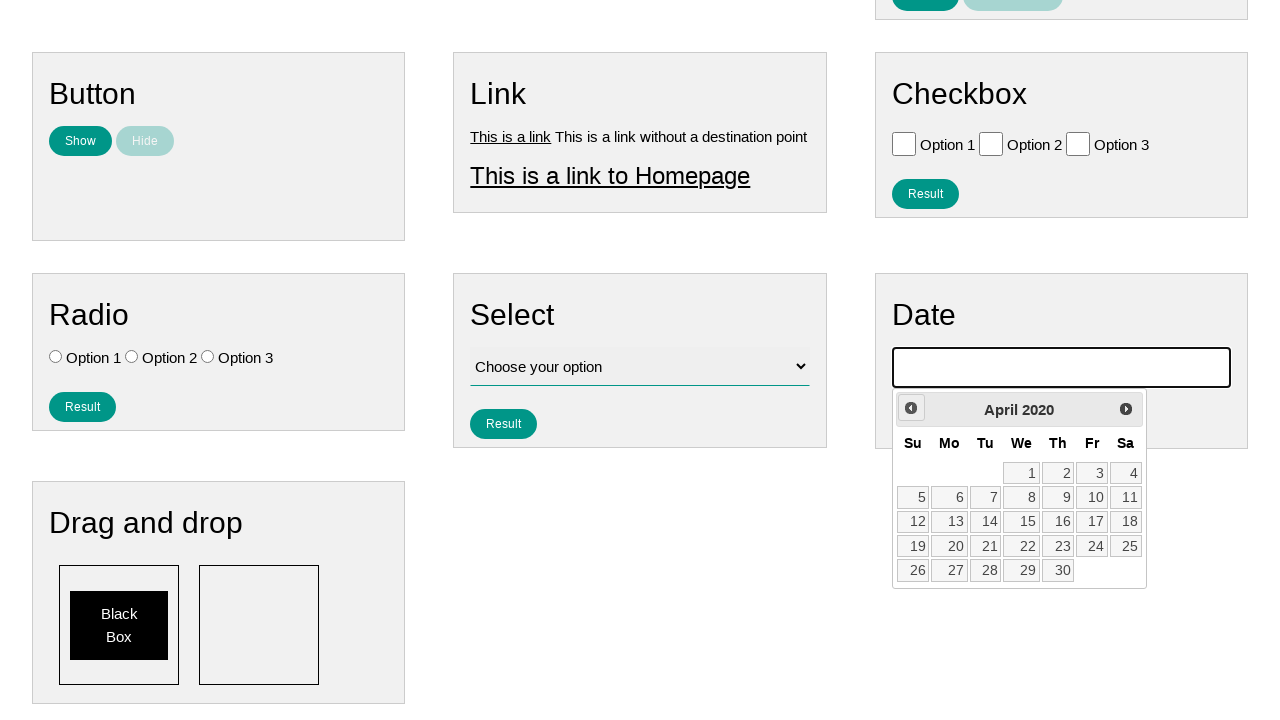

Clicked previous month button (iteration 72 of 141) to navigate backwards through months towards July 2007 at (911, 408) on xpath=//*[contains(@class, 'ui-datepicker-prev')]
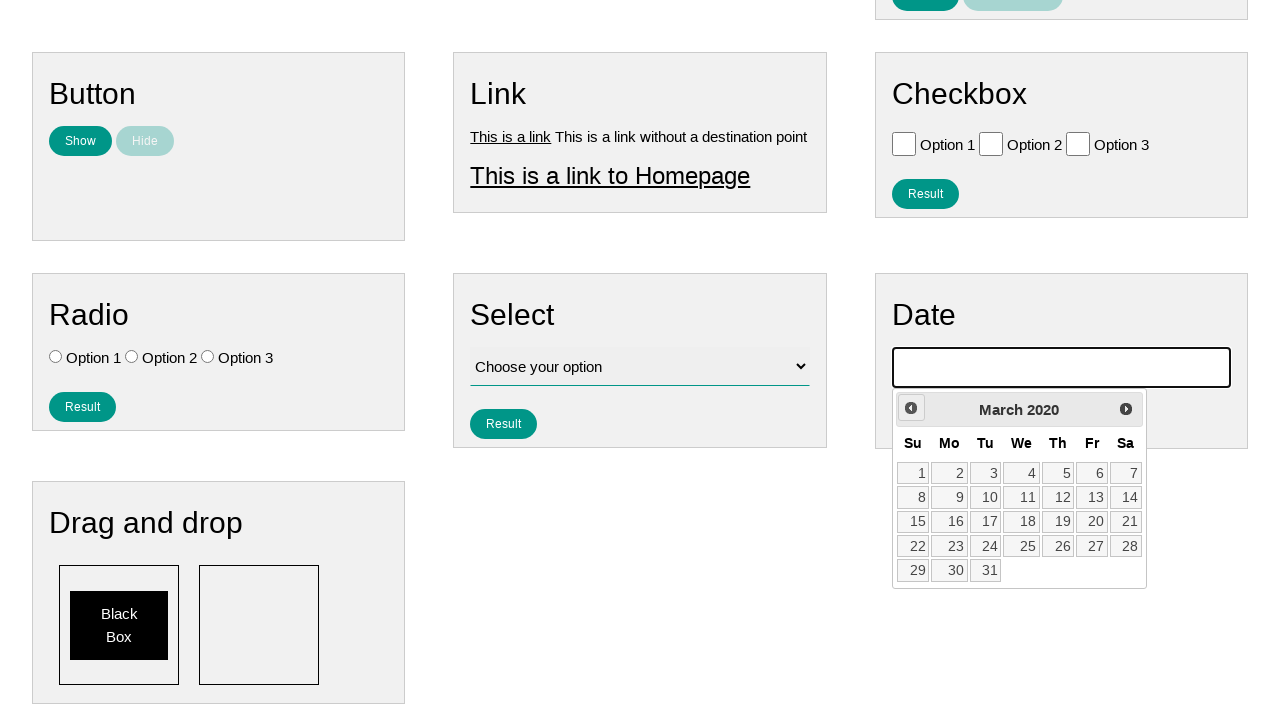

Waited for month transition to complete
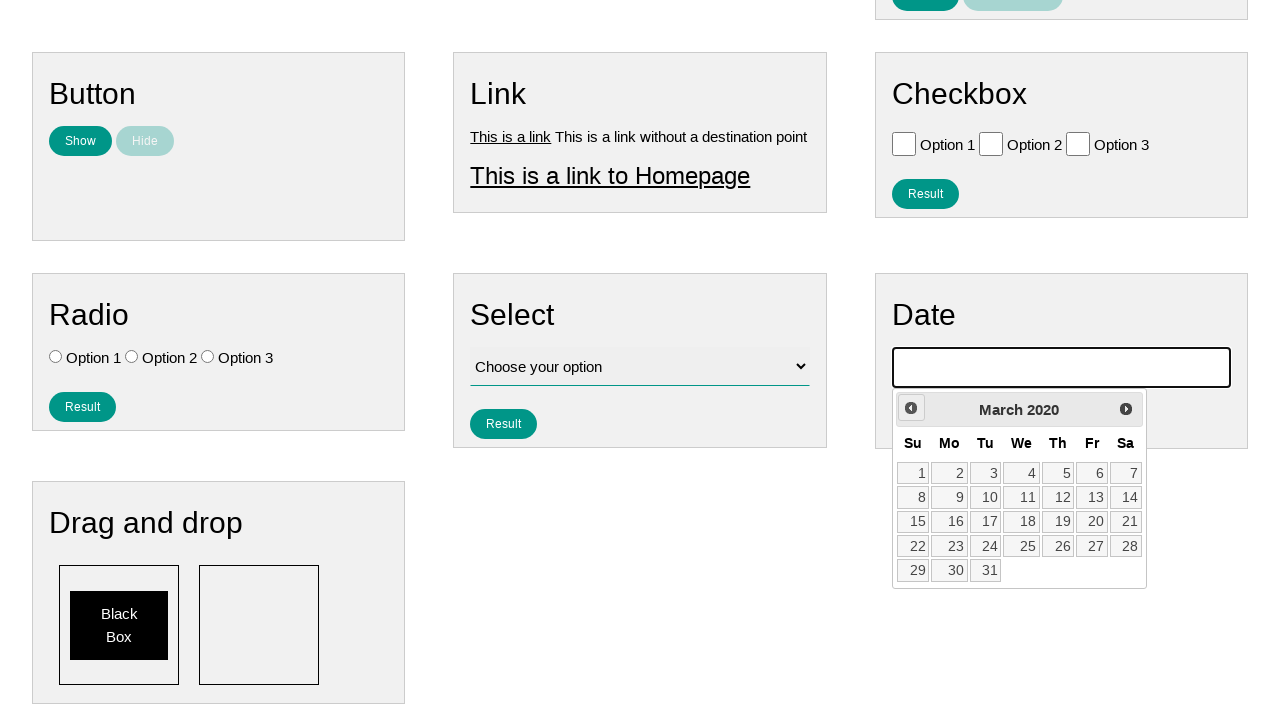

Clicked previous month button (iteration 73 of 141) to navigate backwards through months towards July 2007 at (911, 408) on xpath=//*[contains(@class, 'ui-datepicker-prev')]
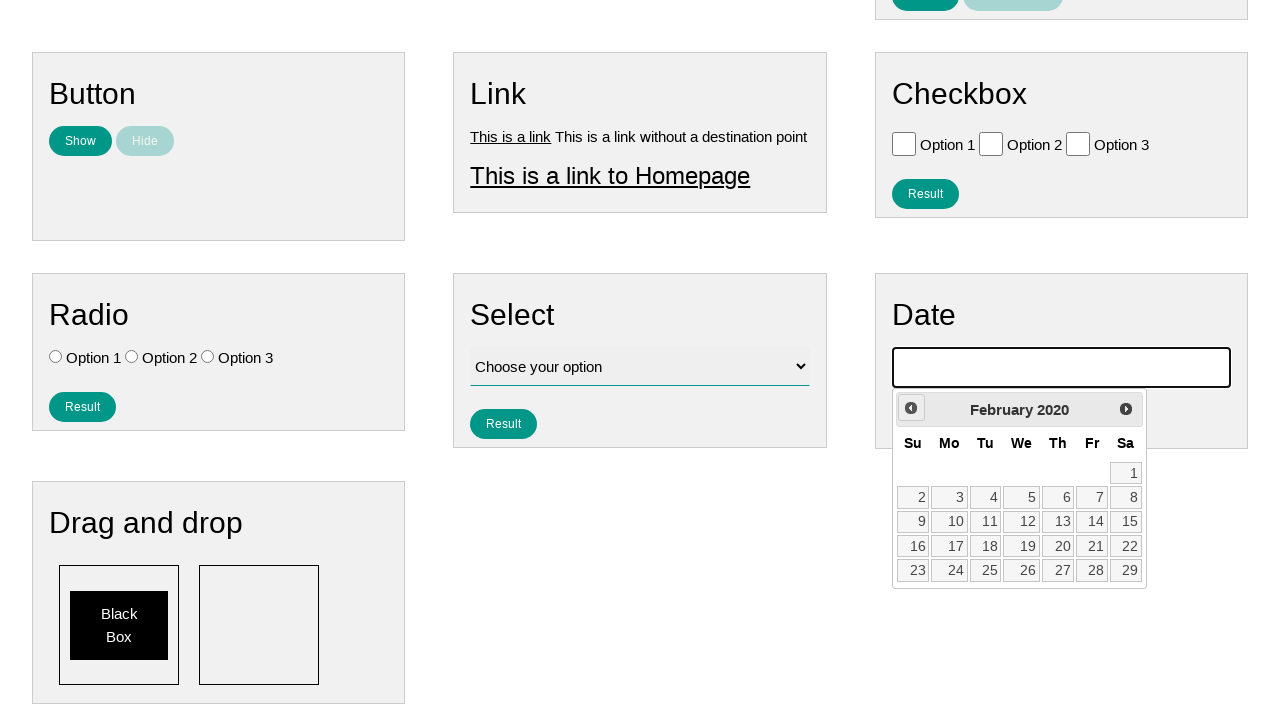

Waited for month transition to complete
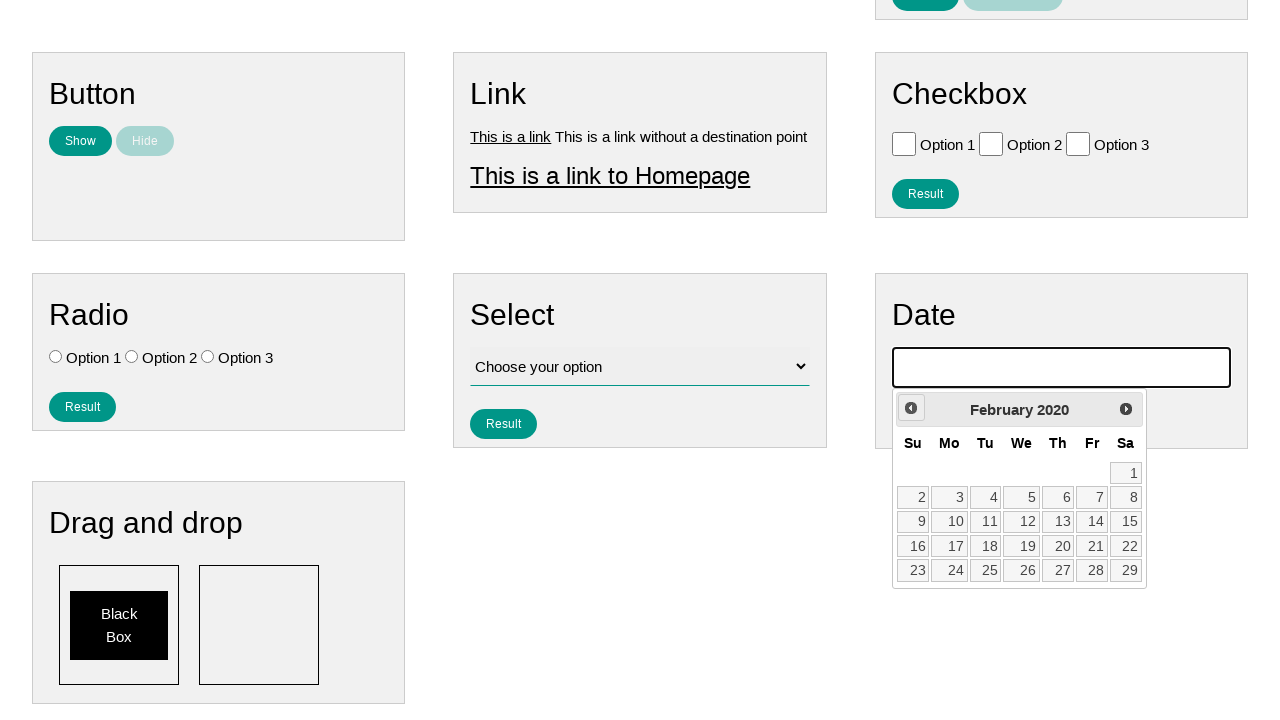

Clicked previous month button (iteration 74 of 141) to navigate backwards through months towards July 2007 at (911, 408) on xpath=//*[contains(@class, 'ui-datepicker-prev')]
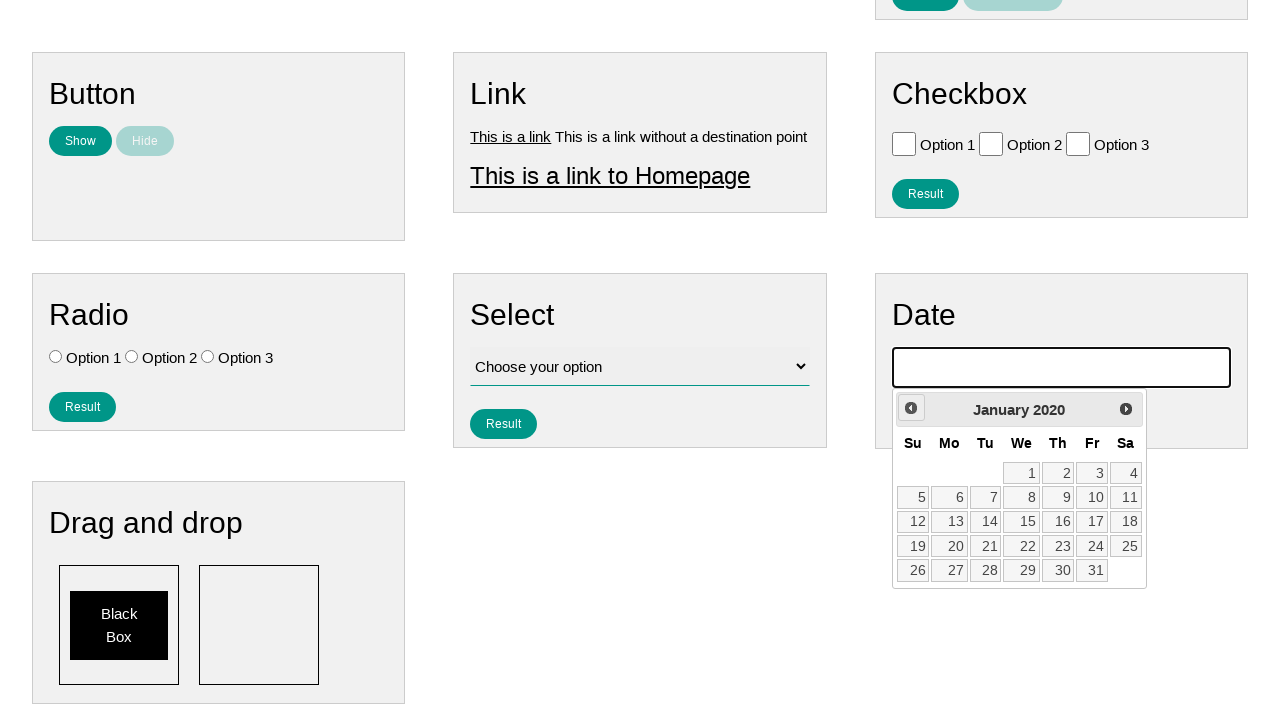

Waited for month transition to complete
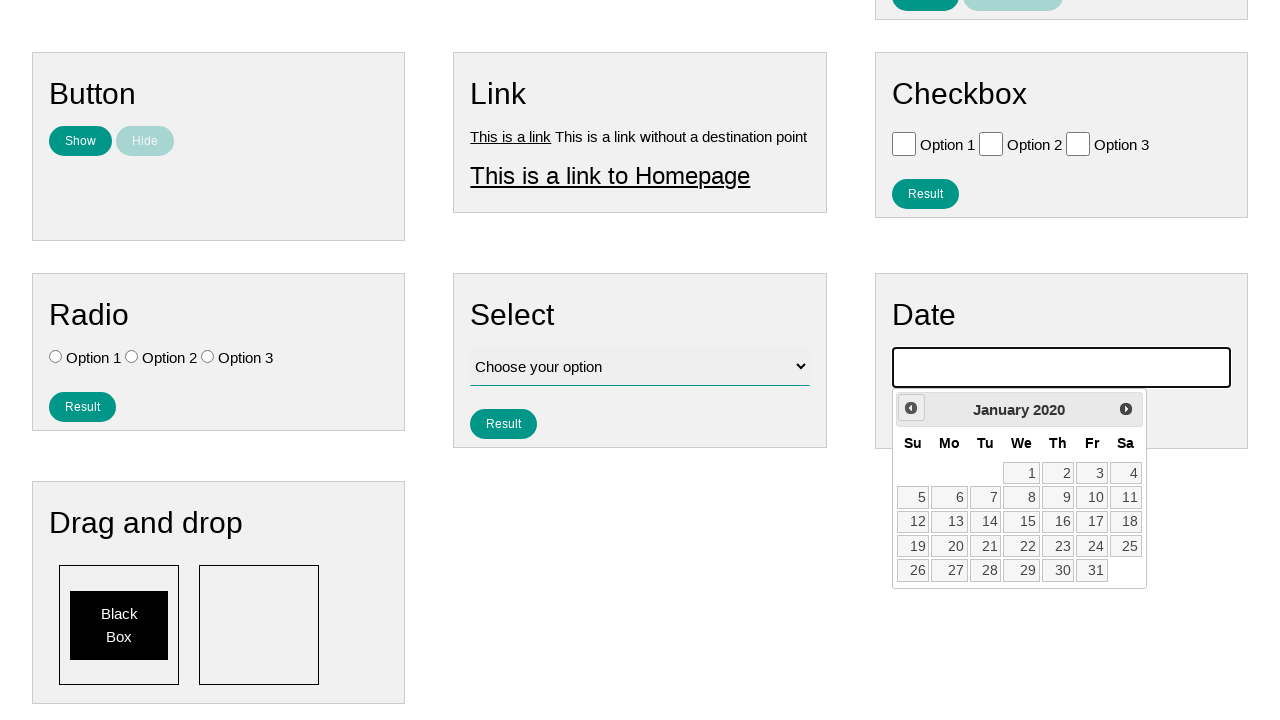

Clicked previous month button (iteration 75 of 141) to navigate backwards through months towards July 2007 at (911, 408) on xpath=//*[contains(@class, 'ui-datepicker-prev')]
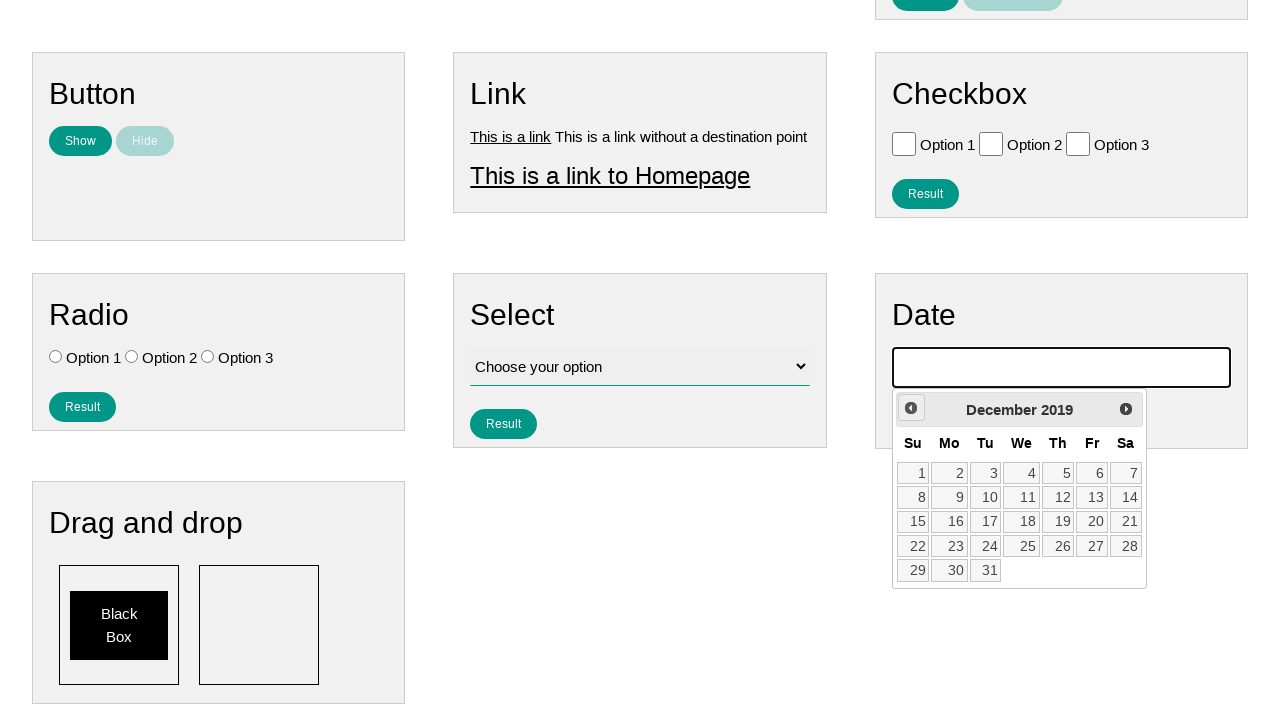

Waited for month transition to complete
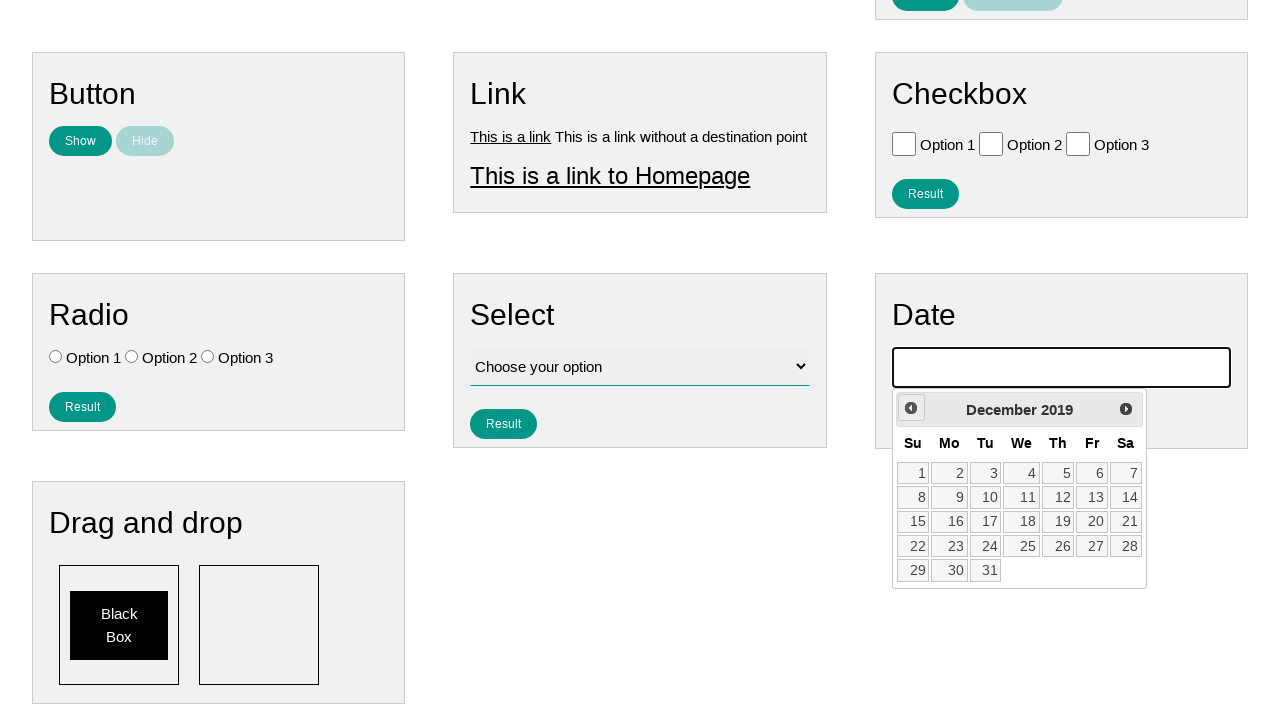

Clicked previous month button (iteration 76 of 141) to navigate backwards through months towards July 2007 at (911, 408) on xpath=//*[contains(@class, 'ui-datepicker-prev')]
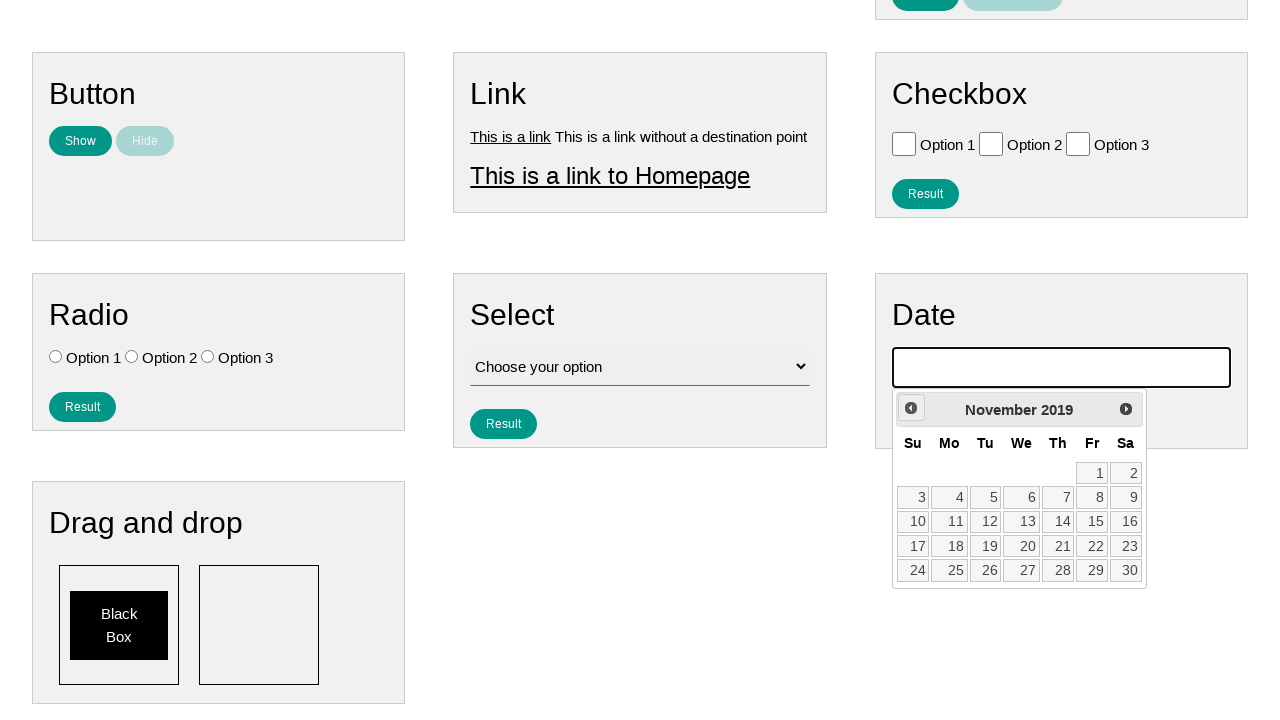

Waited for month transition to complete
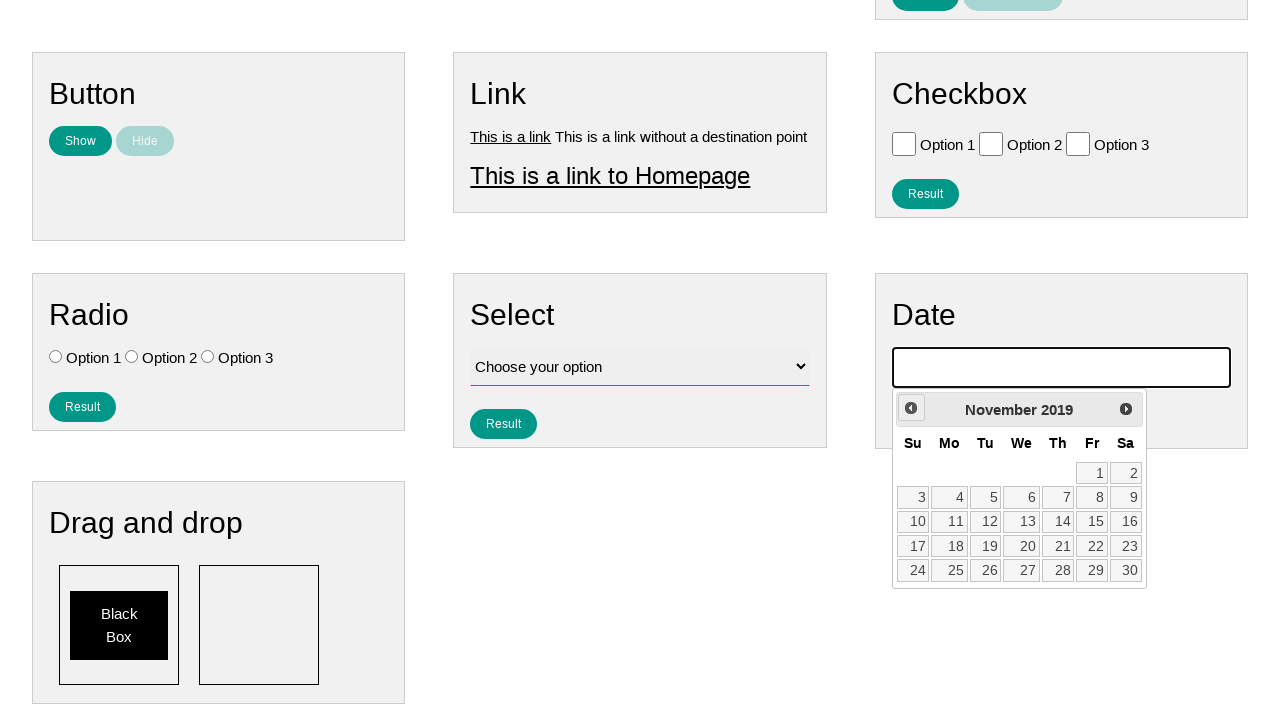

Clicked previous month button (iteration 77 of 141) to navigate backwards through months towards July 2007 at (911, 408) on xpath=//*[contains(@class, 'ui-datepicker-prev')]
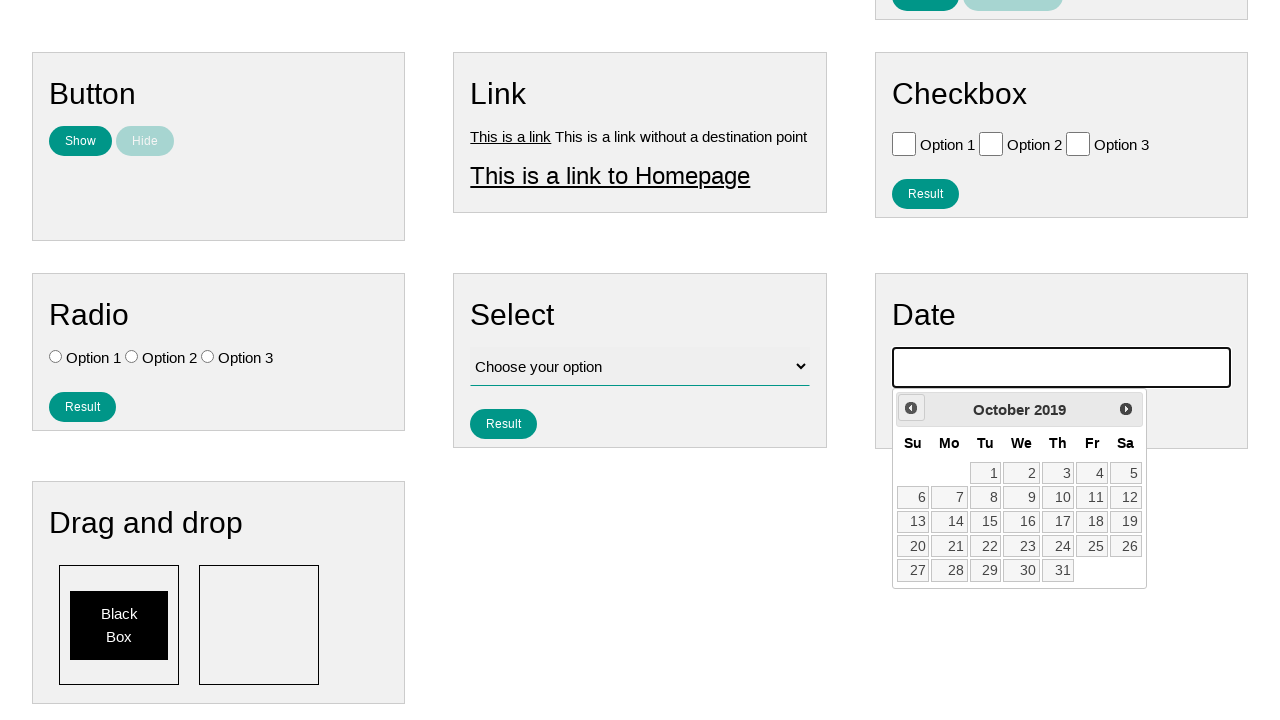

Waited for month transition to complete
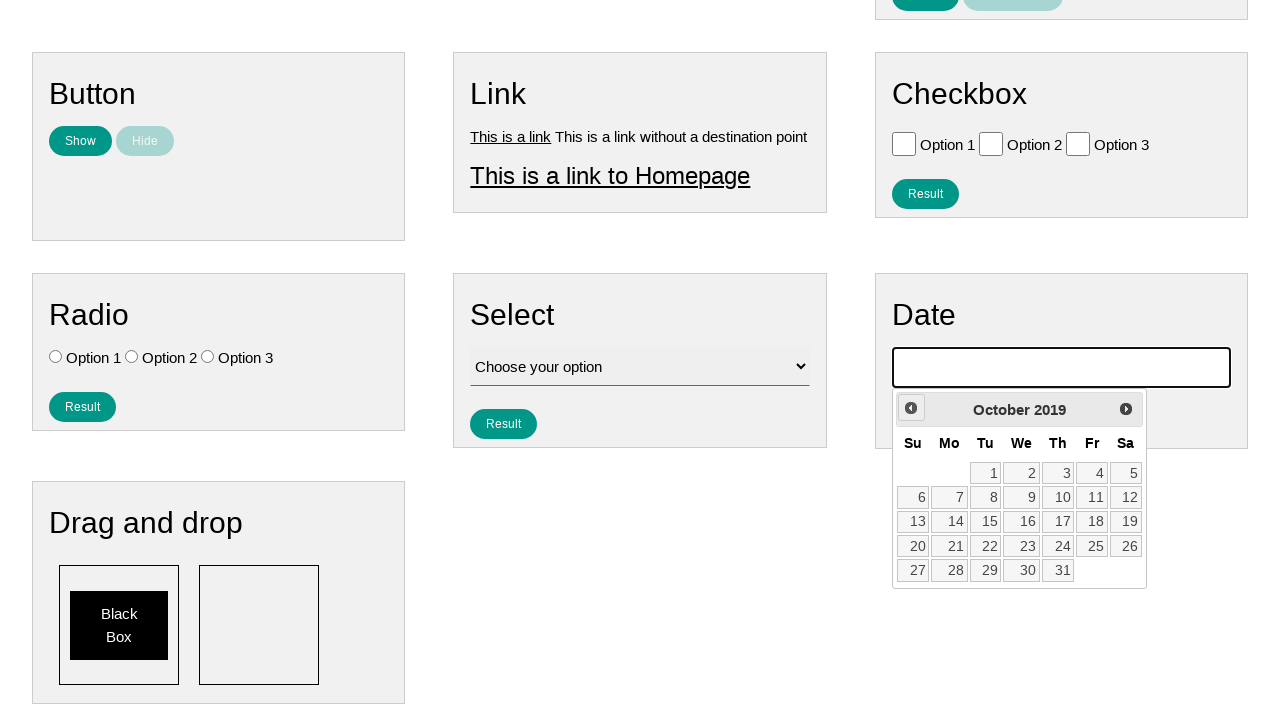

Clicked previous month button (iteration 78 of 141) to navigate backwards through months towards July 2007 at (911, 408) on xpath=//*[contains(@class, 'ui-datepicker-prev')]
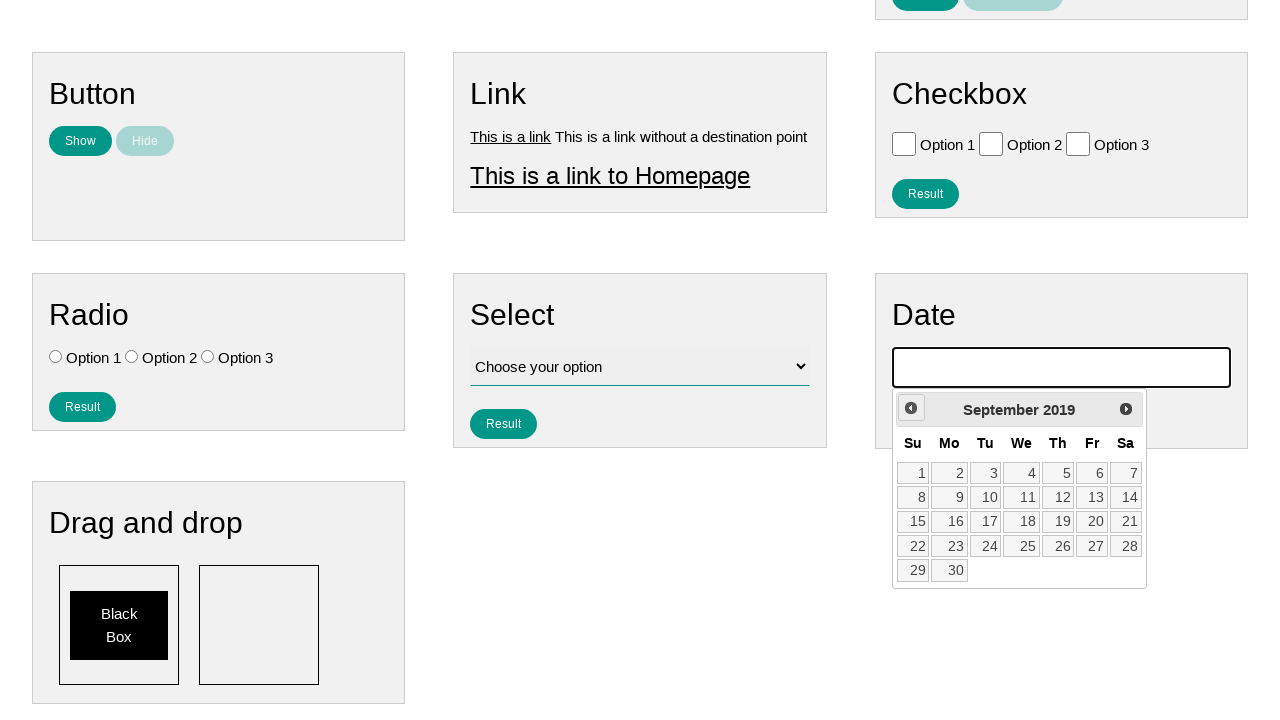

Waited for month transition to complete
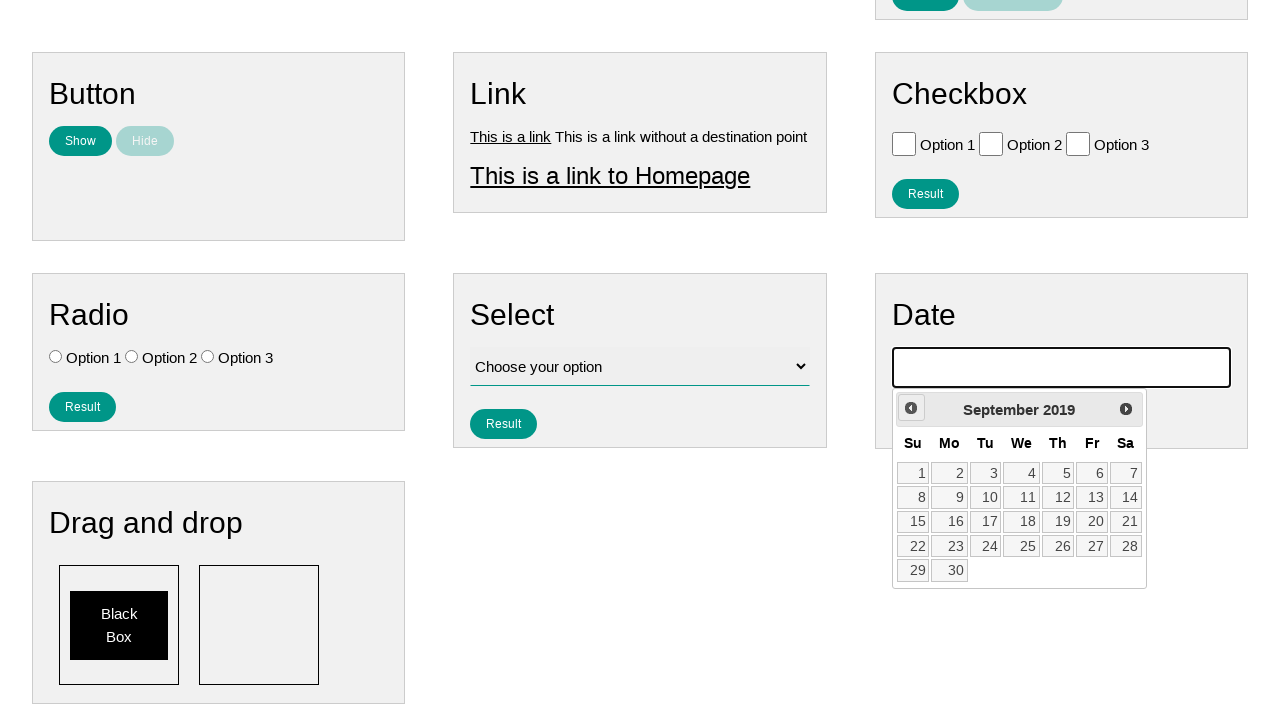

Clicked previous month button (iteration 79 of 141) to navigate backwards through months towards July 2007 at (911, 408) on xpath=//*[contains(@class, 'ui-datepicker-prev')]
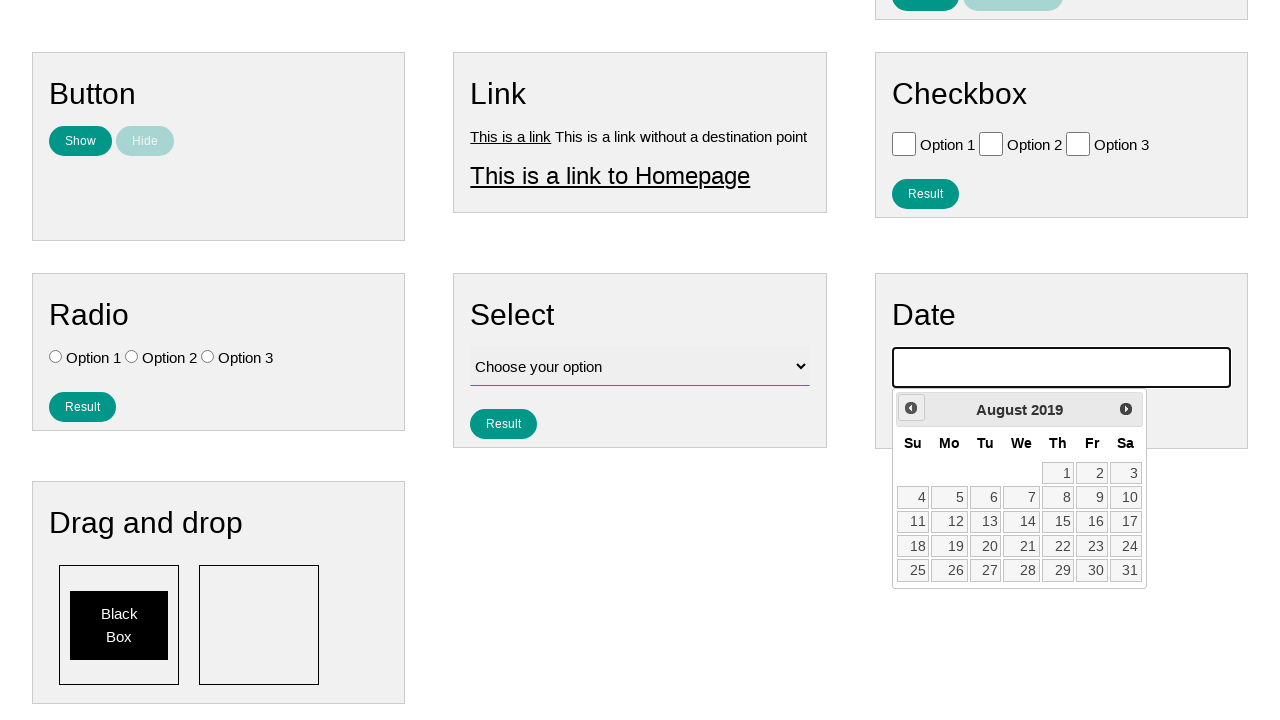

Waited for month transition to complete
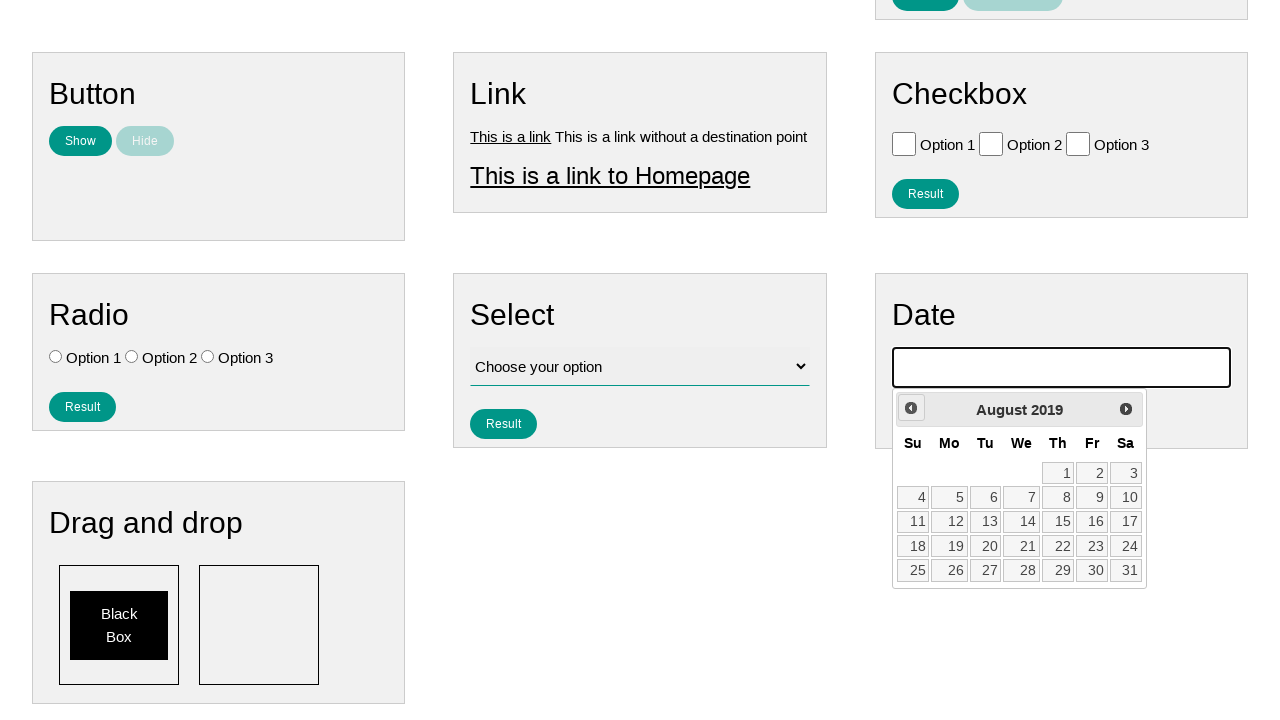

Clicked previous month button (iteration 80 of 141) to navigate backwards through months towards July 2007 at (911, 408) on xpath=//*[contains(@class, 'ui-datepicker-prev')]
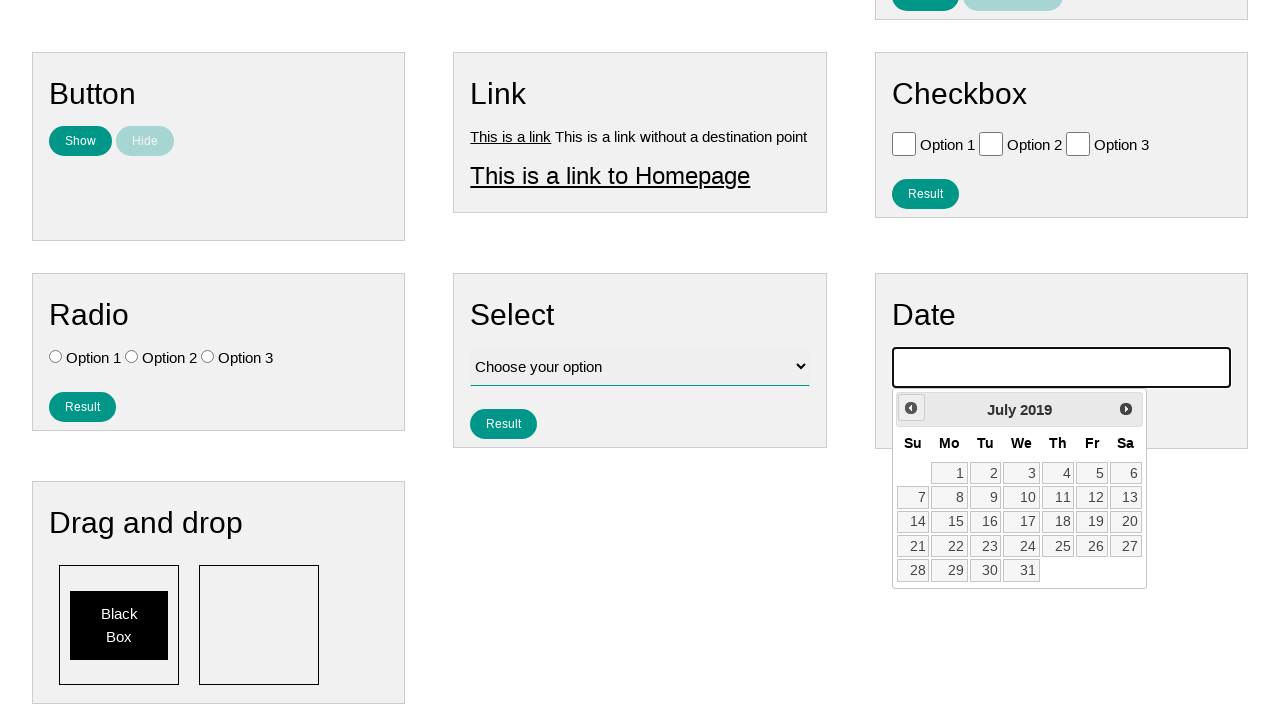

Waited for month transition to complete
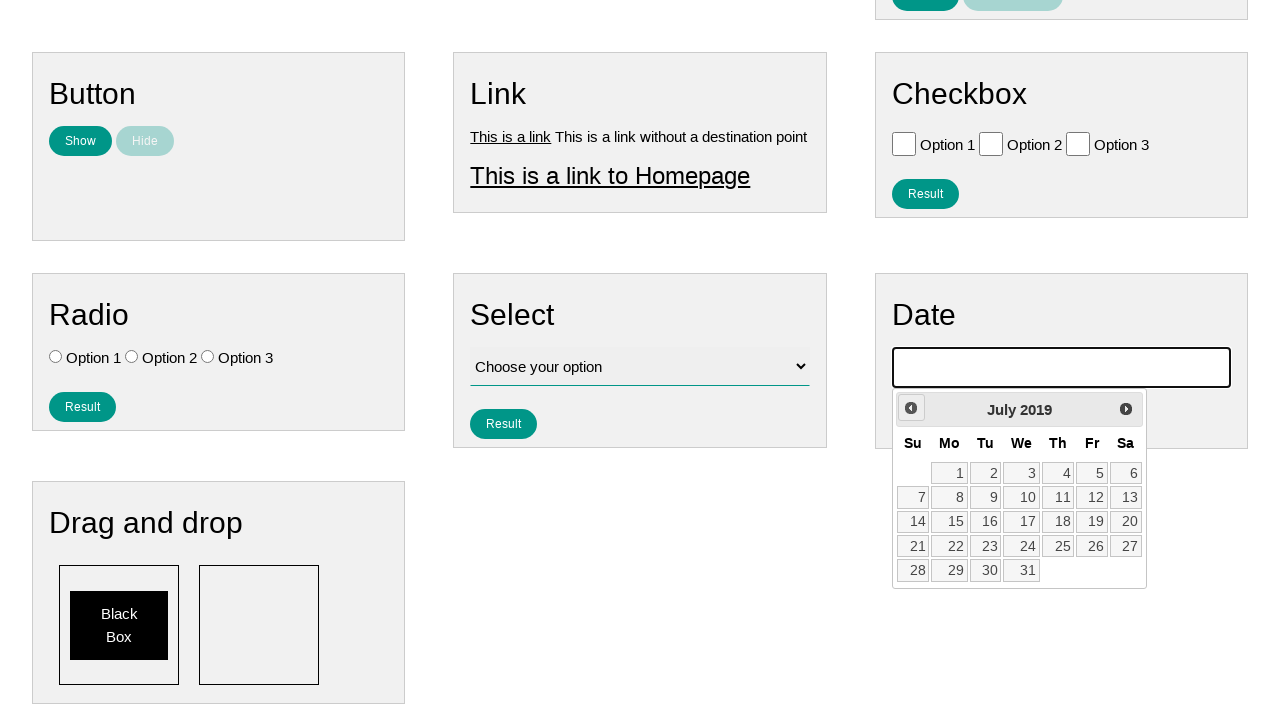

Clicked previous month button (iteration 81 of 141) to navigate backwards through months towards July 2007 at (911, 408) on xpath=//*[contains(@class, 'ui-datepicker-prev')]
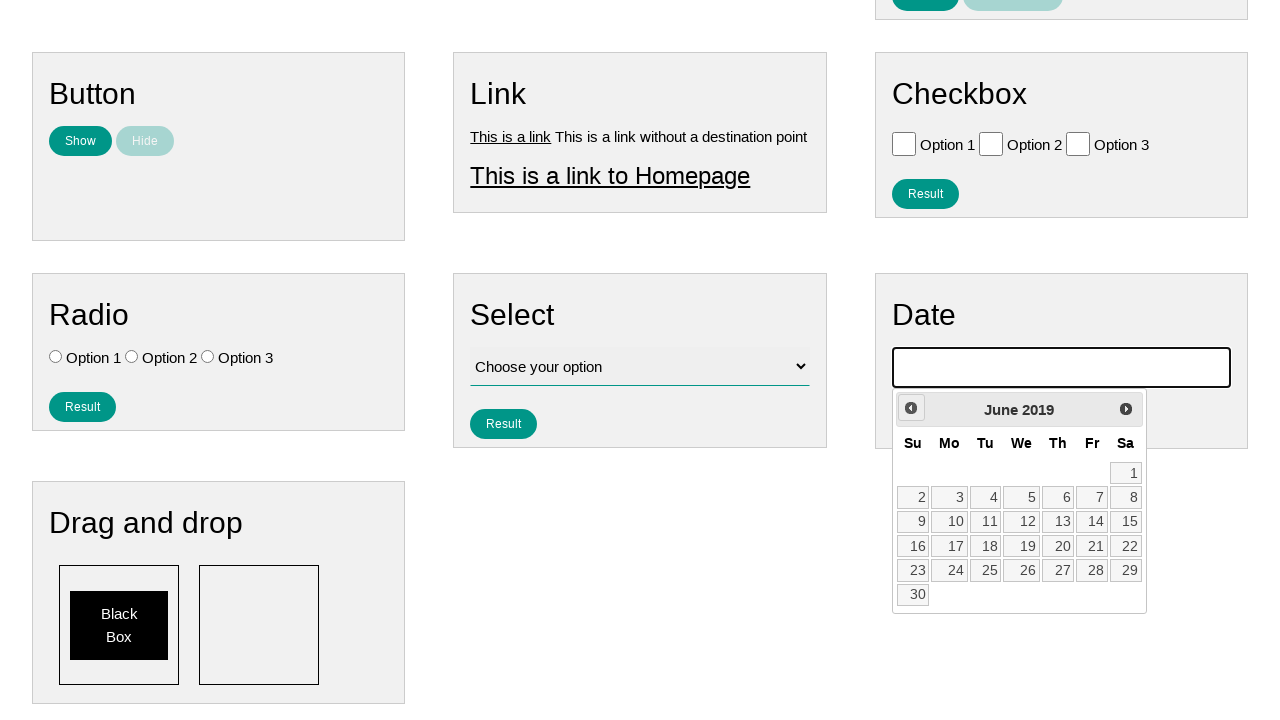

Waited for month transition to complete
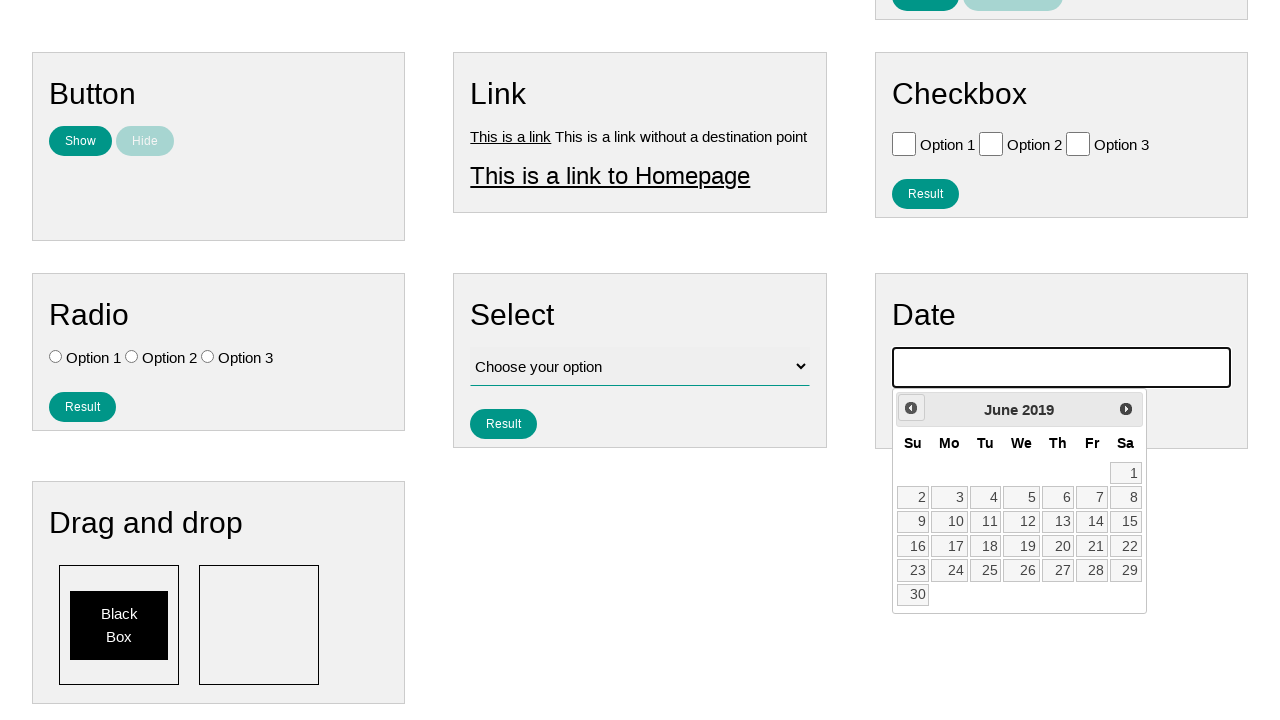

Clicked previous month button (iteration 82 of 141) to navigate backwards through months towards July 2007 at (911, 408) on xpath=//*[contains(@class, 'ui-datepicker-prev')]
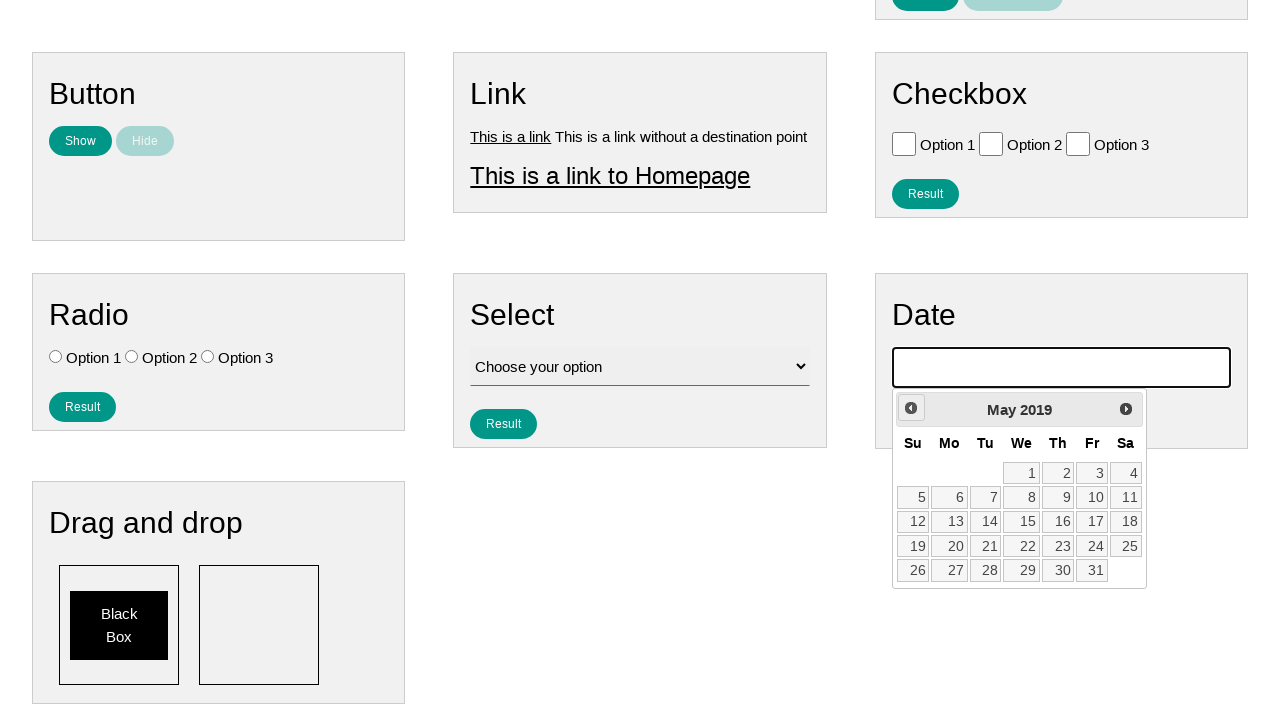

Waited for month transition to complete
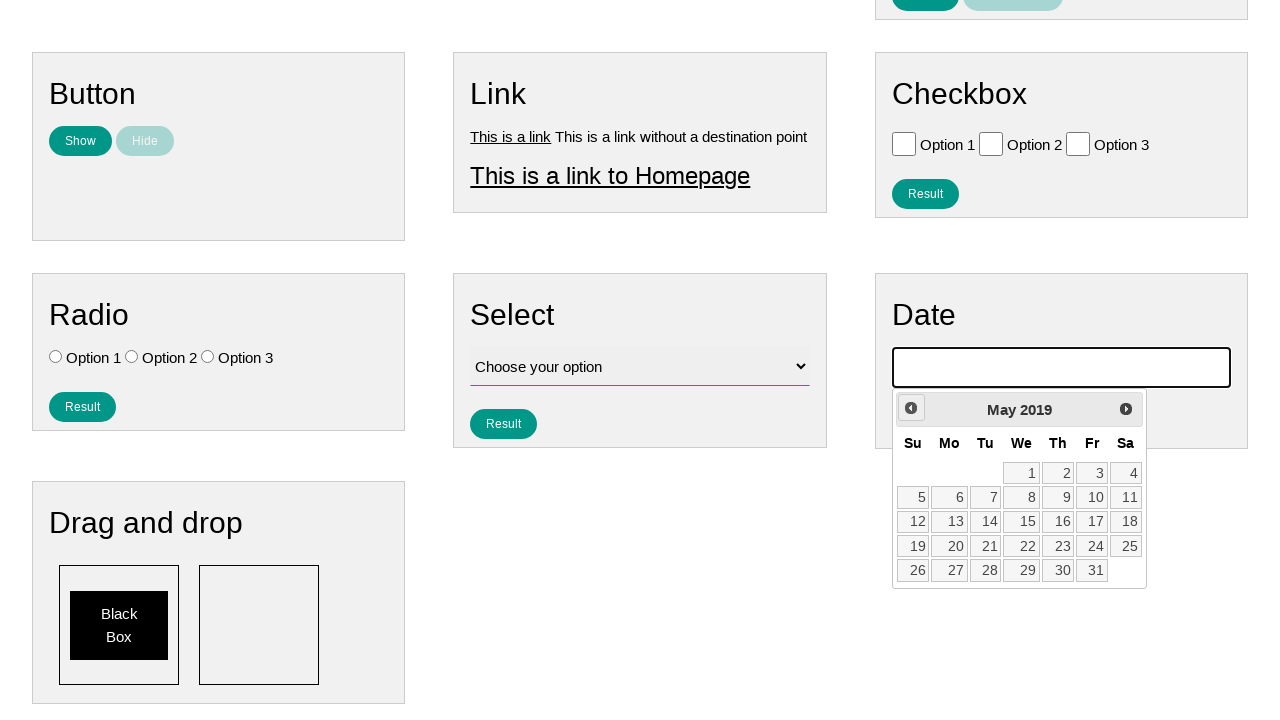

Clicked previous month button (iteration 83 of 141) to navigate backwards through months towards July 2007 at (911, 408) on xpath=//*[contains(@class, 'ui-datepicker-prev')]
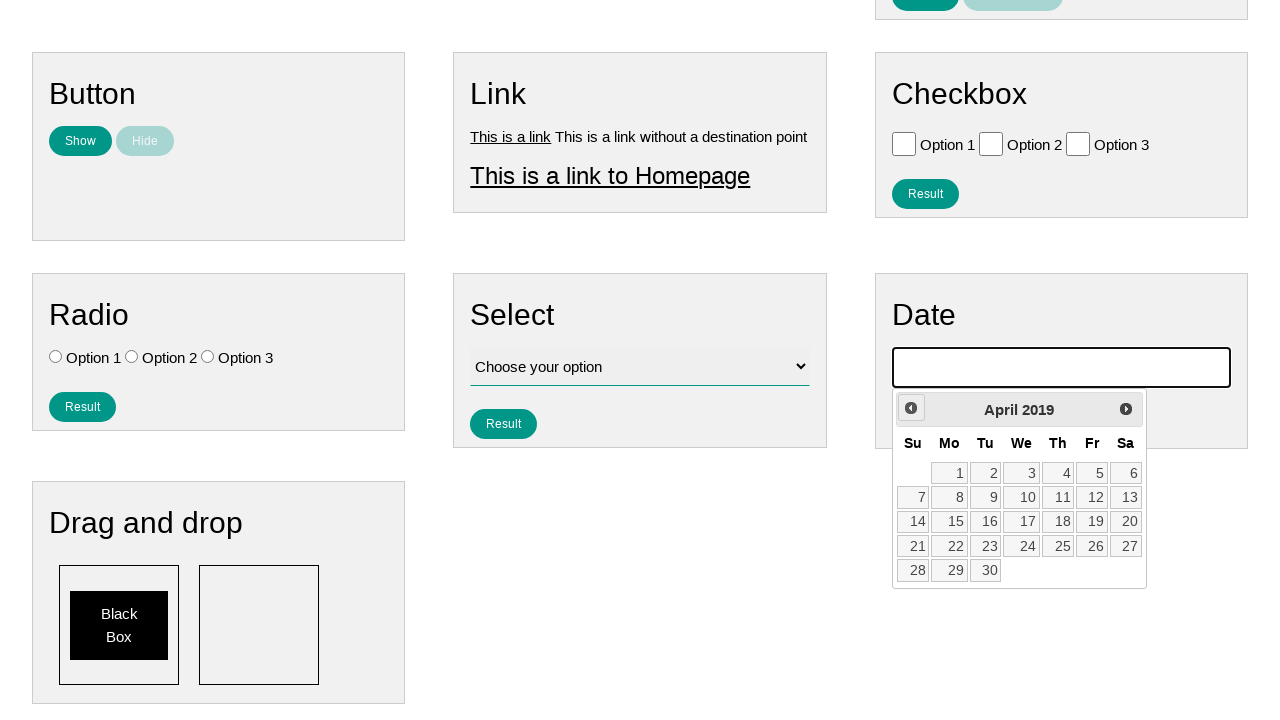

Waited for month transition to complete
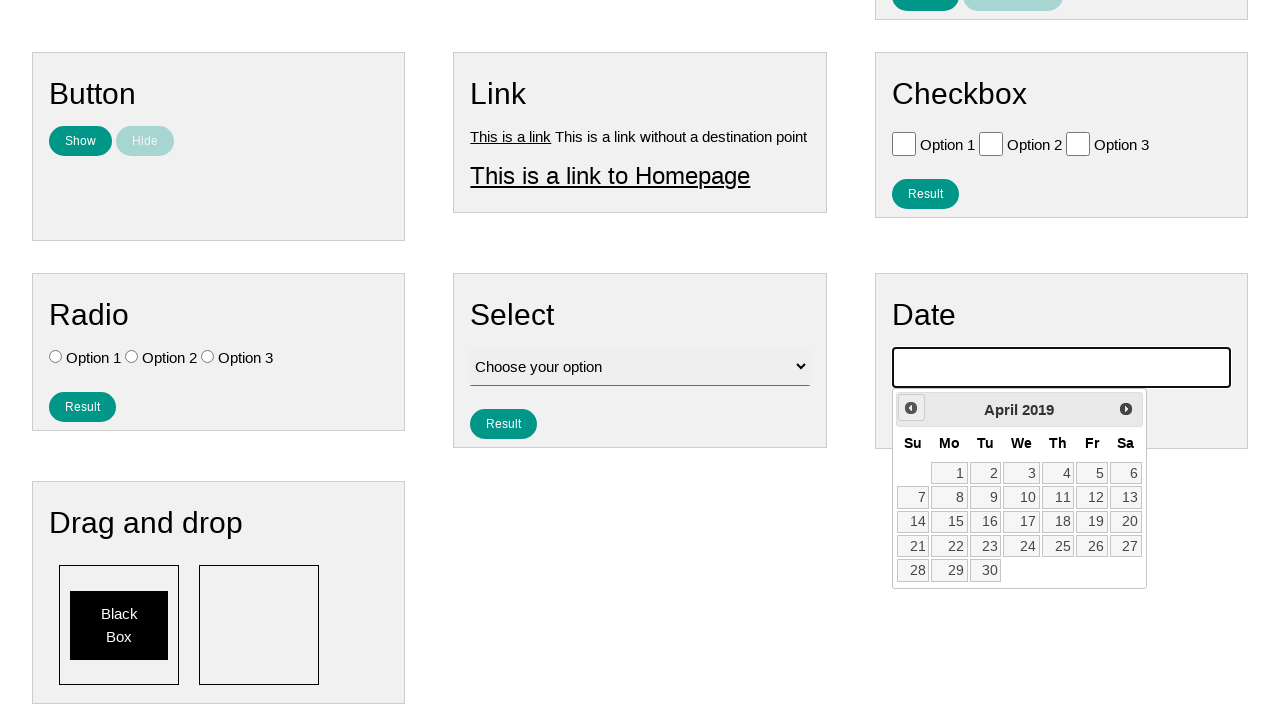

Clicked previous month button (iteration 84 of 141) to navigate backwards through months towards July 2007 at (911, 408) on xpath=//*[contains(@class, 'ui-datepicker-prev')]
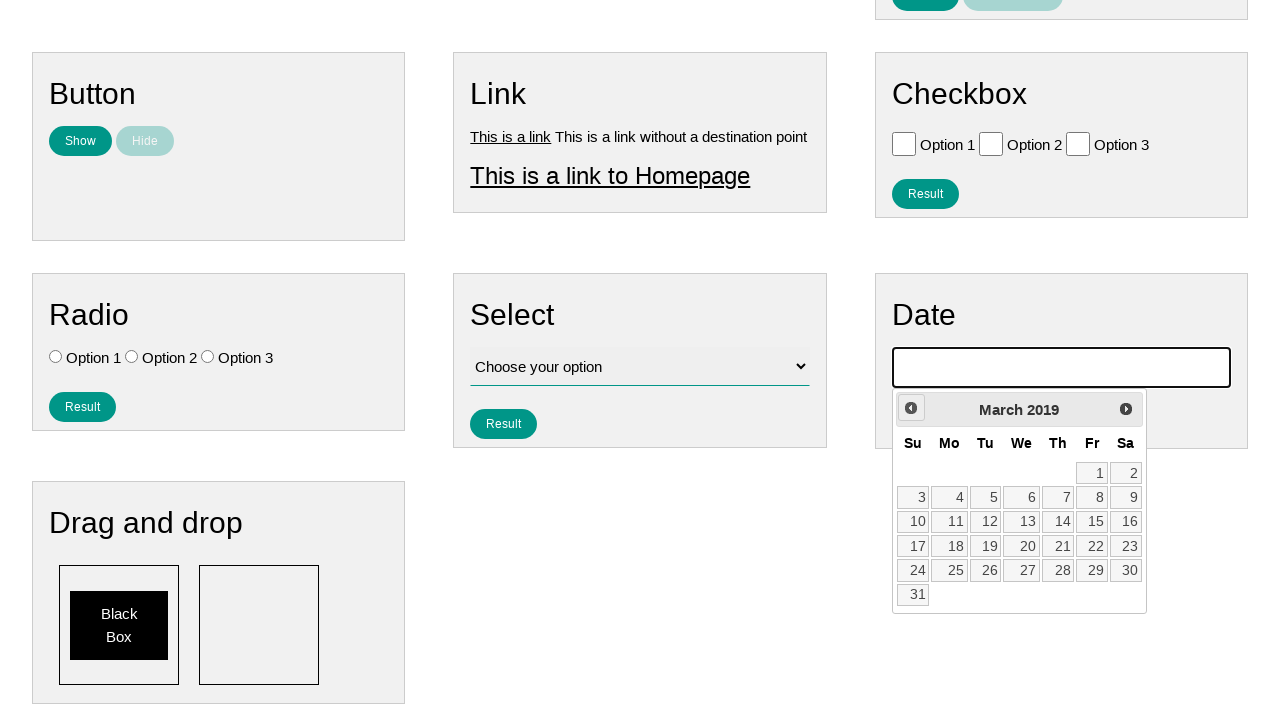

Waited for month transition to complete
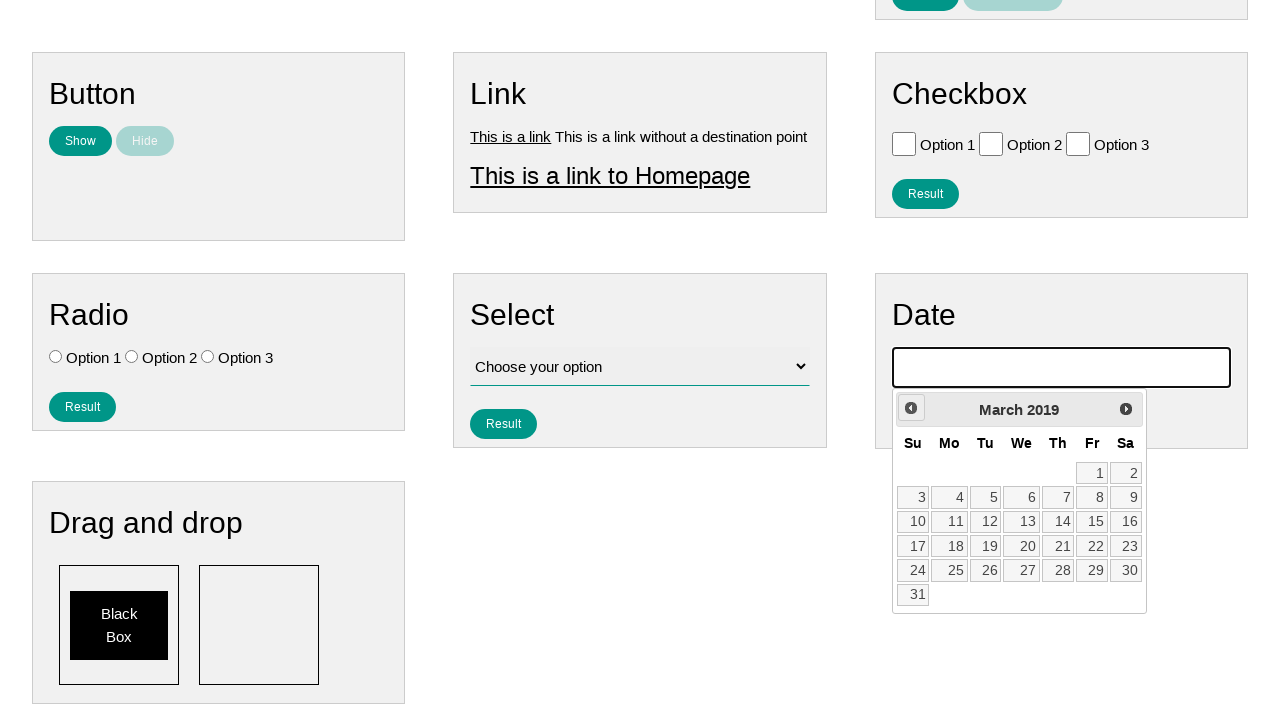

Clicked previous month button (iteration 85 of 141) to navigate backwards through months towards July 2007 at (911, 408) on xpath=//*[contains(@class, 'ui-datepicker-prev')]
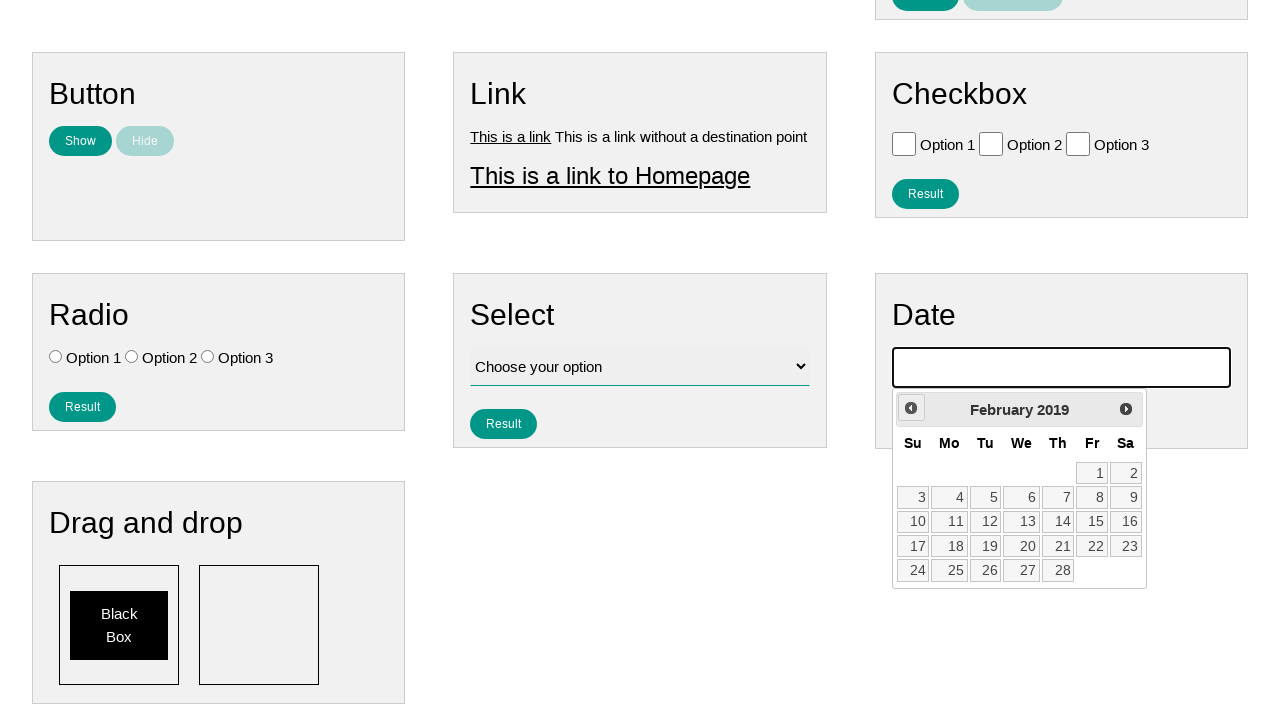

Waited for month transition to complete
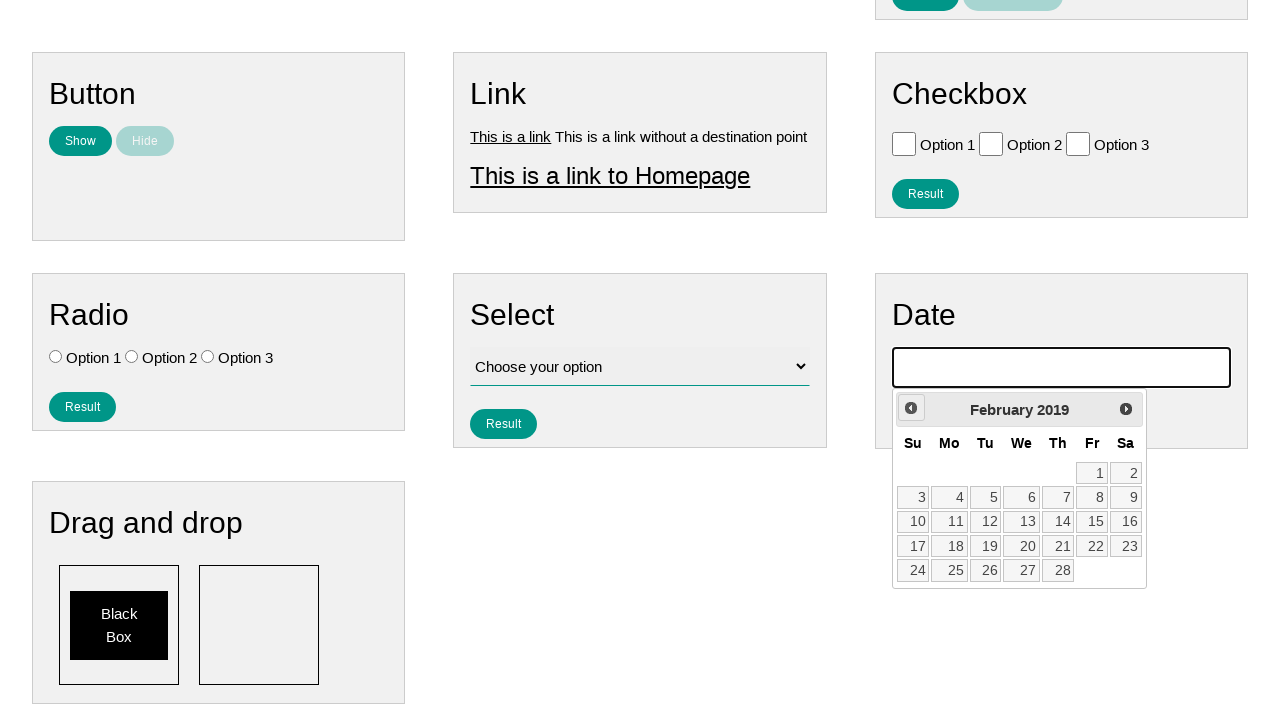

Clicked previous month button (iteration 86 of 141) to navigate backwards through months towards July 2007 at (911, 408) on xpath=//*[contains(@class, 'ui-datepicker-prev')]
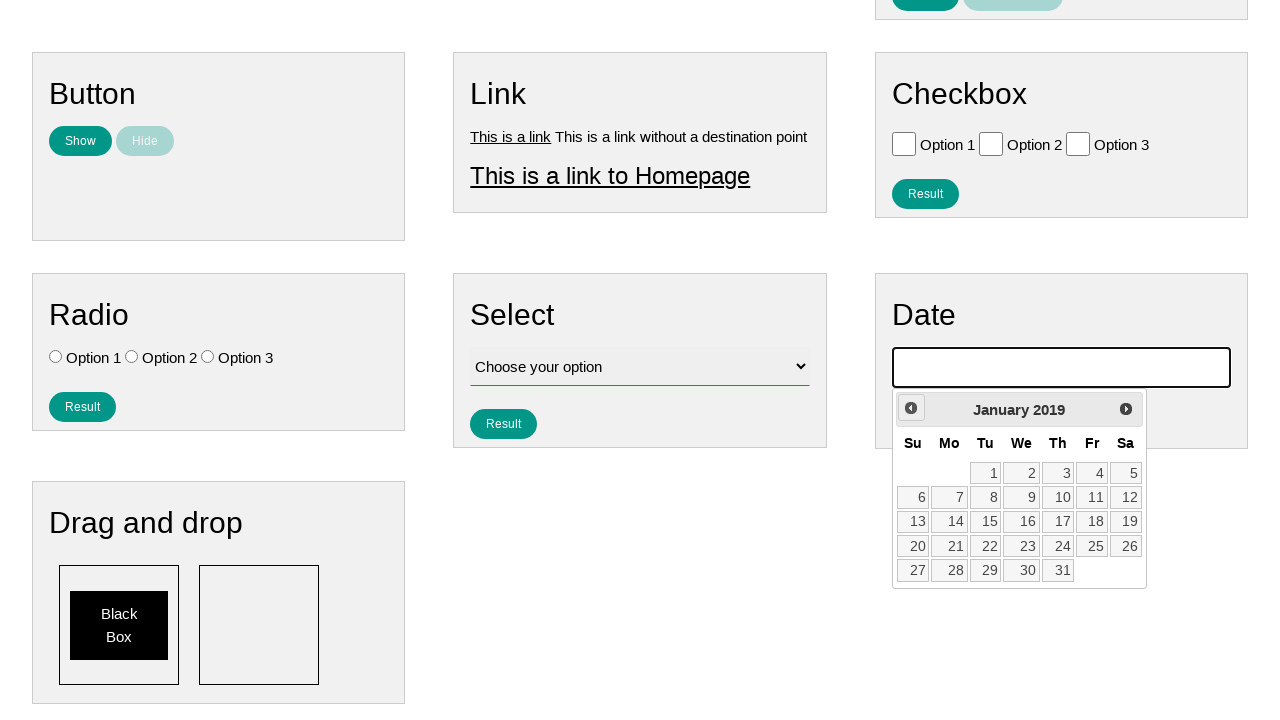

Waited for month transition to complete
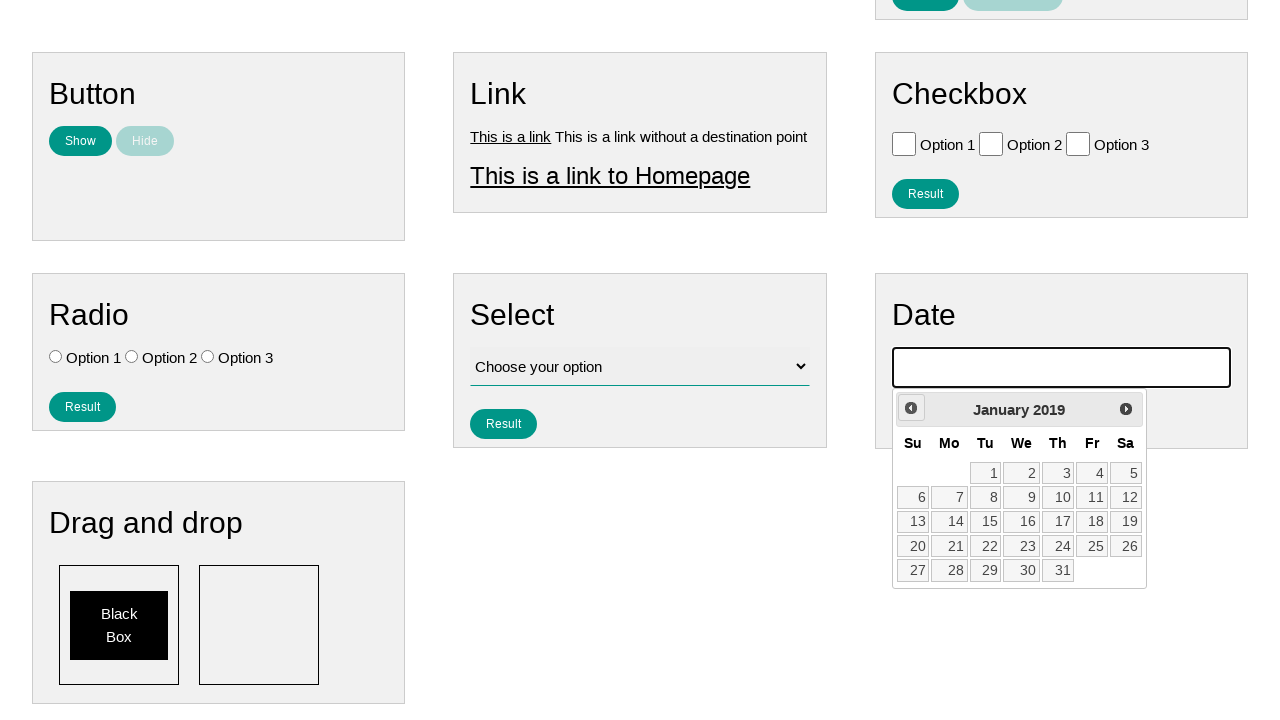

Clicked previous month button (iteration 87 of 141) to navigate backwards through months towards July 2007 at (911, 408) on xpath=//*[contains(@class, 'ui-datepicker-prev')]
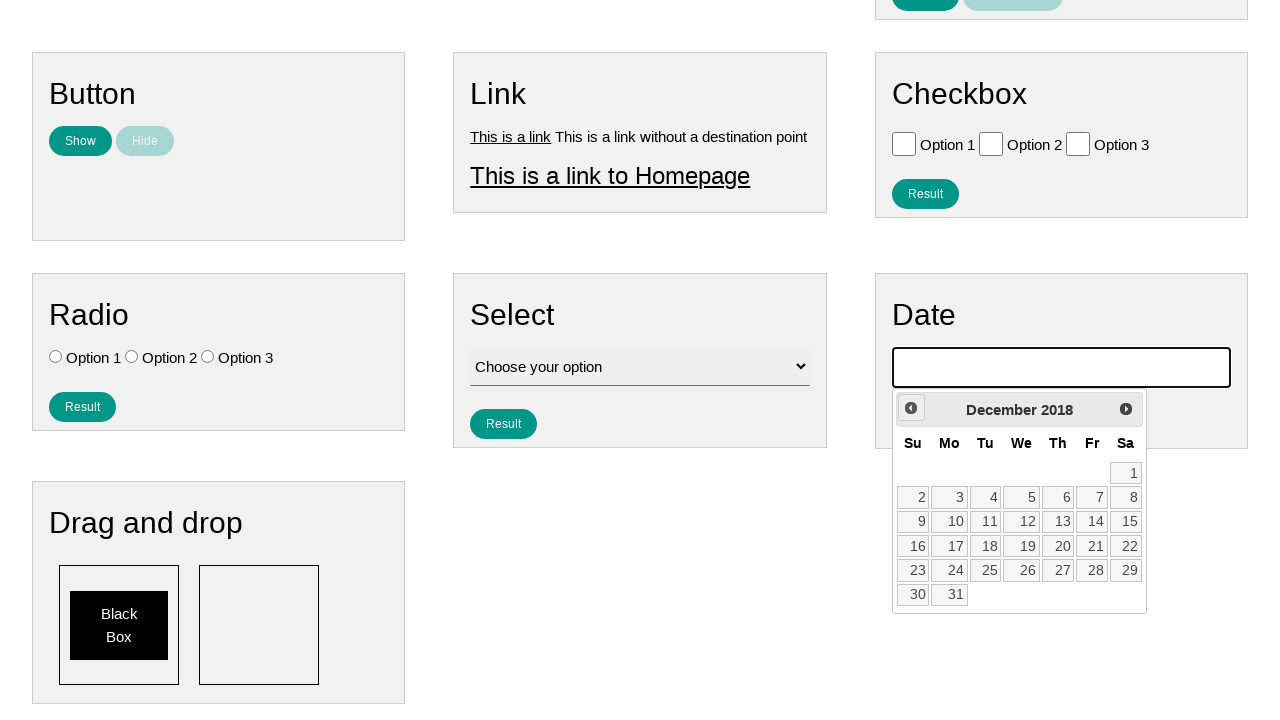

Waited for month transition to complete
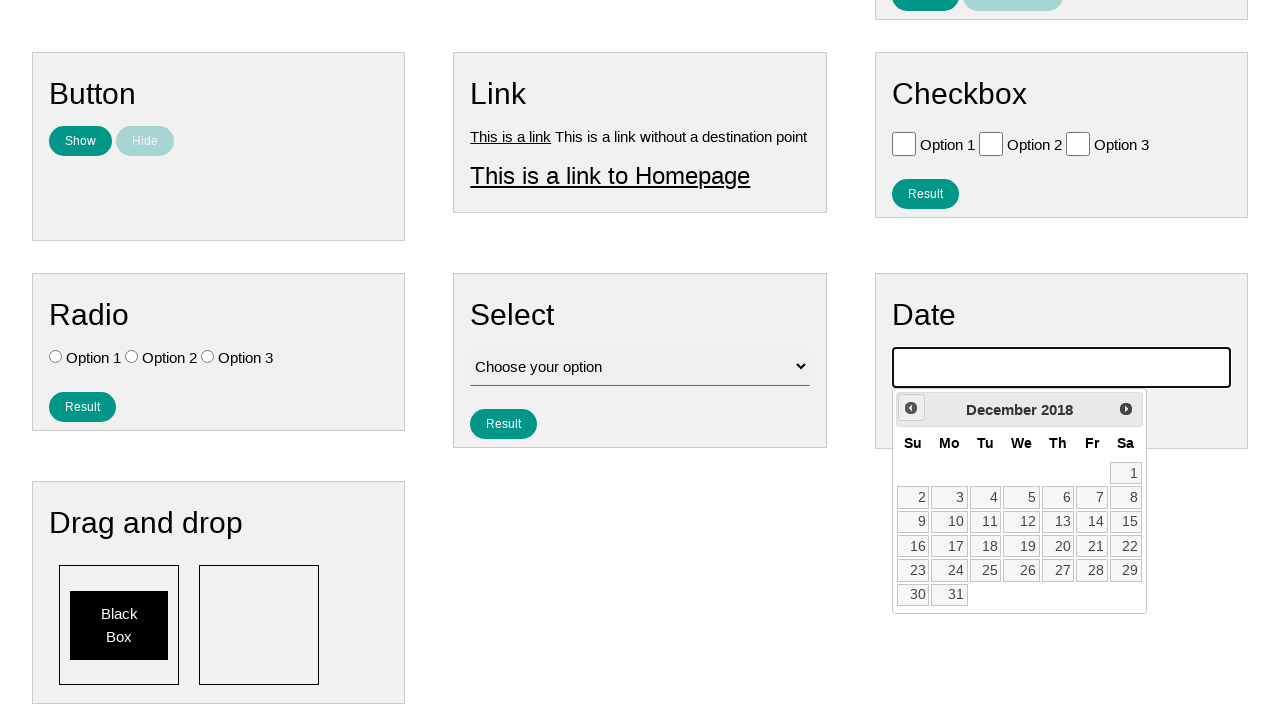

Clicked previous month button (iteration 88 of 141) to navigate backwards through months towards July 2007 at (911, 408) on xpath=//*[contains(@class, 'ui-datepicker-prev')]
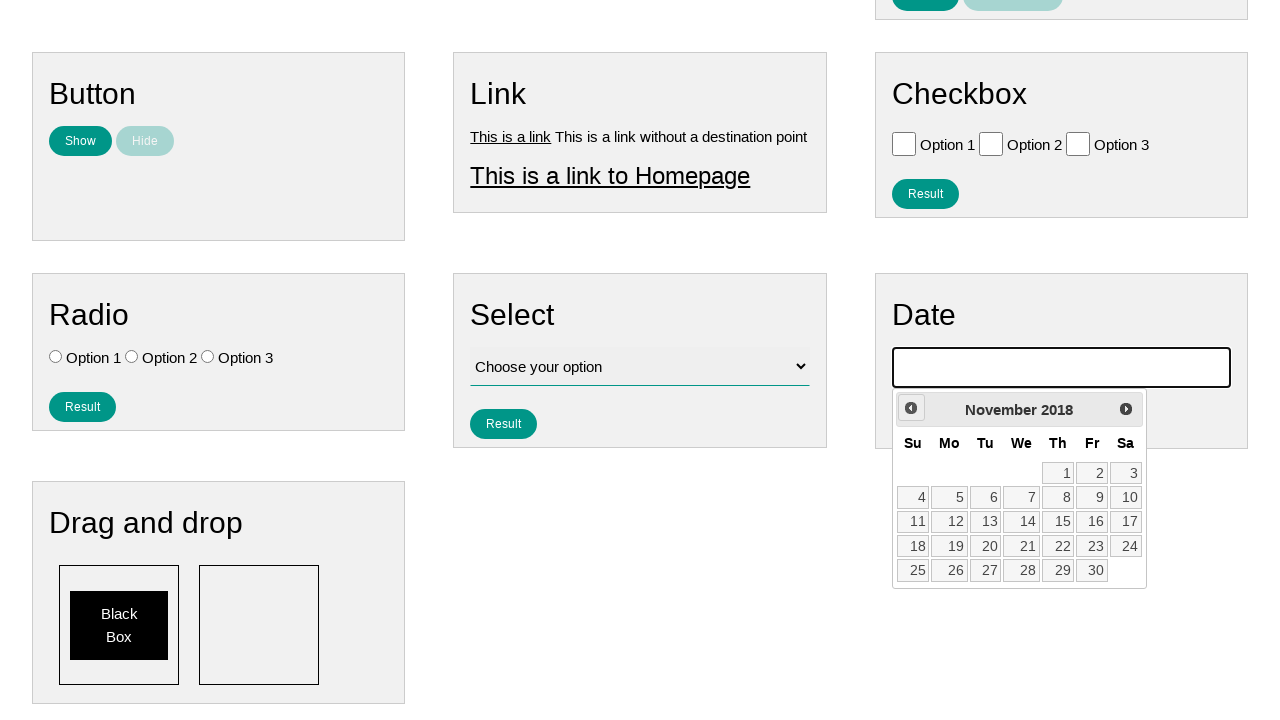

Waited for month transition to complete
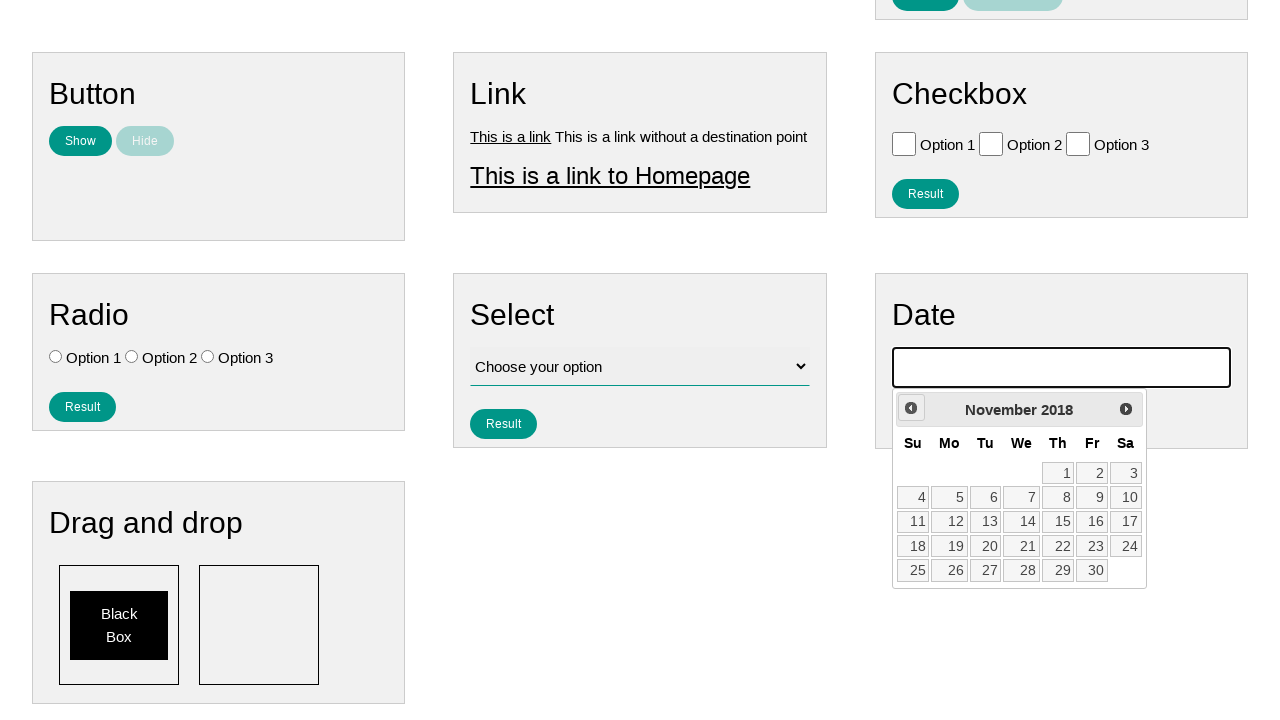

Clicked previous month button (iteration 89 of 141) to navigate backwards through months towards July 2007 at (911, 408) on xpath=//*[contains(@class, 'ui-datepicker-prev')]
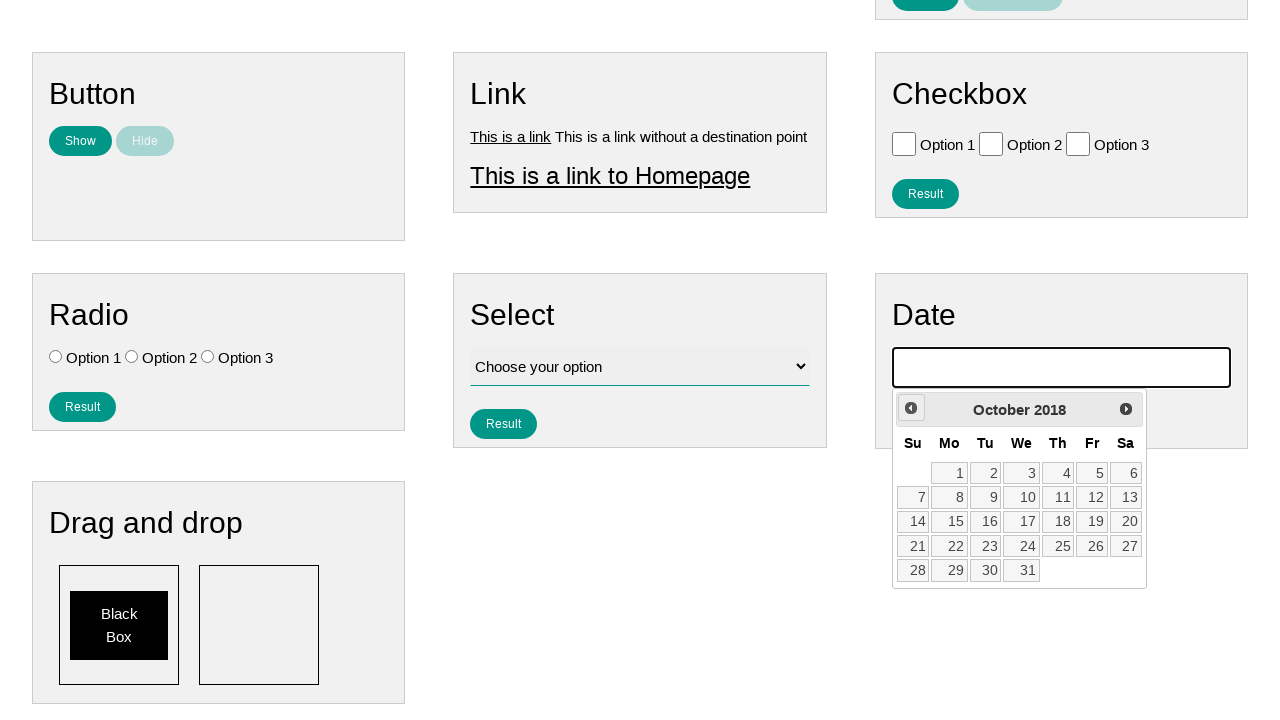

Waited for month transition to complete
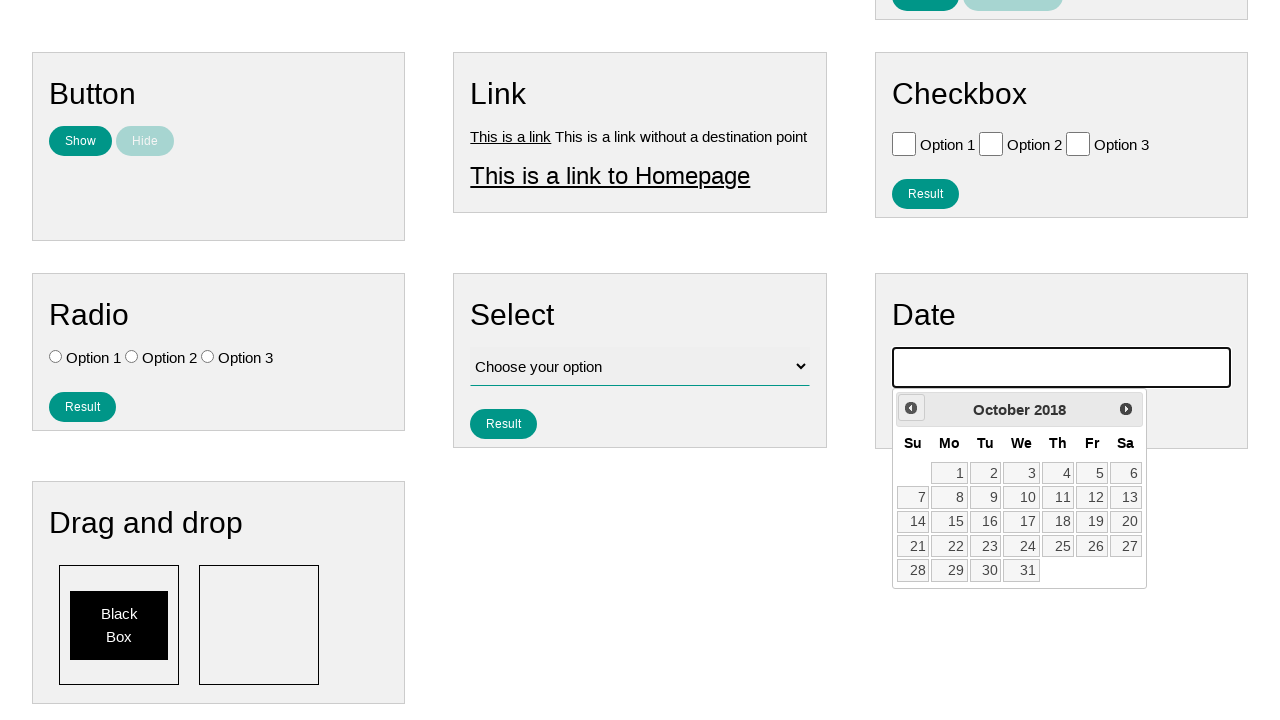

Clicked previous month button (iteration 90 of 141) to navigate backwards through months towards July 2007 at (911, 408) on xpath=//*[contains(@class, 'ui-datepicker-prev')]
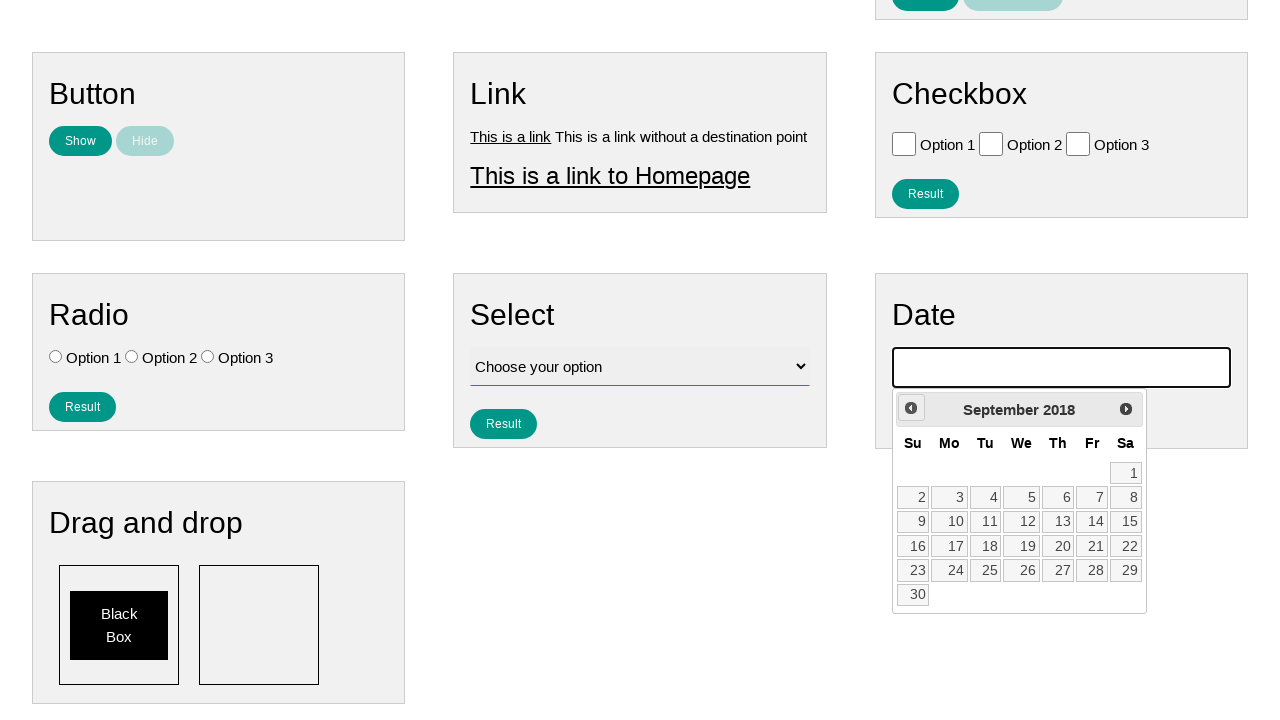

Waited for month transition to complete
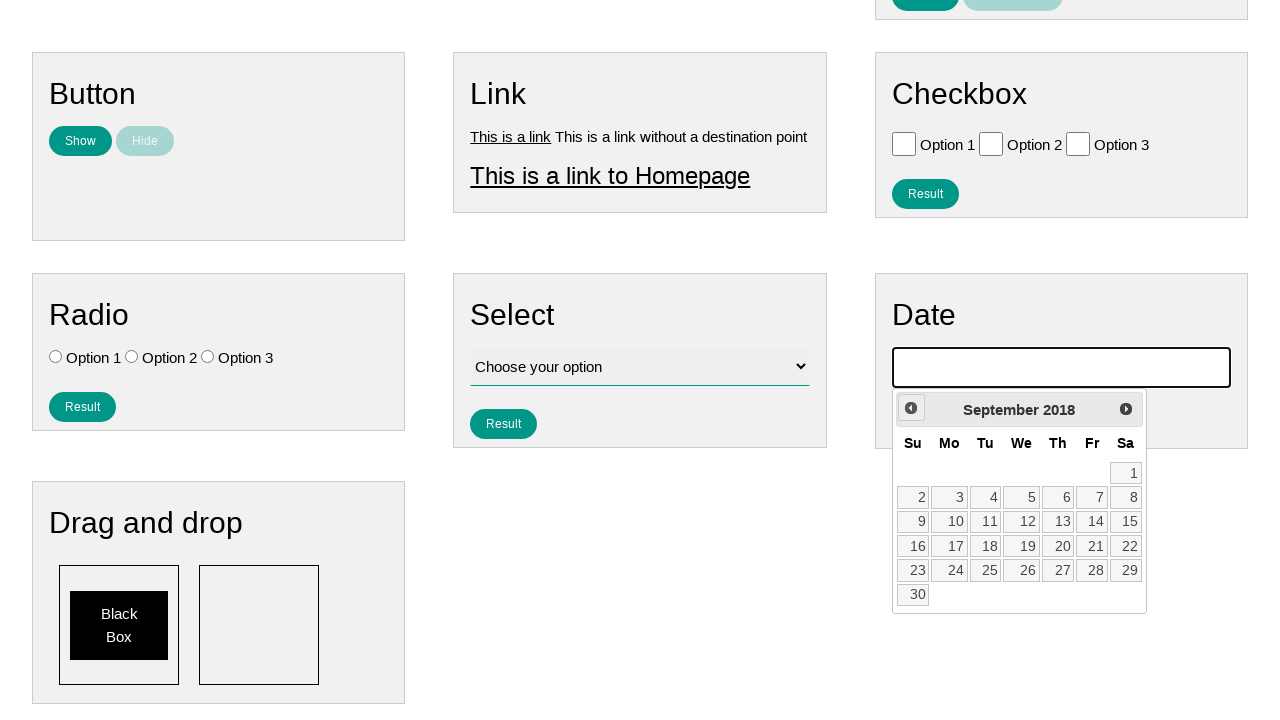

Clicked previous month button (iteration 91 of 141) to navigate backwards through months towards July 2007 at (911, 408) on xpath=//*[contains(@class, 'ui-datepicker-prev')]
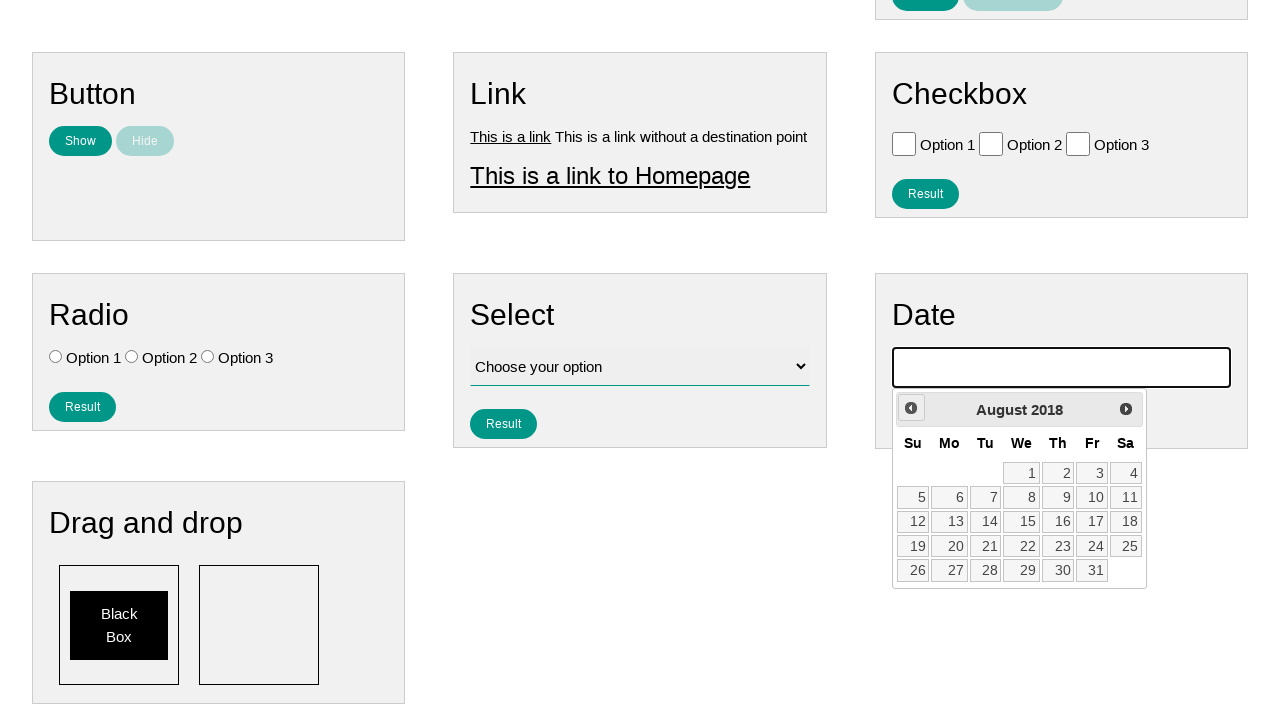

Waited for month transition to complete
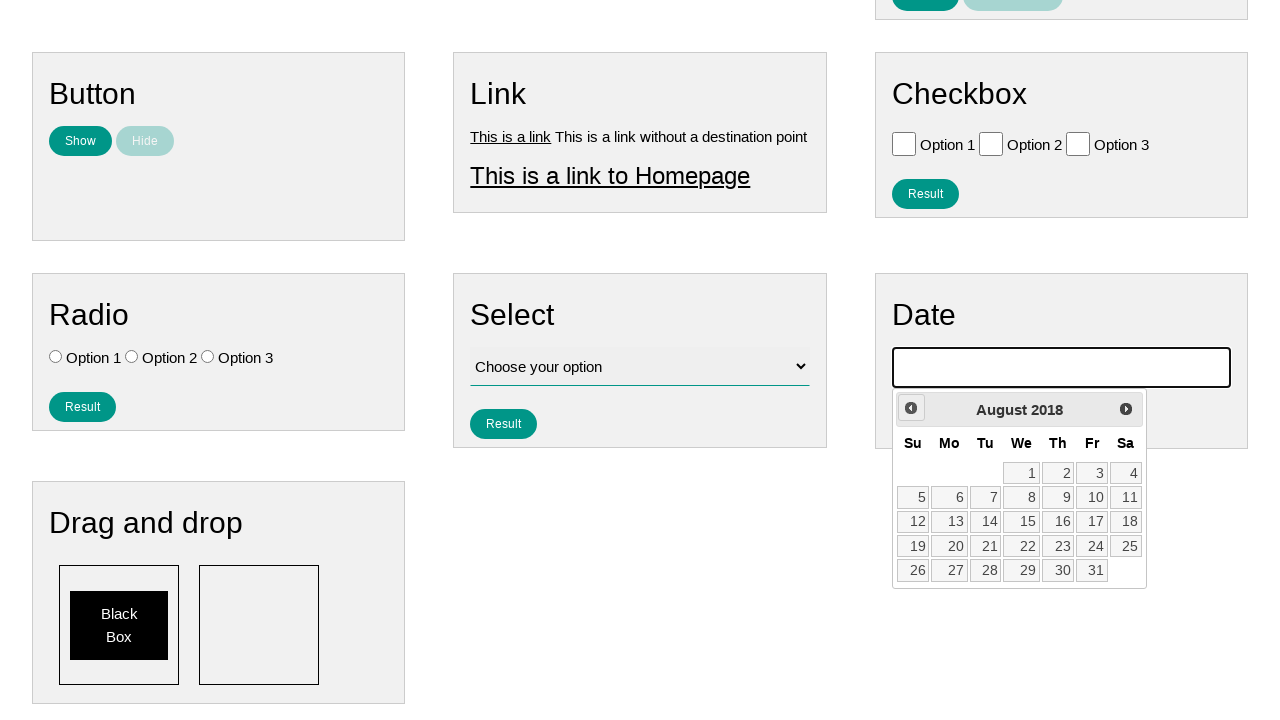

Clicked previous month button (iteration 92 of 141) to navigate backwards through months towards July 2007 at (911, 408) on xpath=//*[contains(@class, 'ui-datepicker-prev')]
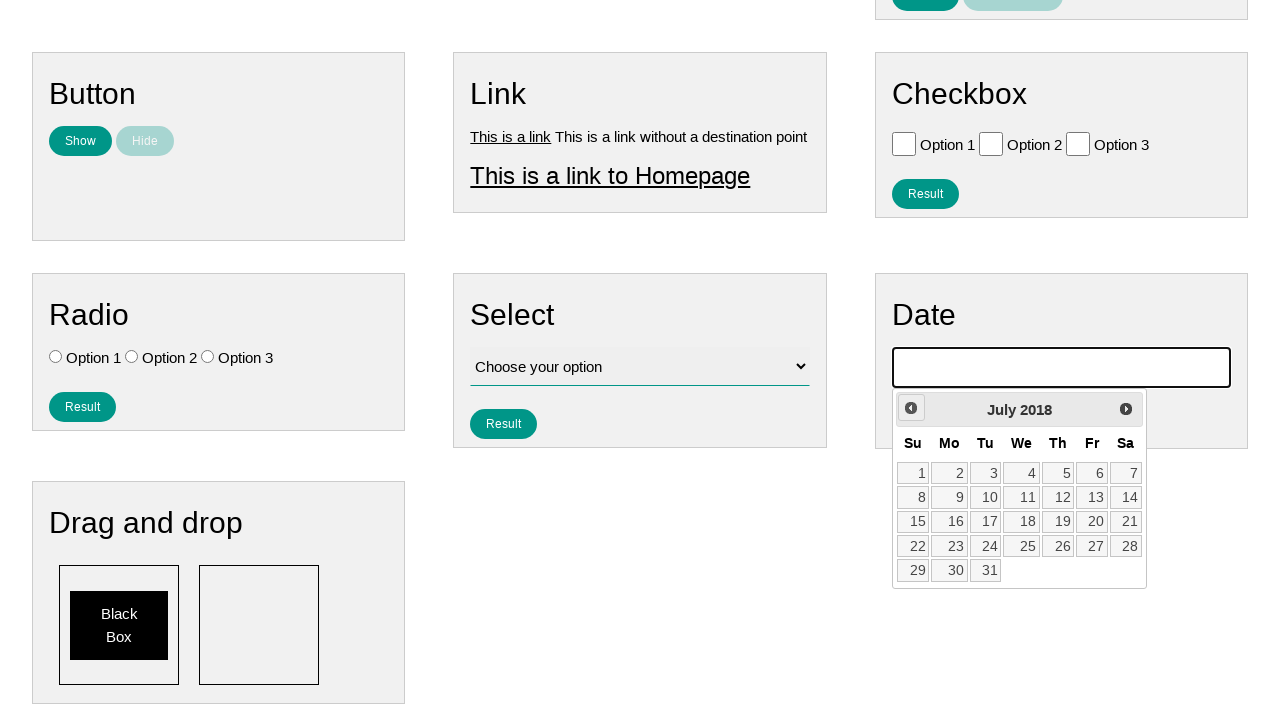

Waited for month transition to complete
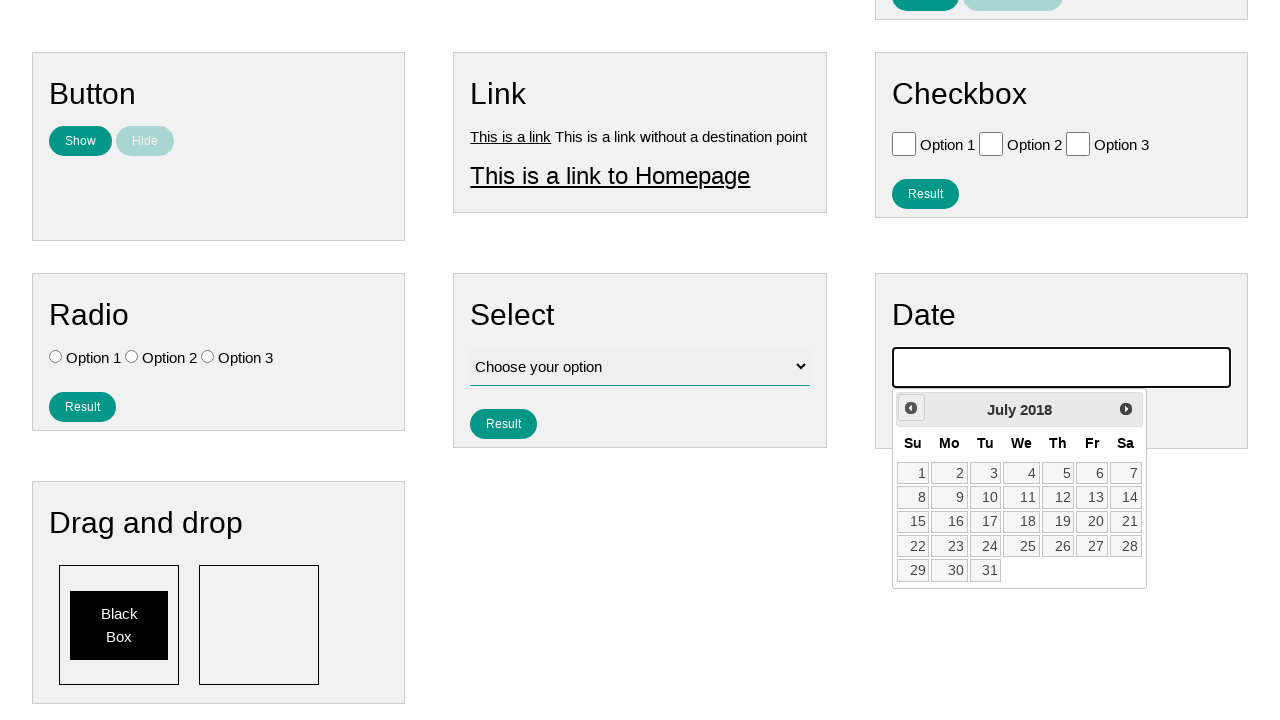

Clicked previous month button (iteration 93 of 141) to navigate backwards through months towards July 2007 at (911, 408) on xpath=//*[contains(@class, 'ui-datepicker-prev')]
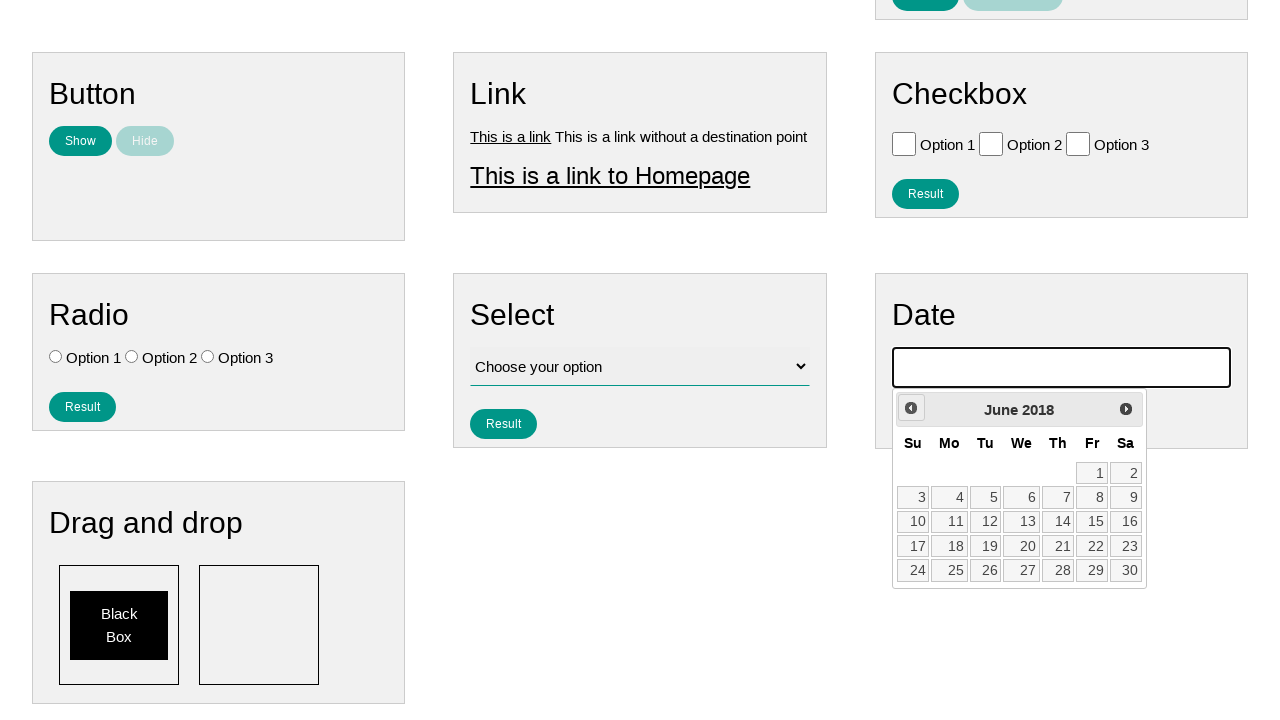

Waited for month transition to complete
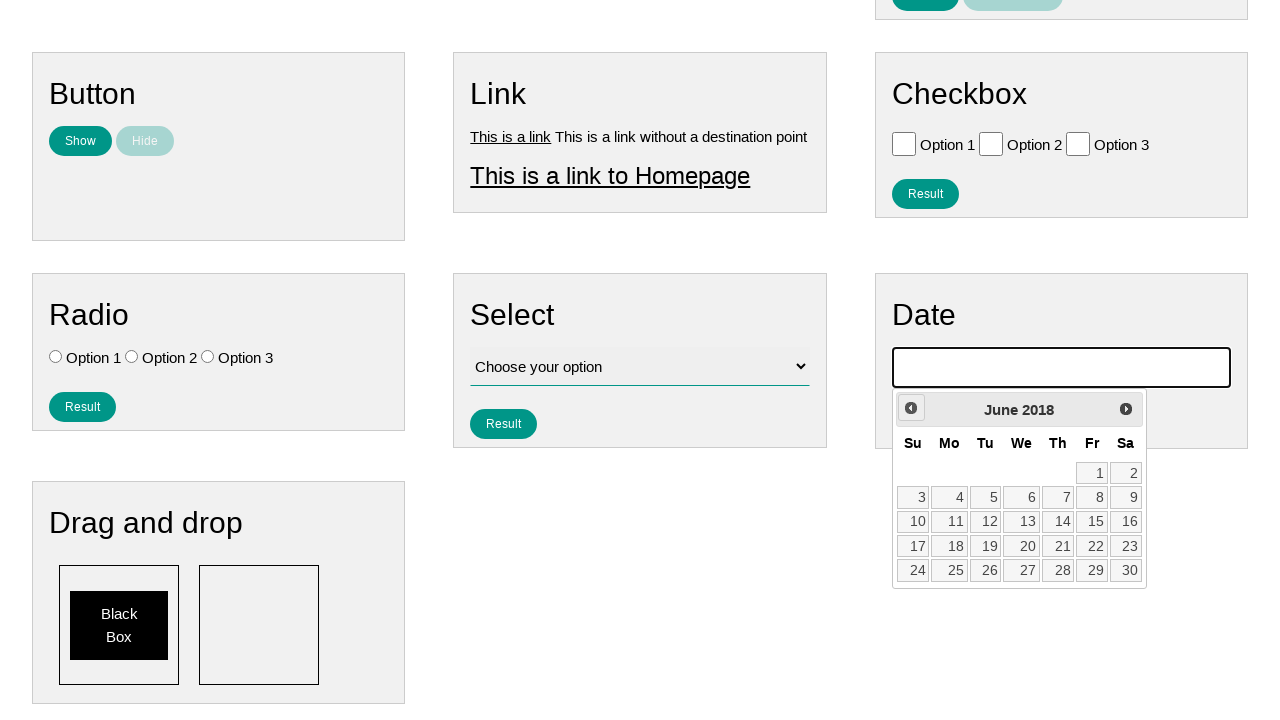

Clicked previous month button (iteration 94 of 141) to navigate backwards through months towards July 2007 at (911, 408) on xpath=//*[contains(@class, 'ui-datepicker-prev')]
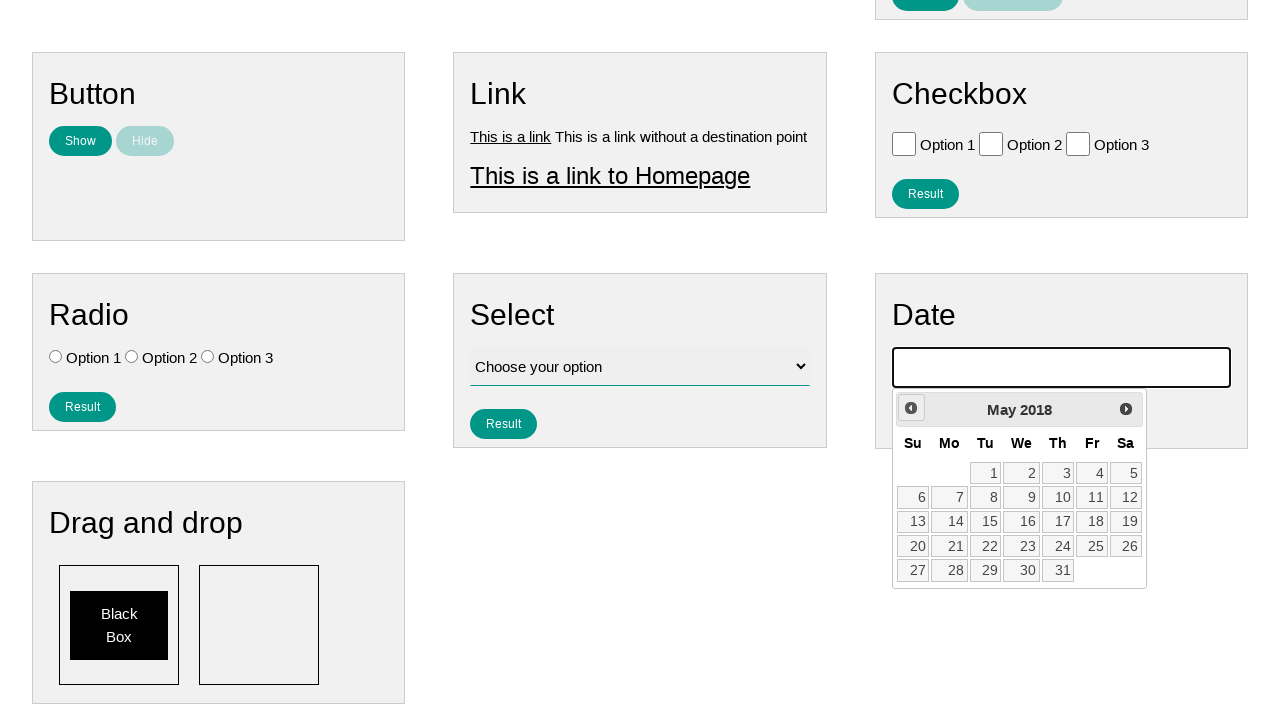

Waited for month transition to complete
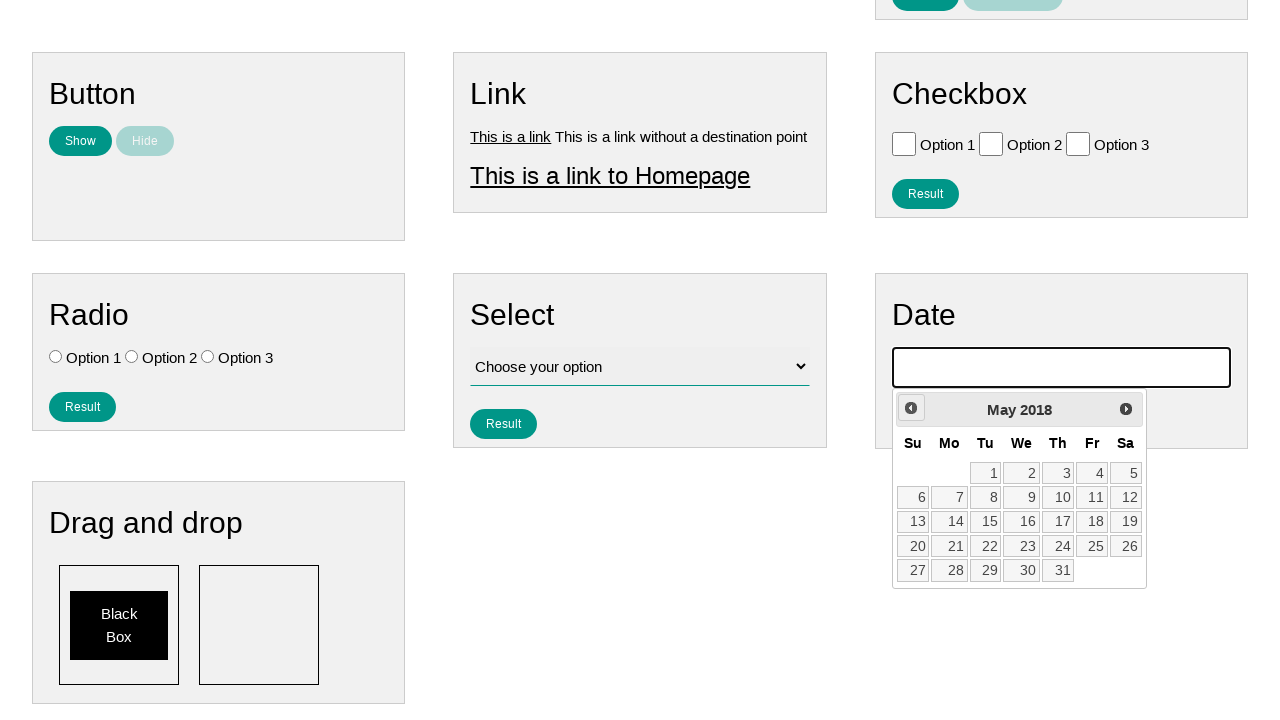

Clicked previous month button (iteration 95 of 141) to navigate backwards through months towards July 2007 at (911, 408) on xpath=//*[contains(@class, 'ui-datepicker-prev')]
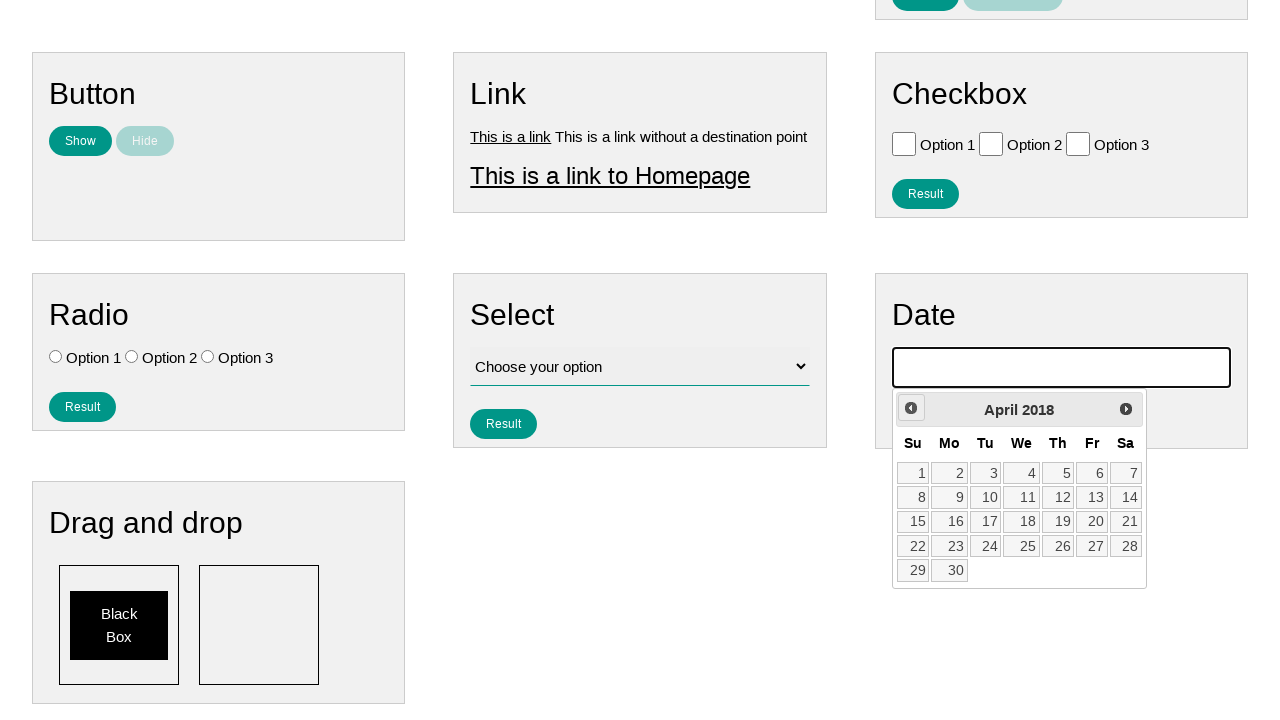

Waited for month transition to complete
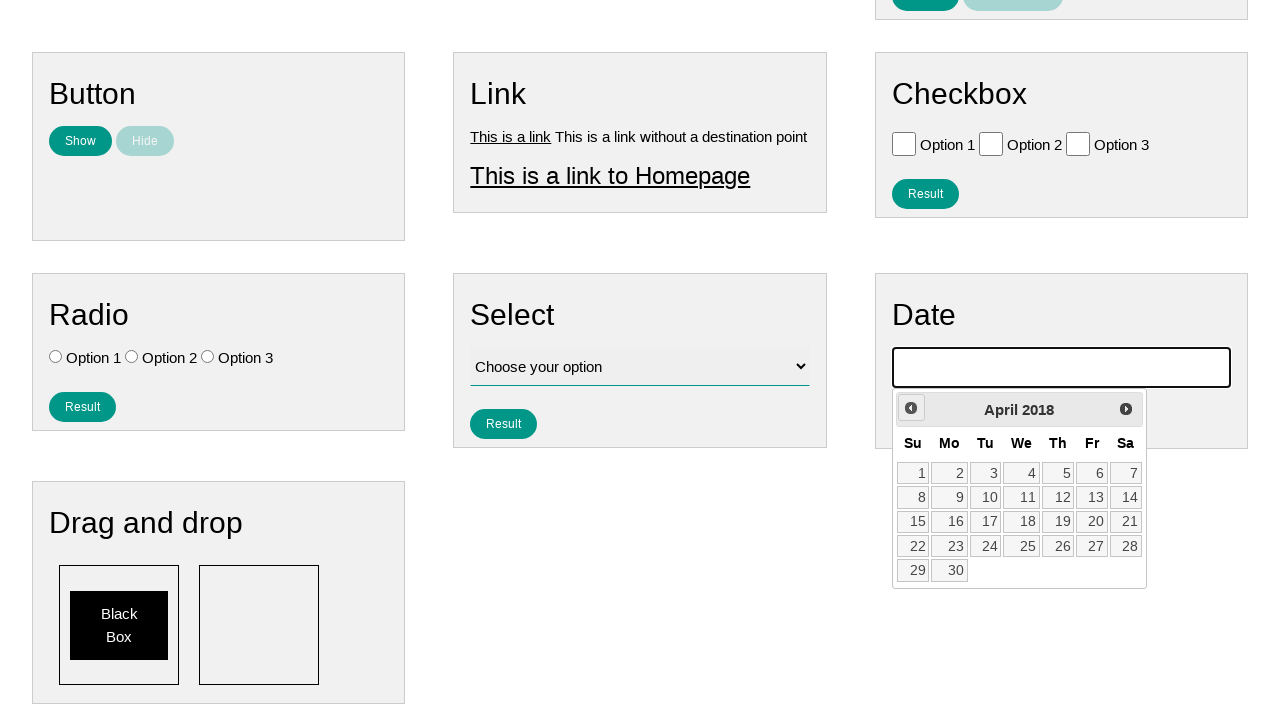

Clicked previous month button (iteration 96 of 141) to navigate backwards through months towards July 2007 at (911, 408) on xpath=//*[contains(@class, 'ui-datepicker-prev')]
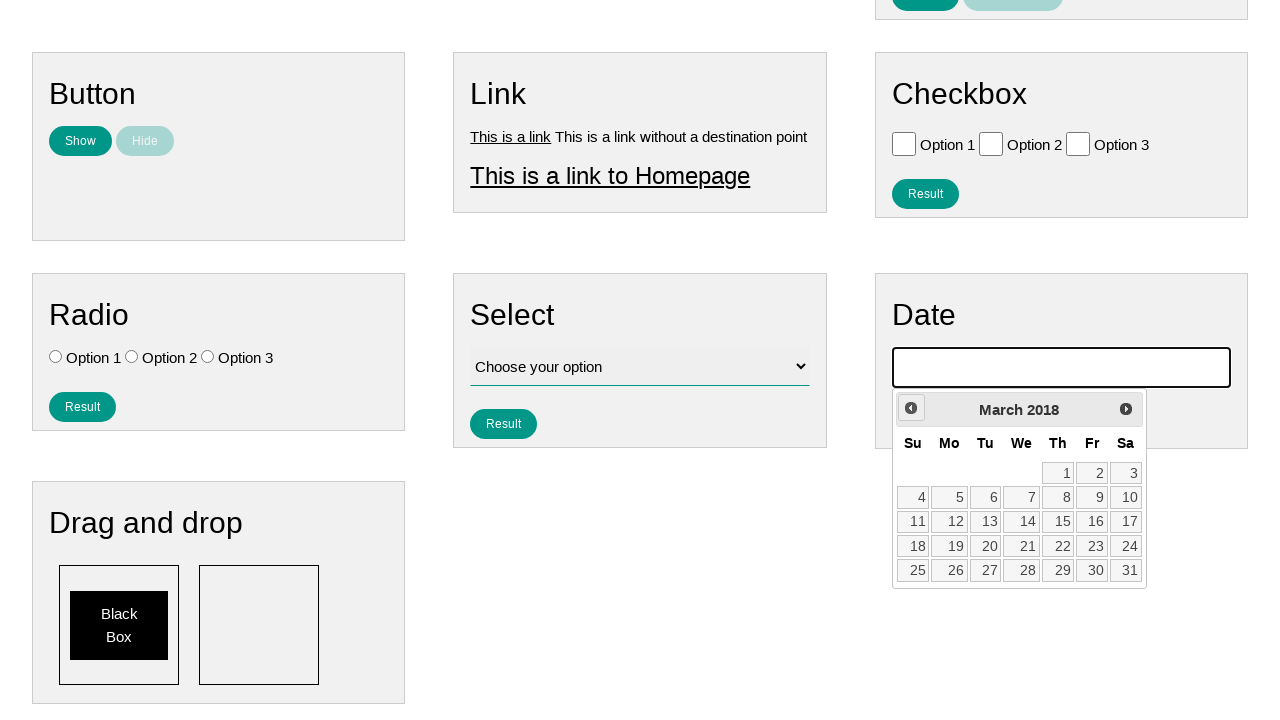

Waited for month transition to complete
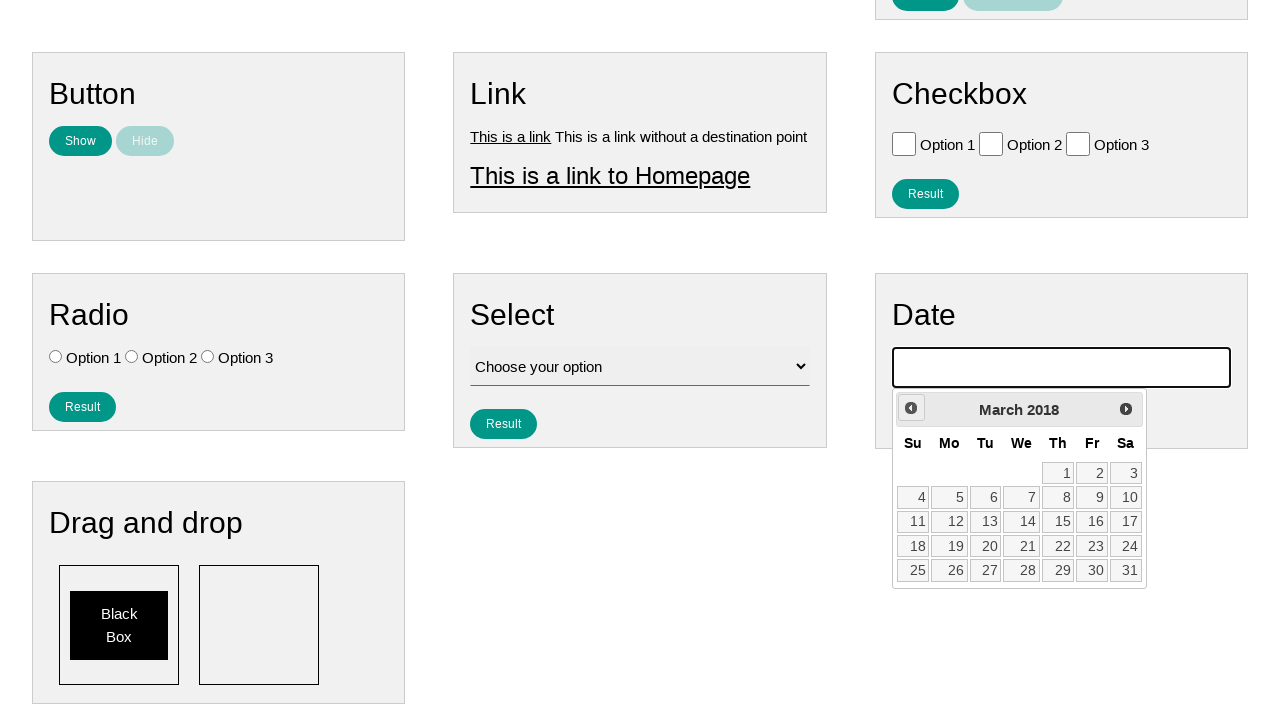

Clicked previous month button (iteration 97 of 141) to navigate backwards through months towards July 2007 at (911, 408) on xpath=//*[contains(@class, 'ui-datepicker-prev')]
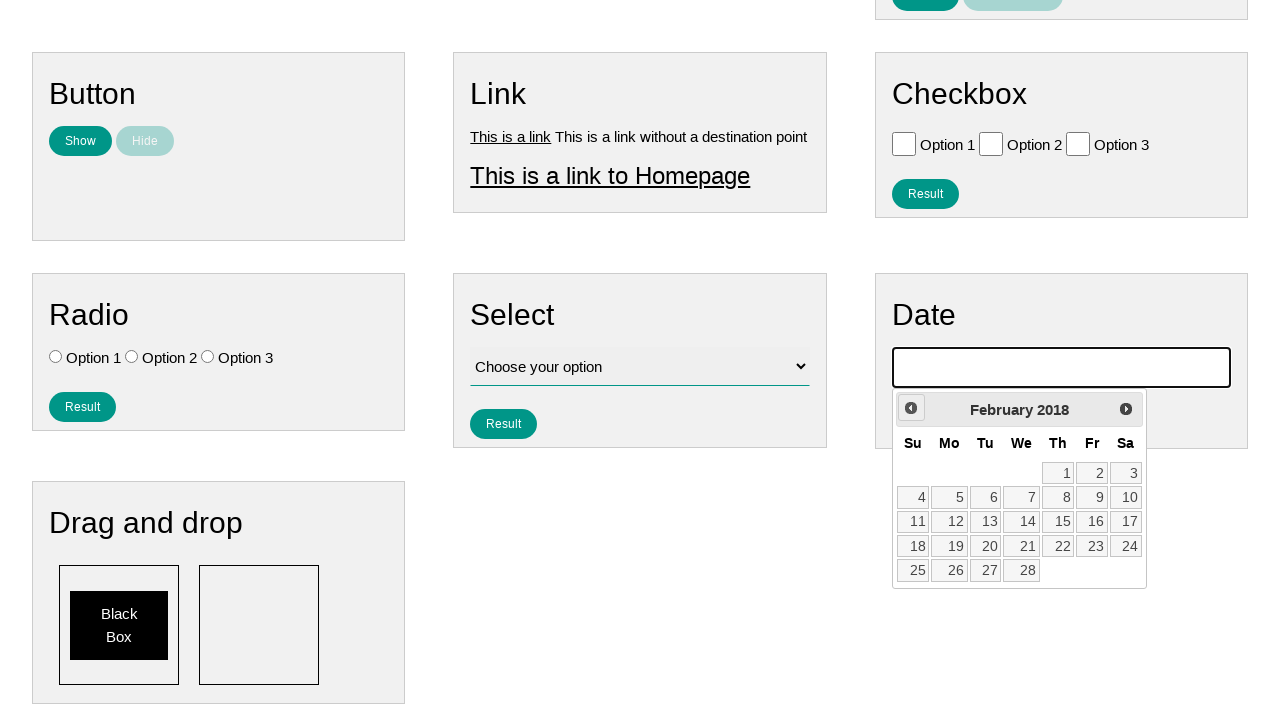

Waited for month transition to complete
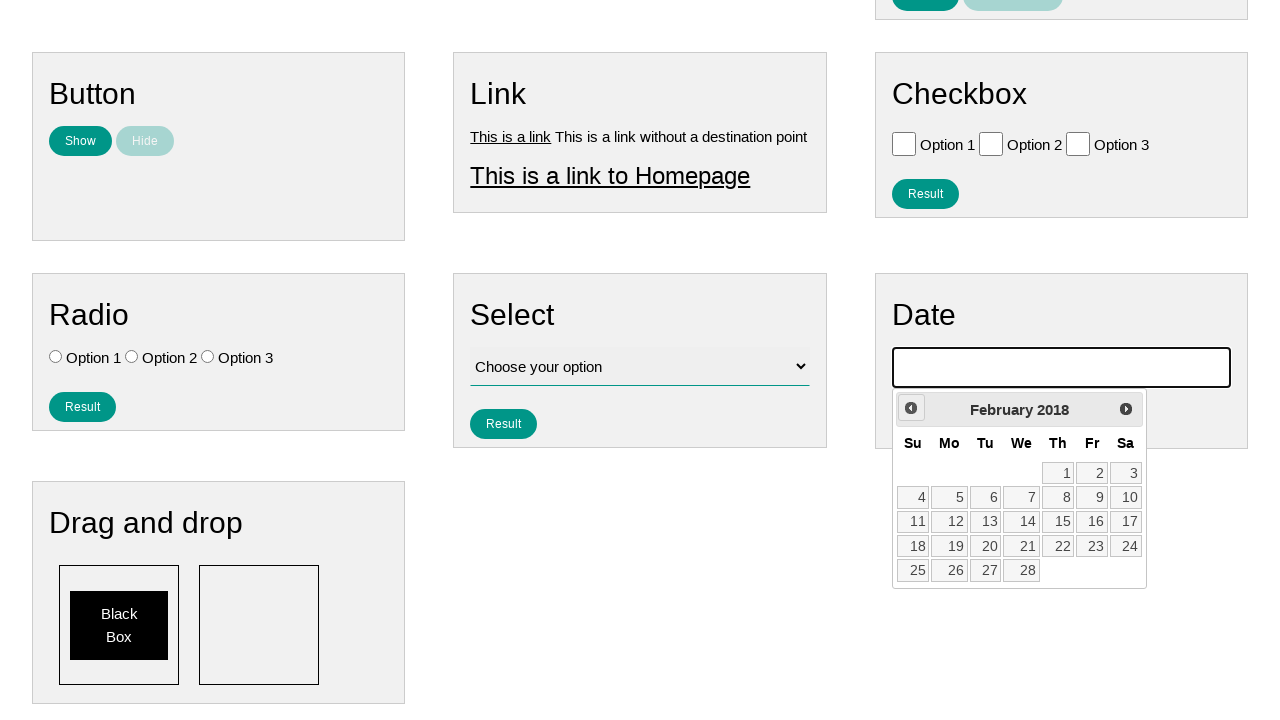

Clicked previous month button (iteration 98 of 141) to navigate backwards through months towards July 2007 at (911, 408) on xpath=//*[contains(@class, 'ui-datepicker-prev')]
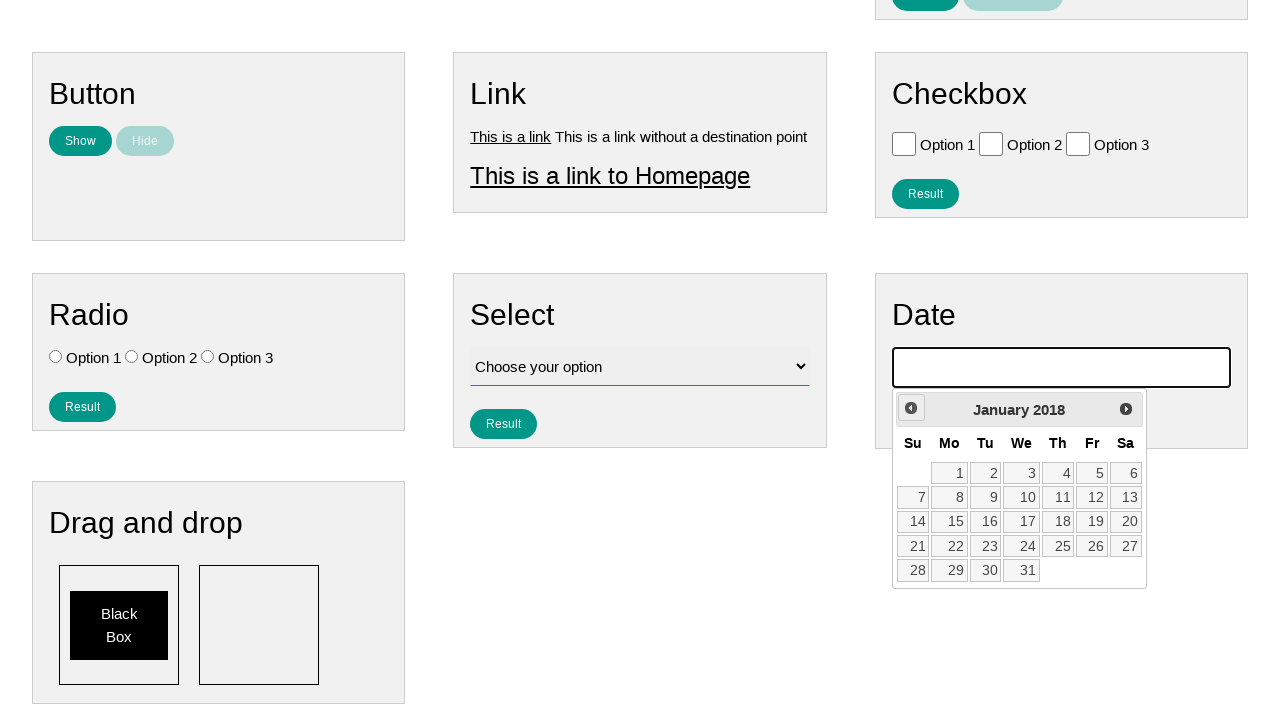

Waited for month transition to complete
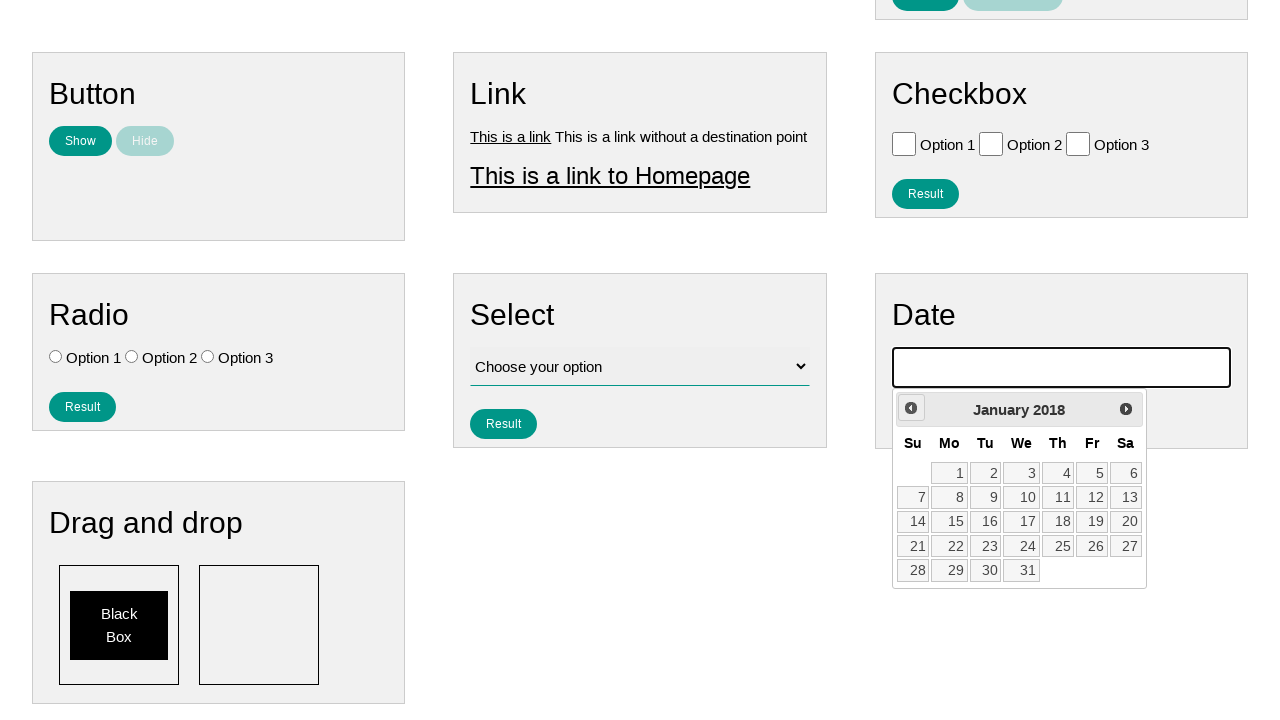

Clicked previous month button (iteration 99 of 141) to navigate backwards through months towards July 2007 at (911, 408) on xpath=//*[contains(@class, 'ui-datepicker-prev')]
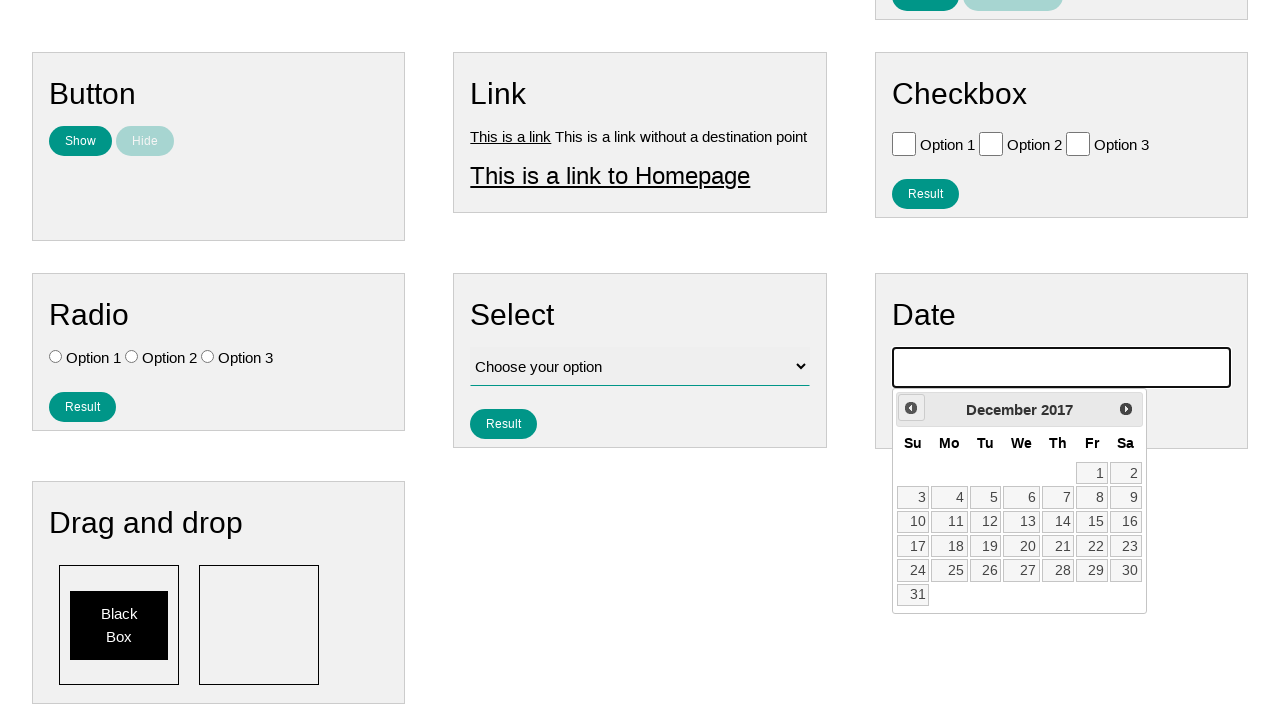

Waited for month transition to complete
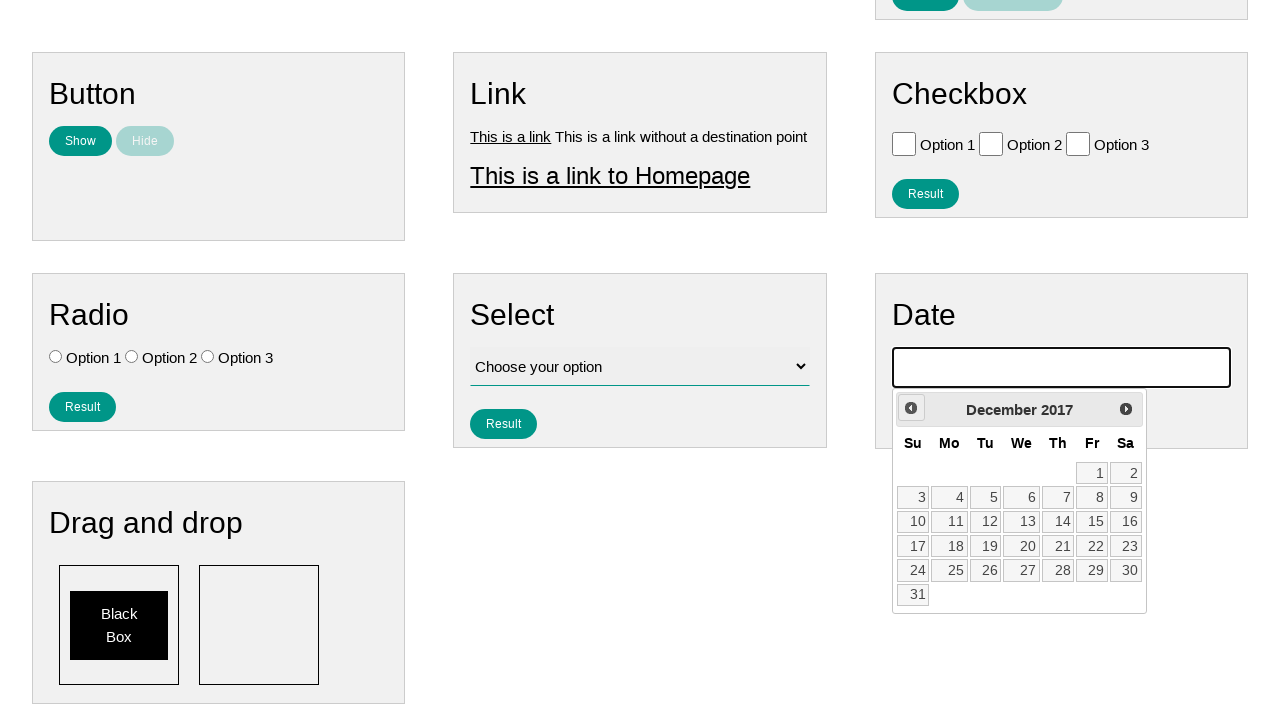

Clicked previous month button (iteration 100 of 141) to navigate backwards through months towards July 2007 at (911, 408) on xpath=//*[contains(@class, 'ui-datepicker-prev')]
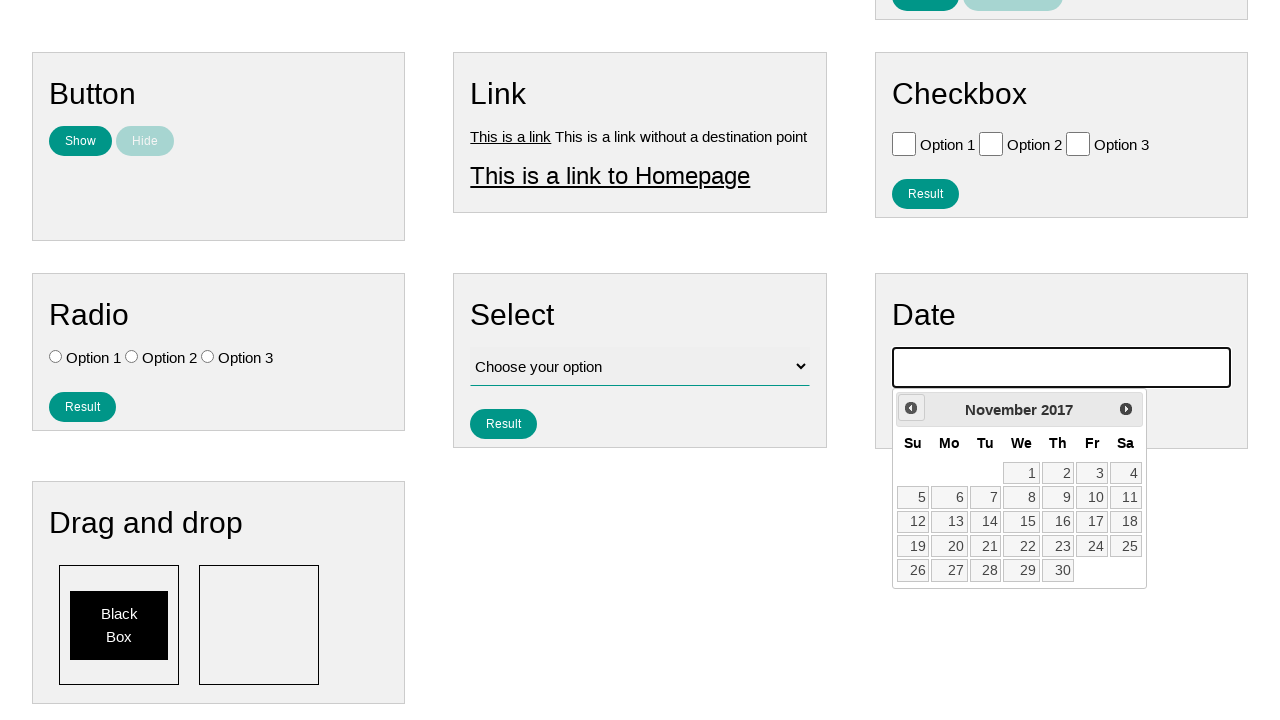

Waited for month transition to complete
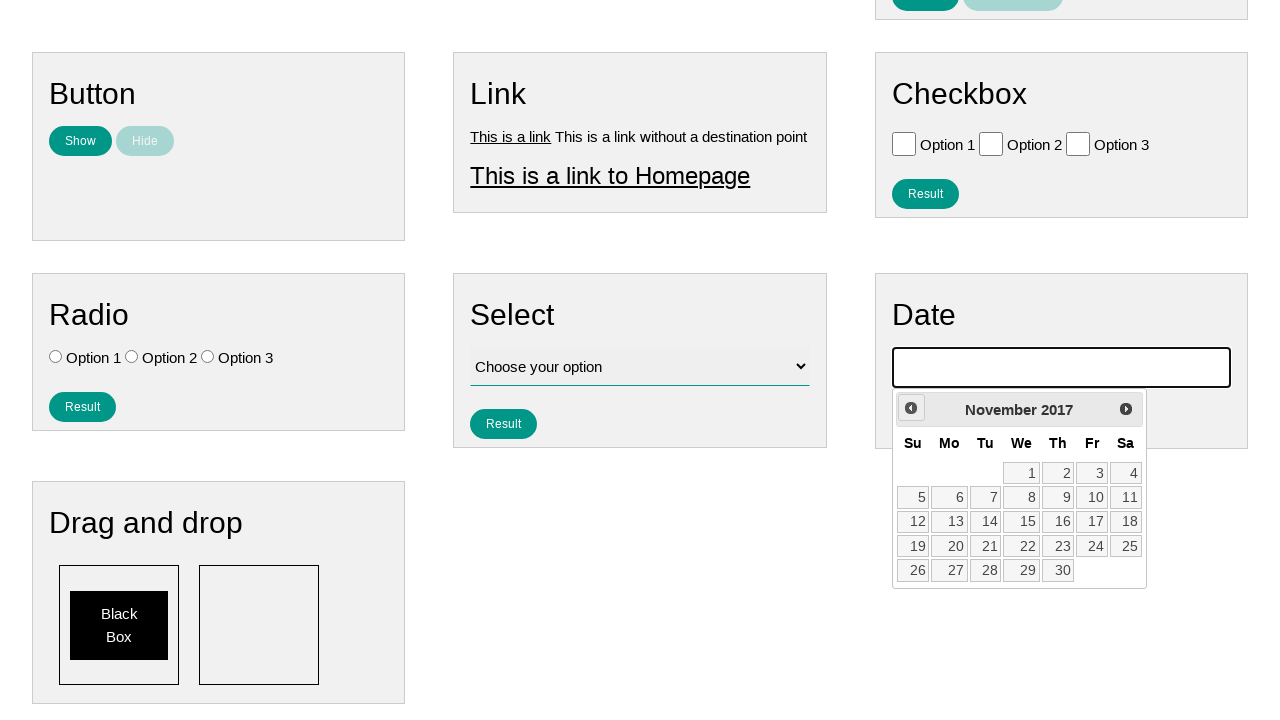

Clicked previous month button (iteration 101 of 141) to navigate backwards through months towards July 2007 at (911, 408) on xpath=//*[contains(@class, 'ui-datepicker-prev')]
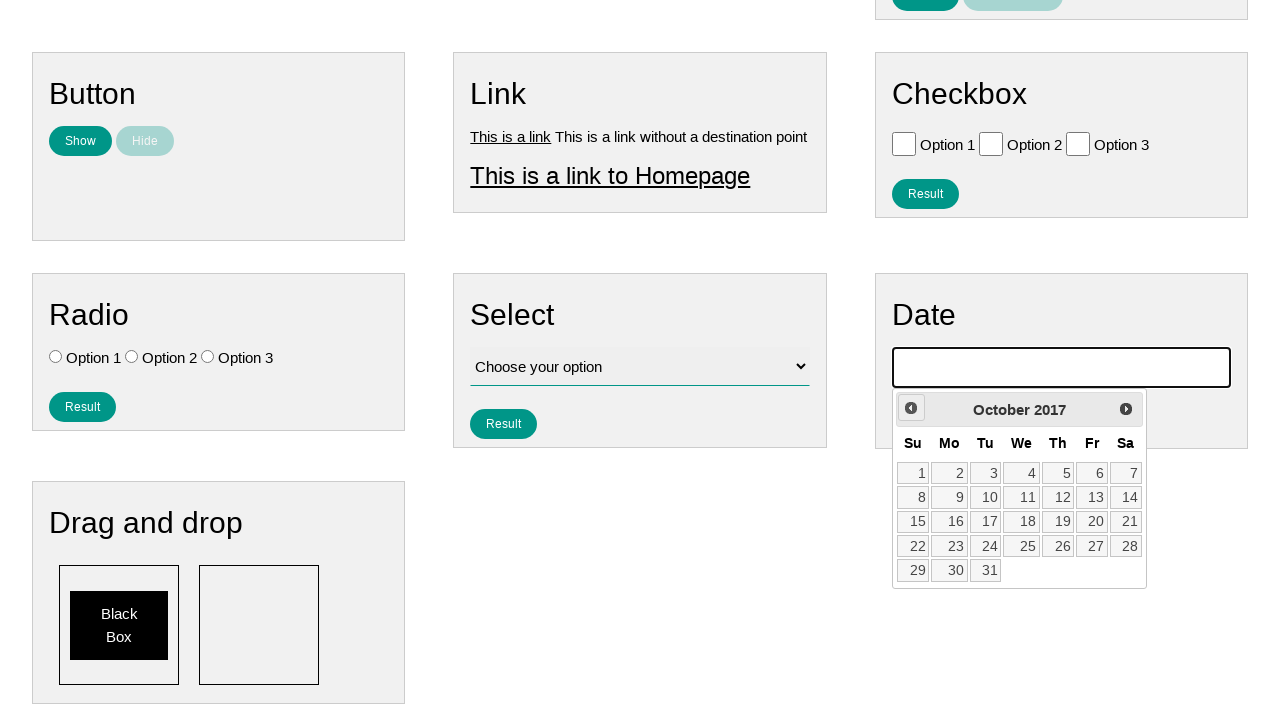

Waited for month transition to complete
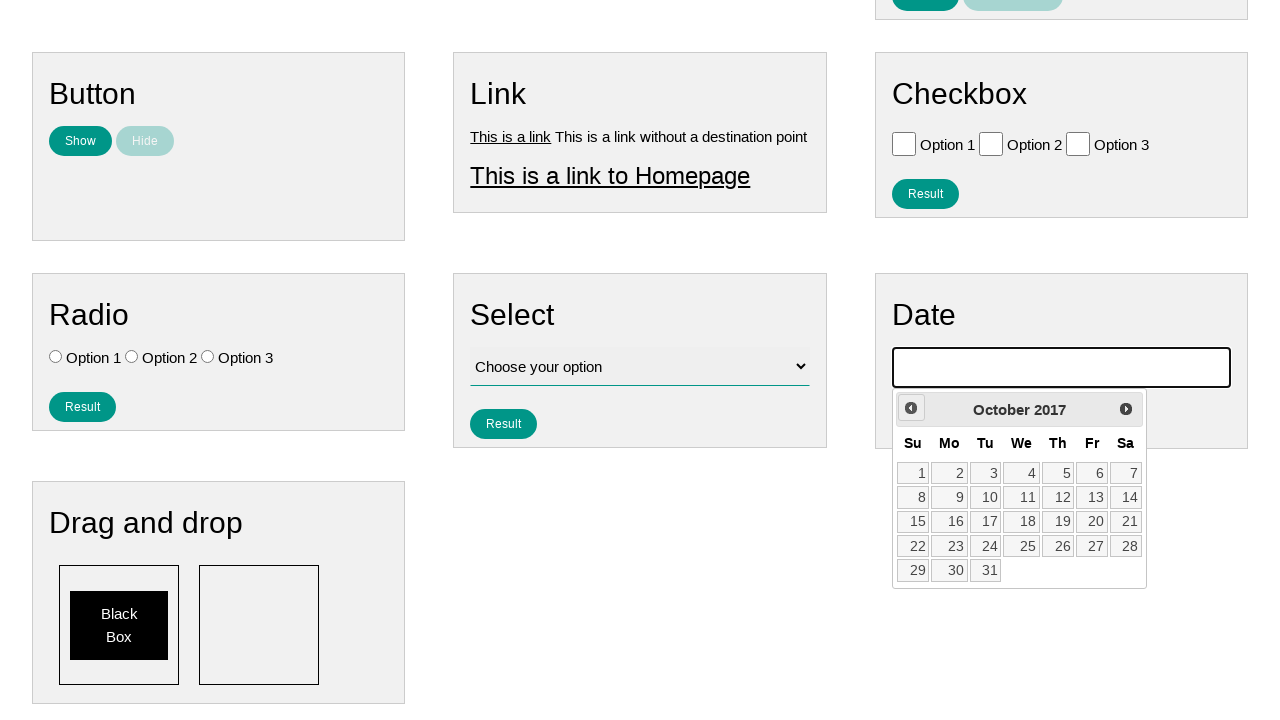

Clicked previous month button (iteration 102 of 141) to navigate backwards through months towards July 2007 at (911, 408) on xpath=//*[contains(@class, 'ui-datepicker-prev')]
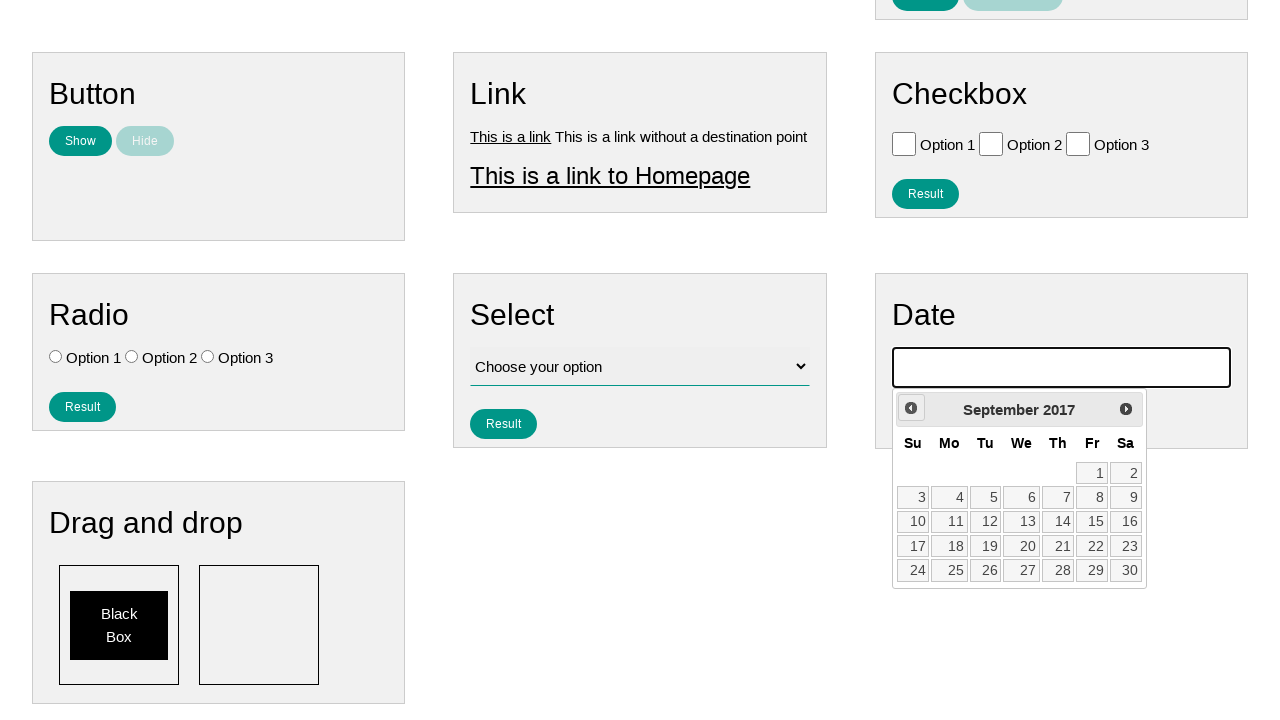

Waited for month transition to complete
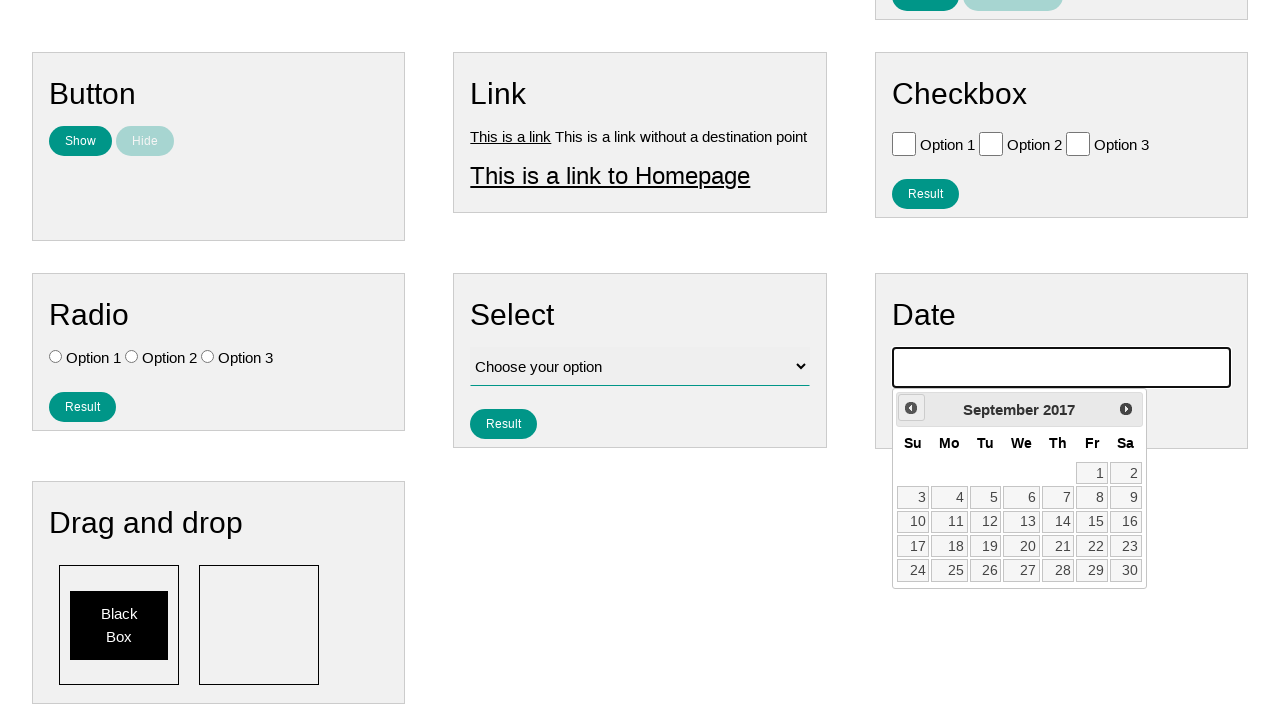

Clicked previous month button (iteration 103 of 141) to navigate backwards through months towards July 2007 at (911, 408) on xpath=//*[contains(@class, 'ui-datepicker-prev')]
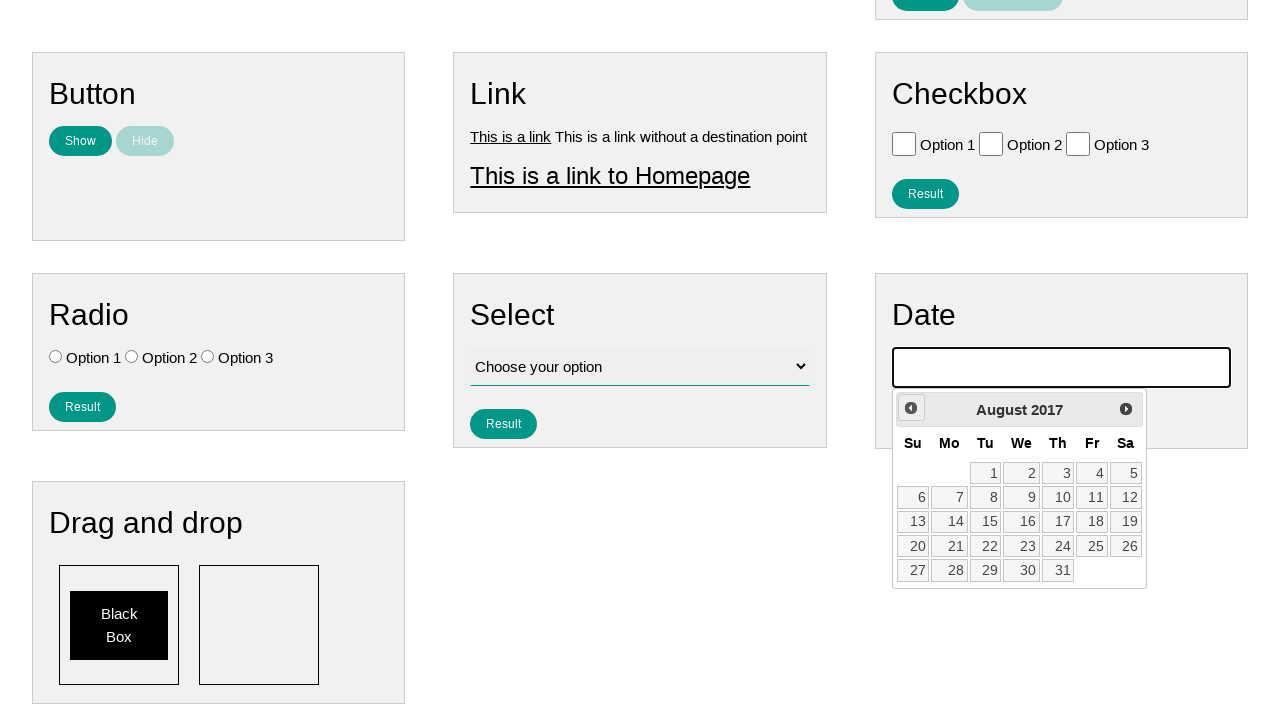

Waited for month transition to complete
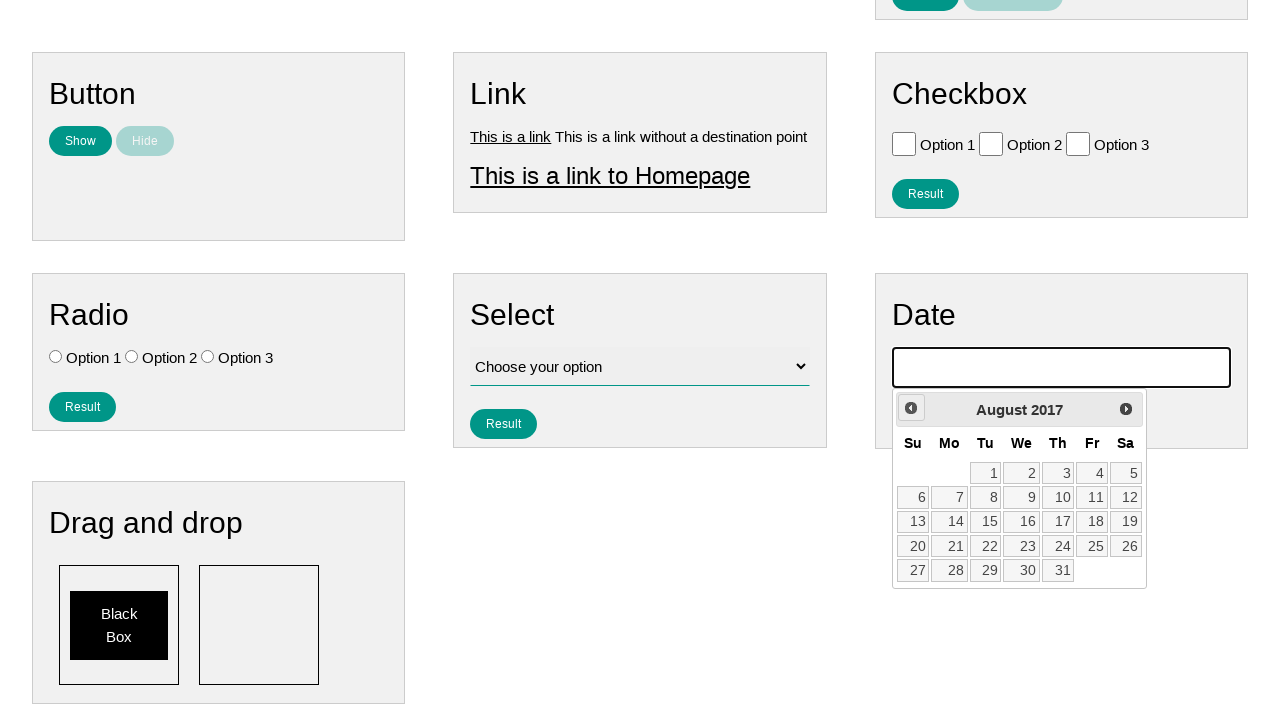

Clicked previous month button (iteration 104 of 141) to navigate backwards through months towards July 2007 at (911, 408) on xpath=//*[contains(@class, 'ui-datepicker-prev')]
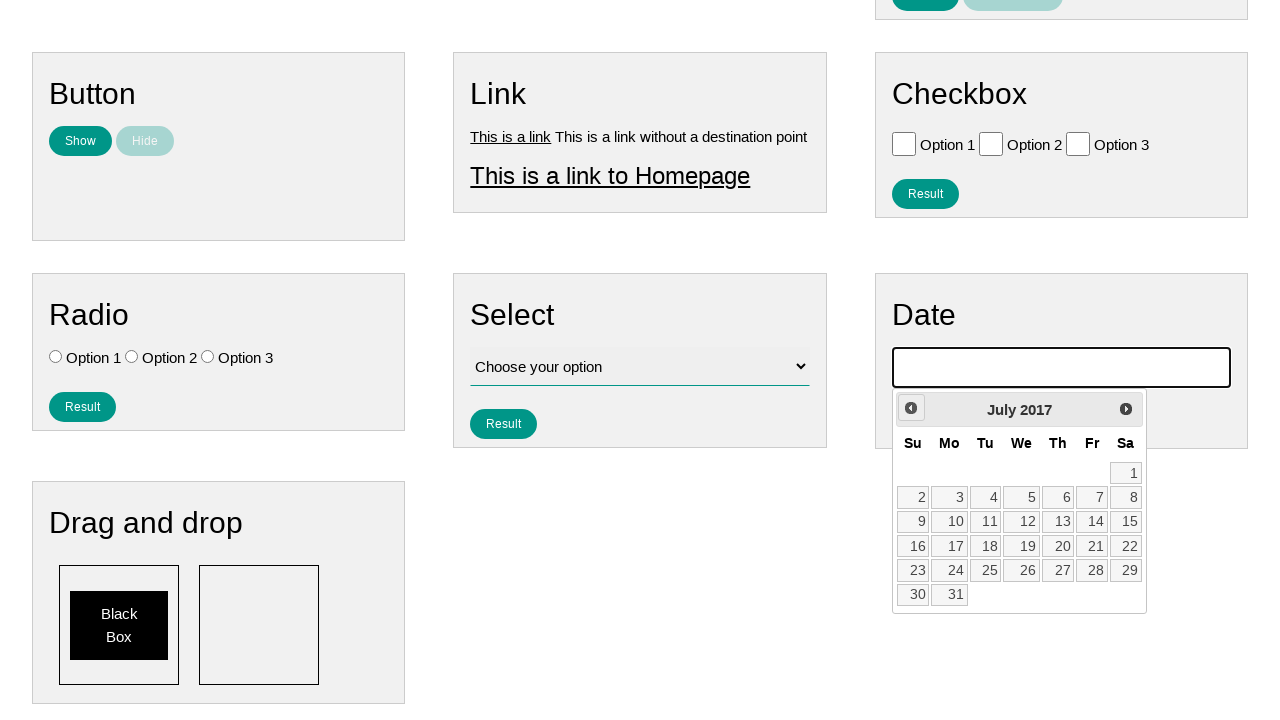

Waited for month transition to complete
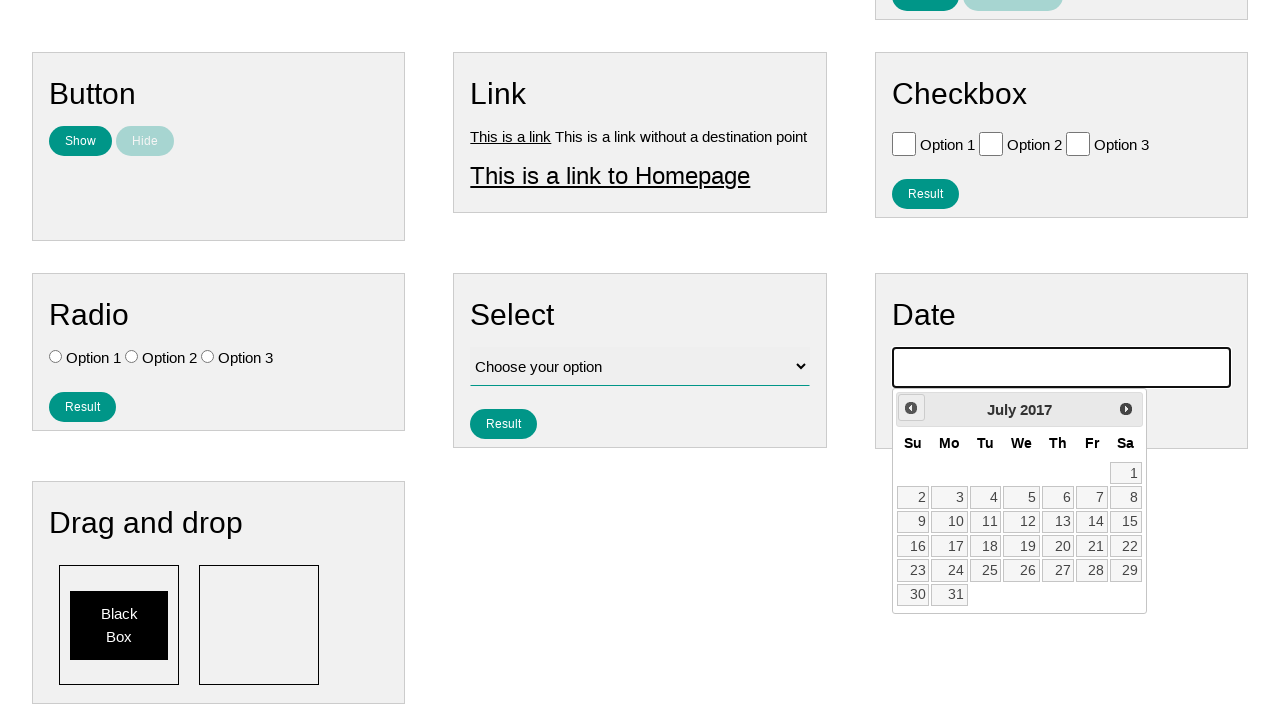

Clicked previous month button (iteration 105 of 141) to navigate backwards through months towards July 2007 at (911, 408) on xpath=//*[contains(@class, 'ui-datepicker-prev')]
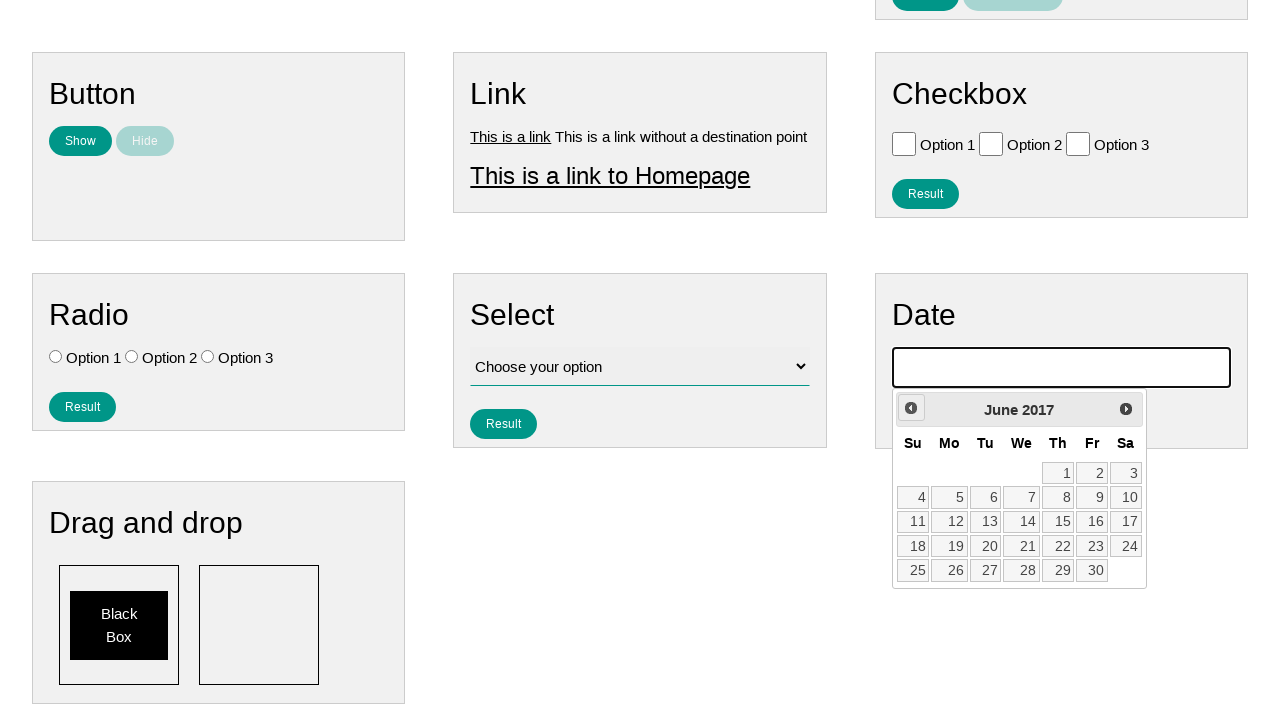

Waited for month transition to complete
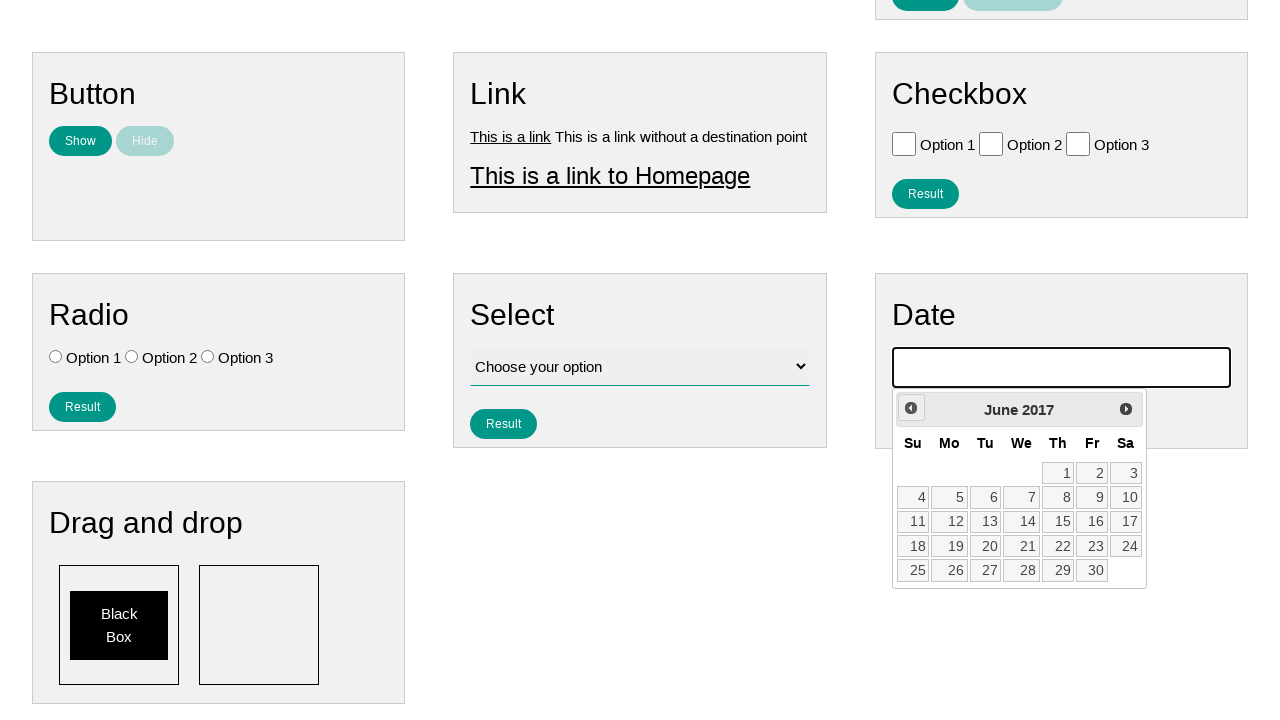

Clicked previous month button (iteration 106 of 141) to navigate backwards through months towards July 2007 at (911, 408) on xpath=//*[contains(@class, 'ui-datepicker-prev')]
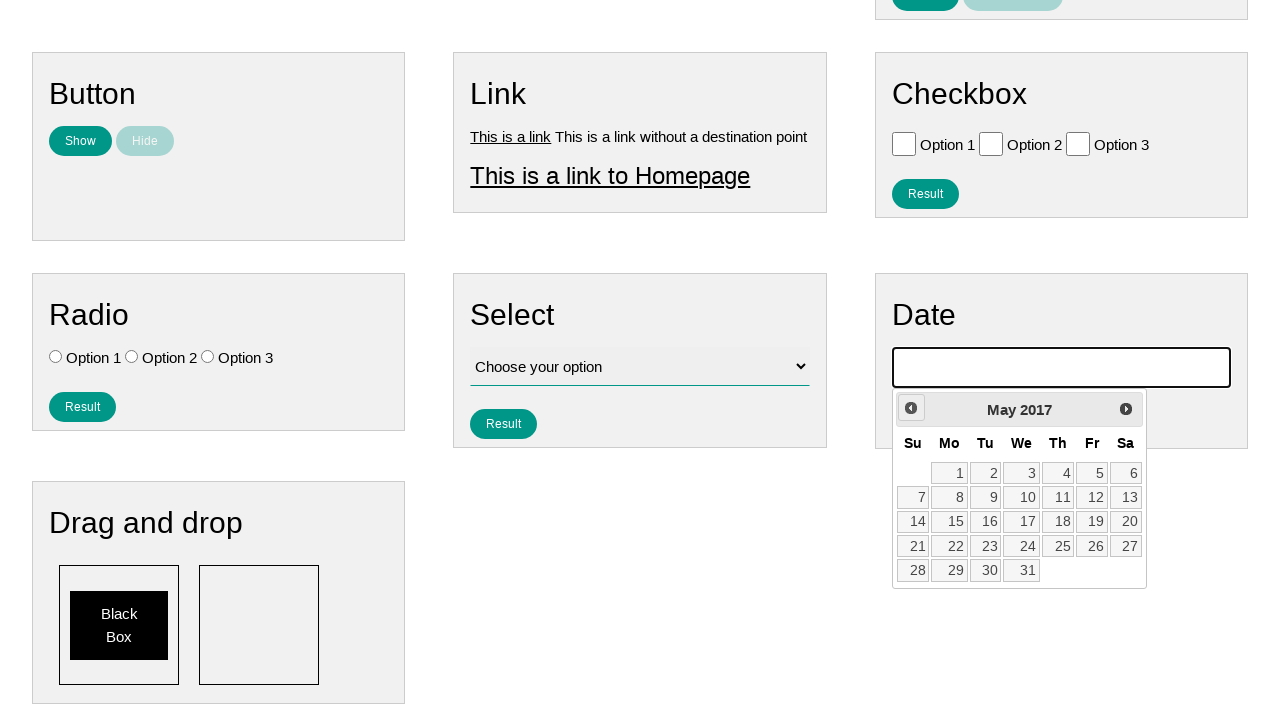

Waited for month transition to complete
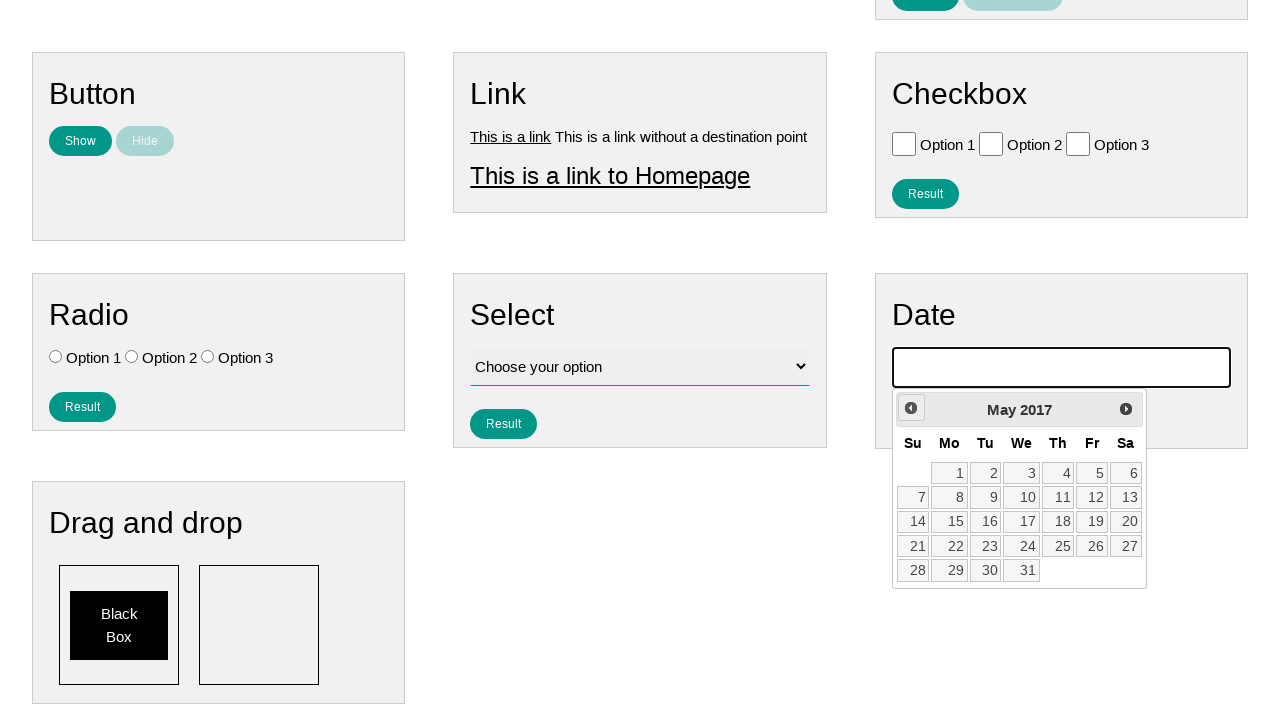

Clicked previous month button (iteration 107 of 141) to navigate backwards through months towards July 2007 at (911, 408) on xpath=//*[contains(@class, 'ui-datepicker-prev')]
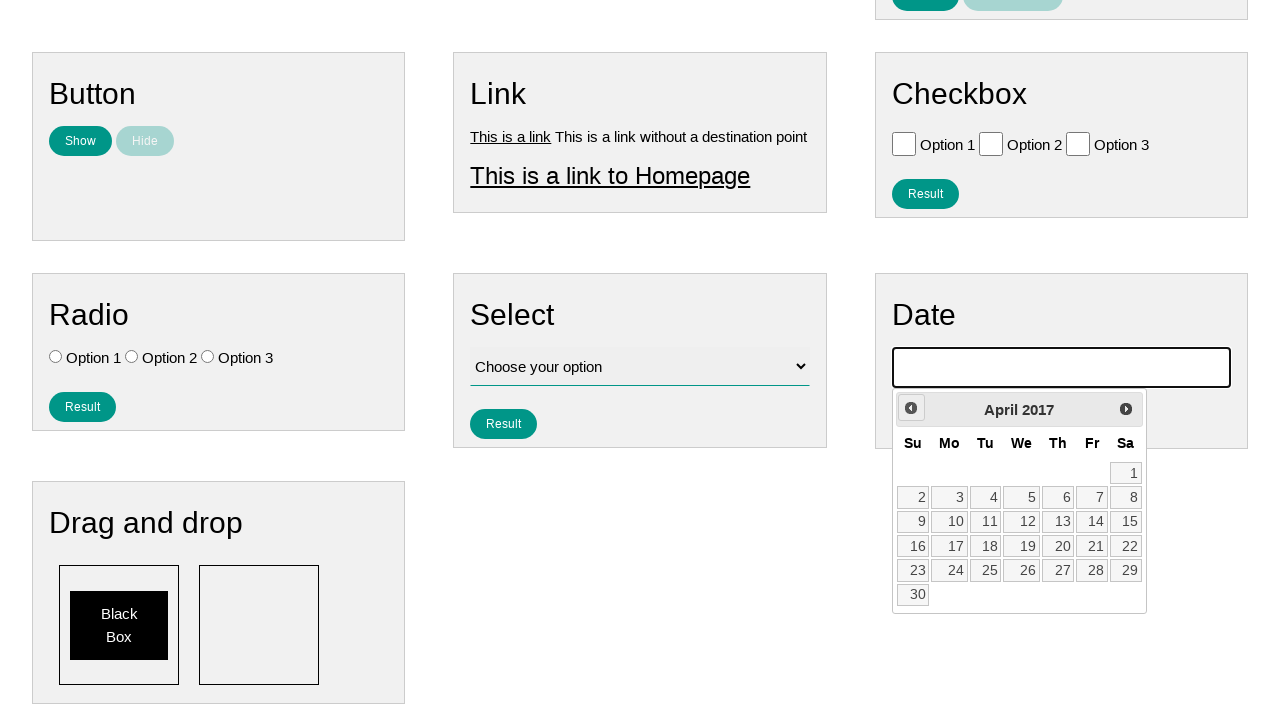

Waited for month transition to complete
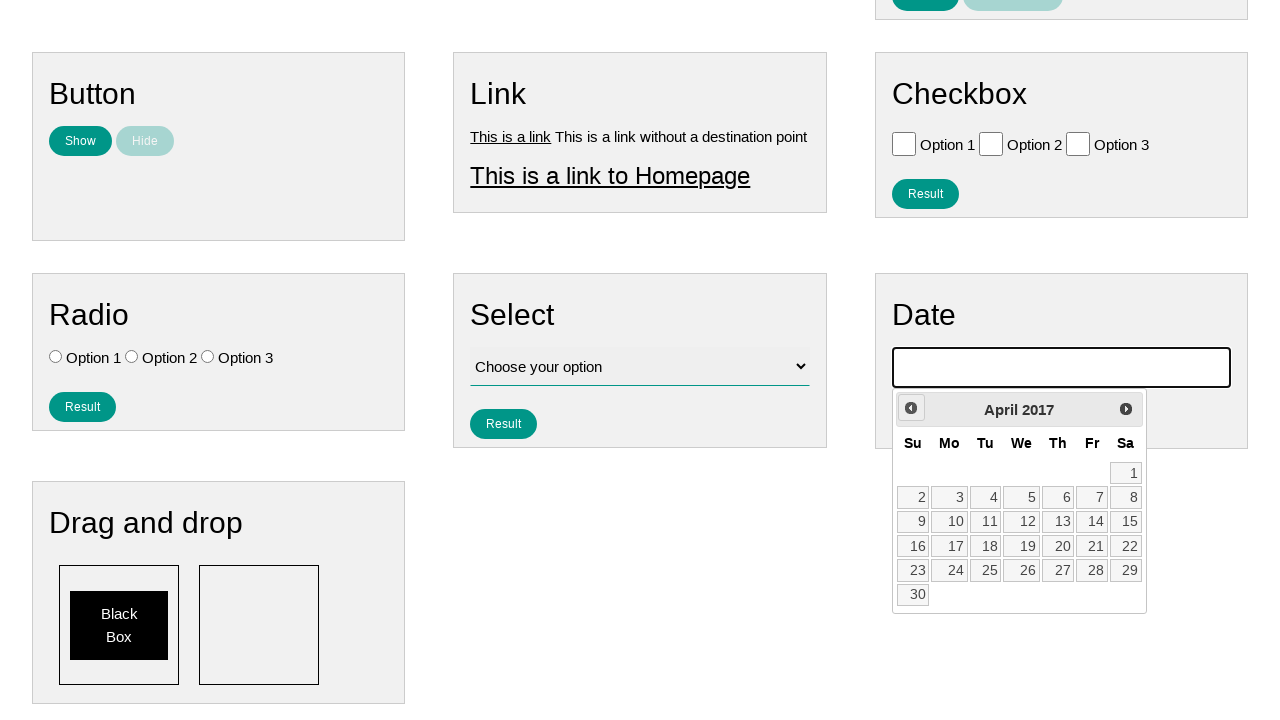

Clicked previous month button (iteration 108 of 141) to navigate backwards through months towards July 2007 at (911, 408) on xpath=//*[contains(@class, 'ui-datepicker-prev')]
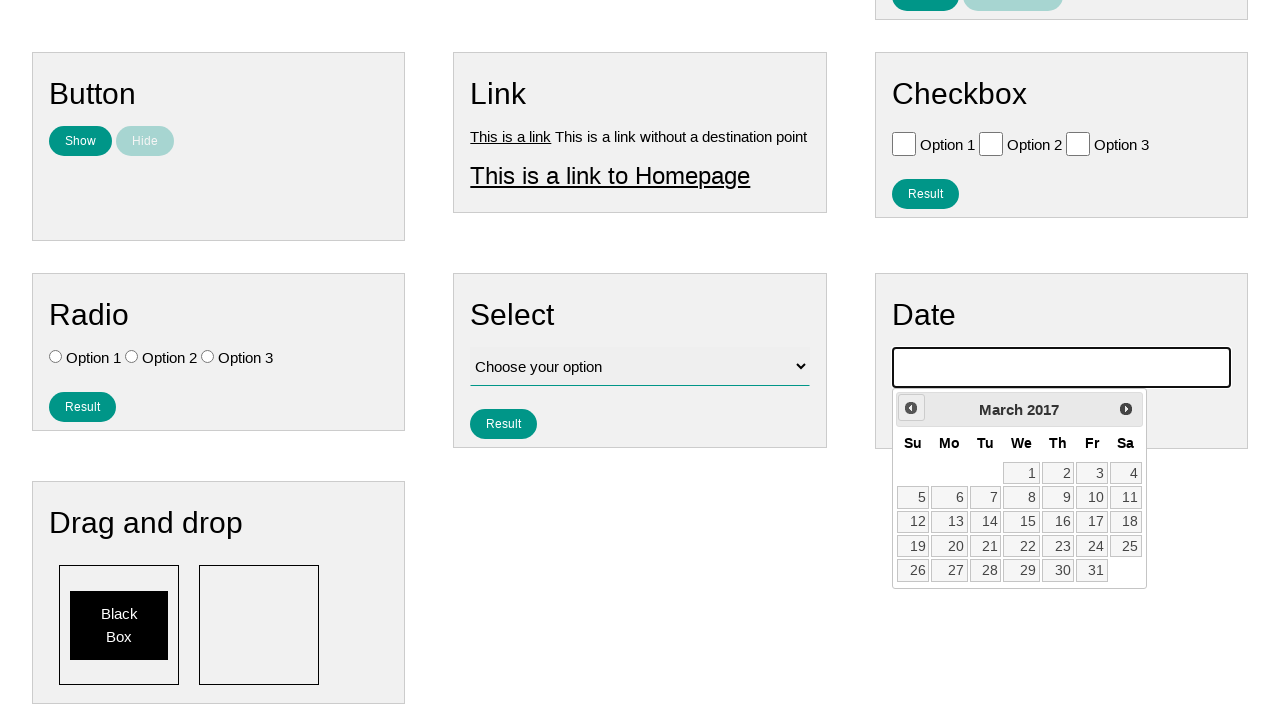

Waited for month transition to complete
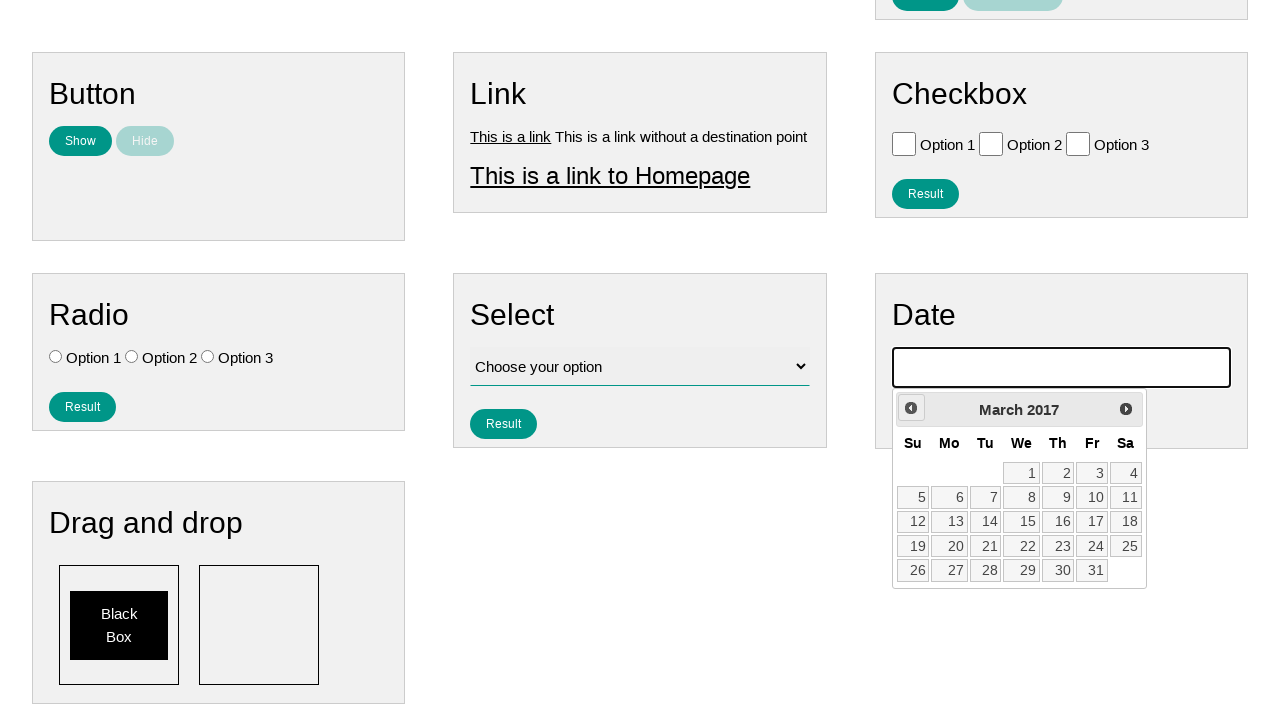

Clicked previous month button (iteration 109 of 141) to navigate backwards through months towards July 2007 at (911, 408) on xpath=//*[contains(@class, 'ui-datepicker-prev')]
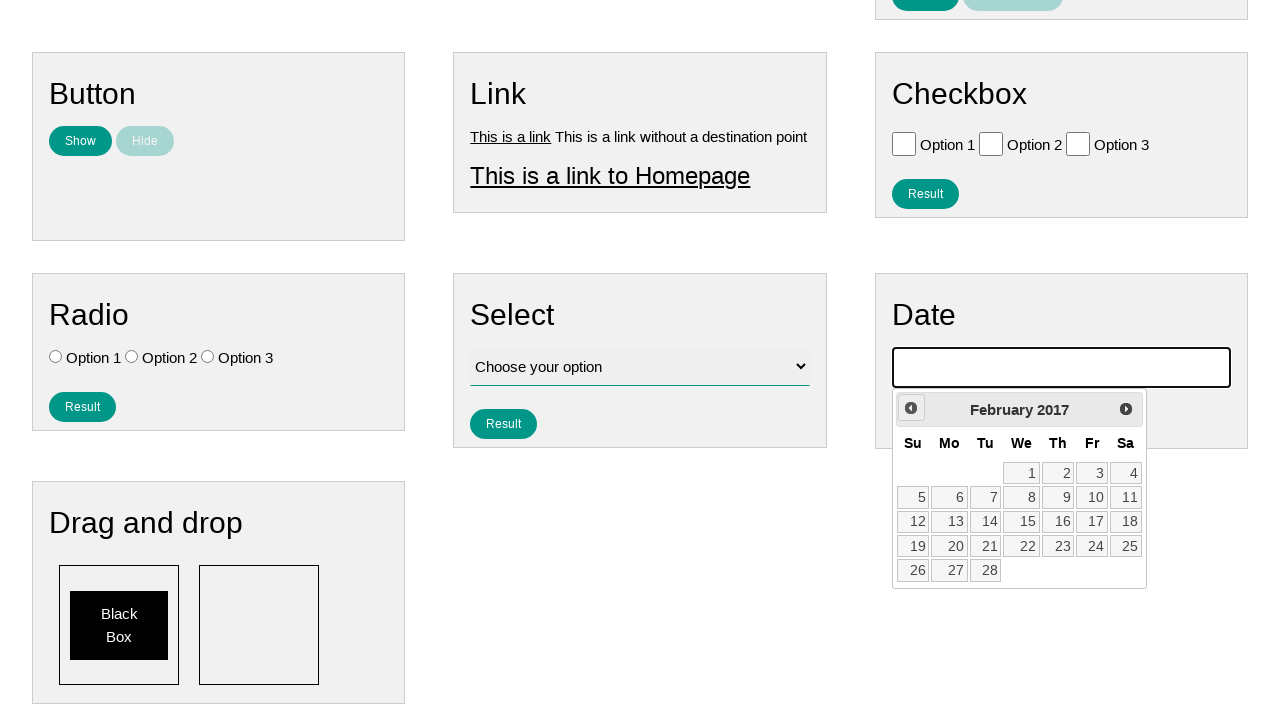

Waited for month transition to complete
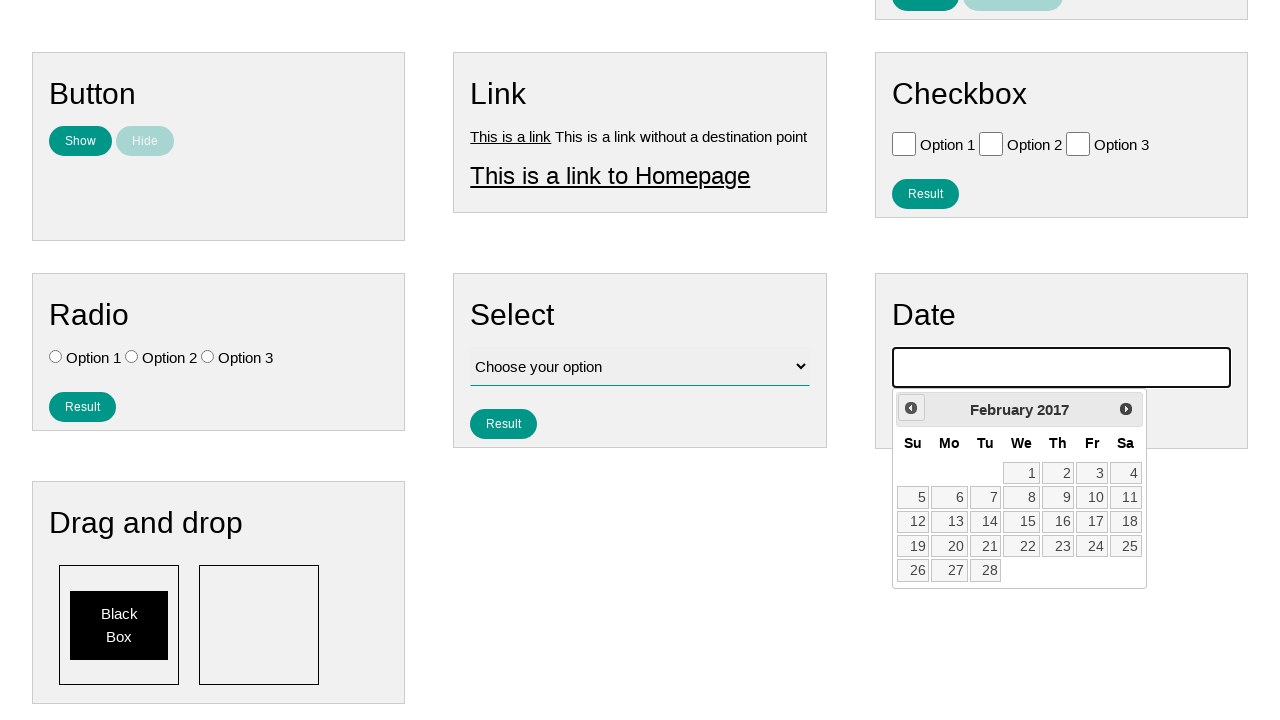

Clicked previous month button (iteration 110 of 141) to navigate backwards through months towards July 2007 at (911, 408) on xpath=//*[contains(@class, 'ui-datepicker-prev')]
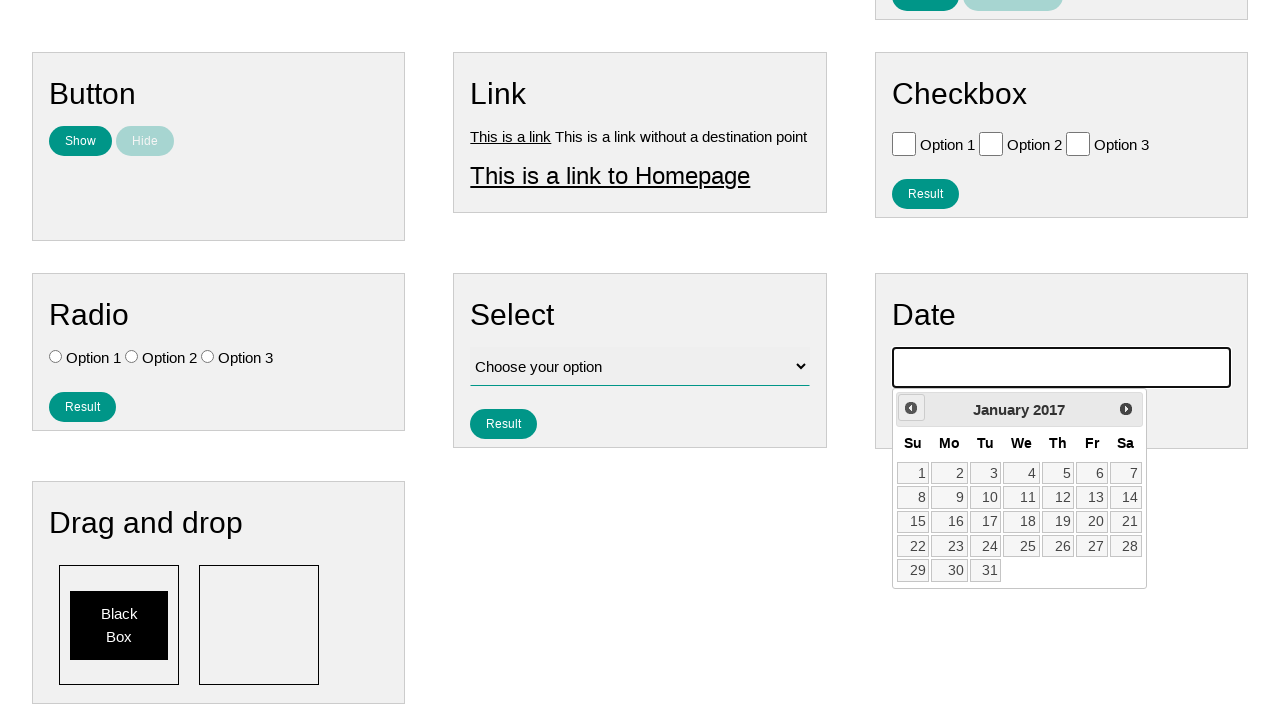

Waited for month transition to complete
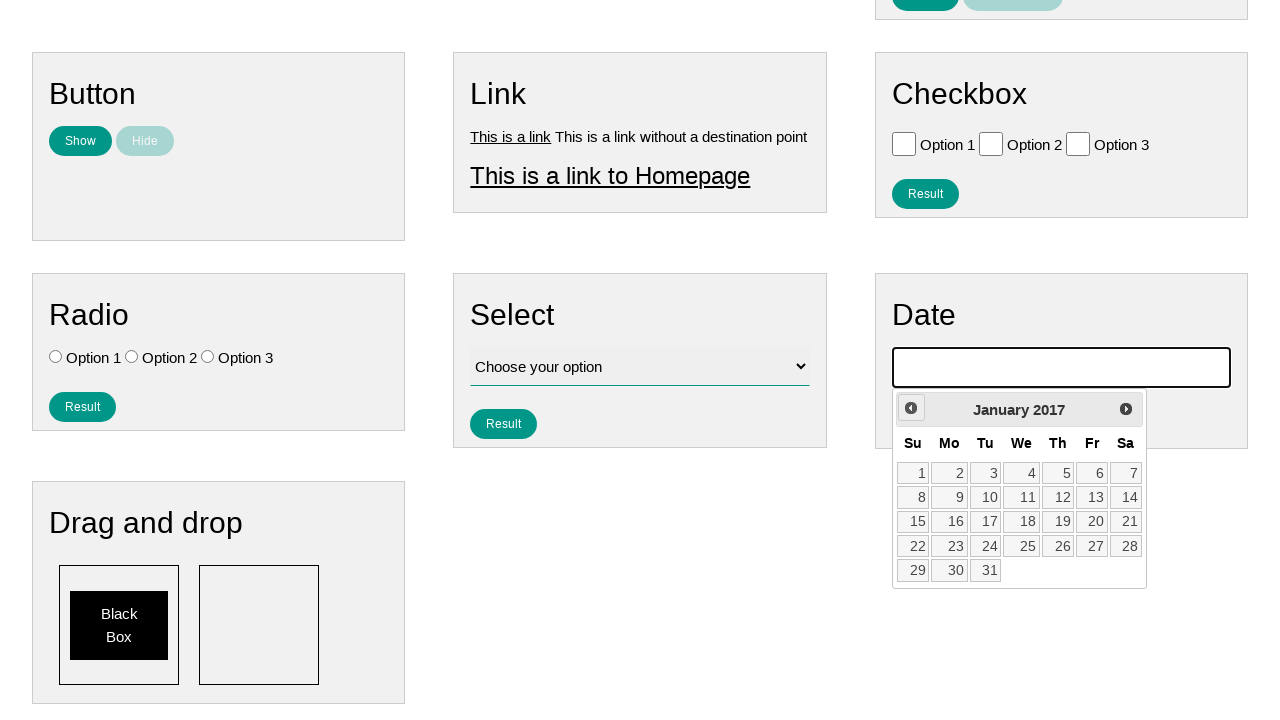

Clicked previous month button (iteration 111 of 141) to navigate backwards through months towards July 2007 at (911, 408) on xpath=//*[contains(@class, 'ui-datepicker-prev')]
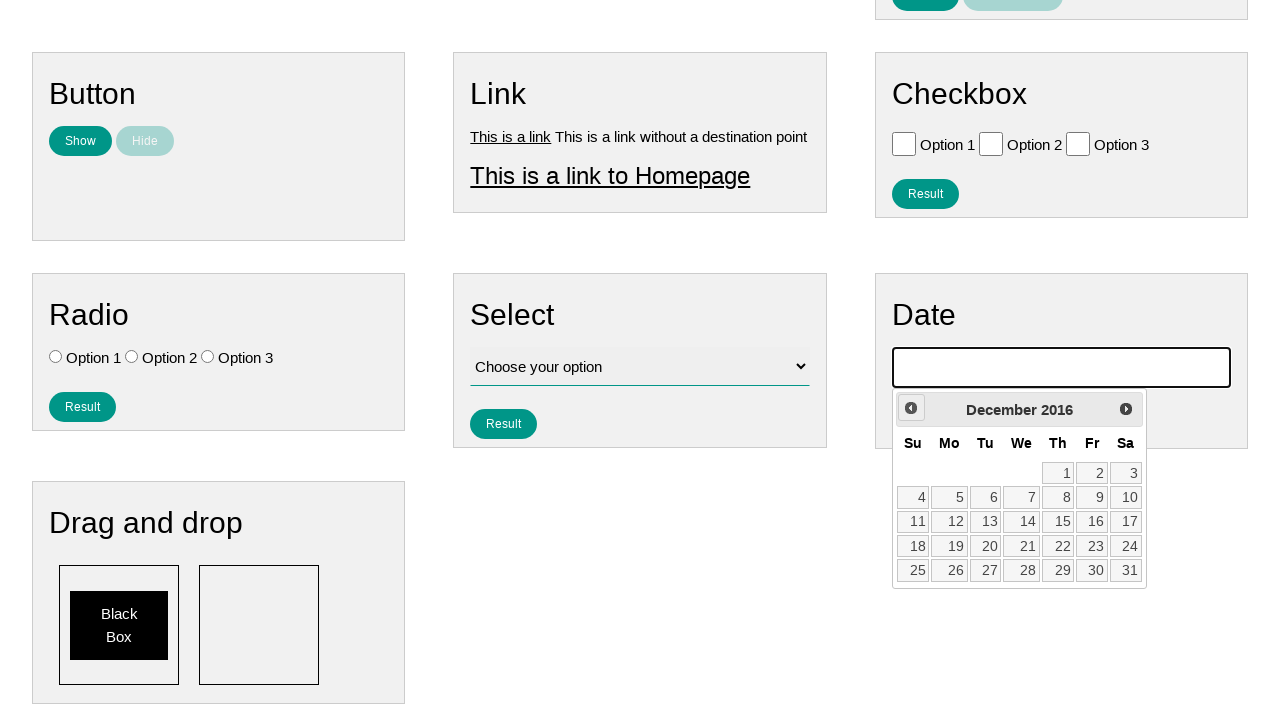

Waited for month transition to complete
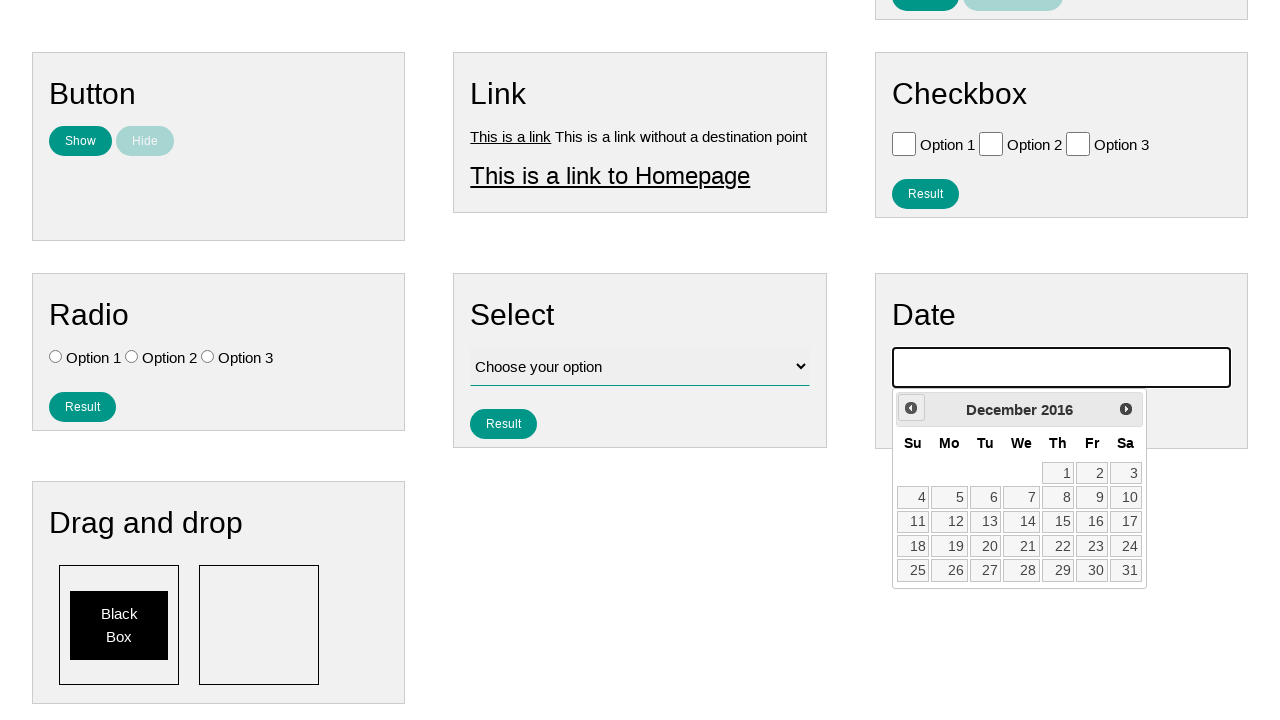

Clicked previous month button (iteration 112 of 141) to navigate backwards through months towards July 2007 at (911, 408) on xpath=//*[contains(@class, 'ui-datepicker-prev')]
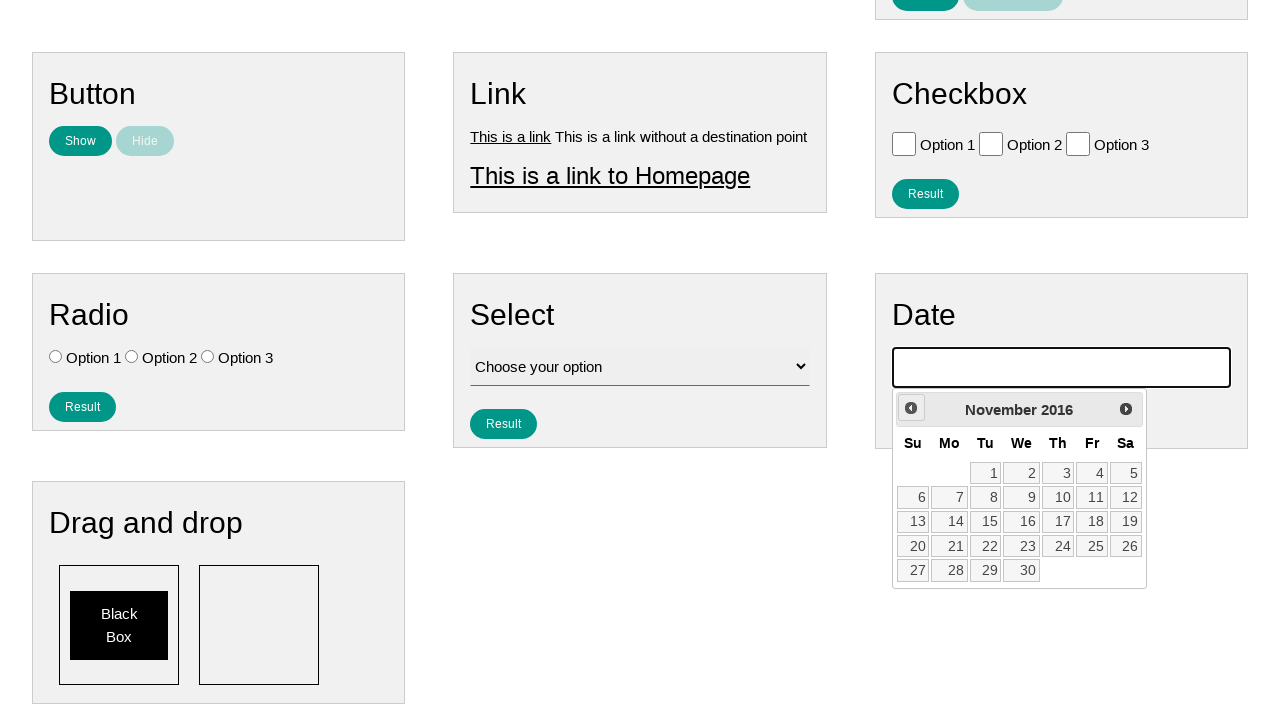

Waited for month transition to complete
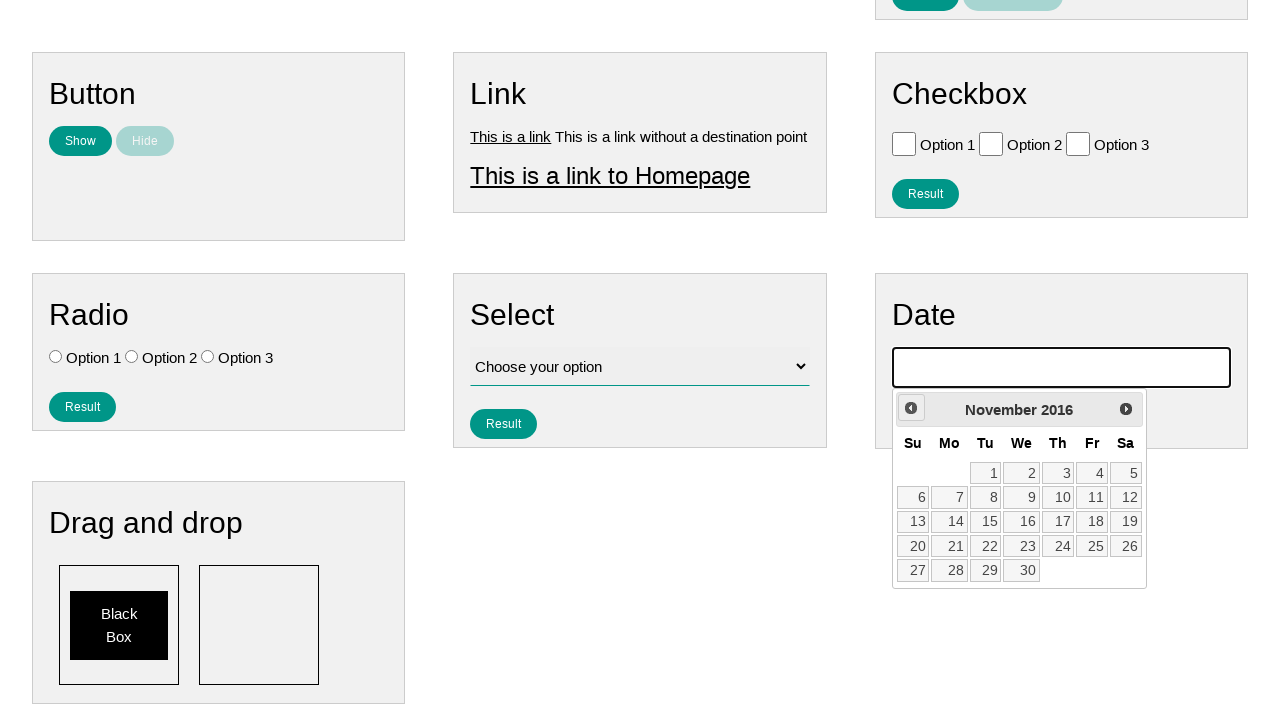

Clicked previous month button (iteration 113 of 141) to navigate backwards through months towards July 2007 at (911, 408) on xpath=//*[contains(@class, 'ui-datepicker-prev')]
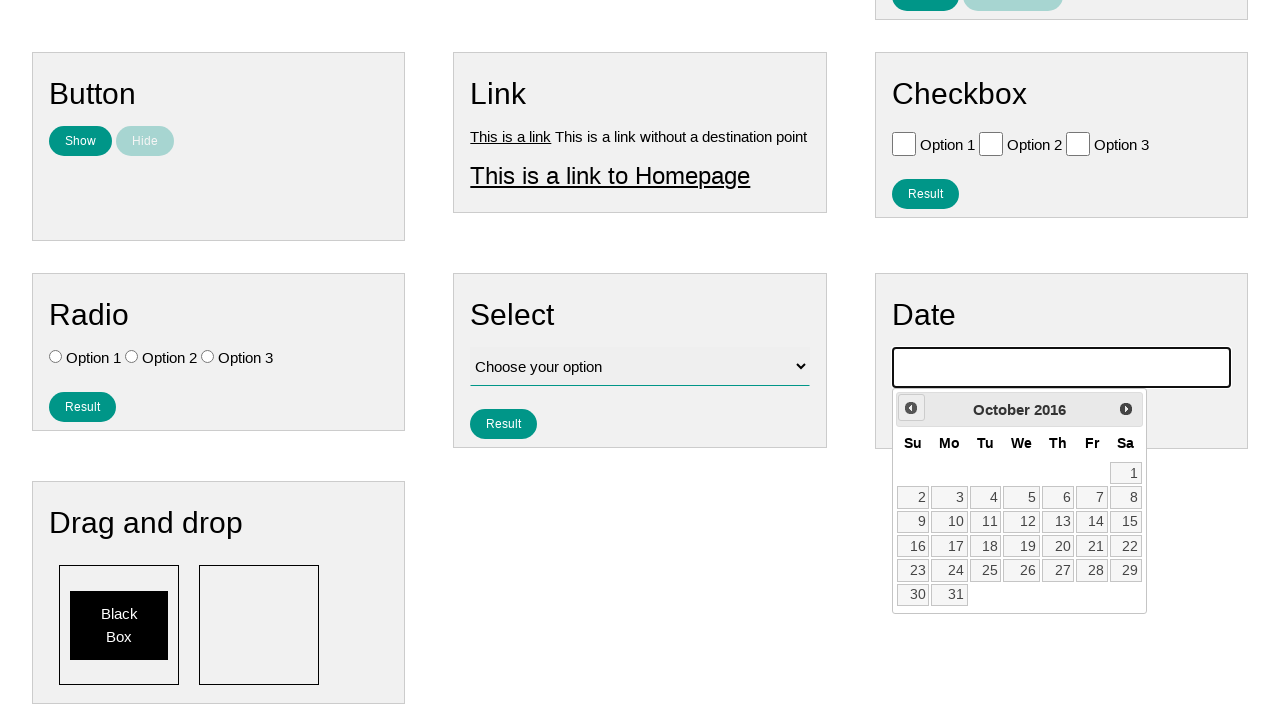

Waited for month transition to complete
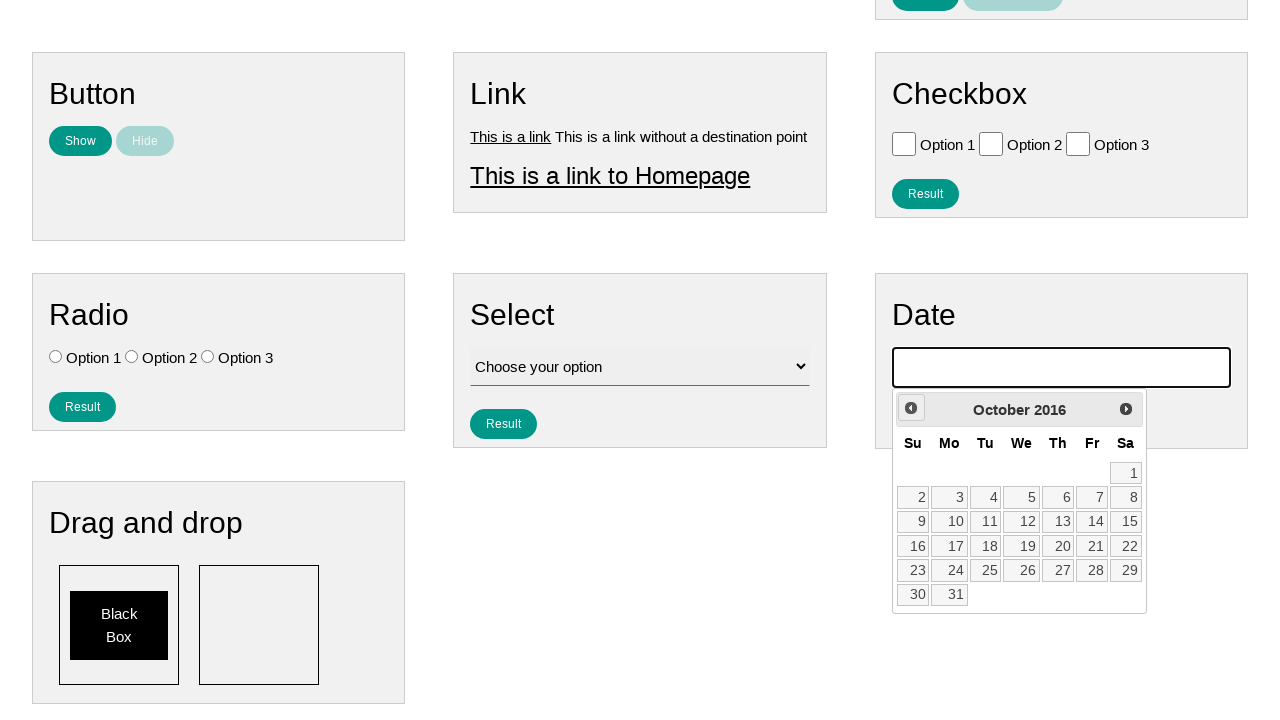

Clicked previous month button (iteration 114 of 141) to navigate backwards through months towards July 2007 at (911, 408) on xpath=//*[contains(@class, 'ui-datepicker-prev')]
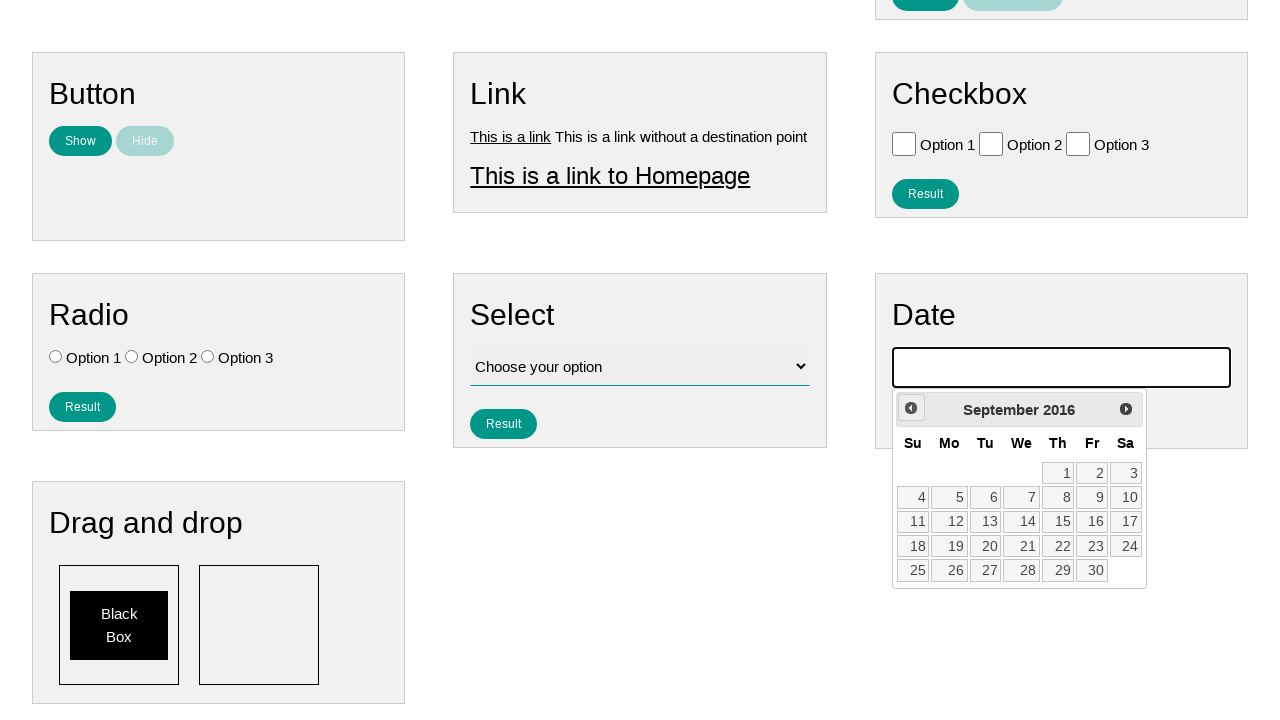

Waited for month transition to complete
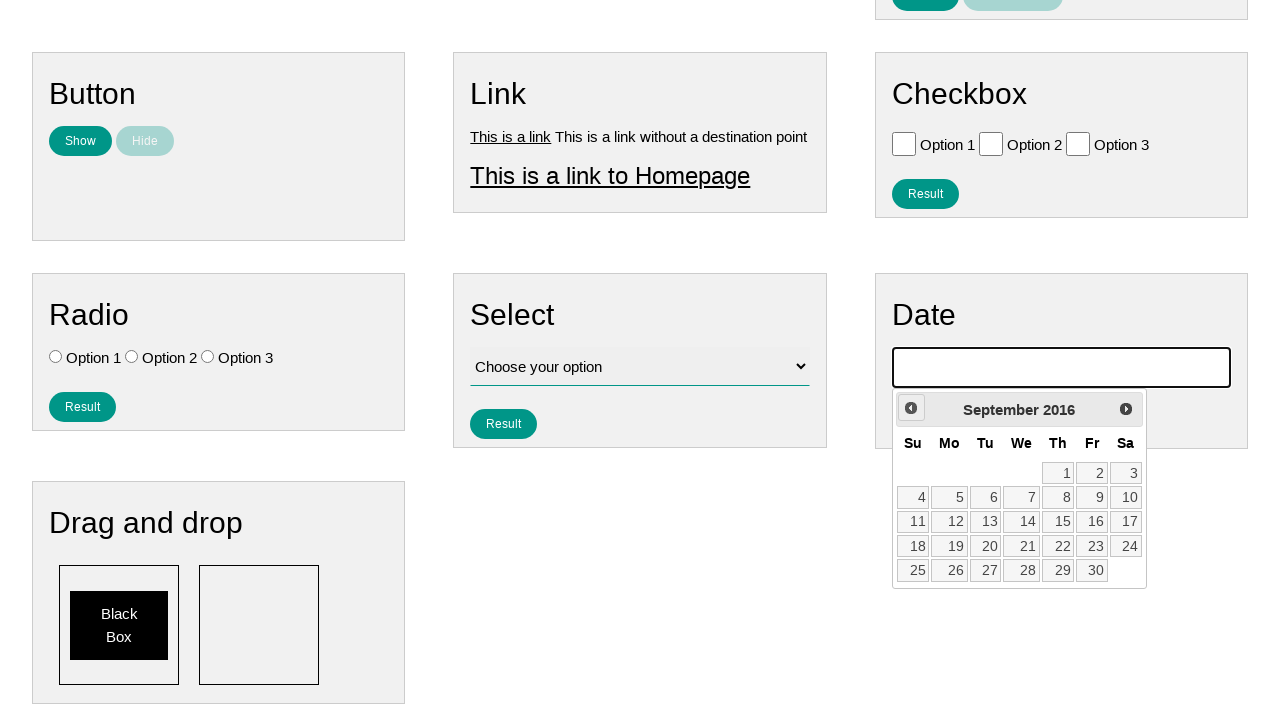

Clicked previous month button (iteration 115 of 141) to navigate backwards through months towards July 2007 at (911, 408) on xpath=//*[contains(@class, 'ui-datepicker-prev')]
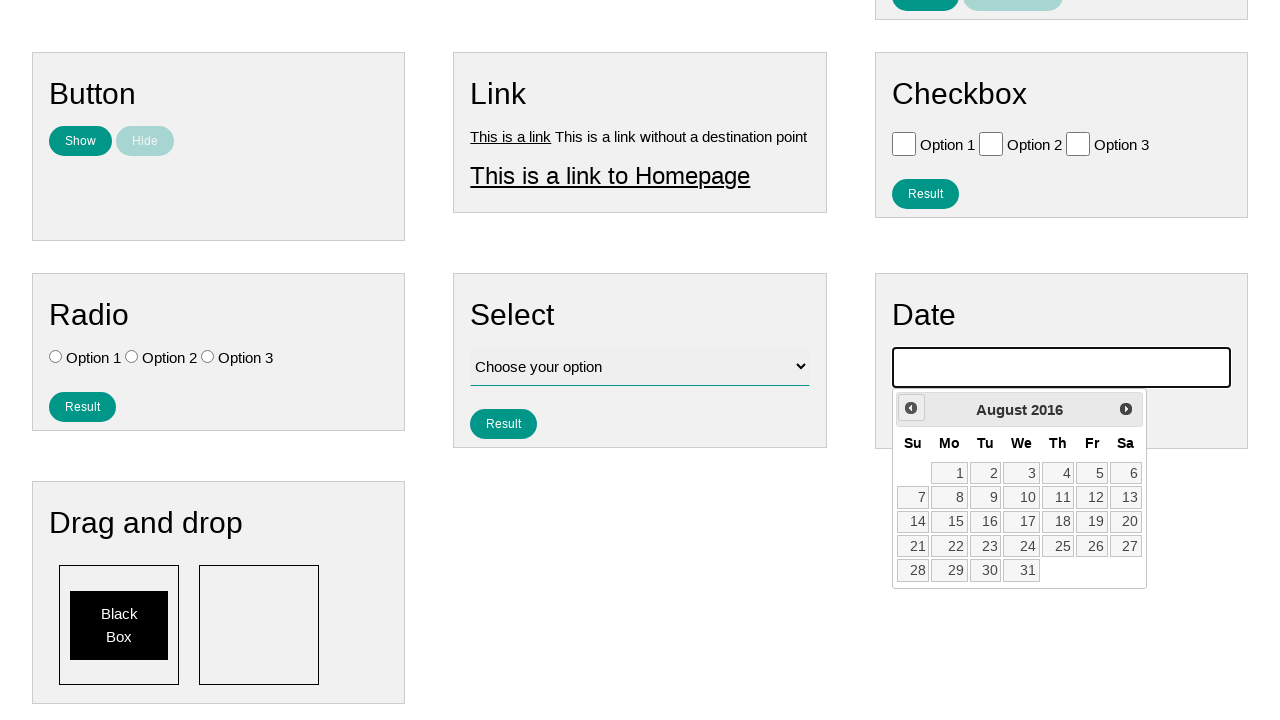

Waited for month transition to complete
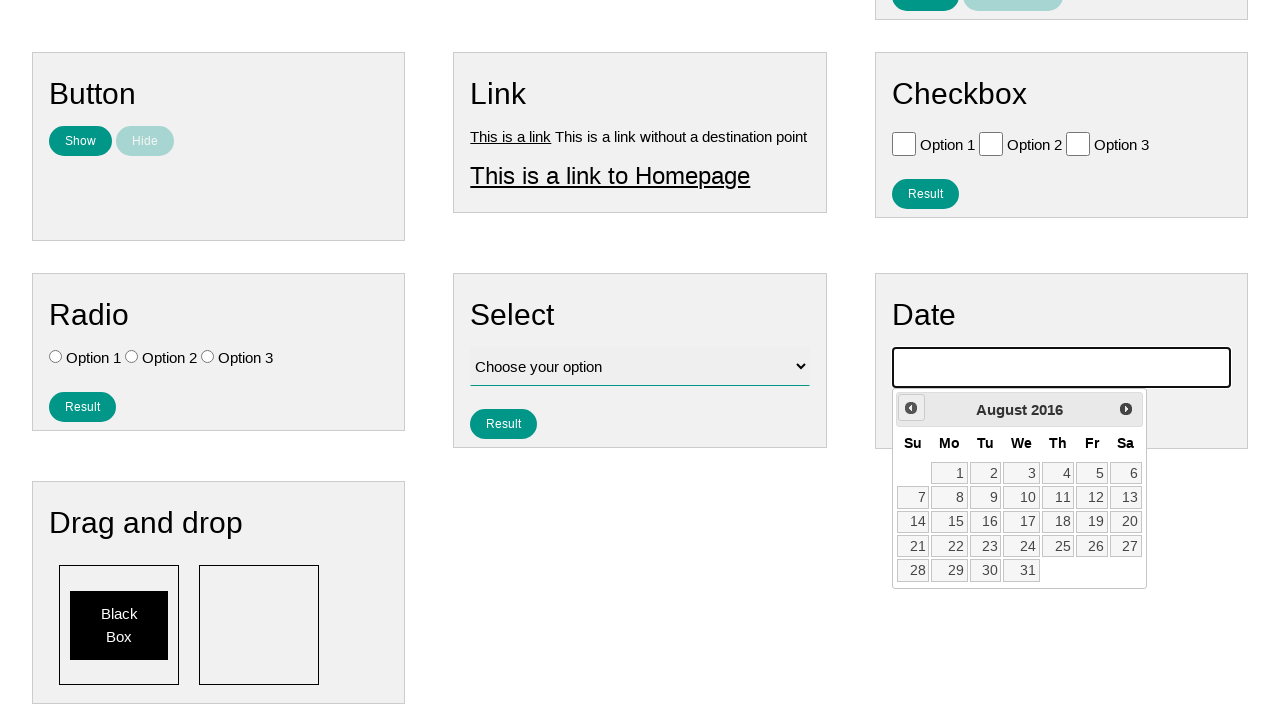

Clicked previous month button (iteration 116 of 141) to navigate backwards through months towards July 2007 at (911, 408) on xpath=//*[contains(@class, 'ui-datepicker-prev')]
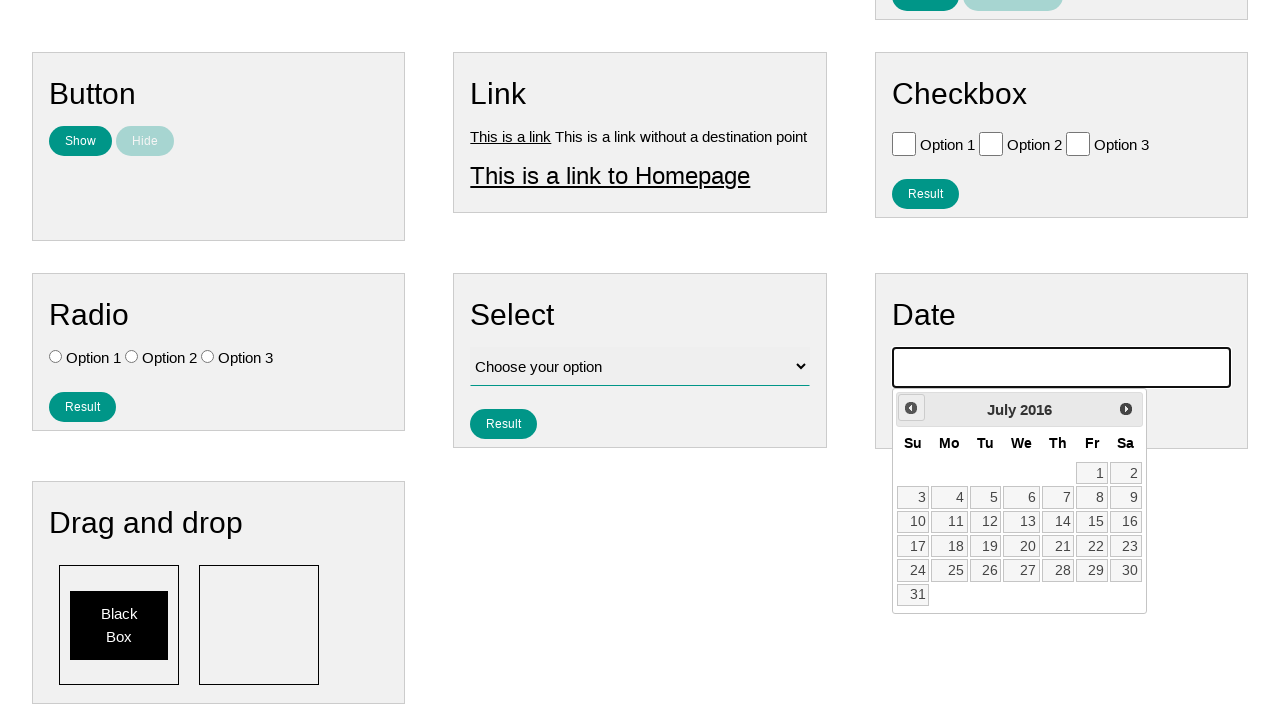

Waited for month transition to complete
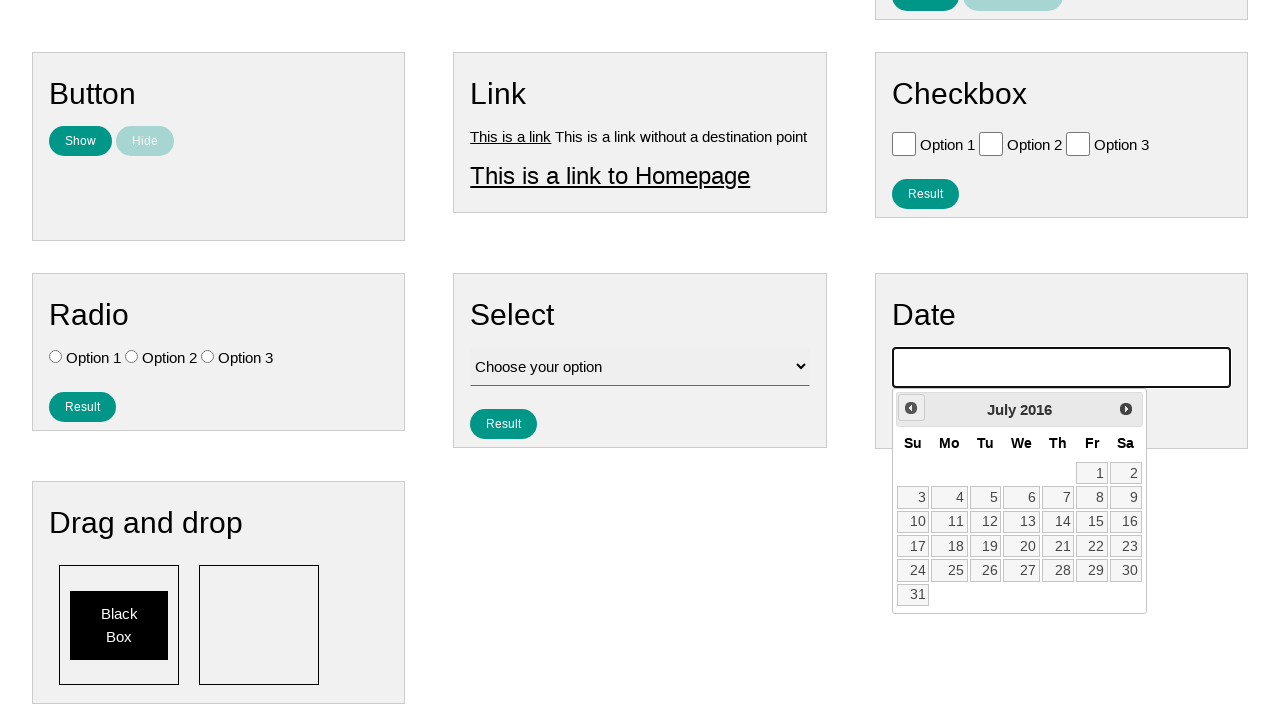

Clicked previous month button (iteration 117 of 141) to navigate backwards through months towards July 2007 at (911, 408) on xpath=//*[contains(@class, 'ui-datepicker-prev')]
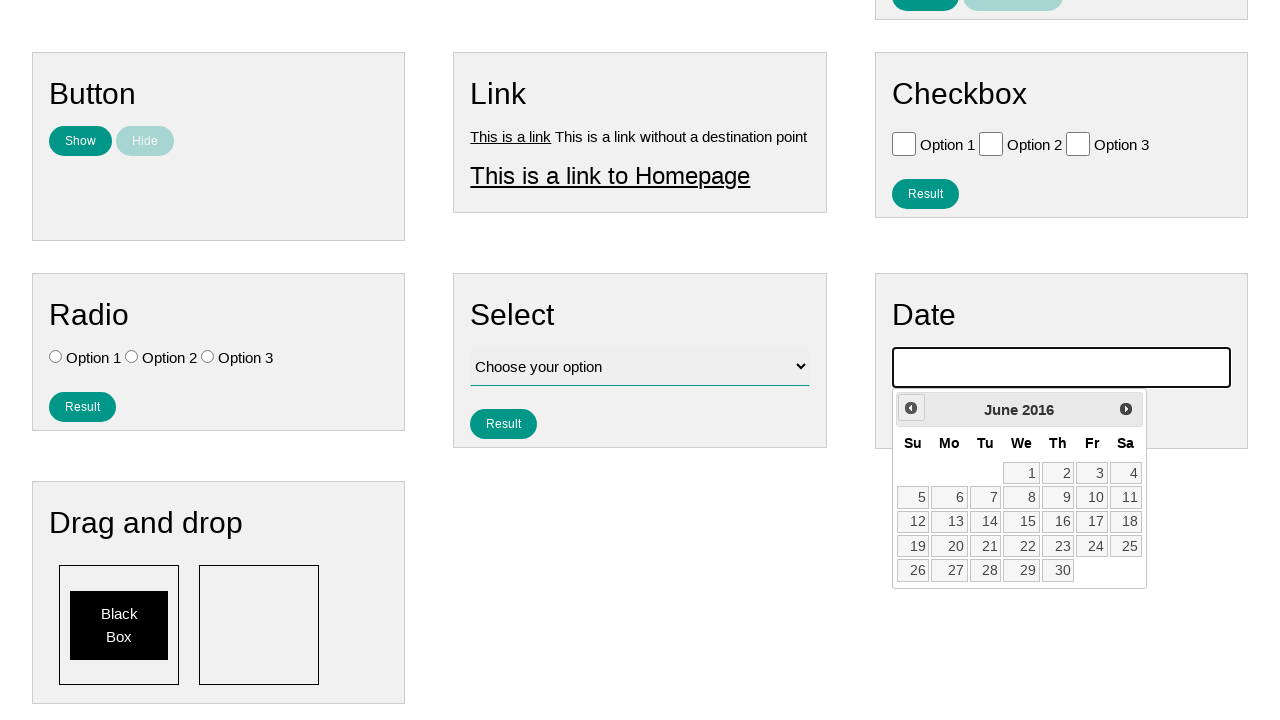

Waited for month transition to complete
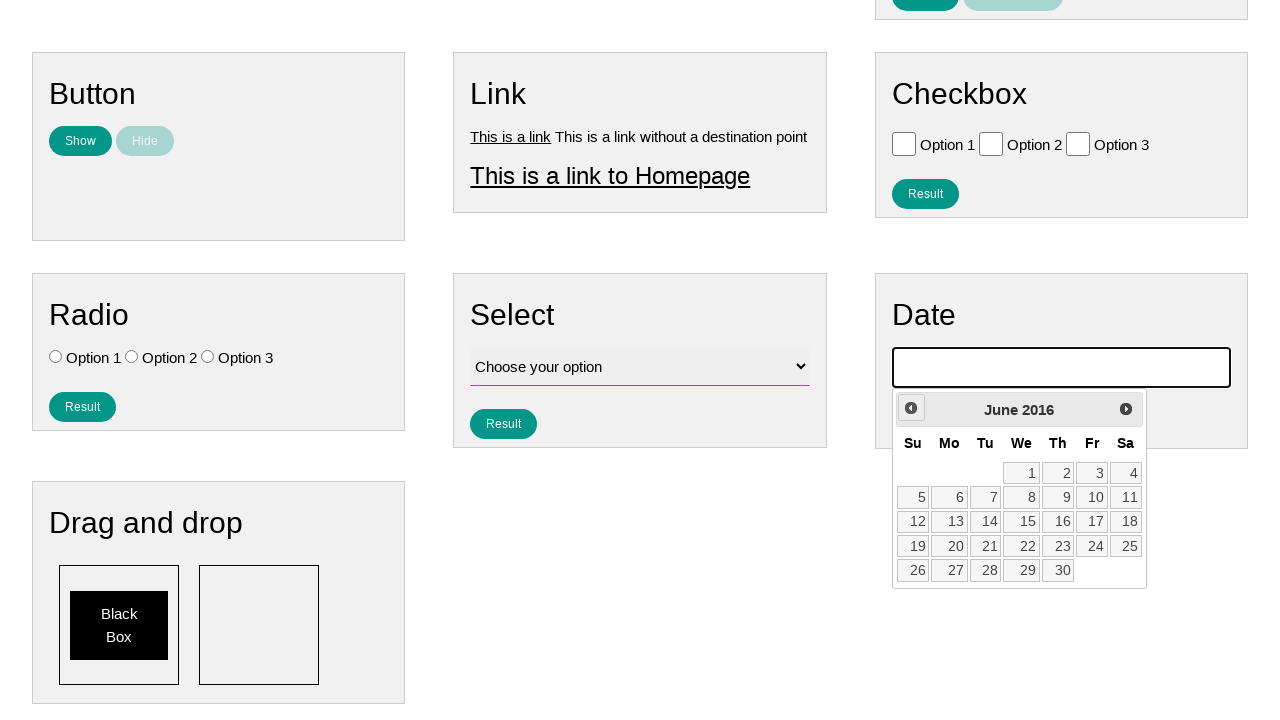

Clicked previous month button (iteration 118 of 141) to navigate backwards through months towards July 2007 at (911, 408) on xpath=//*[contains(@class, 'ui-datepicker-prev')]
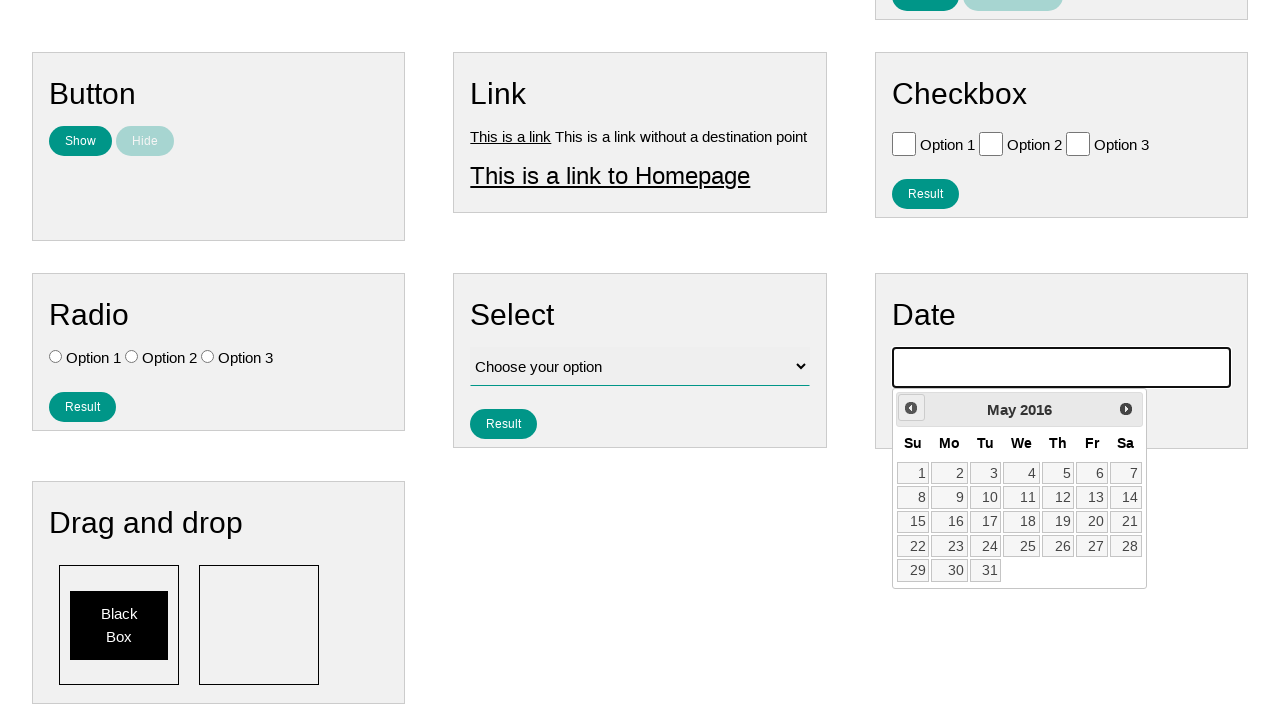

Waited for month transition to complete
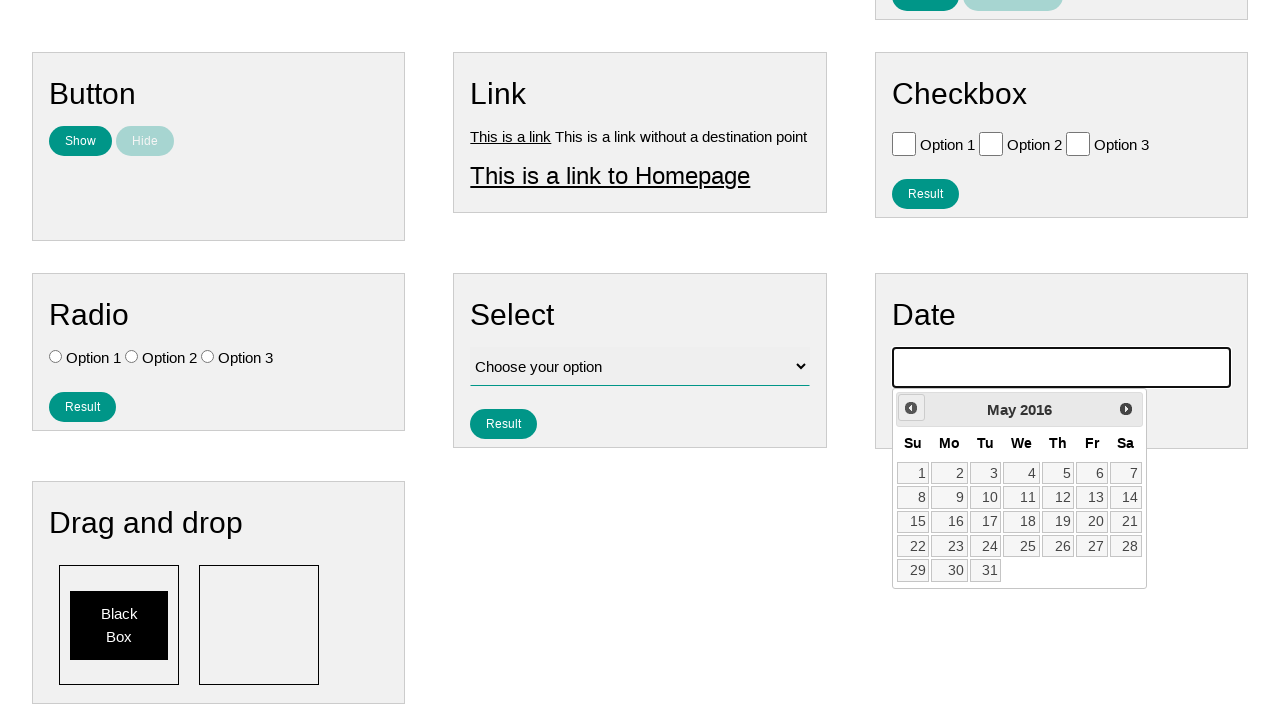

Clicked previous month button (iteration 119 of 141) to navigate backwards through months towards July 2007 at (911, 408) on xpath=//*[contains(@class, 'ui-datepicker-prev')]
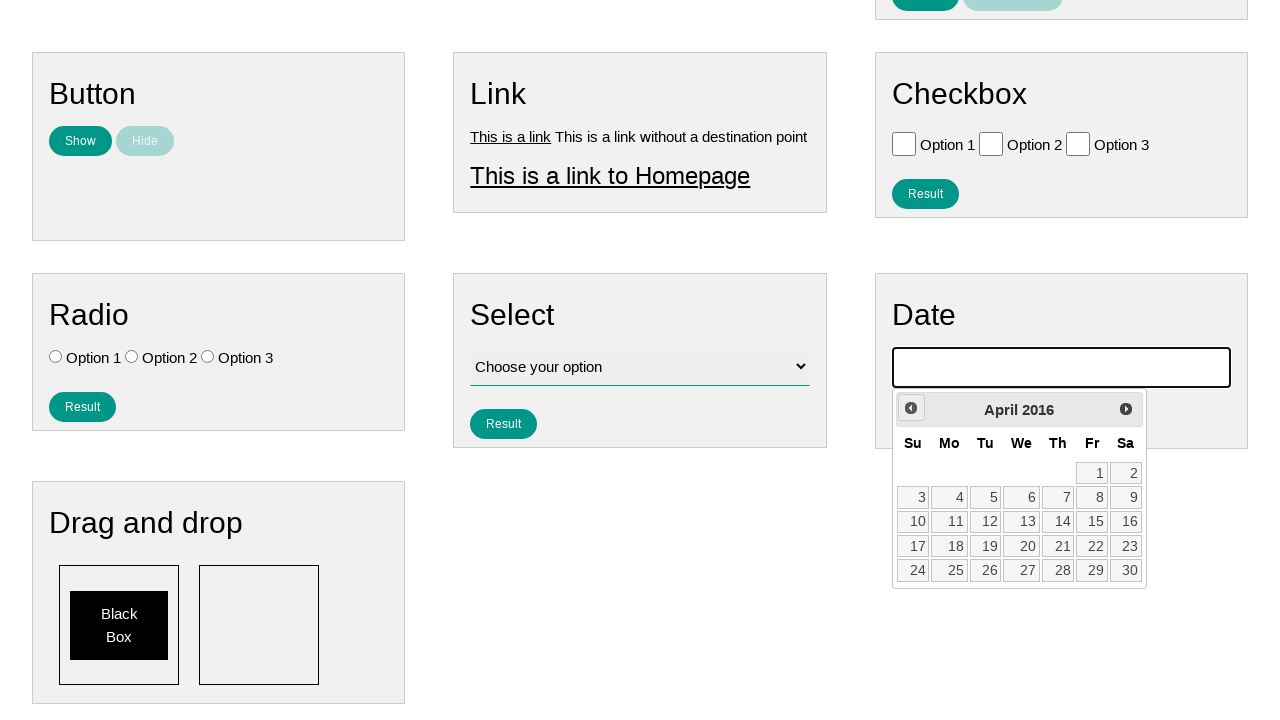

Waited for month transition to complete
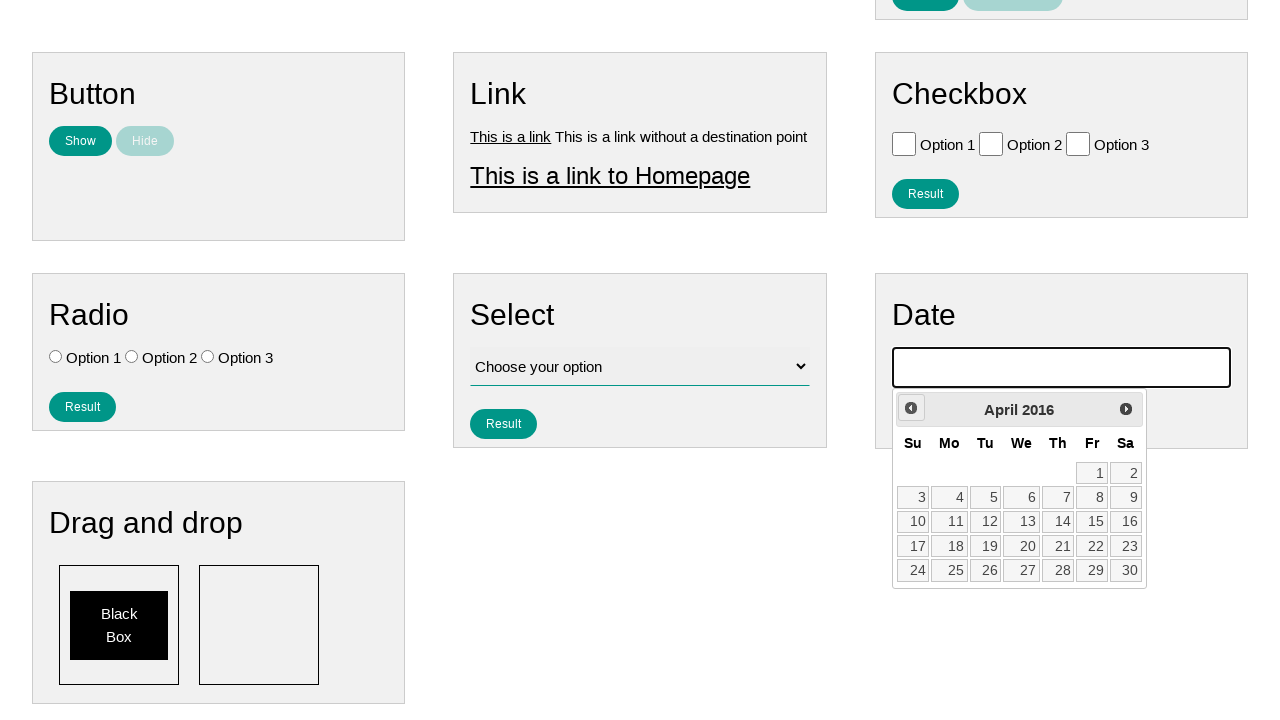

Clicked previous month button (iteration 120 of 141) to navigate backwards through months towards July 2007 at (911, 408) on xpath=//*[contains(@class, 'ui-datepicker-prev')]
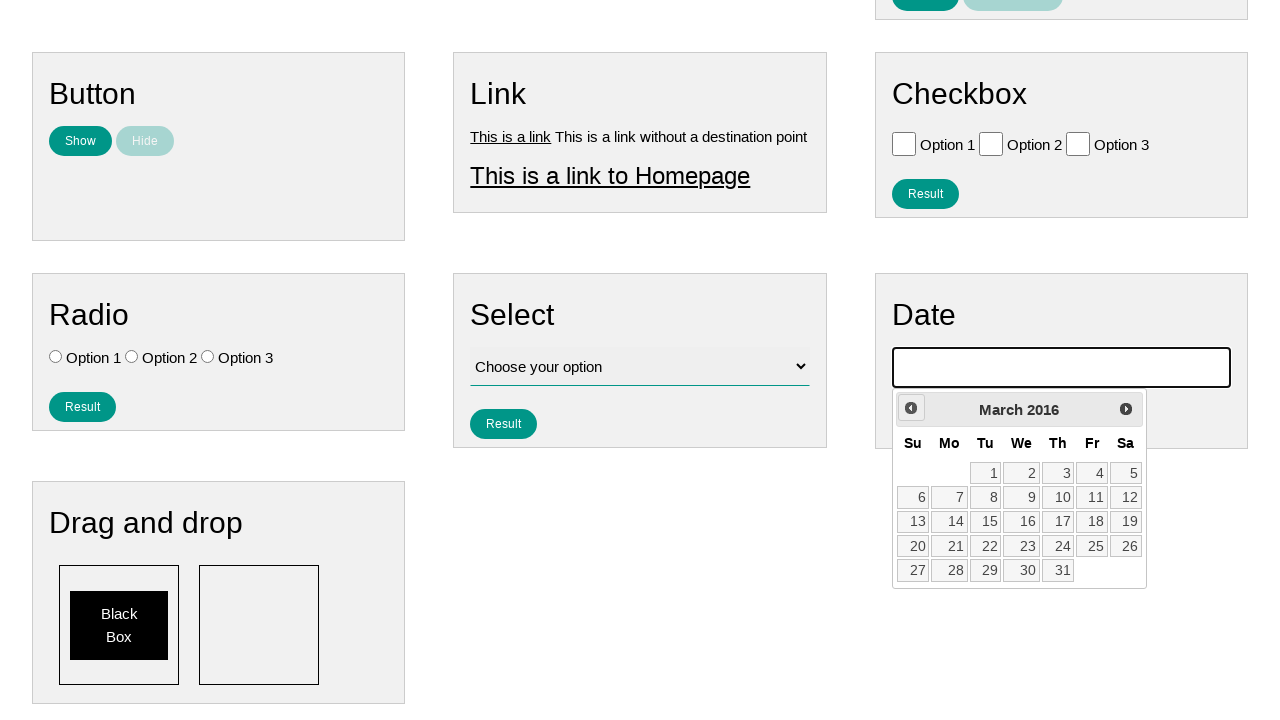

Waited for month transition to complete
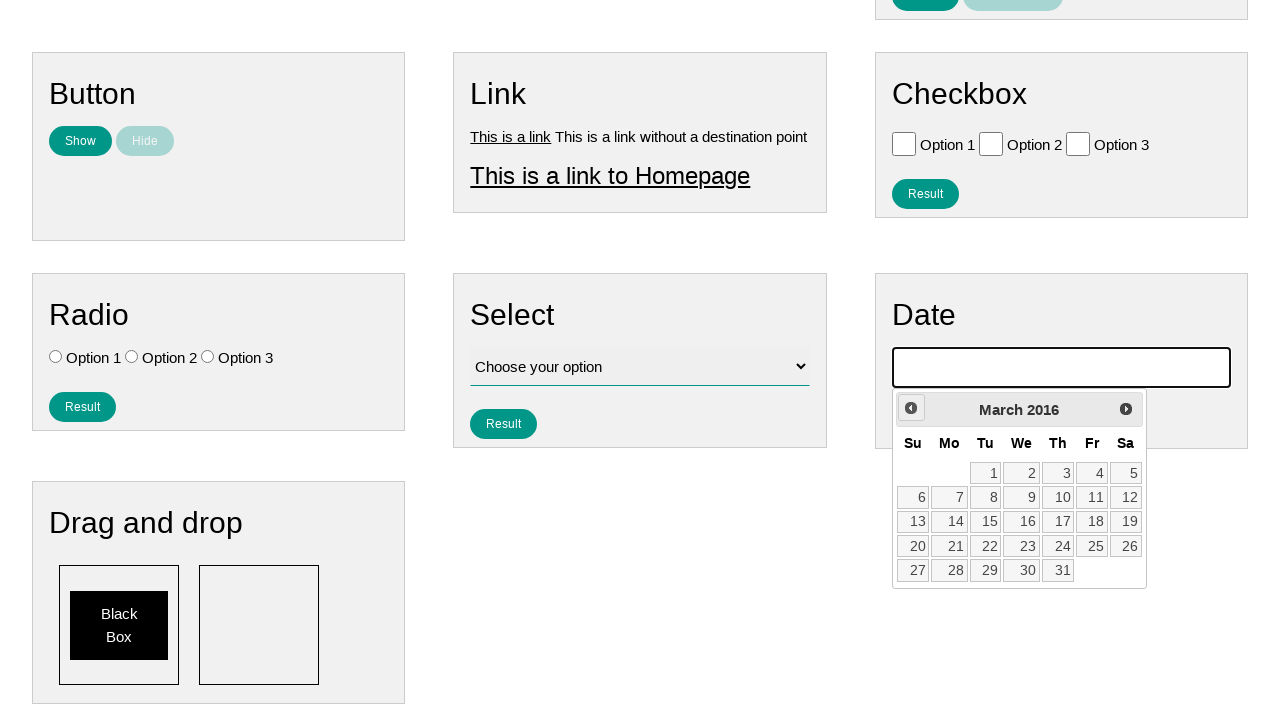

Clicked previous month button (iteration 121 of 141) to navigate backwards through months towards July 2007 at (911, 408) on xpath=//*[contains(@class, 'ui-datepicker-prev')]
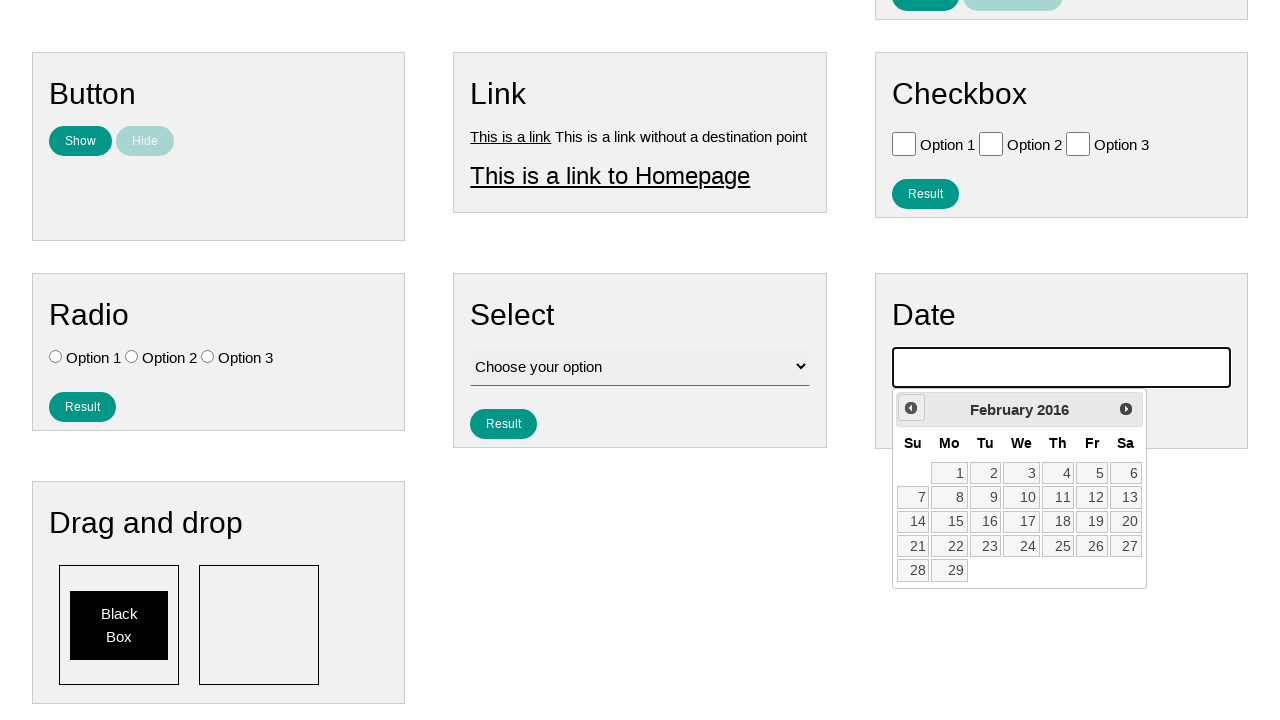

Waited for month transition to complete
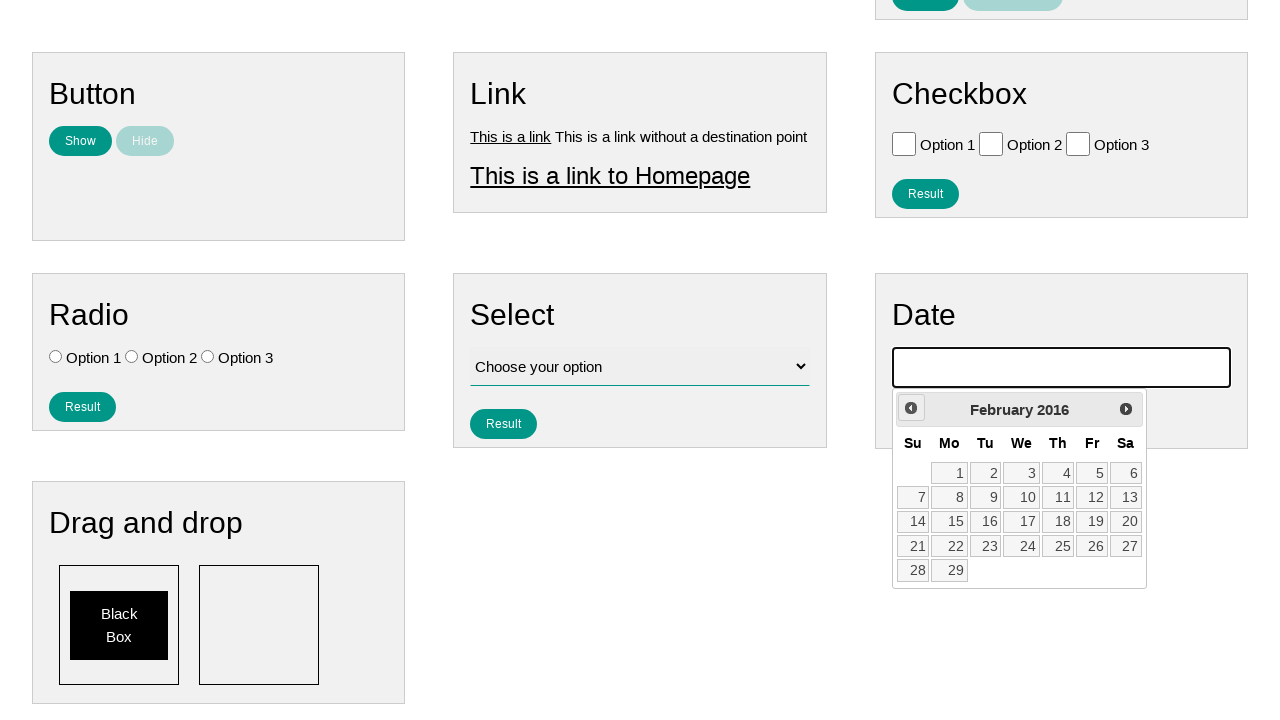

Clicked previous month button (iteration 122 of 141) to navigate backwards through months towards July 2007 at (911, 408) on xpath=//*[contains(@class, 'ui-datepicker-prev')]
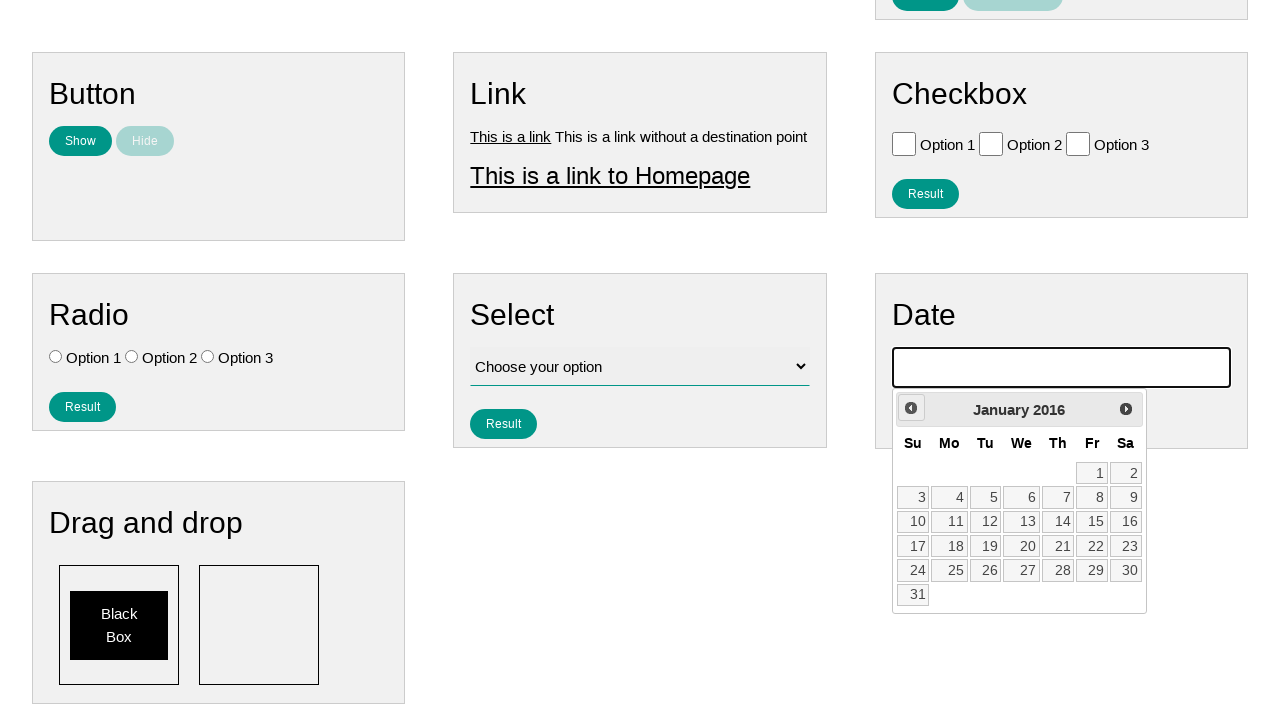

Waited for month transition to complete
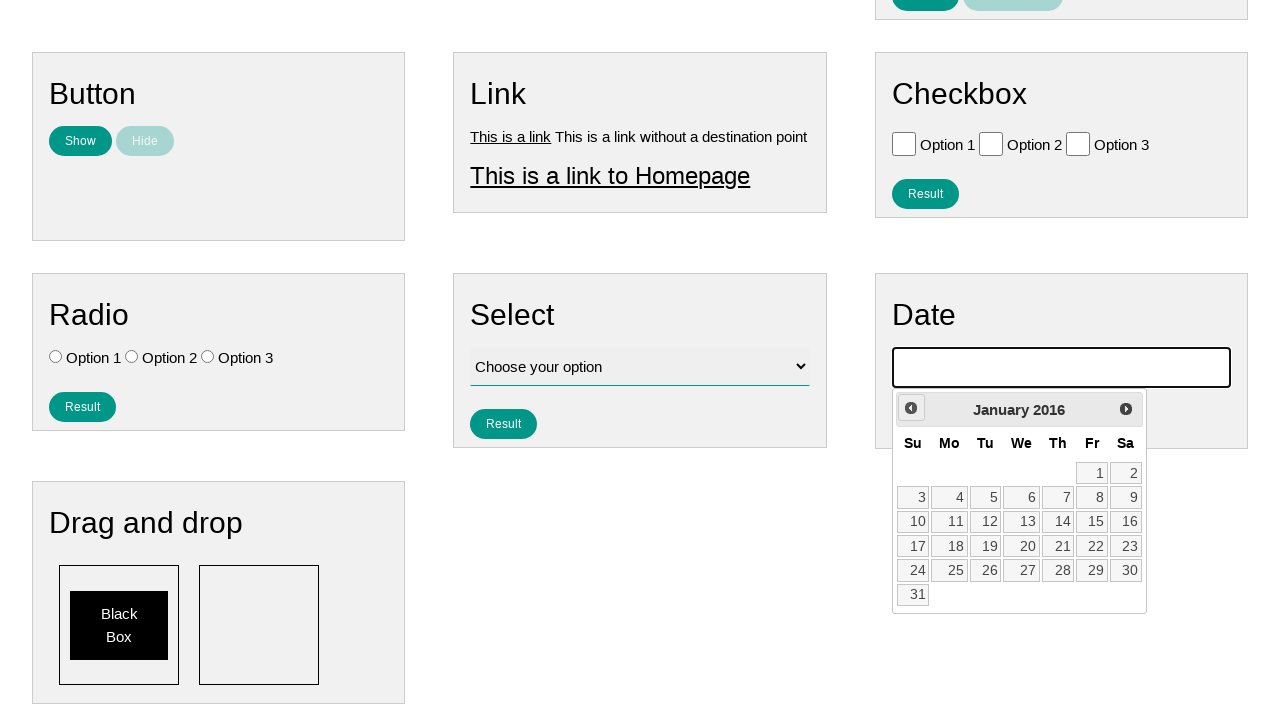

Clicked previous month button (iteration 123 of 141) to navigate backwards through months towards July 2007 at (911, 408) on xpath=//*[contains(@class, 'ui-datepicker-prev')]
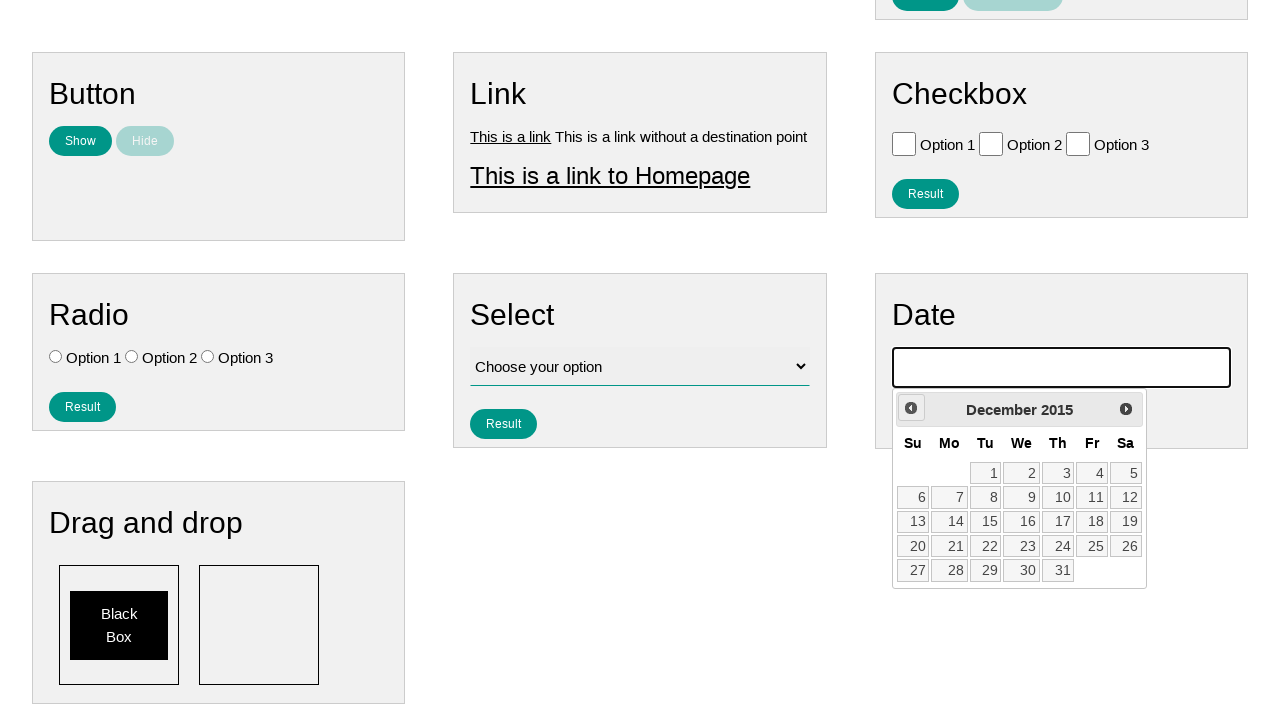

Waited for month transition to complete
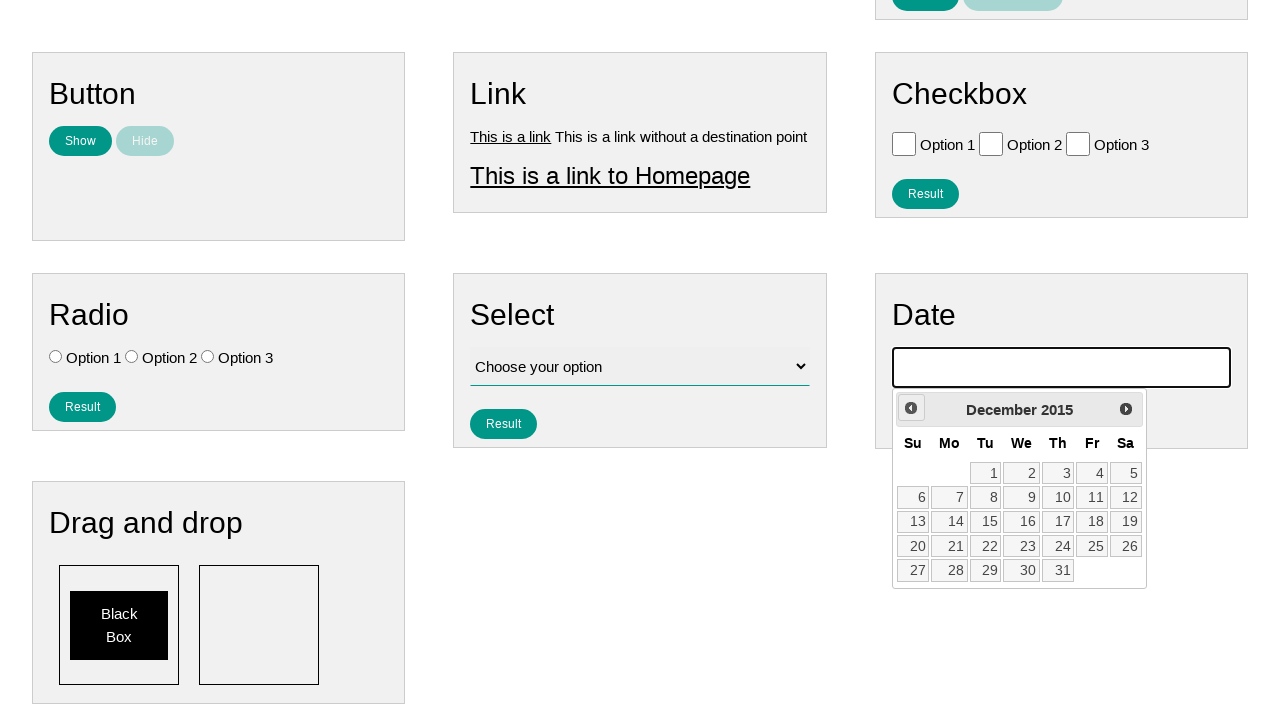

Clicked previous month button (iteration 124 of 141) to navigate backwards through months towards July 2007 at (911, 408) on xpath=//*[contains(@class, 'ui-datepicker-prev')]
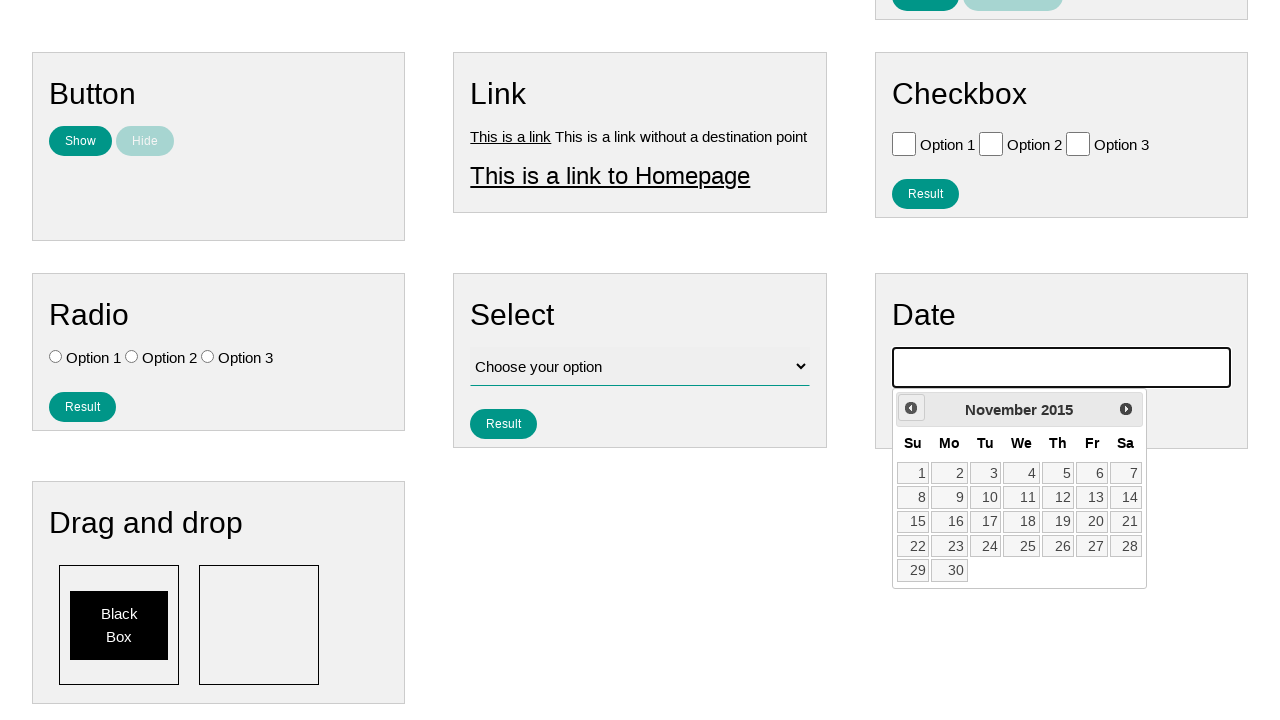

Waited for month transition to complete
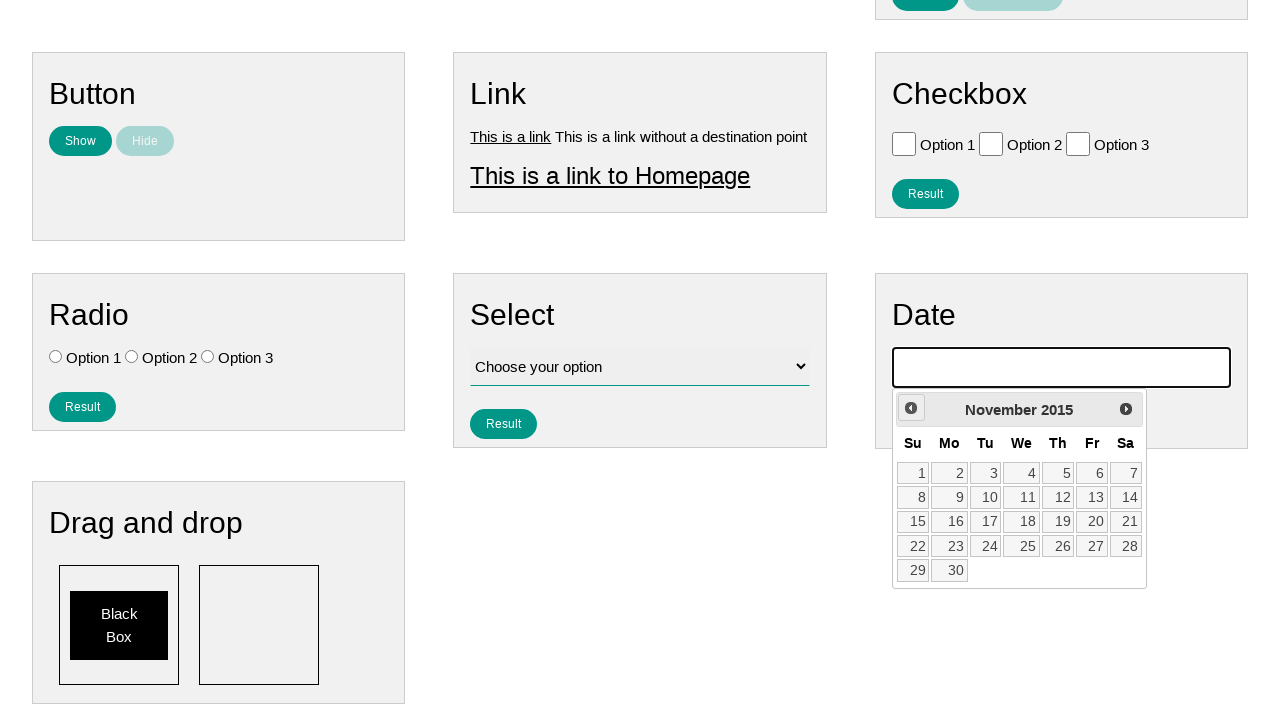

Clicked previous month button (iteration 125 of 141) to navigate backwards through months towards July 2007 at (911, 408) on xpath=//*[contains(@class, 'ui-datepicker-prev')]
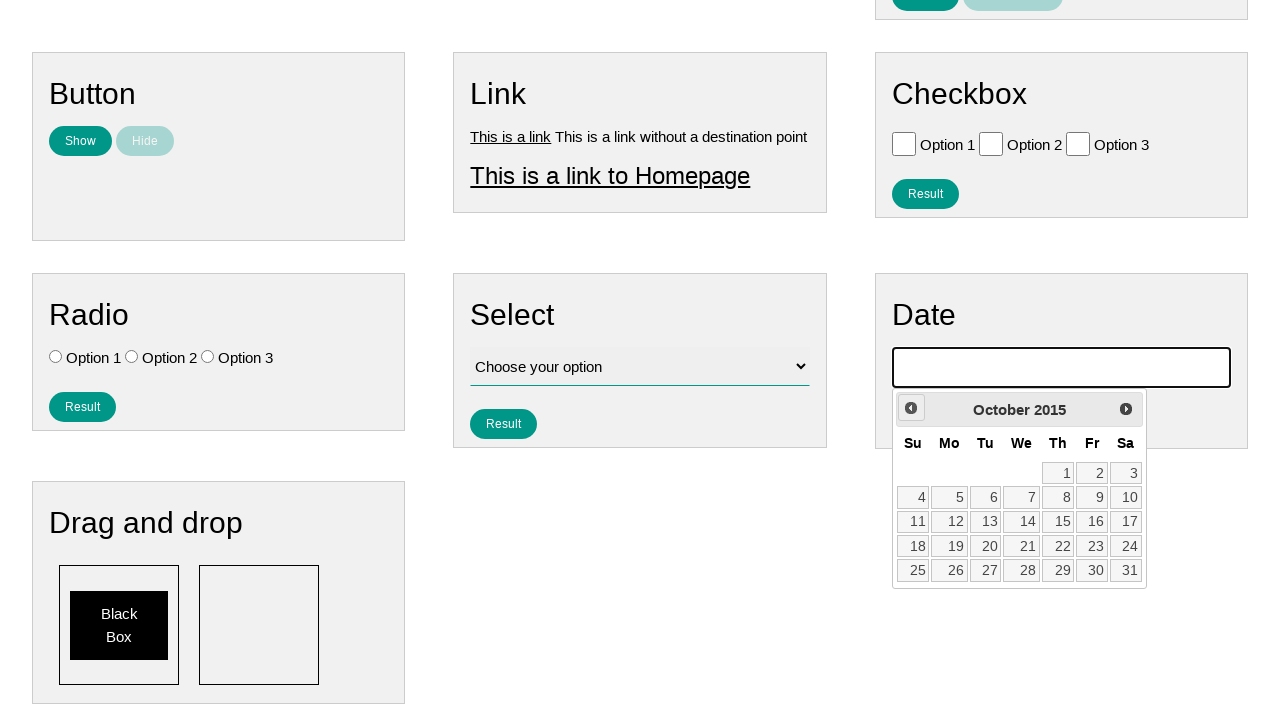

Waited for month transition to complete
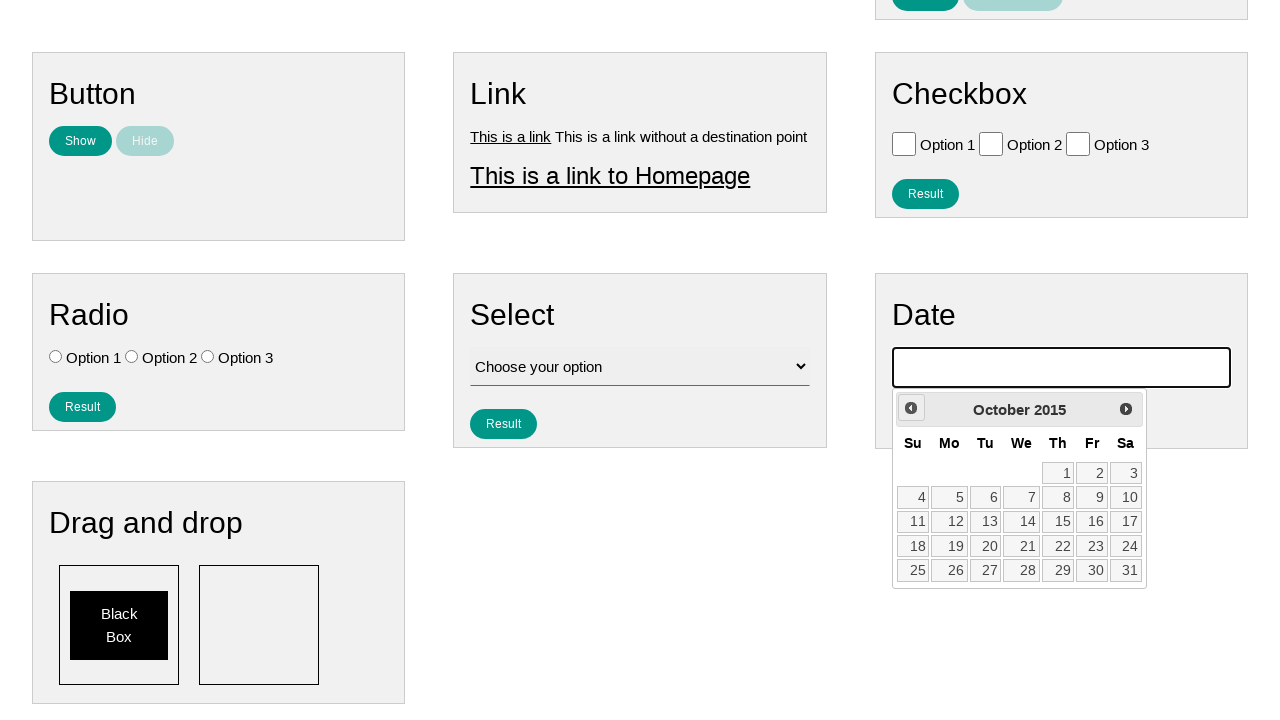

Clicked previous month button (iteration 126 of 141) to navigate backwards through months towards July 2007 at (911, 408) on xpath=//*[contains(@class, 'ui-datepicker-prev')]
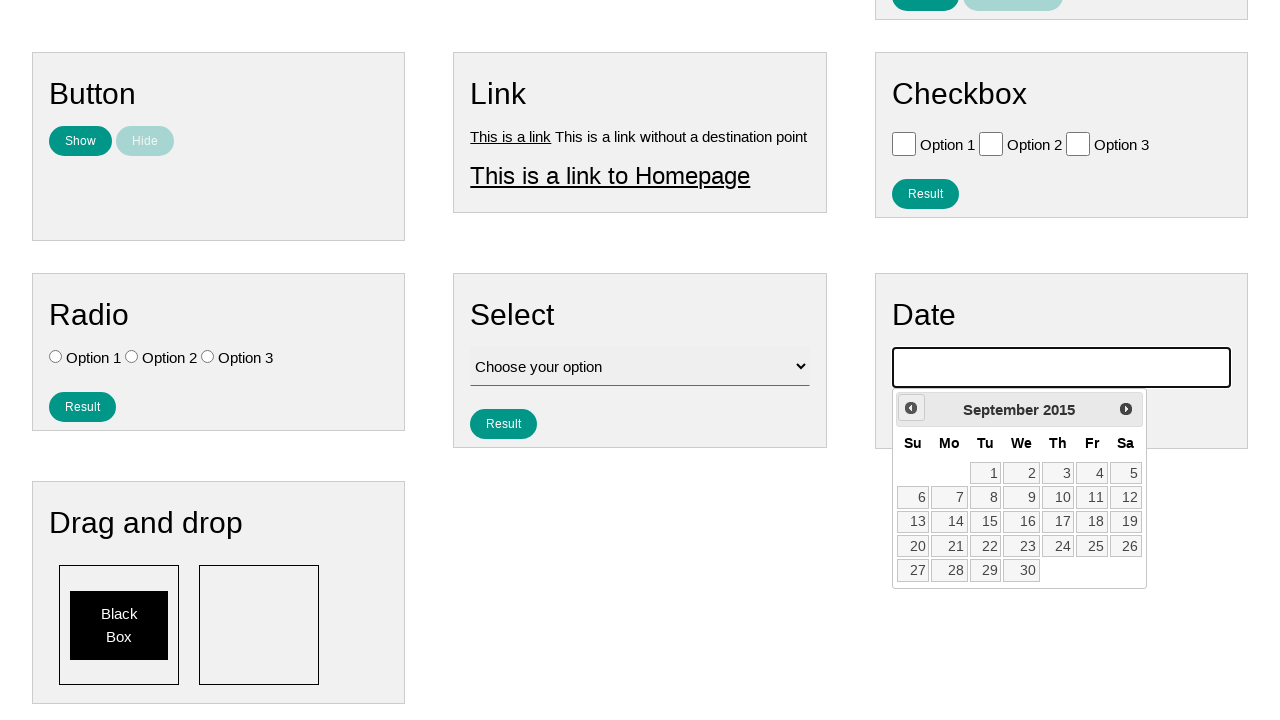

Waited for month transition to complete
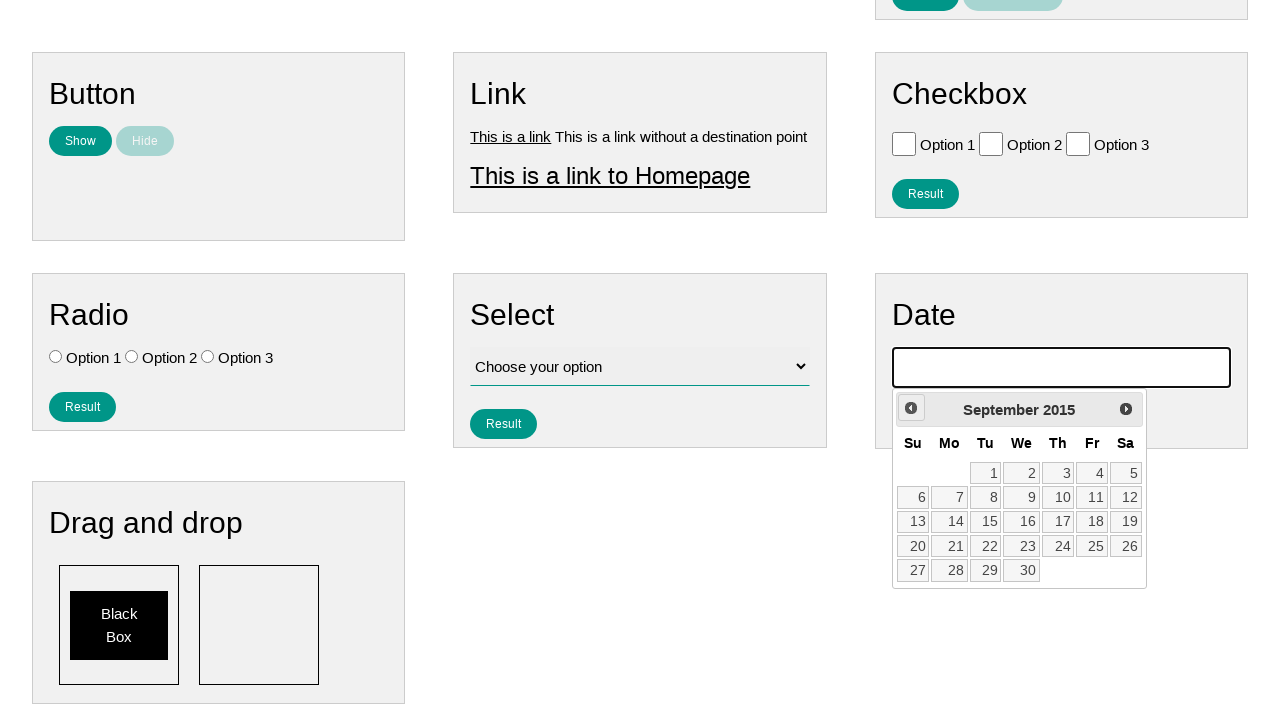

Clicked previous month button (iteration 127 of 141) to navigate backwards through months towards July 2007 at (911, 408) on xpath=//*[contains(@class, 'ui-datepicker-prev')]
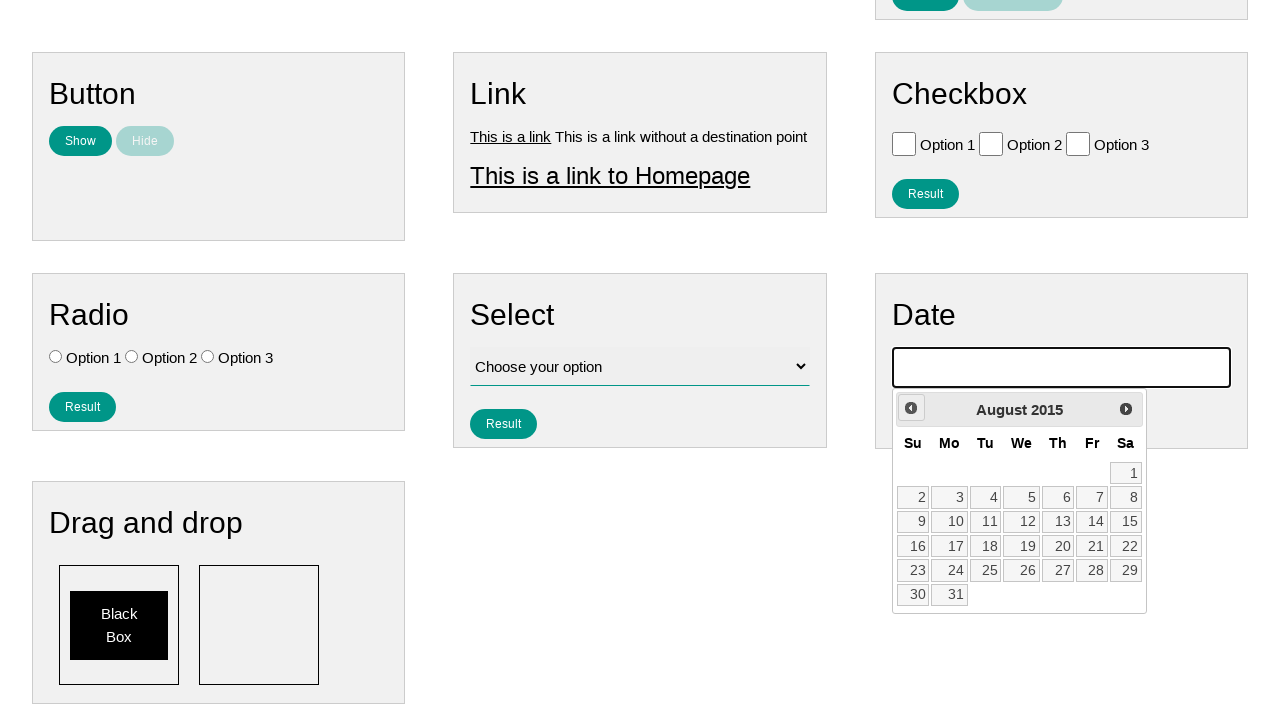

Waited for month transition to complete
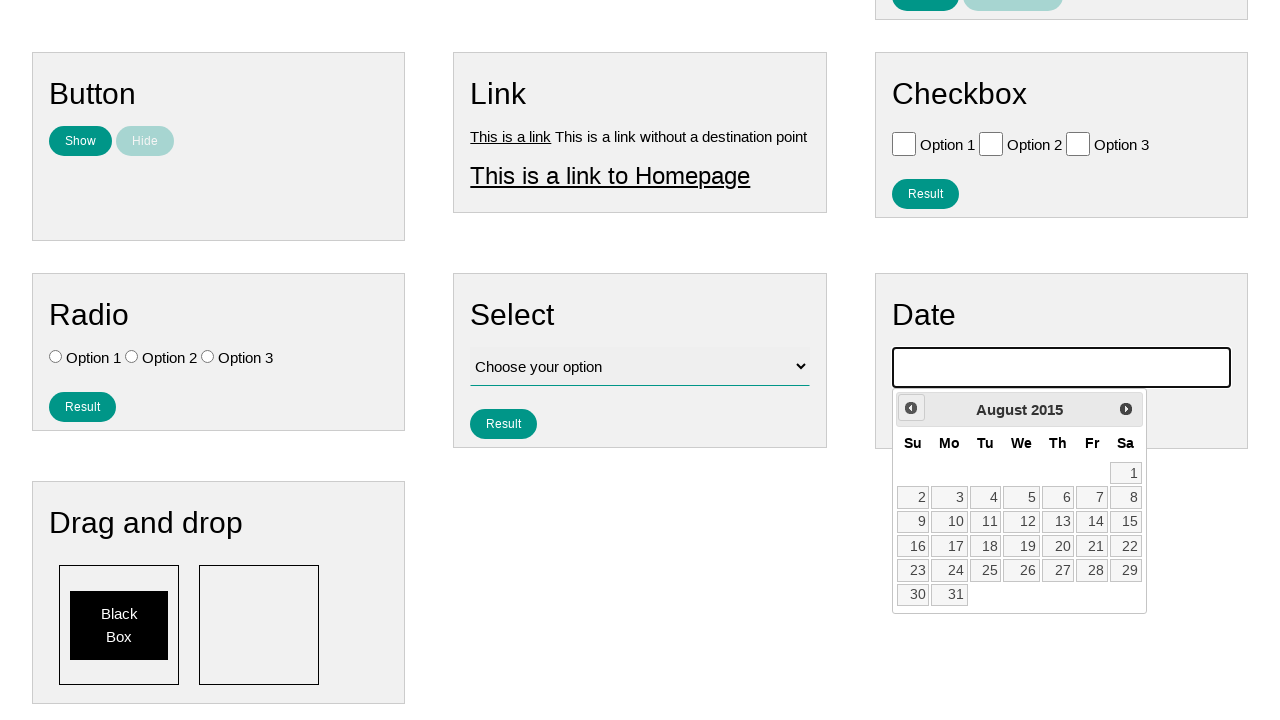

Clicked previous month button (iteration 128 of 141) to navigate backwards through months towards July 2007 at (911, 408) on xpath=//*[contains(@class, 'ui-datepicker-prev')]
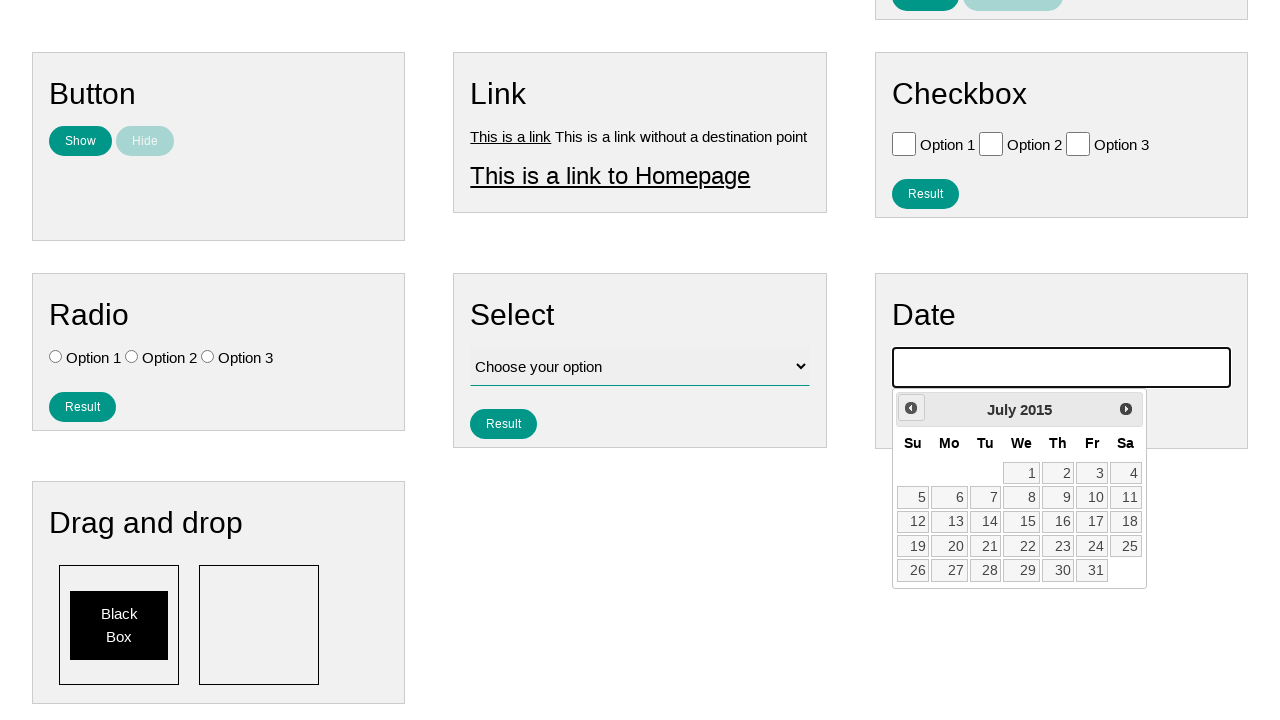

Waited for month transition to complete
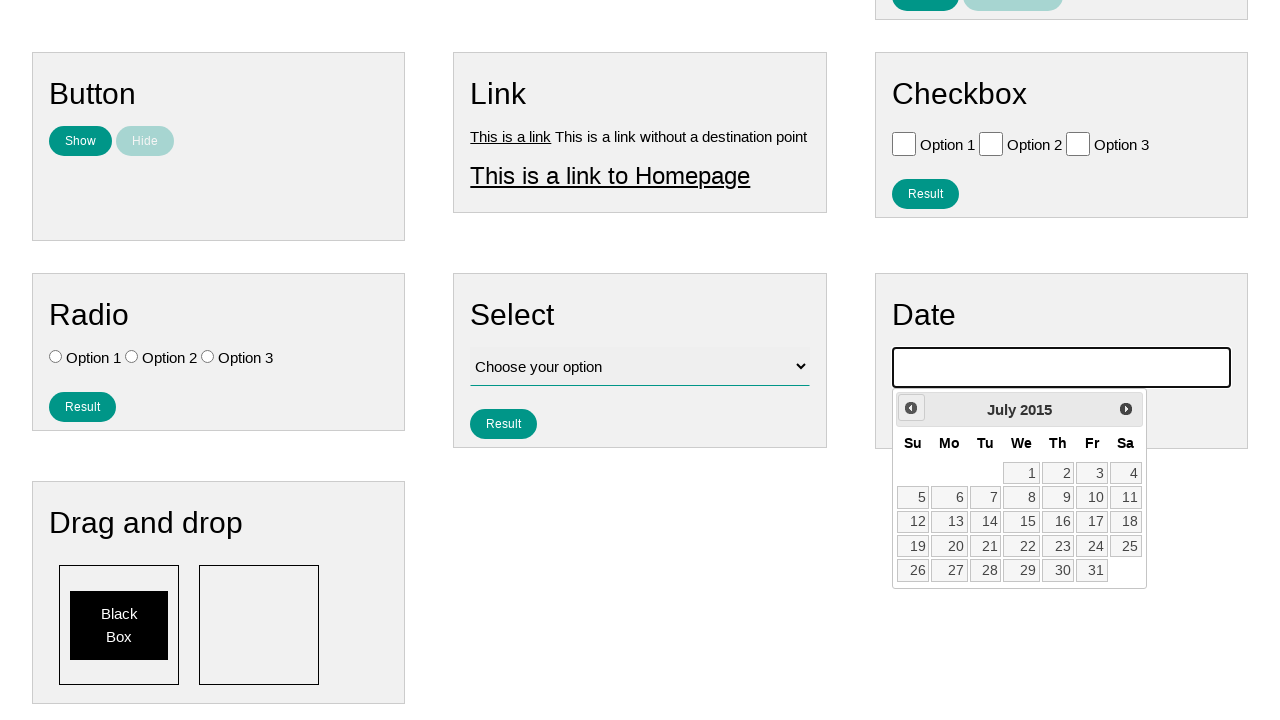

Clicked previous month button (iteration 129 of 141) to navigate backwards through months towards July 2007 at (911, 408) on xpath=//*[contains(@class, 'ui-datepicker-prev')]
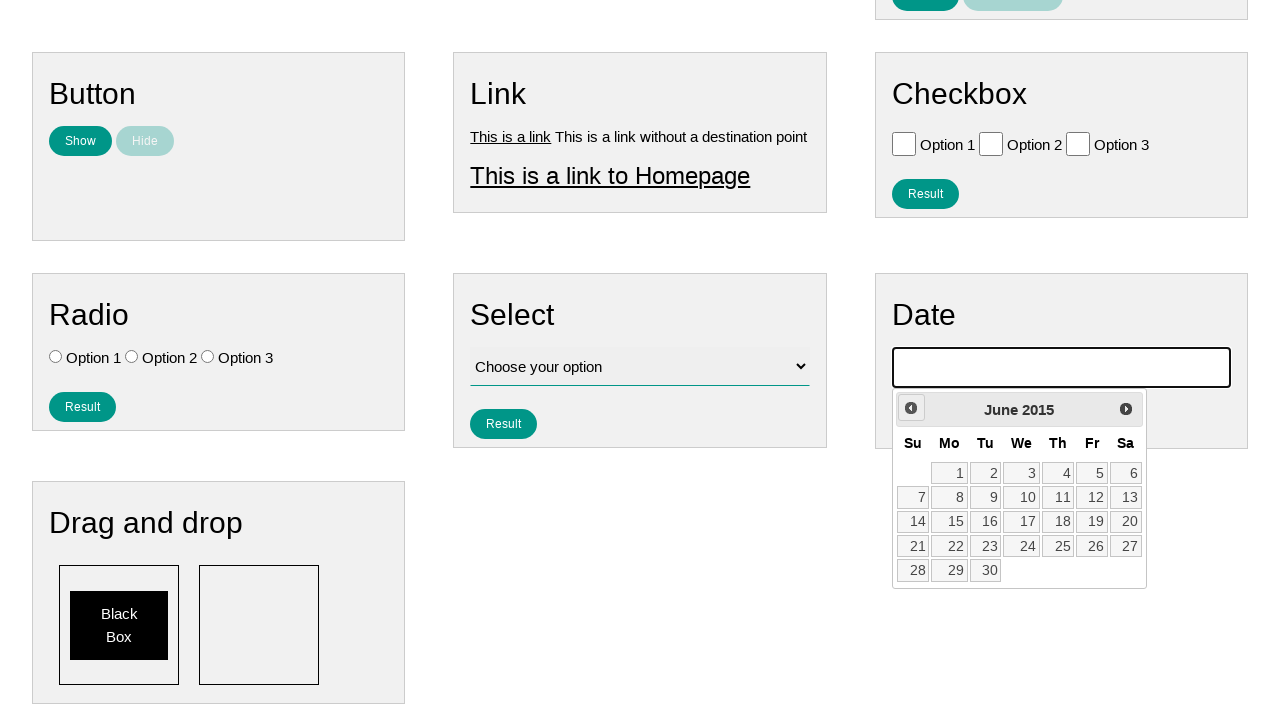

Waited for month transition to complete
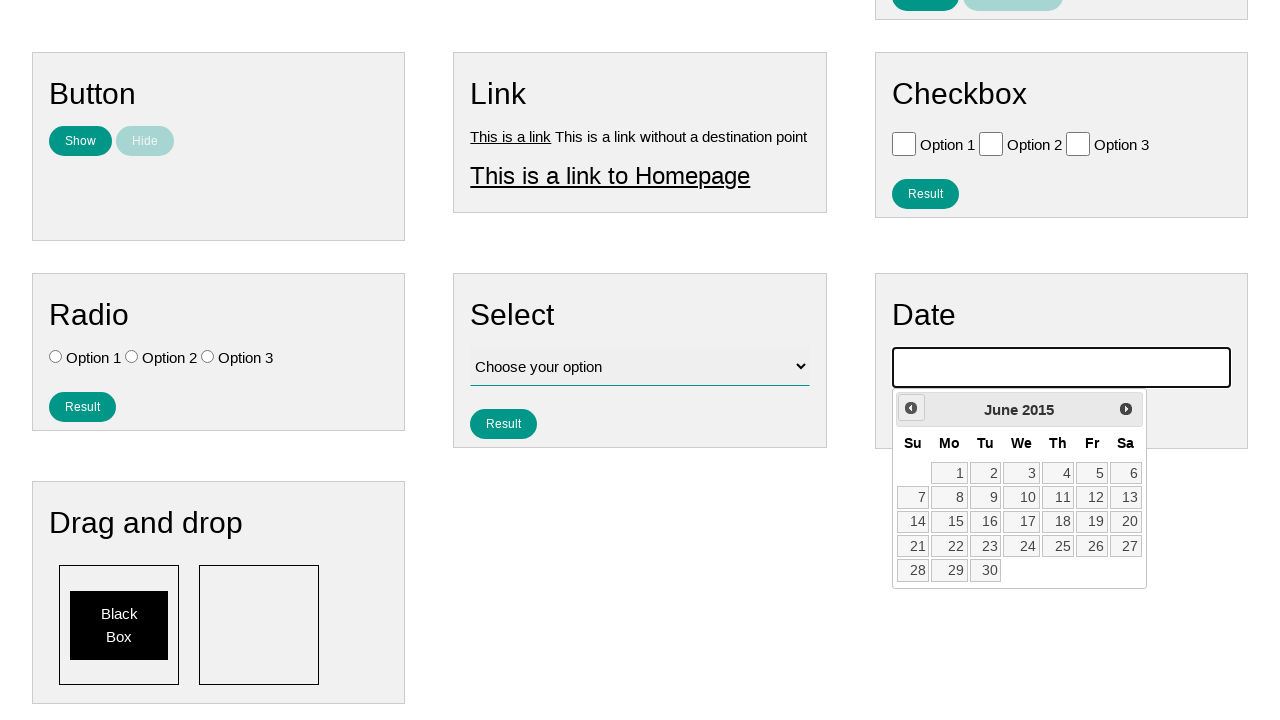

Clicked previous month button (iteration 130 of 141) to navigate backwards through months towards July 2007 at (911, 408) on xpath=//*[contains(@class, 'ui-datepicker-prev')]
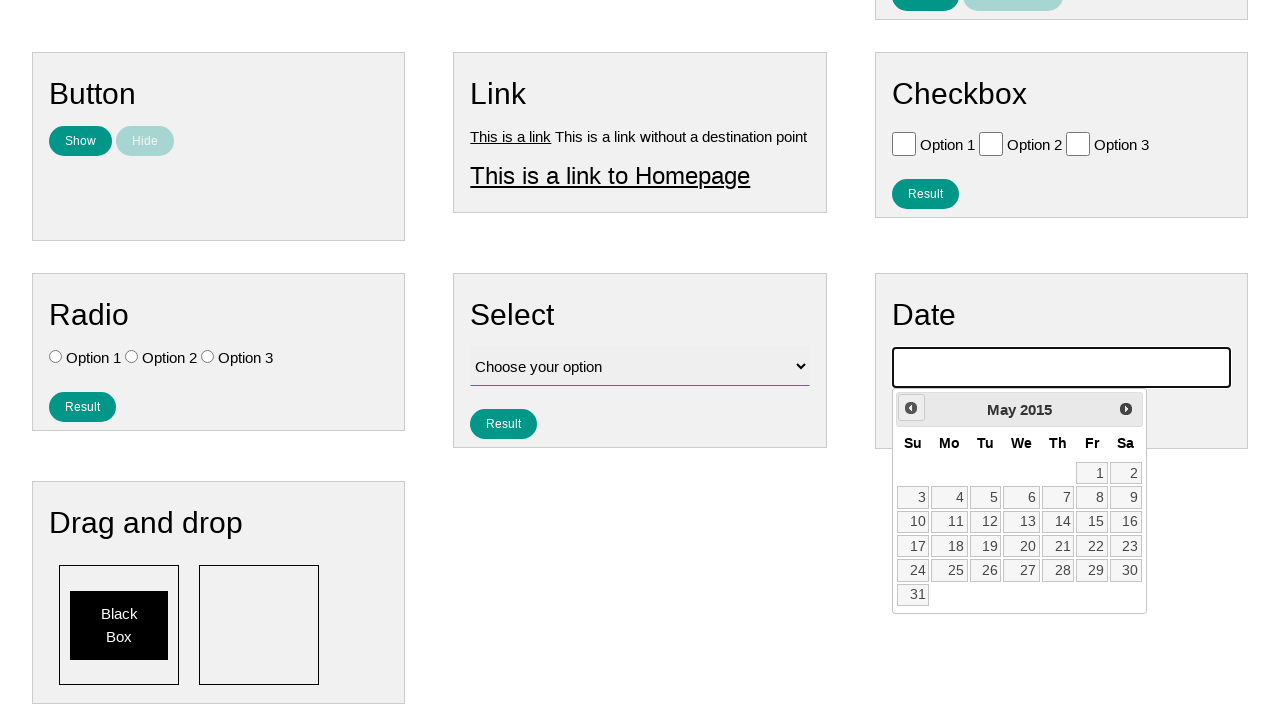

Waited for month transition to complete
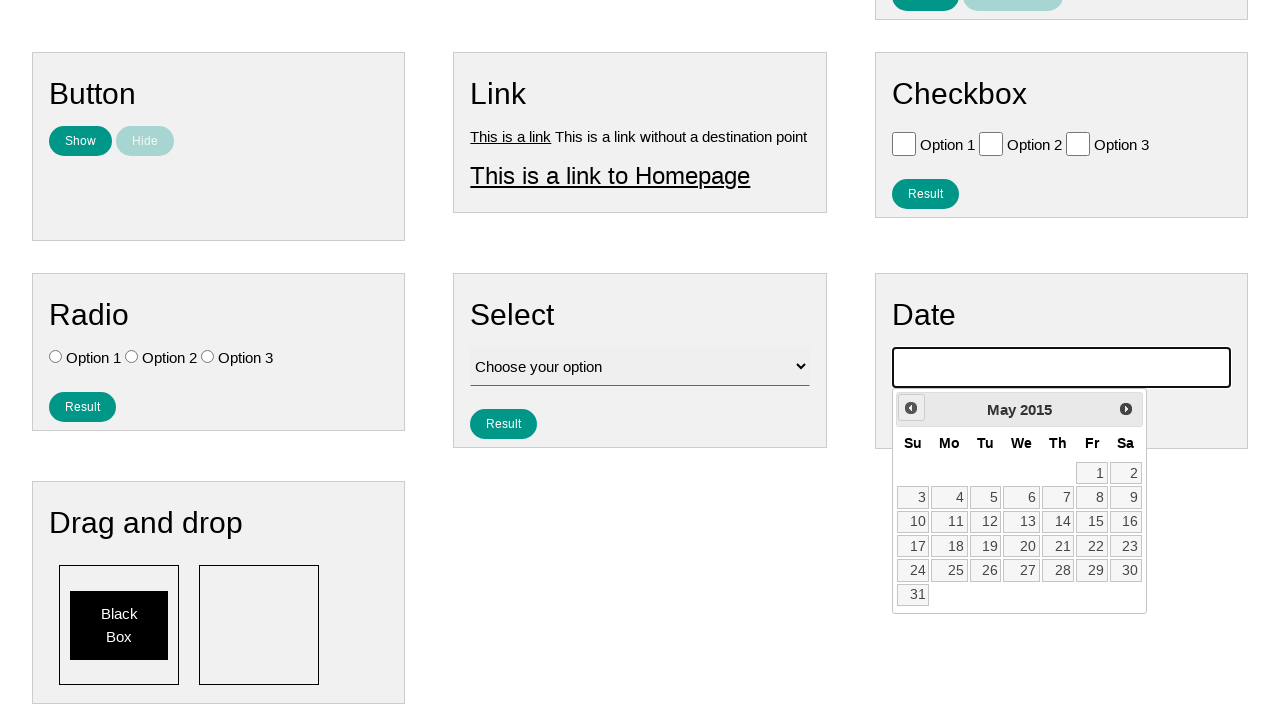

Clicked previous month button (iteration 131 of 141) to navigate backwards through months towards July 2007 at (911, 408) on xpath=//*[contains(@class, 'ui-datepicker-prev')]
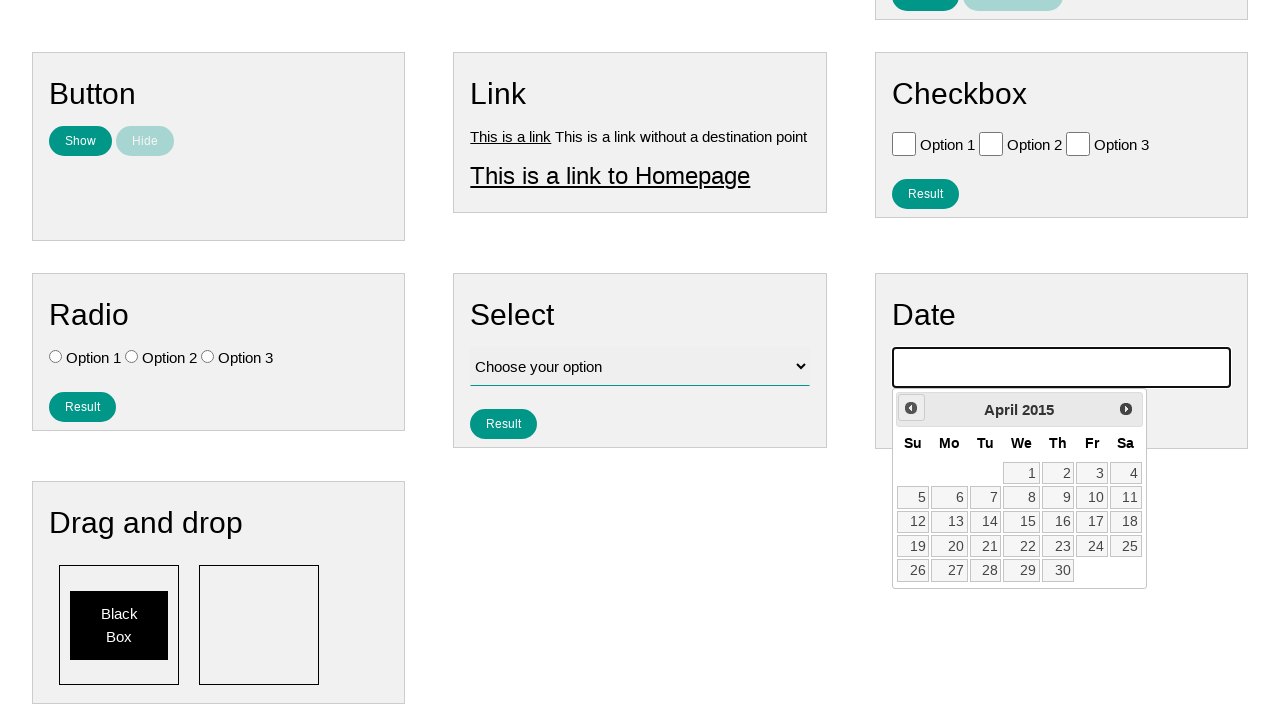

Waited for month transition to complete
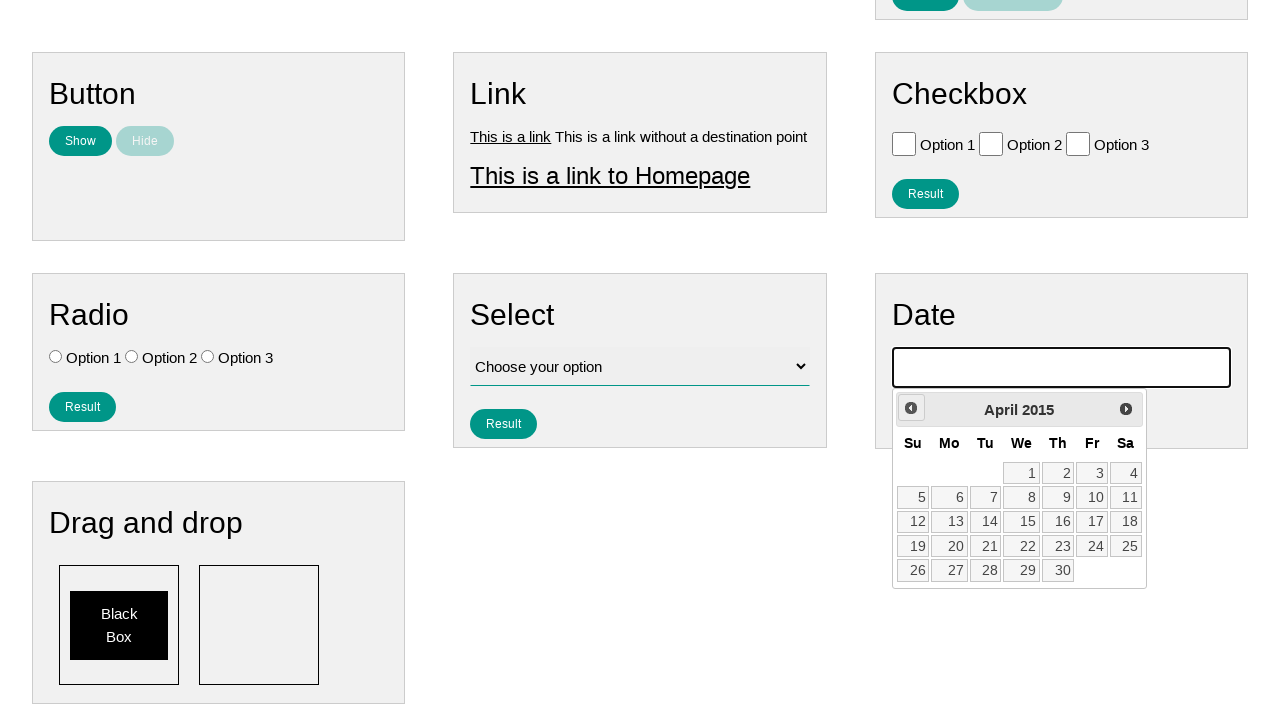

Clicked previous month button (iteration 132 of 141) to navigate backwards through months towards July 2007 at (911, 408) on xpath=//*[contains(@class, 'ui-datepicker-prev')]
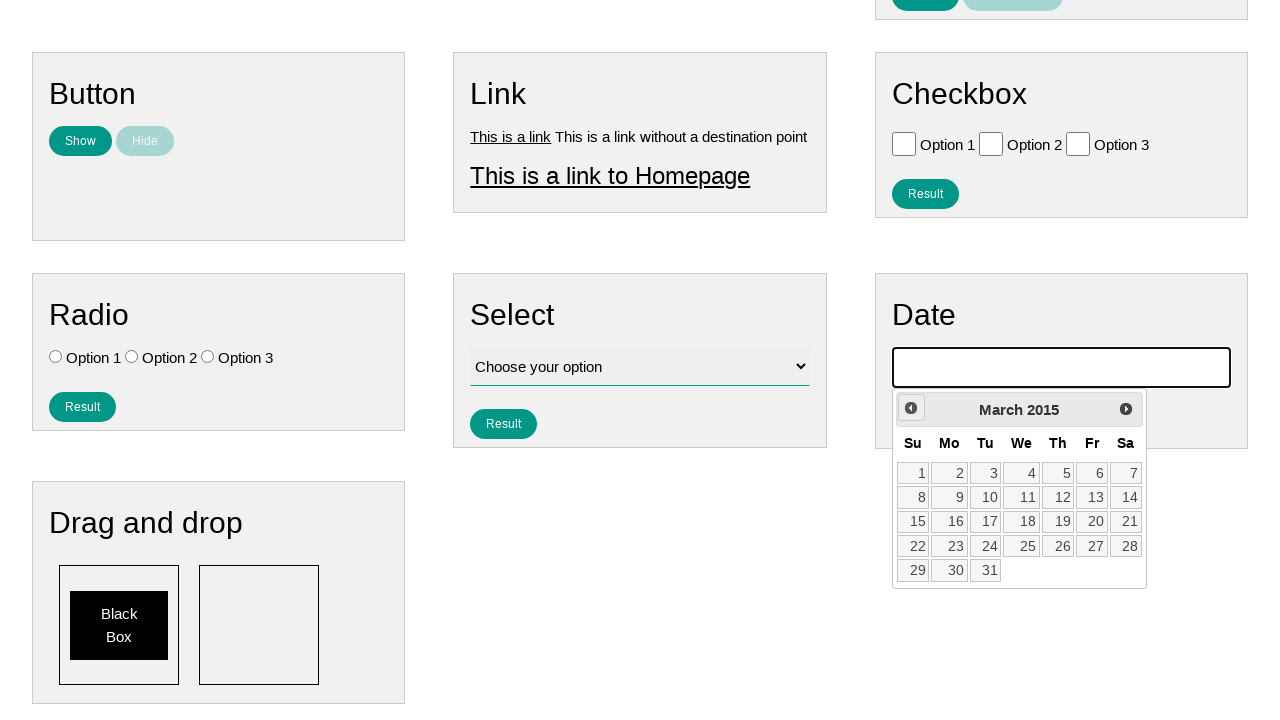

Waited for month transition to complete
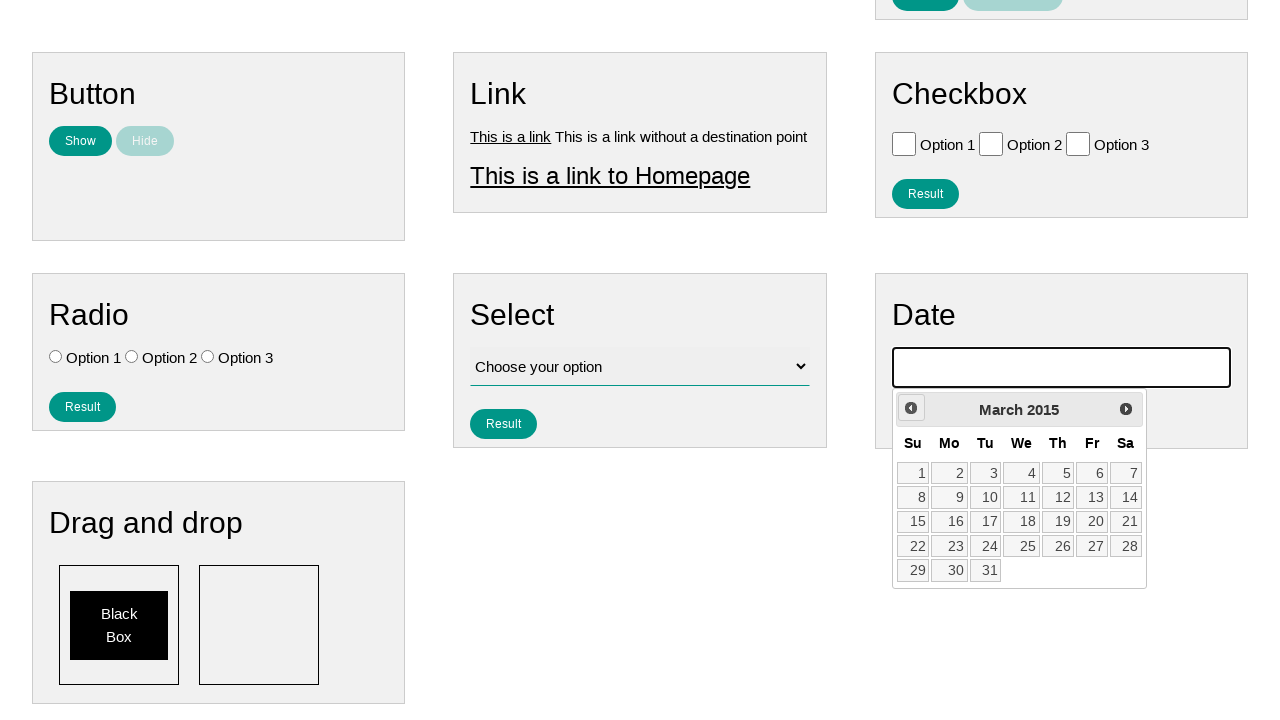

Clicked previous month button (iteration 133 of 141) to navigate backwards through months towards July 2007 at (911, 408) on xpath=//*[contains(@class, 'ui-datepicker-prev')]
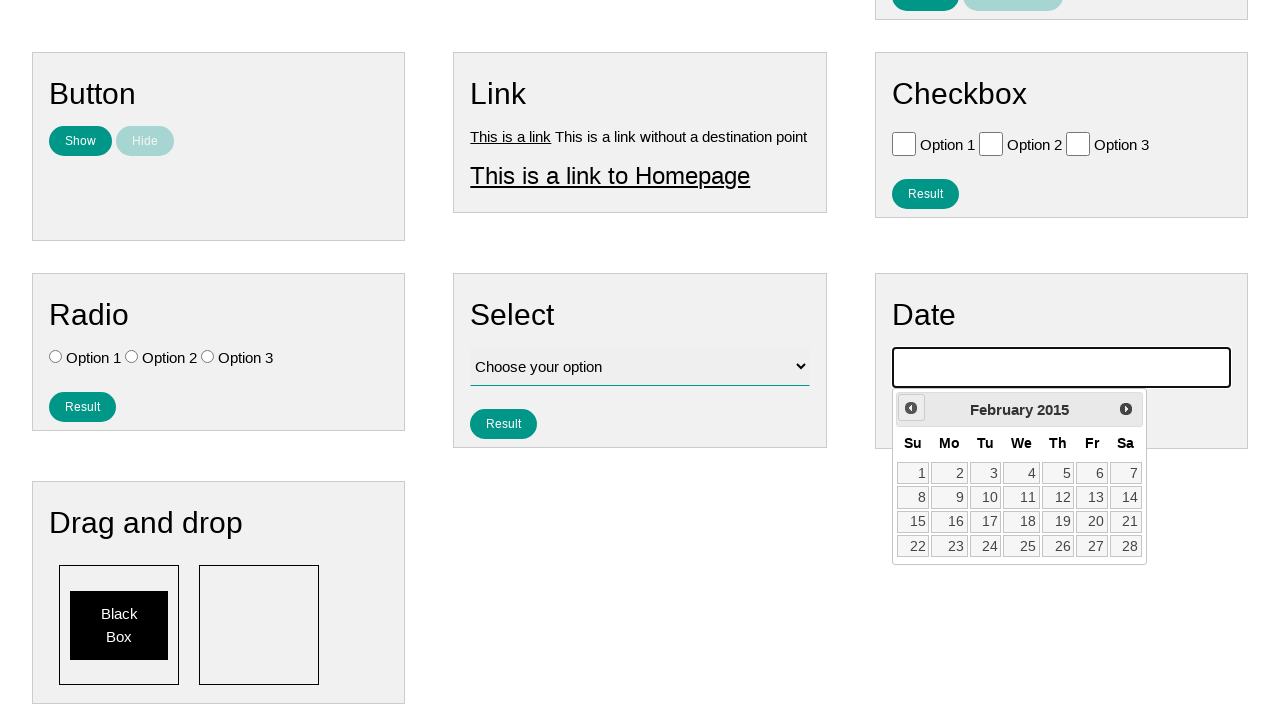

Waited for month transition to complete
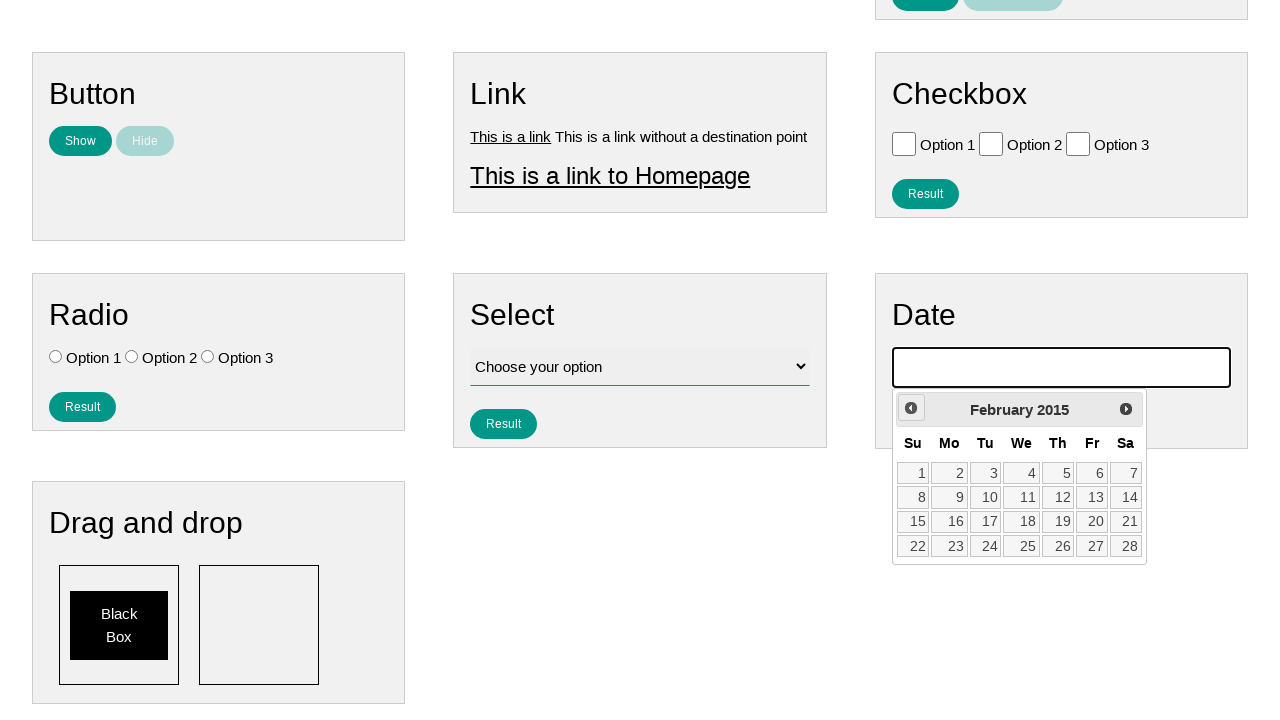

Clicked previous month button (iteration 134 of 141) to navigate backwards through months towards July 2007 at (911, 408) on xpath=//*[contains(@class, 'ui-datepicker-prev')]
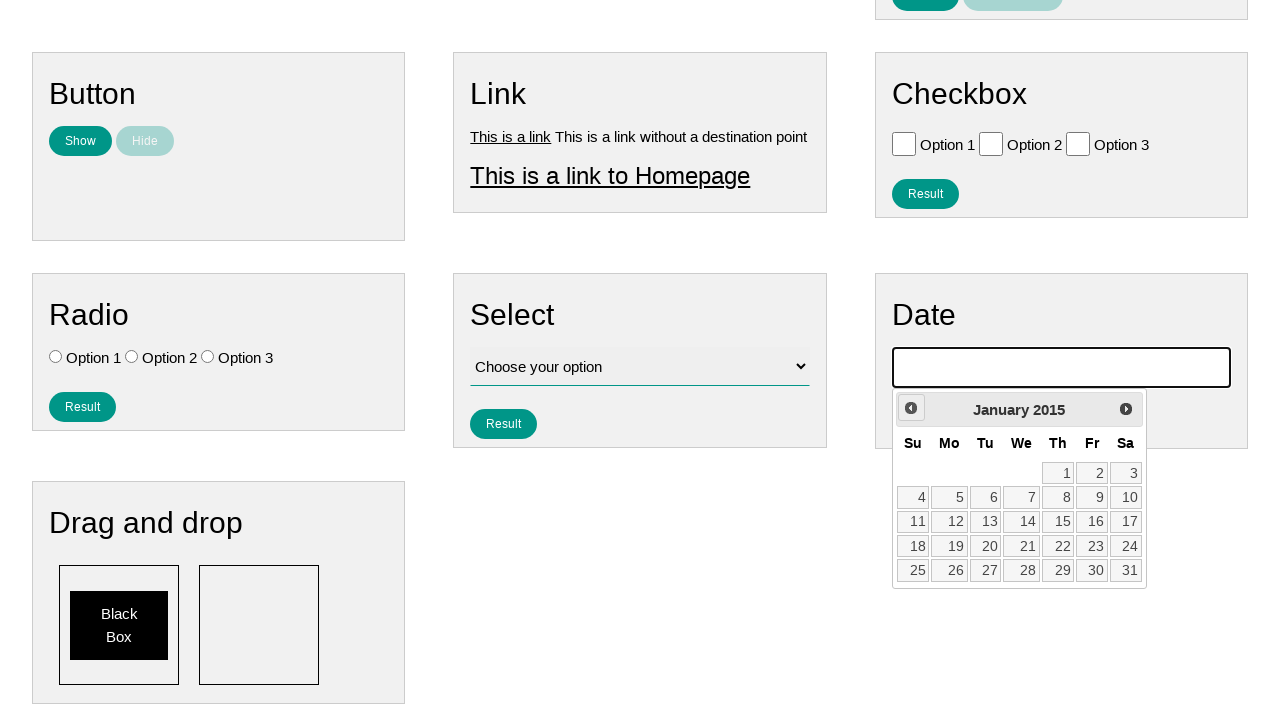

Waited for month transition to complete
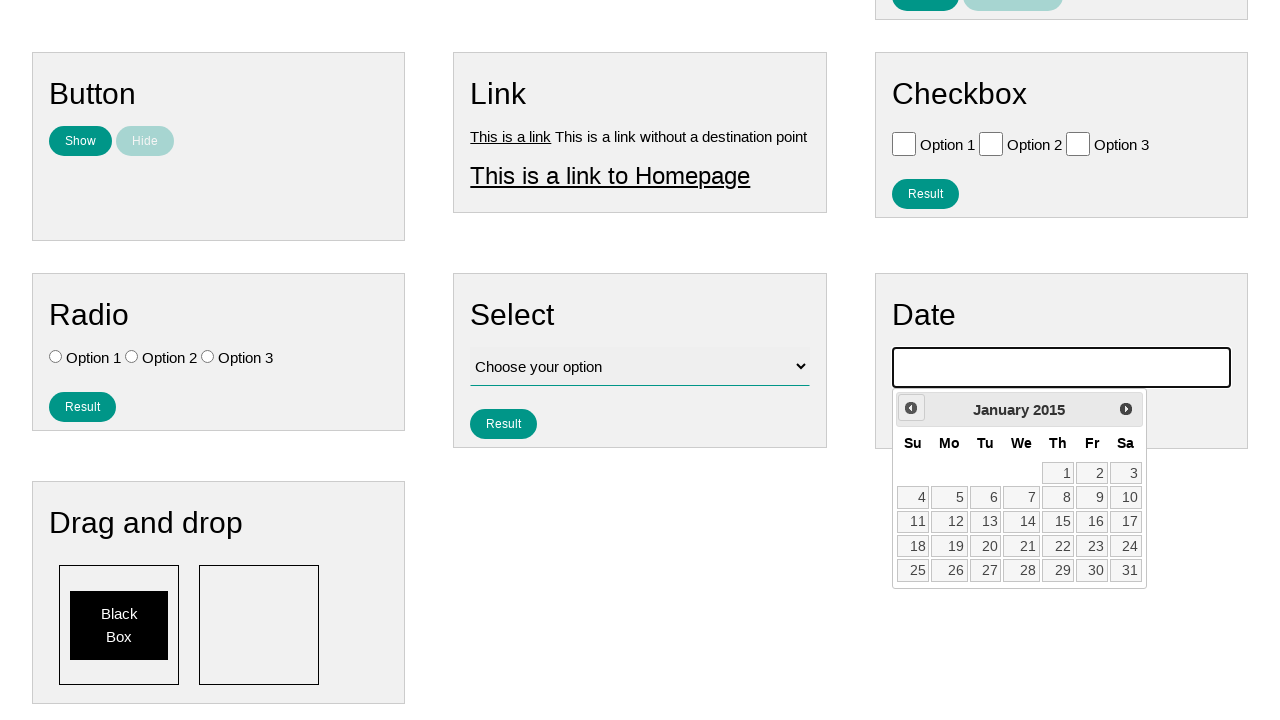

Clicked previous month button (iteration 135 of 141) to navigate backwards through months towards July 2007 at (911, 408) on xpath=//*[contains(@class, 'ui-datepicker-prev')]
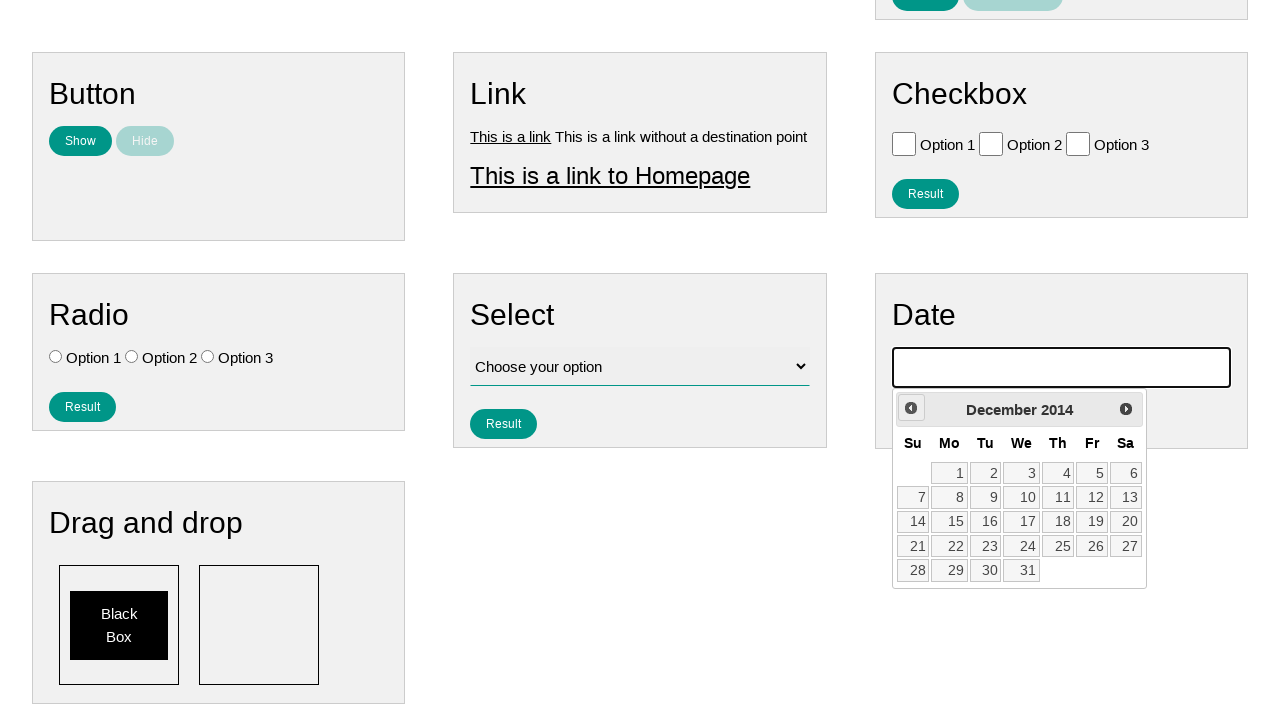

Waited for month transition to complete
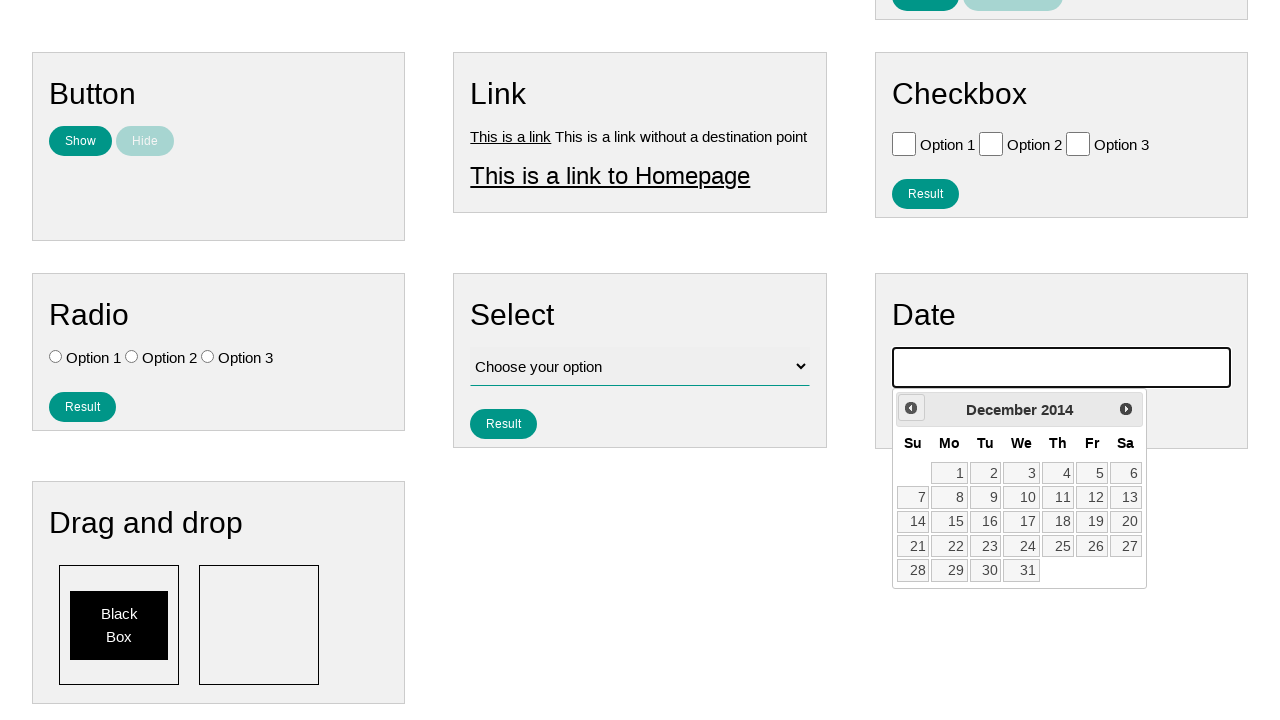

Clicked previous month button (iteration 136 of 141) to navigate backwards through months towards July 2007 at (911, 408) on xpath=//*[contains(@class, 'ui-datepicker-prev')]
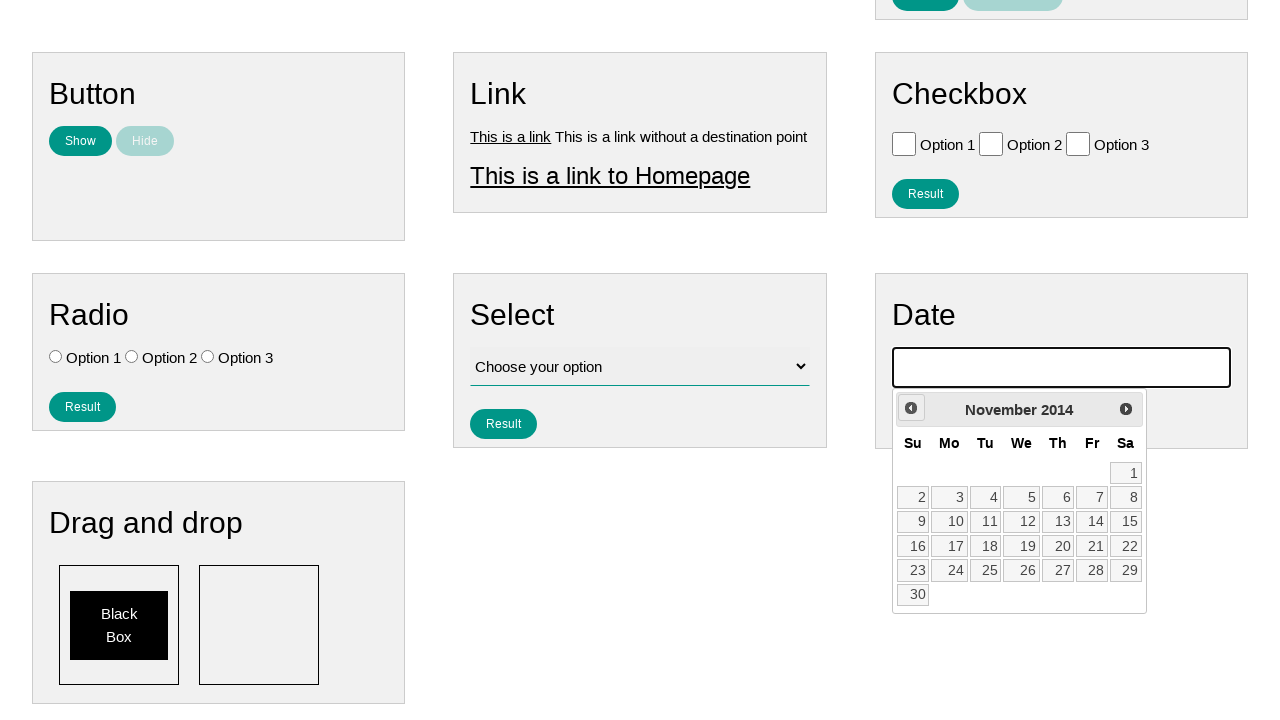

Waited for month transition to complete
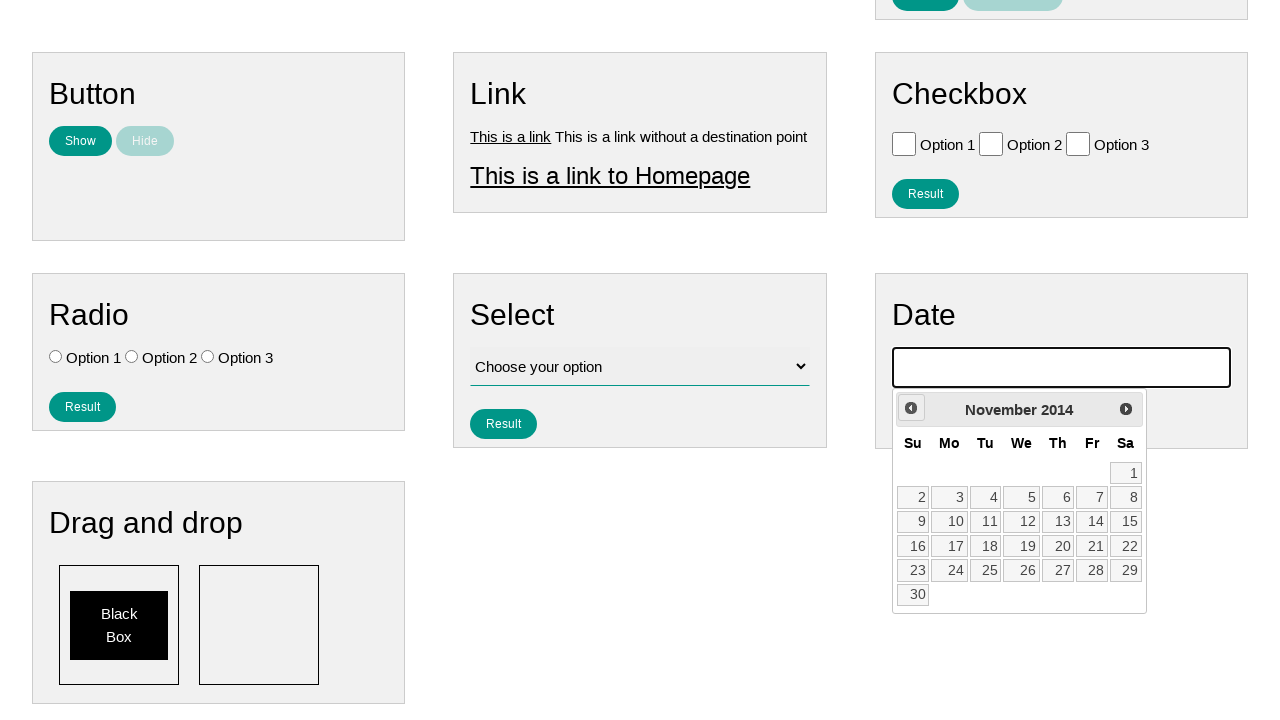

Clicked previous month button (iteration 137 of 141) to navigate backwards through months towards July 2007 at (911, 408) on xpath=//*[contains(@class, 'ui-datepicker-prev')]
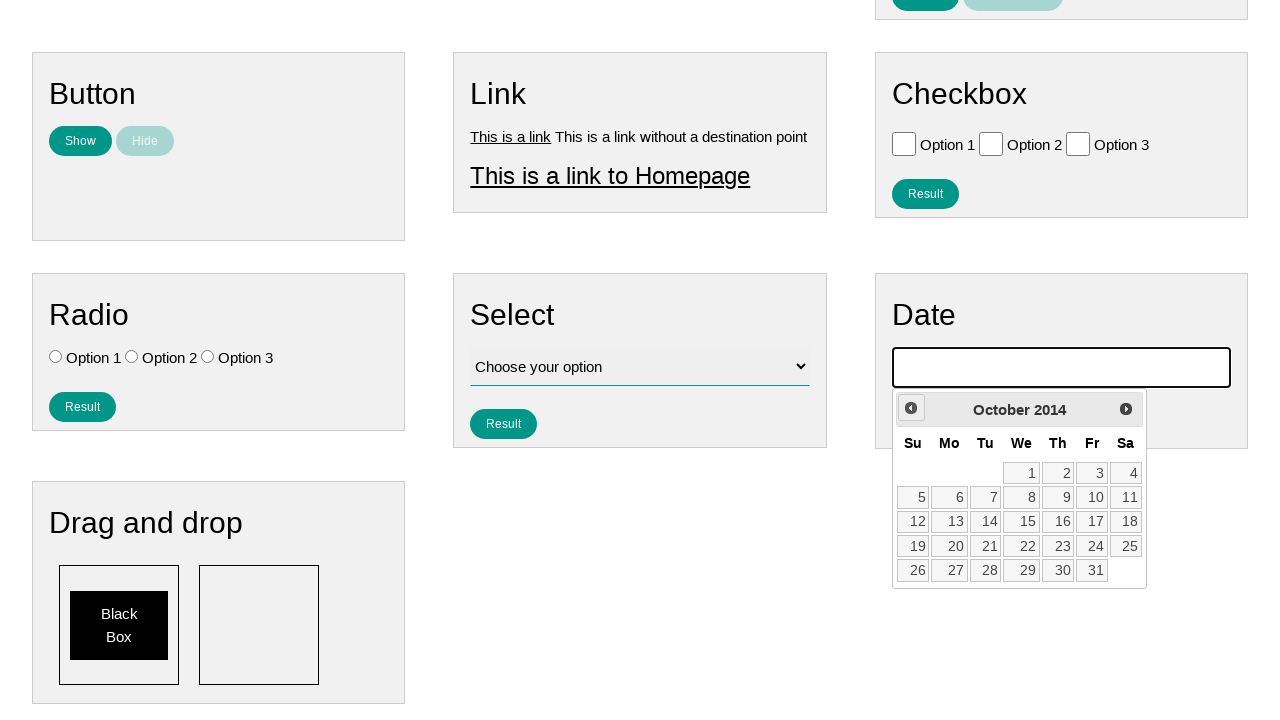

Waited for month transition to complete
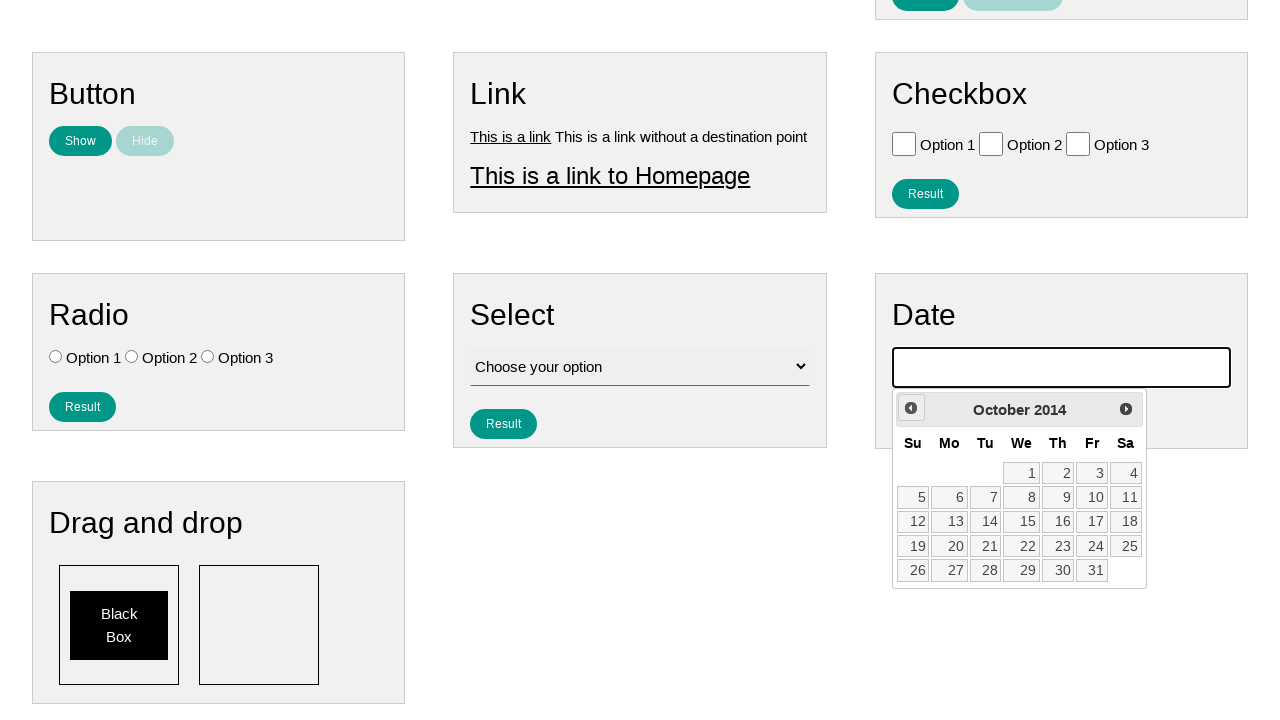

Clicked previous month button (iteration 138 of 141) to navigate backwards through months towards July 2007 at (911, 408) on xpath=//*[contains(@class, 'ui-datepicker-prev')]
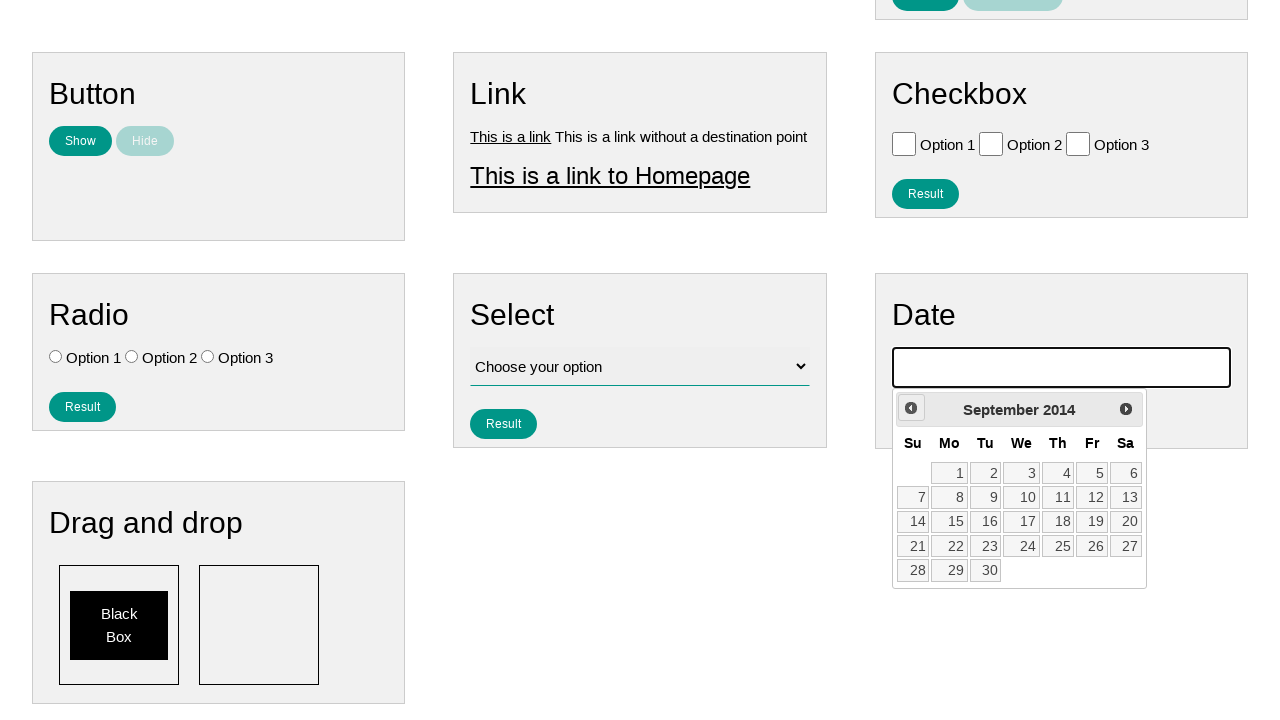

Waited for month transition to complete
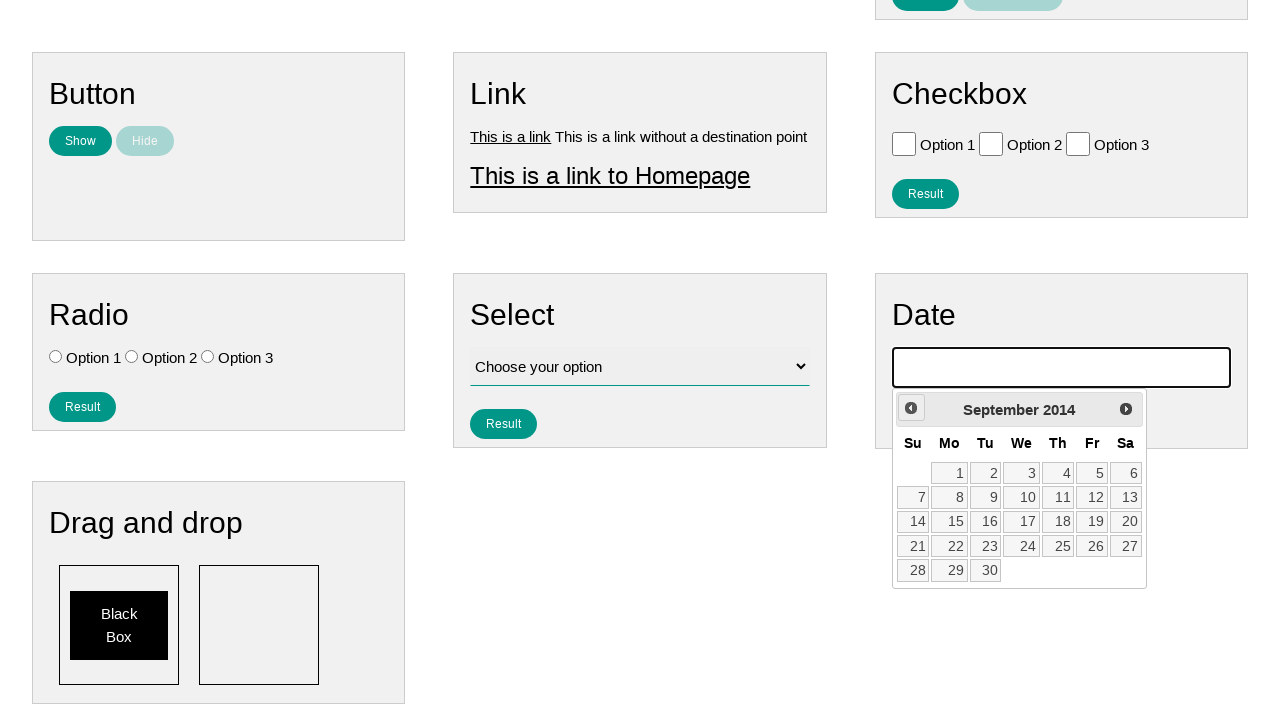

Clicked previous month button (iteration 139 of 141) to navigate backwards through months towards July 2007 at (911, 408) on xpath=//*[contains(@class, 'ui-datepicker-prev')]
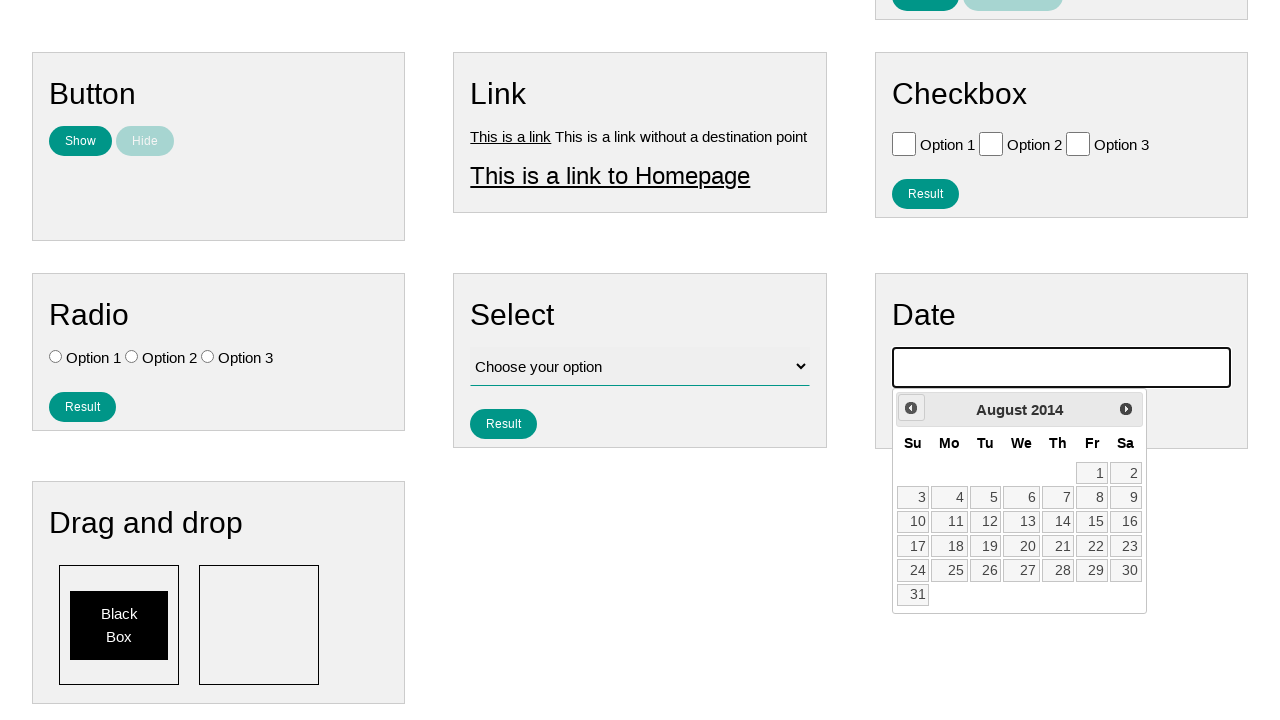

Waited for month transition to complete
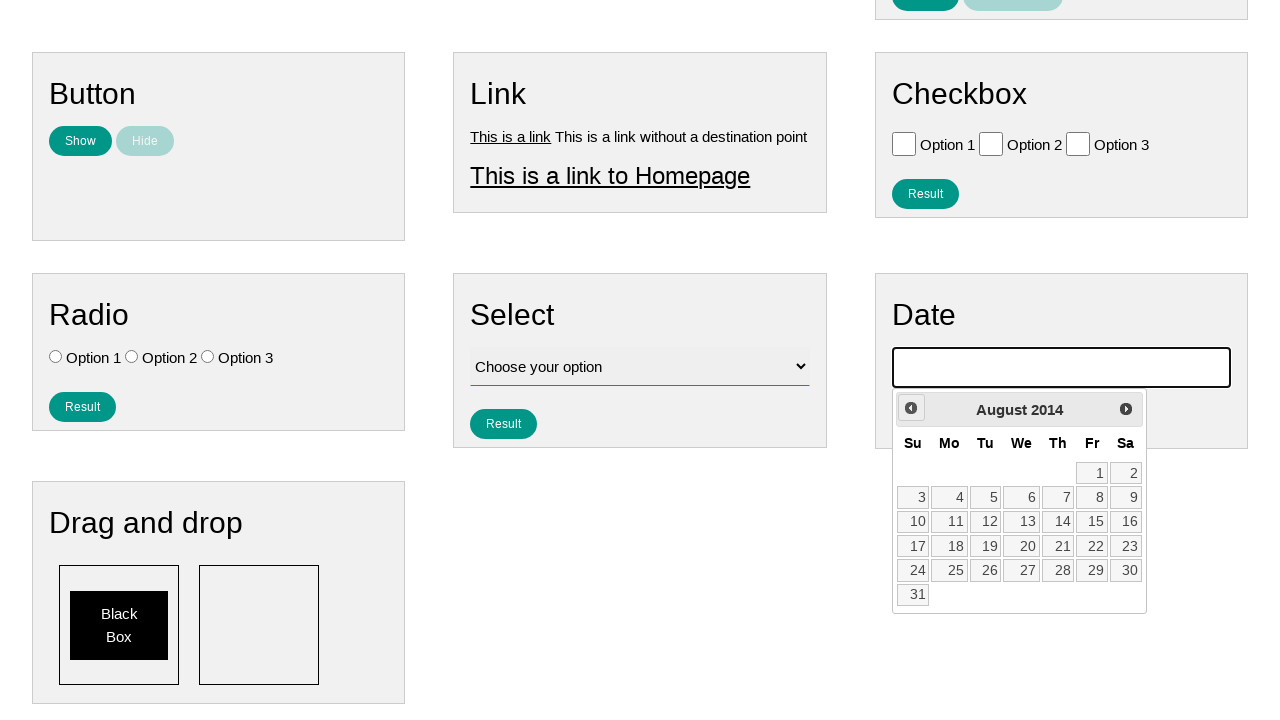

Clicked previous month button (iteration 140 of 141) to navigate backwards through months towards July 2007 at (911, 408) on xpath=//*[contains(@class, 'ui-datepicker-prev')]
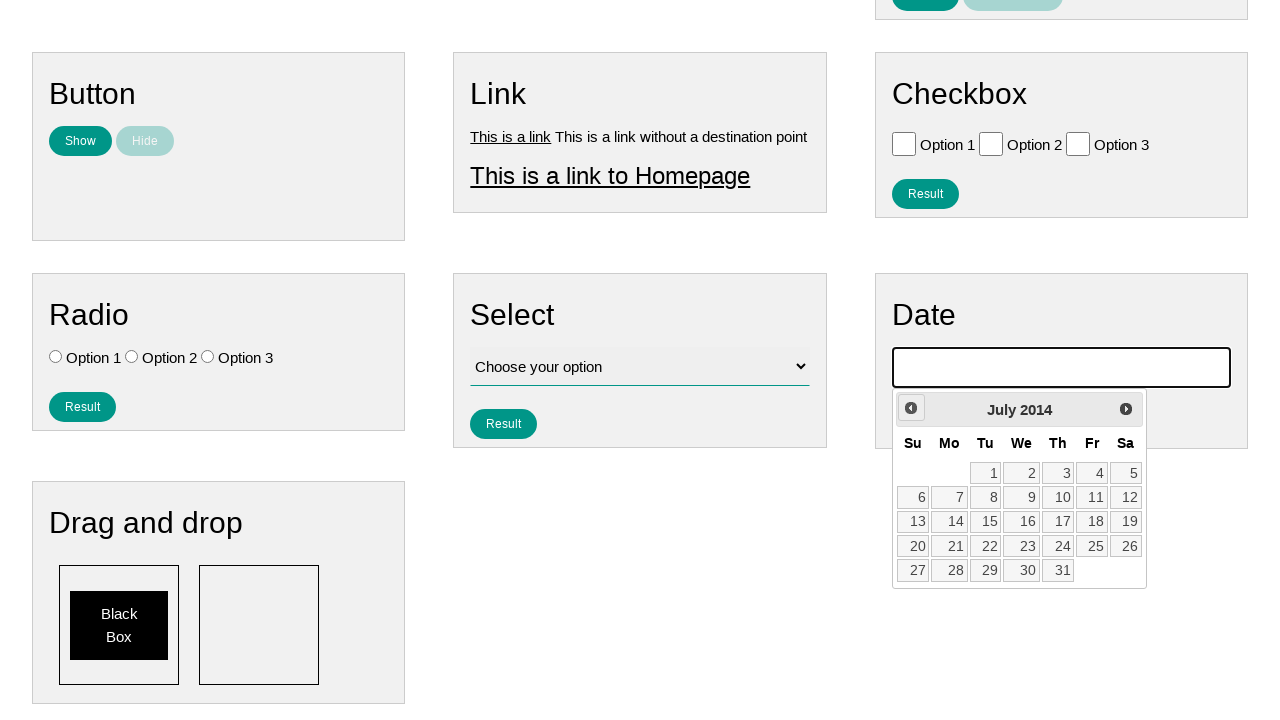

Waited for month transition to complete
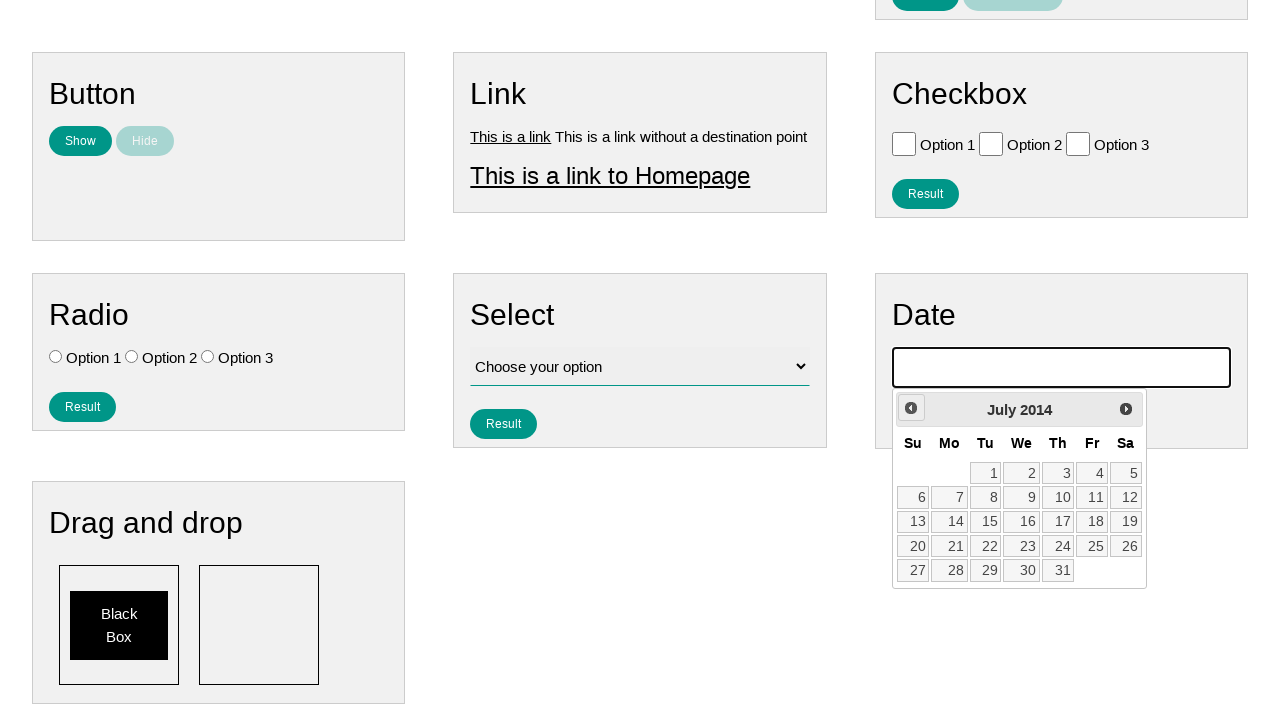

Clicked previous month button (iteration 141 of 141) to navigate backwards through months towards July 2007 at (911, 408) on xpath=//*[contains(@class, 'ui-datepicker-prev')]
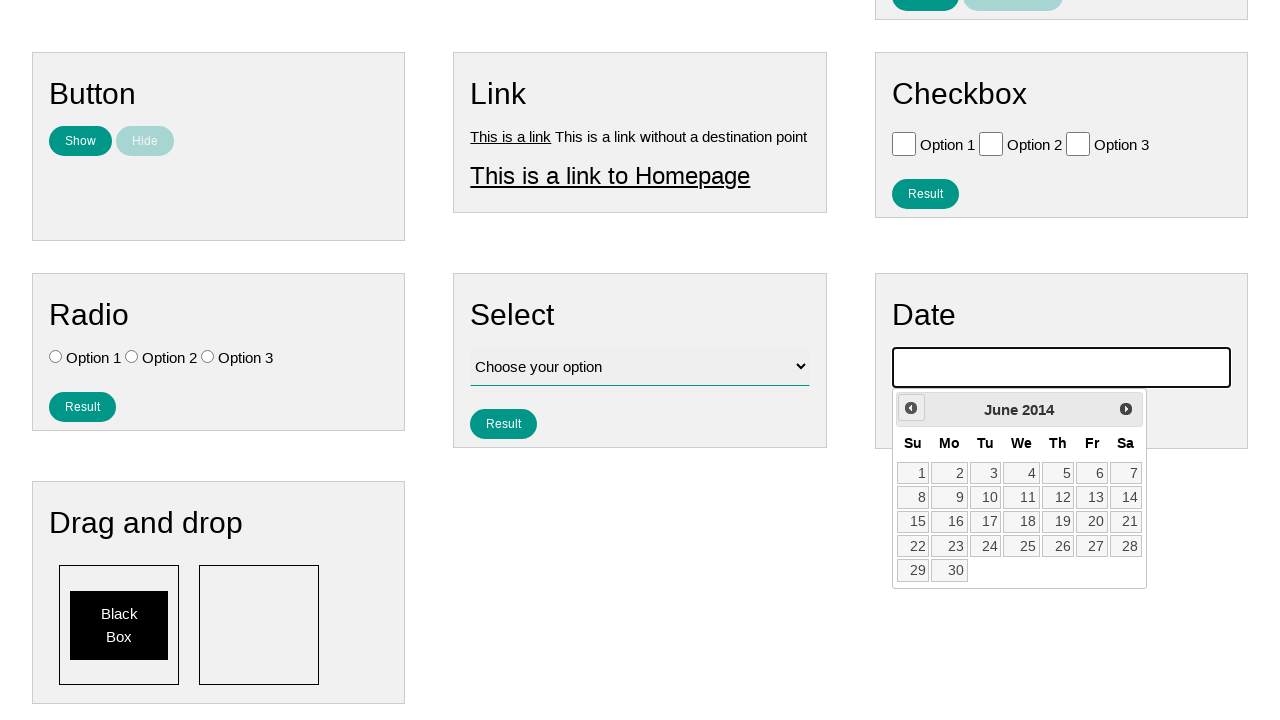

Waited for month transition to complete
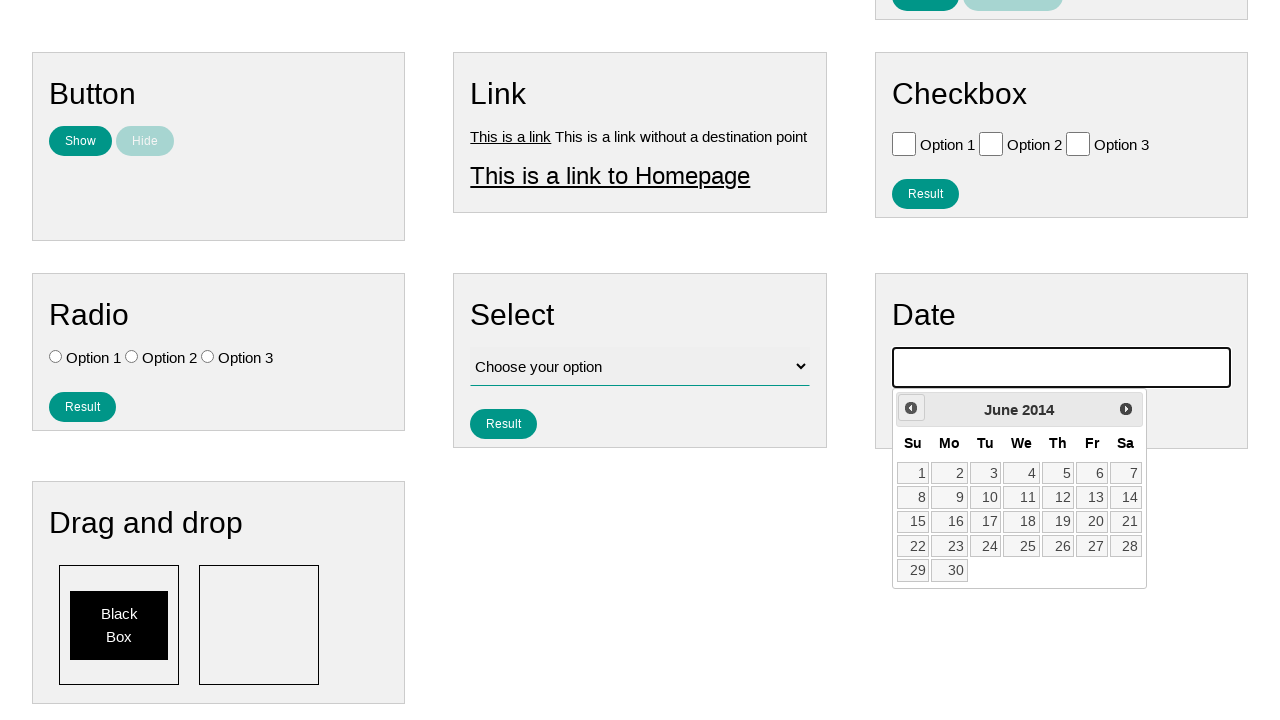

Selected day 4 from the July 2007 calendar at (1022, 473) on xpath=//a[text()='4']
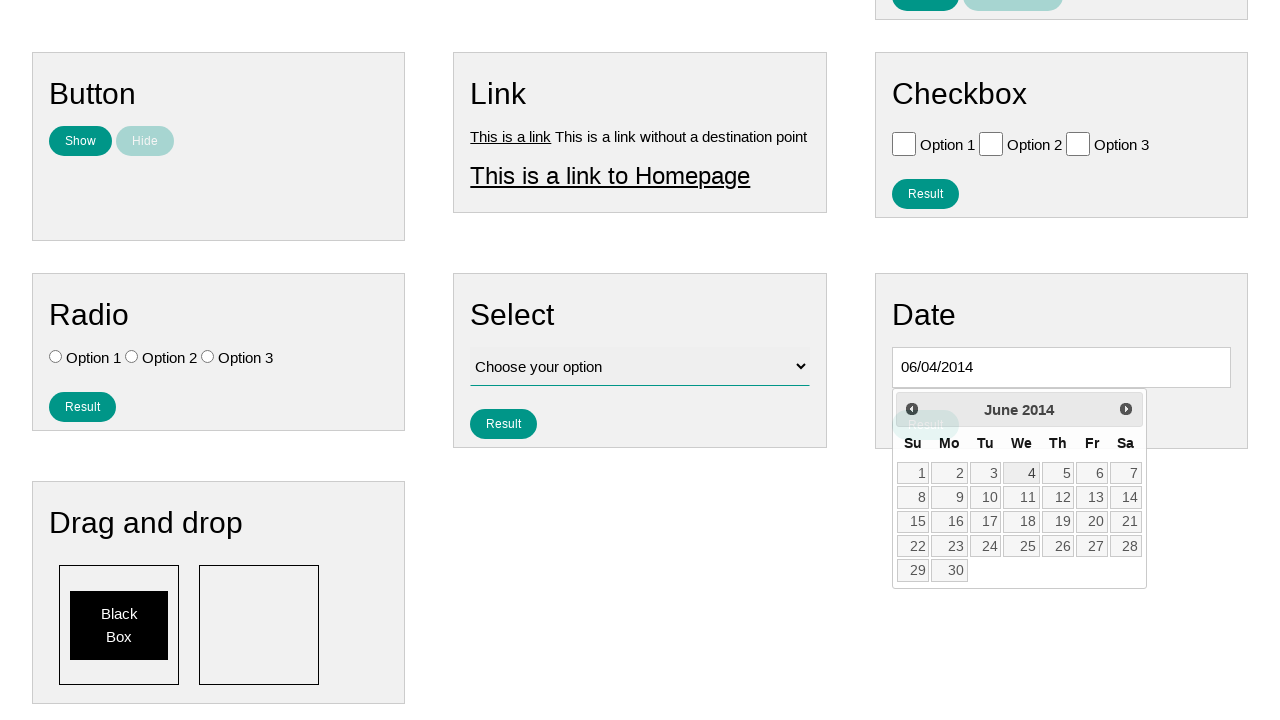

Waited for date selection to be processed
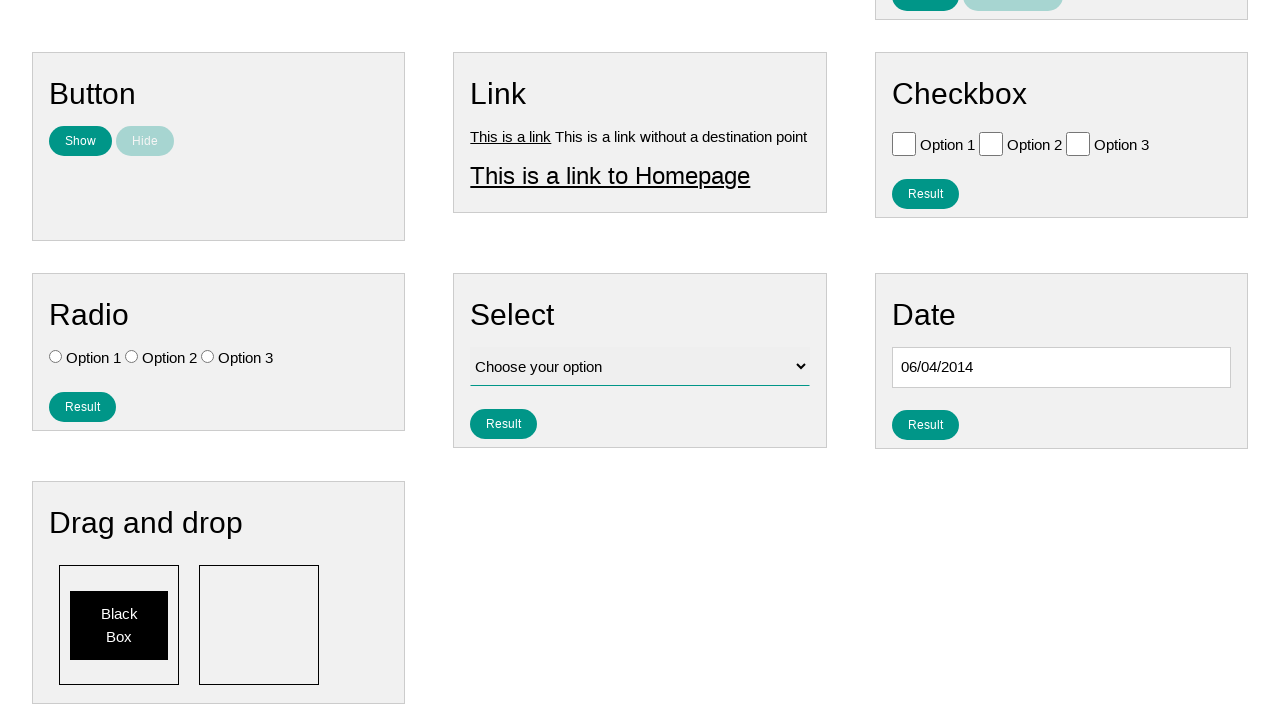

Clicked result button to verify selected date at (925, 425) on button#result_button_date
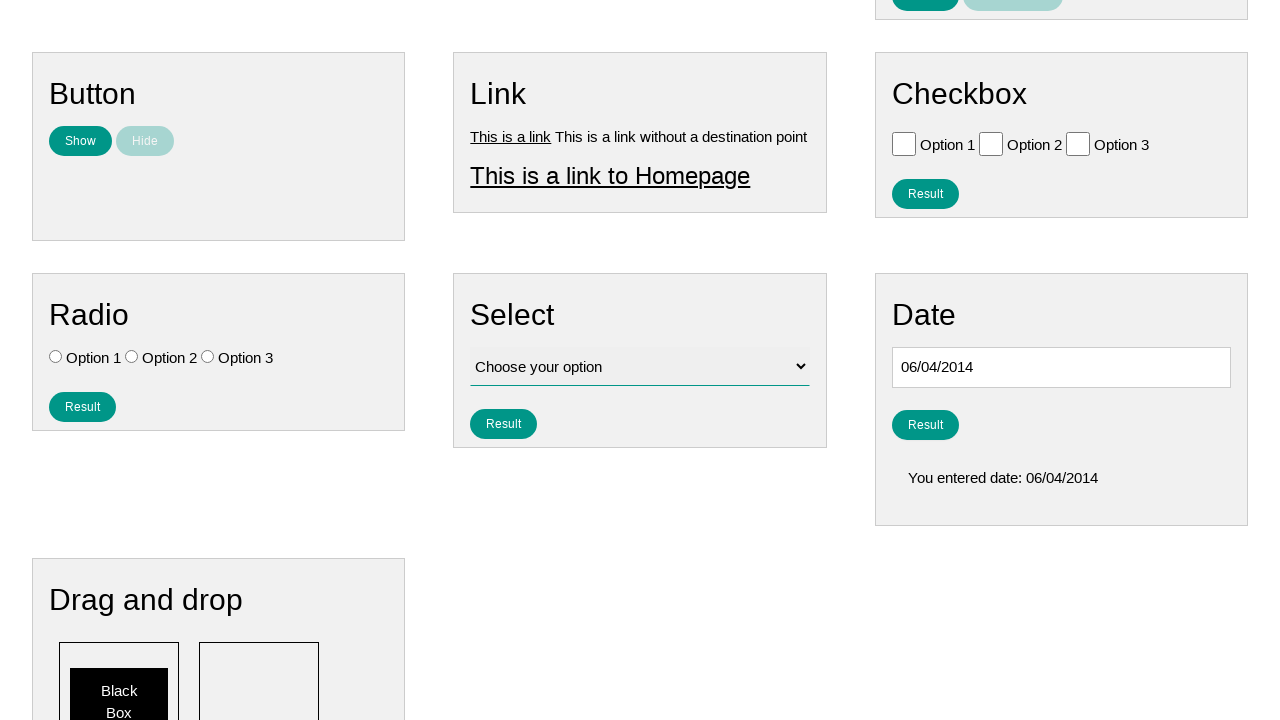

Result date element appeared confirming July 4, 2007 was selected
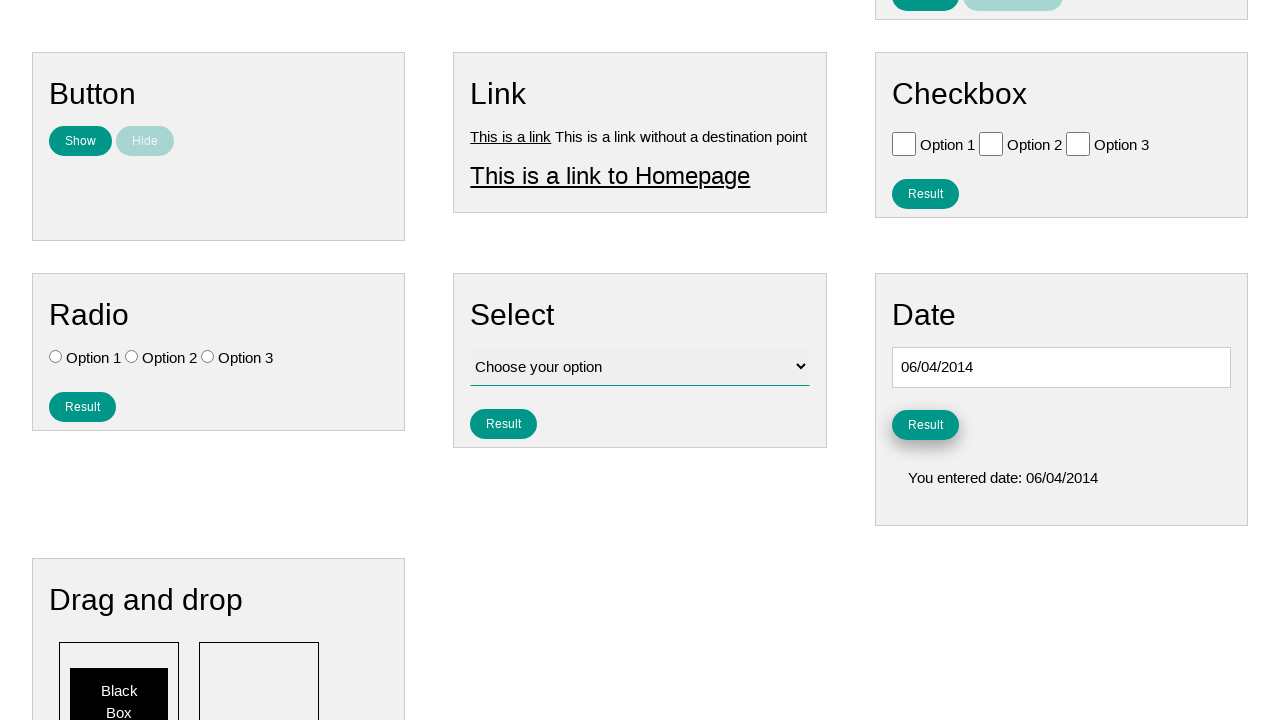

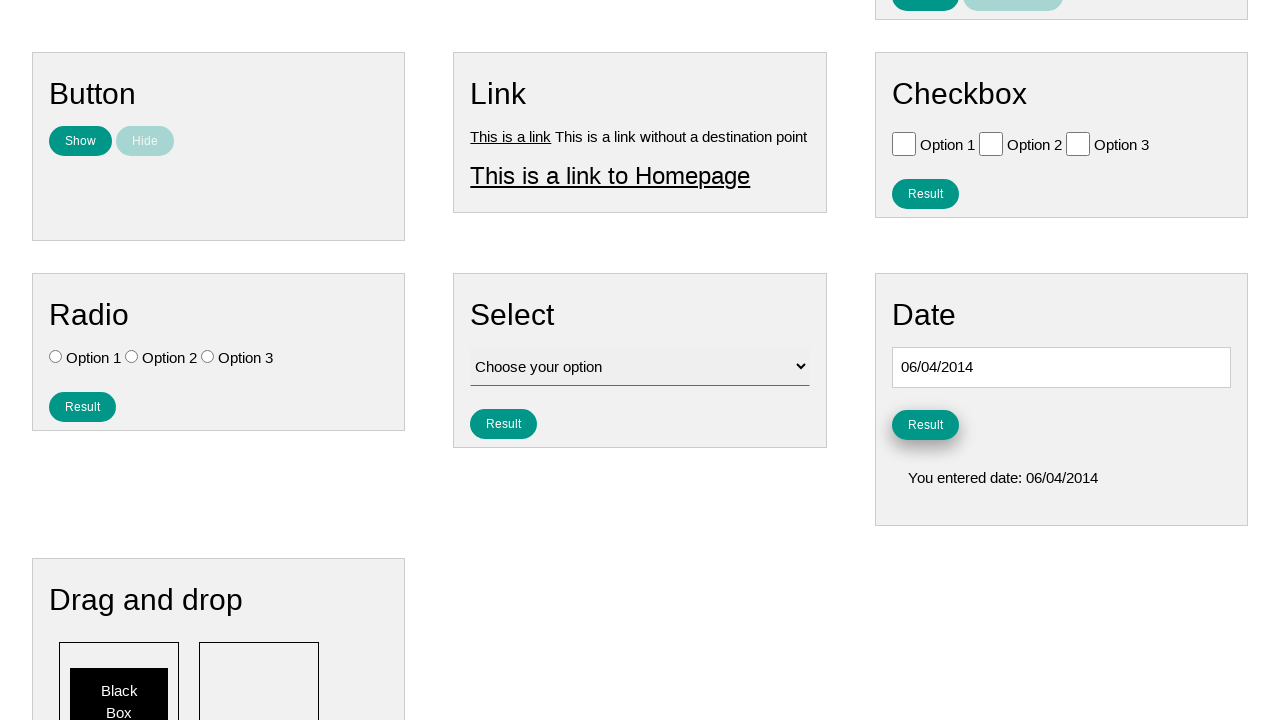